Analyzes all links on a product page to identify potentially problematic links (non-HTTP links and telephone links) by iterating through anchor elements.

Starting URL: https://www.ploom.pl/pl/sklep/produkty/urzadzenie/ploom-x-advanced-niebieski

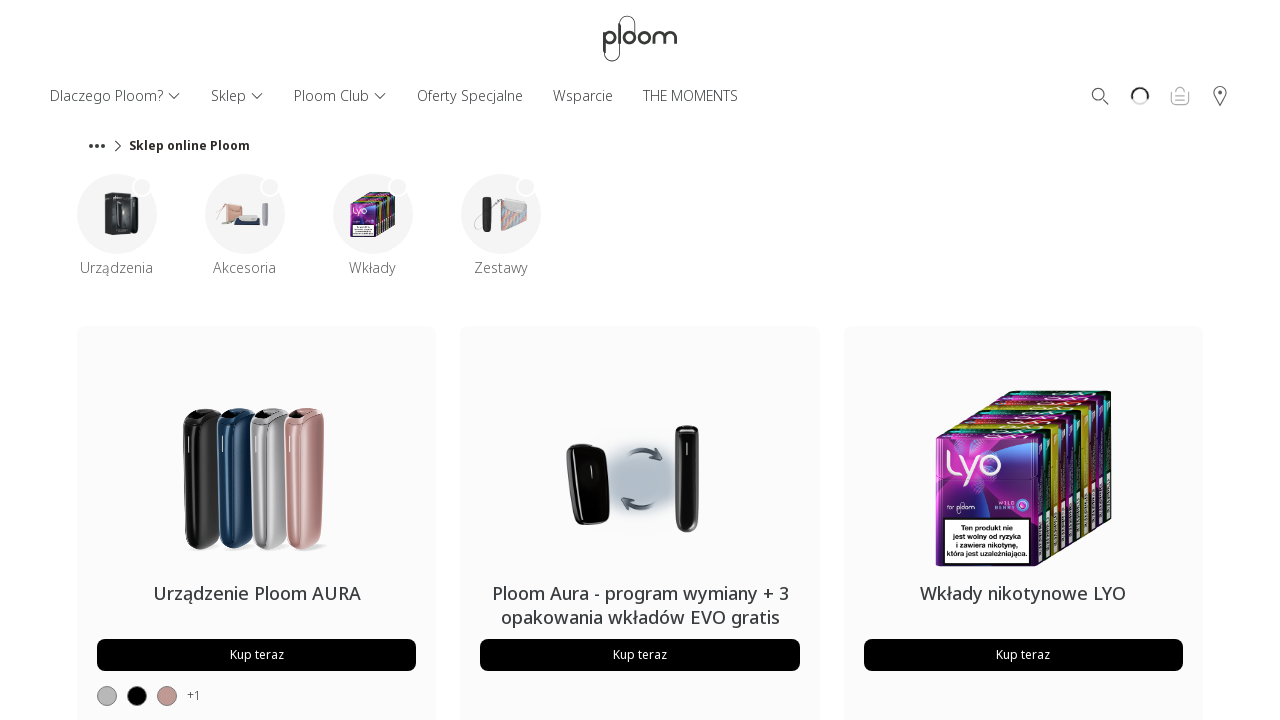

Waited for page to load (domcontentloaded state)
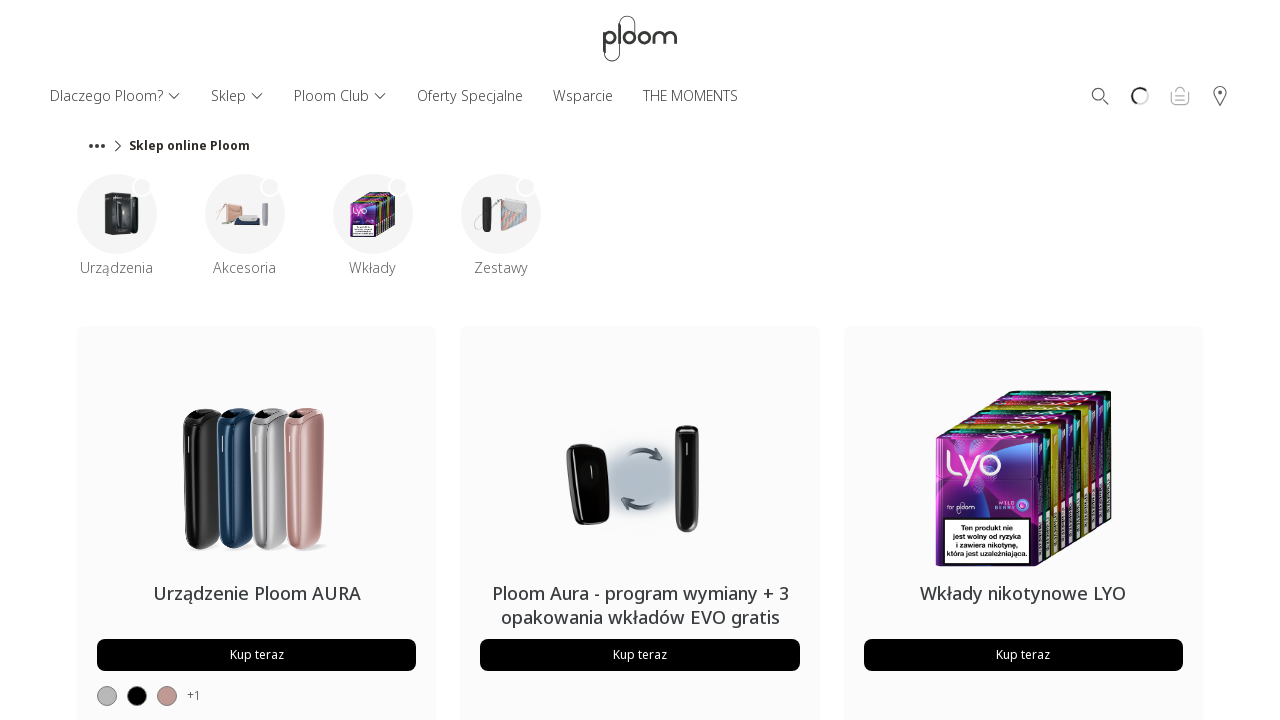

Located all anchor elements on the page
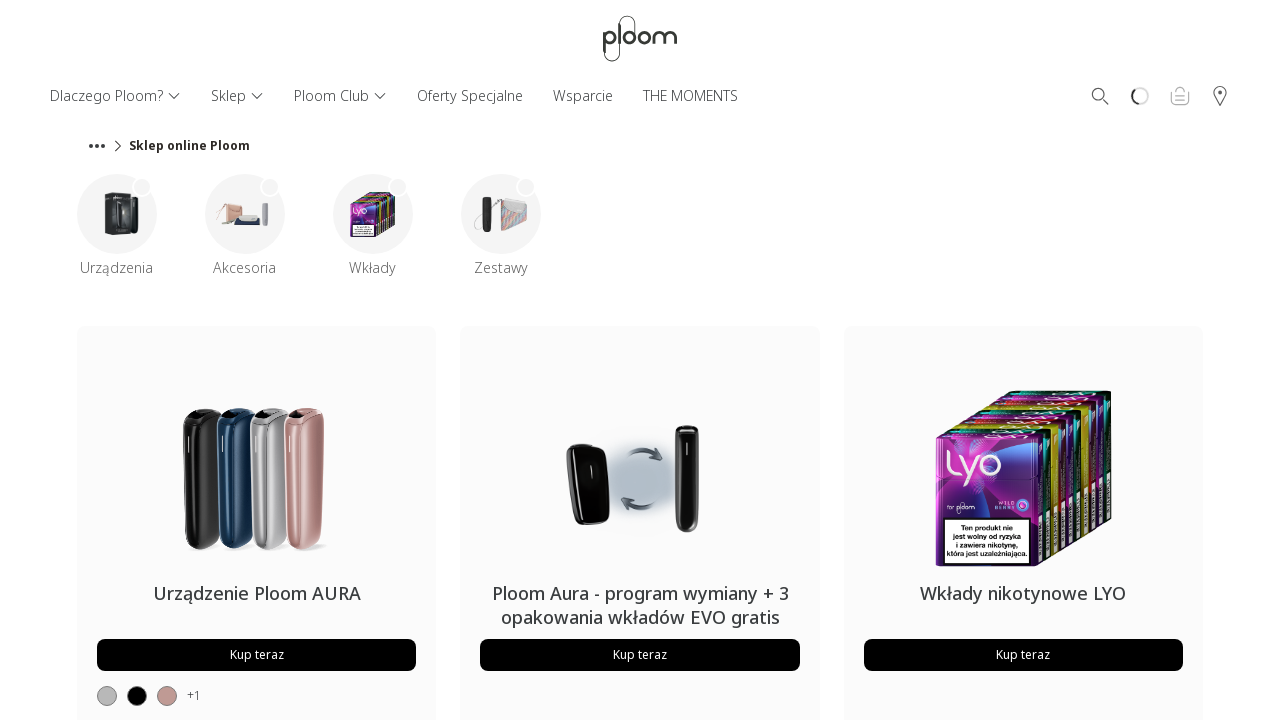

Found 95 links on the product page
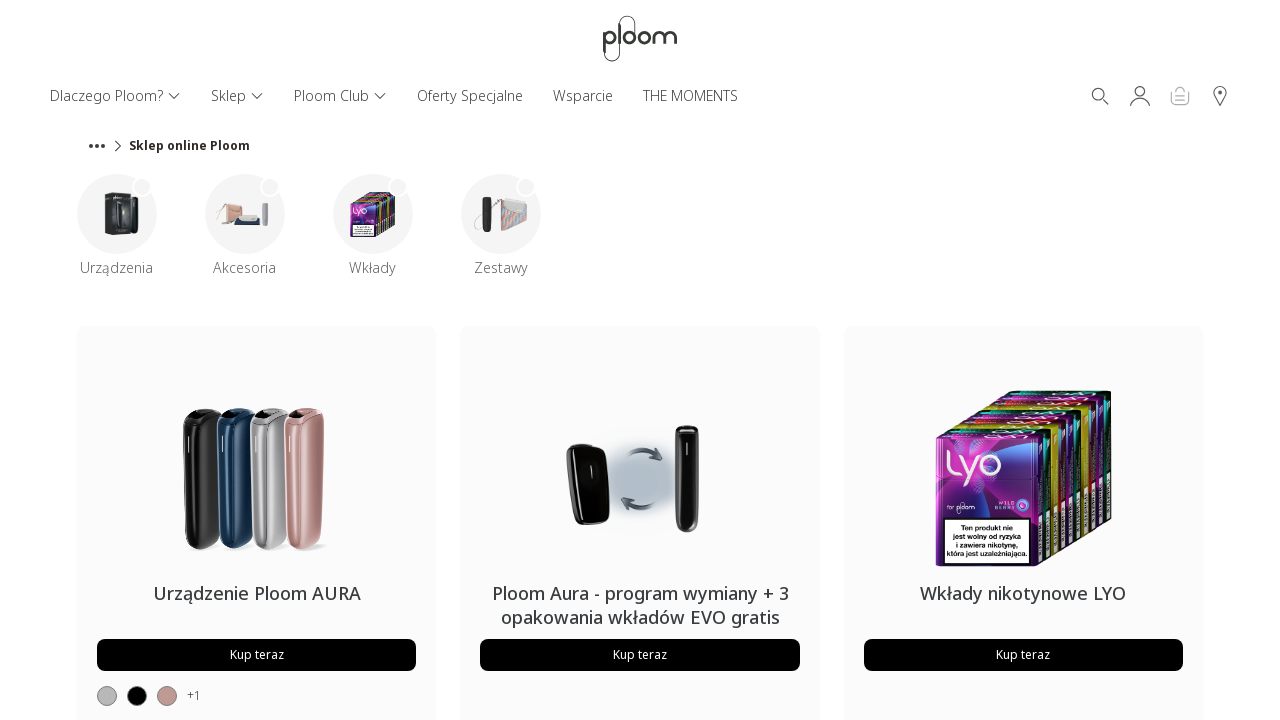

Selected link #1 out of 95
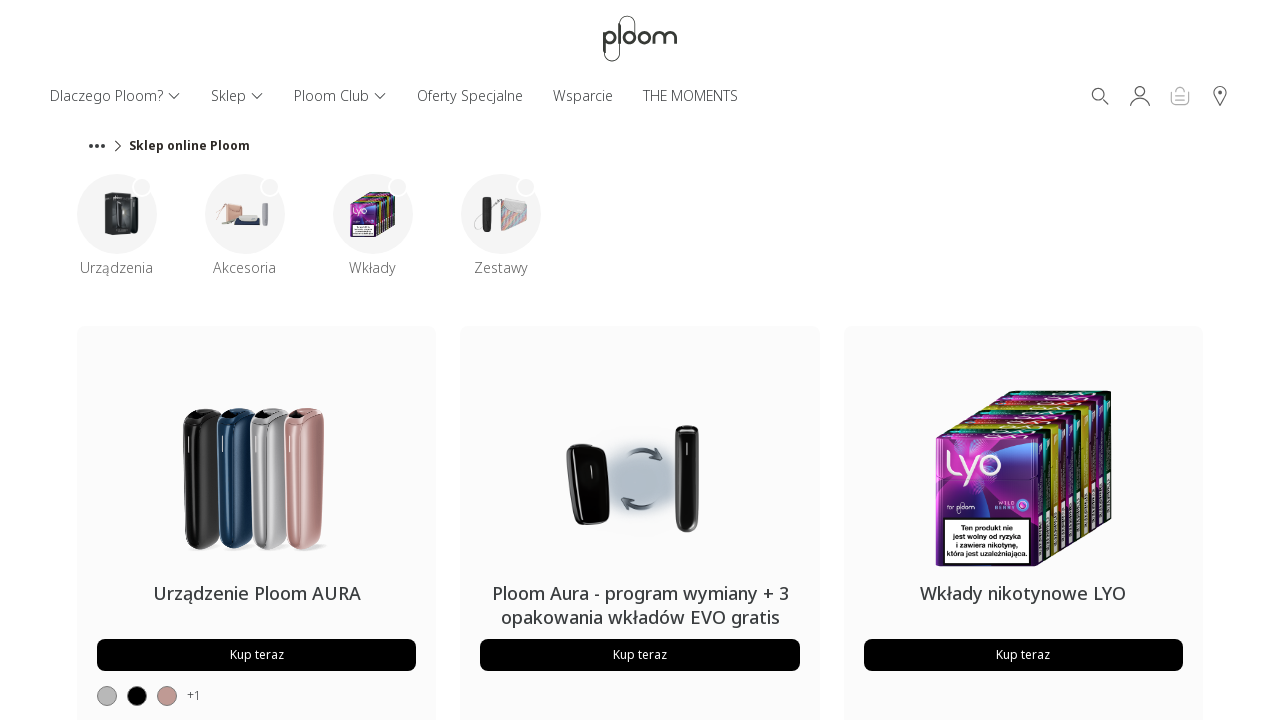

Retrieved href attribute: /pl
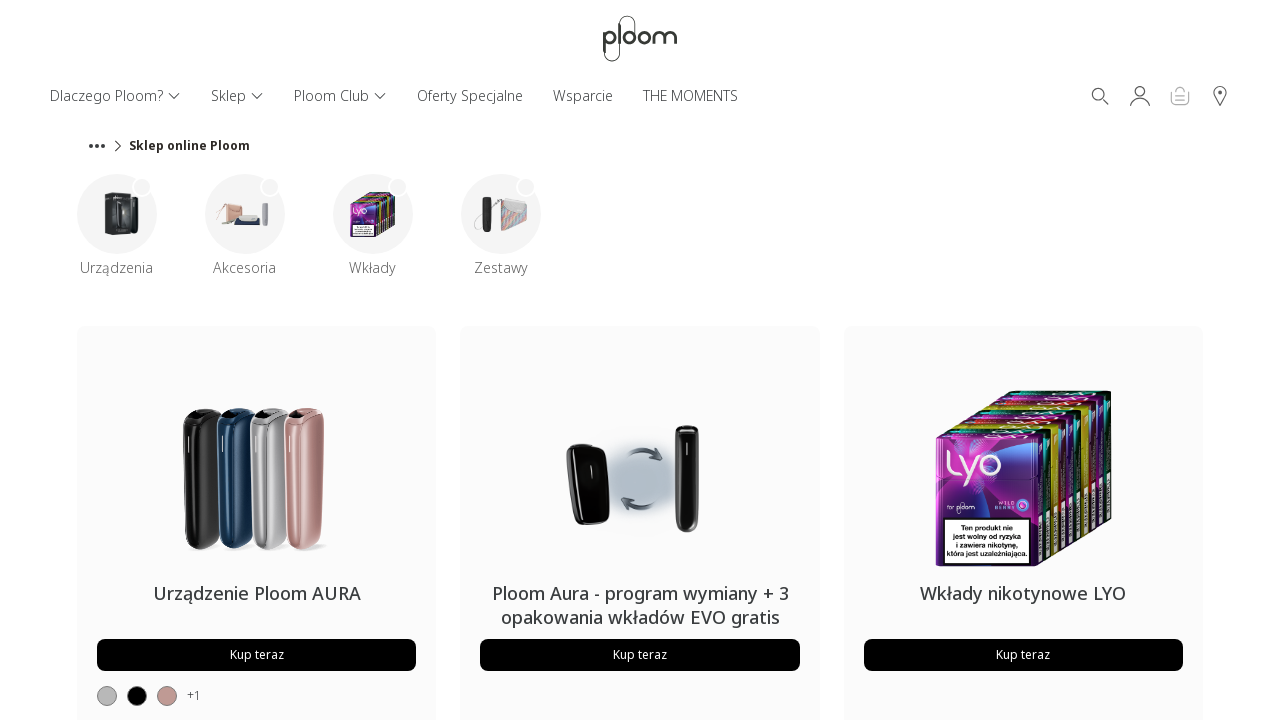

Identified non-HTTP link: /pl
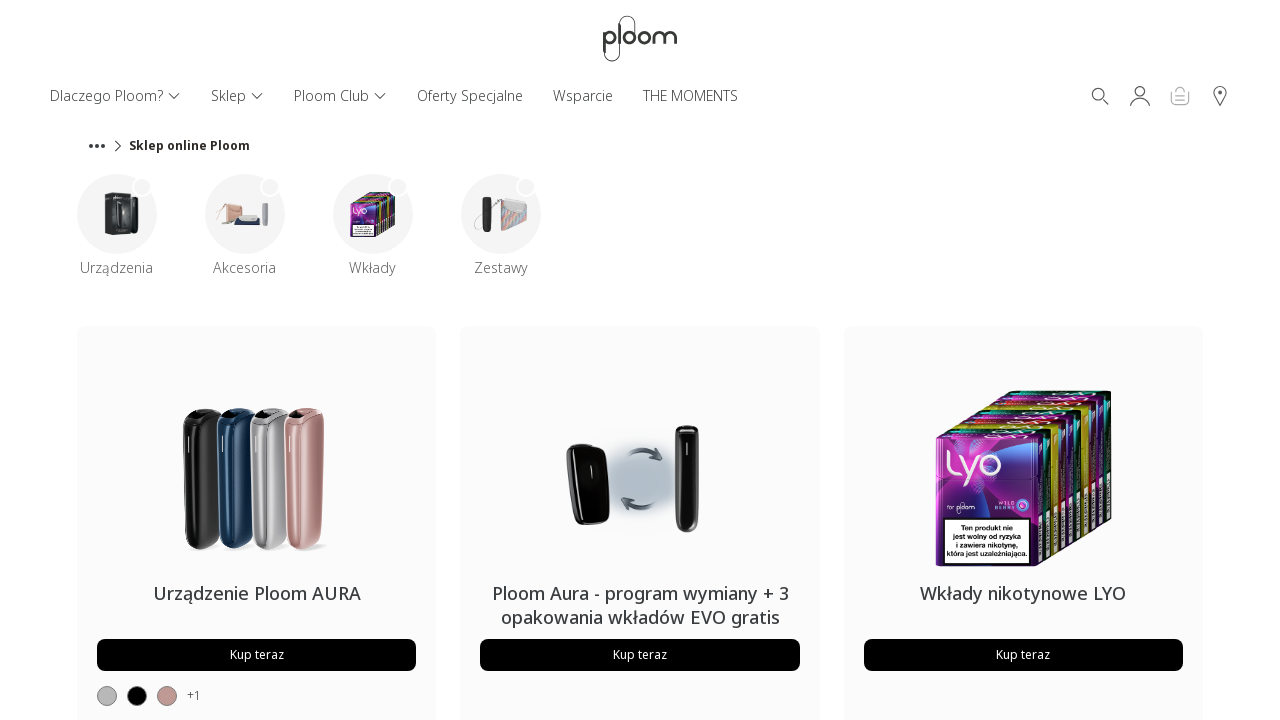

Selected link #2 out of 95
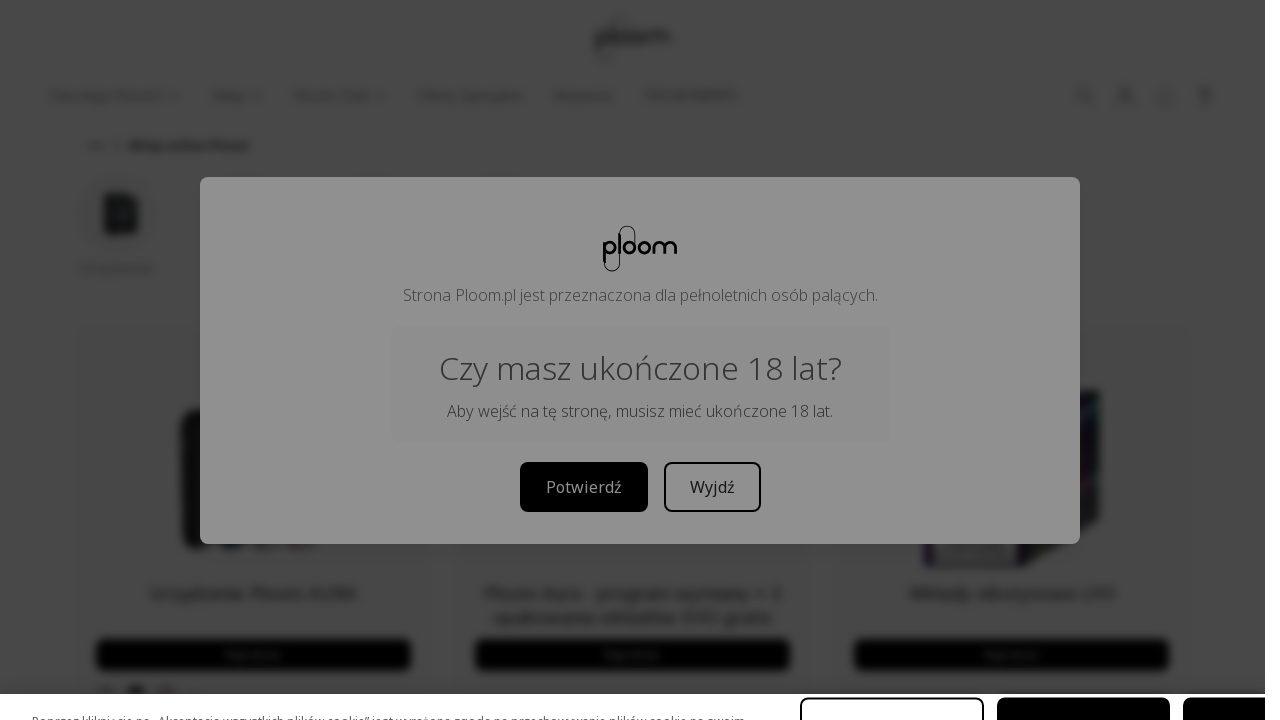

Retrieved href attribute: /pl
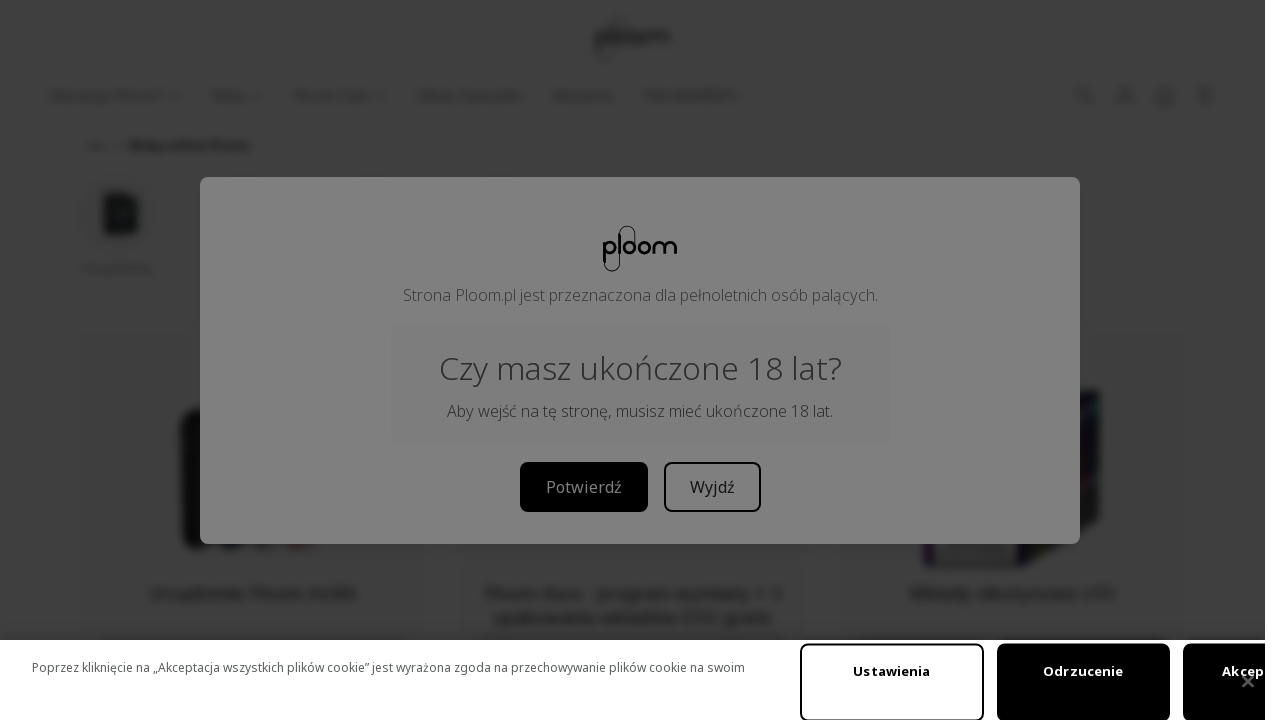

Identified non-HTTP link: /pl
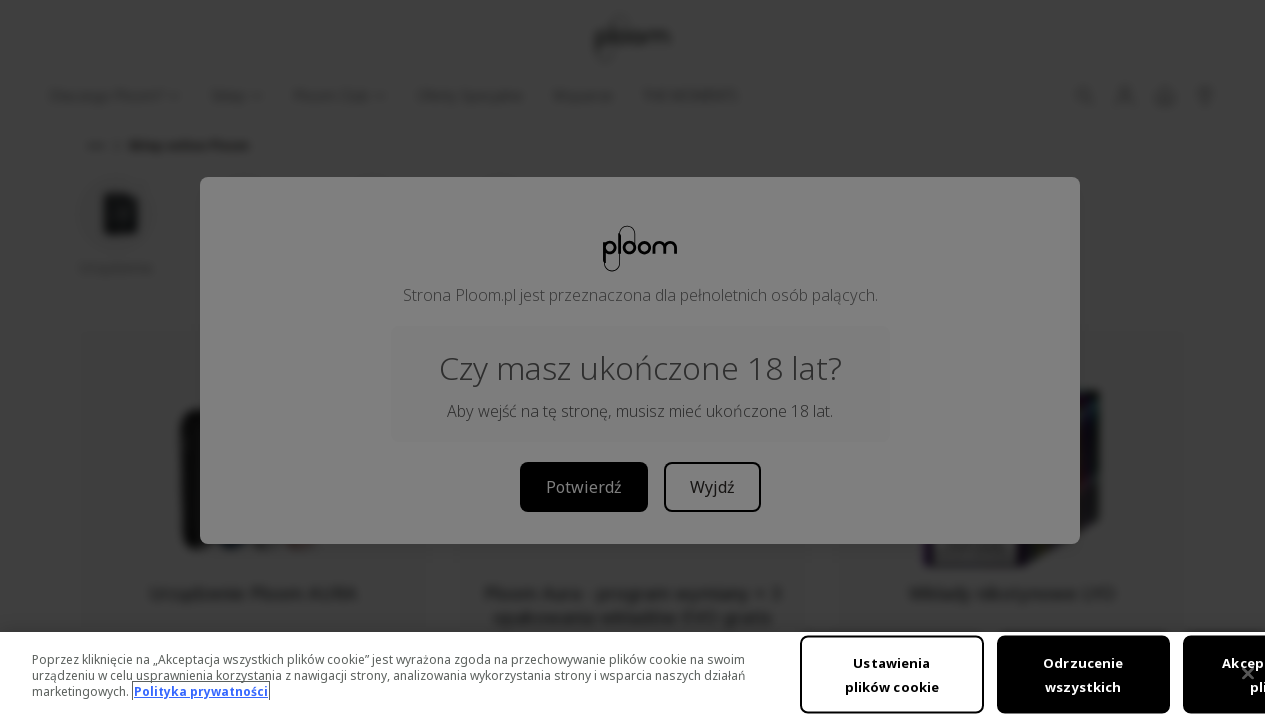

Selected link #3 out of 95
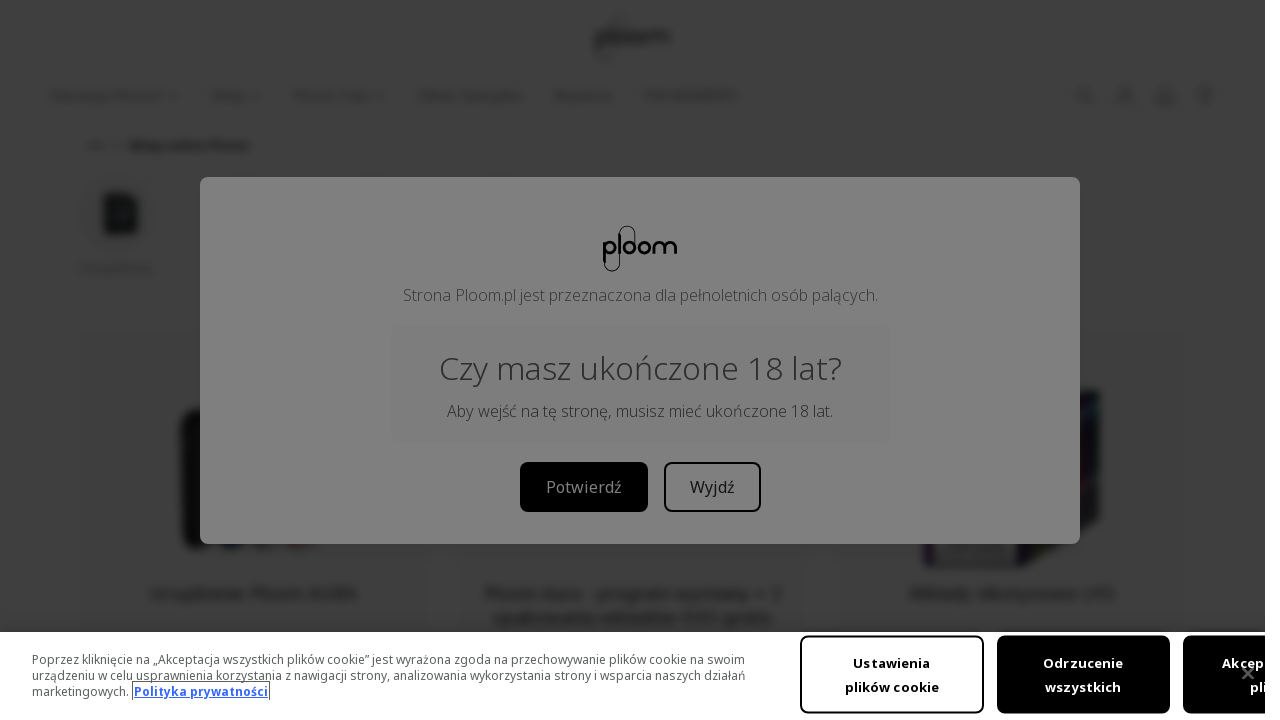

Retrieved href attribute: /pl/odkryj-ploom-aura
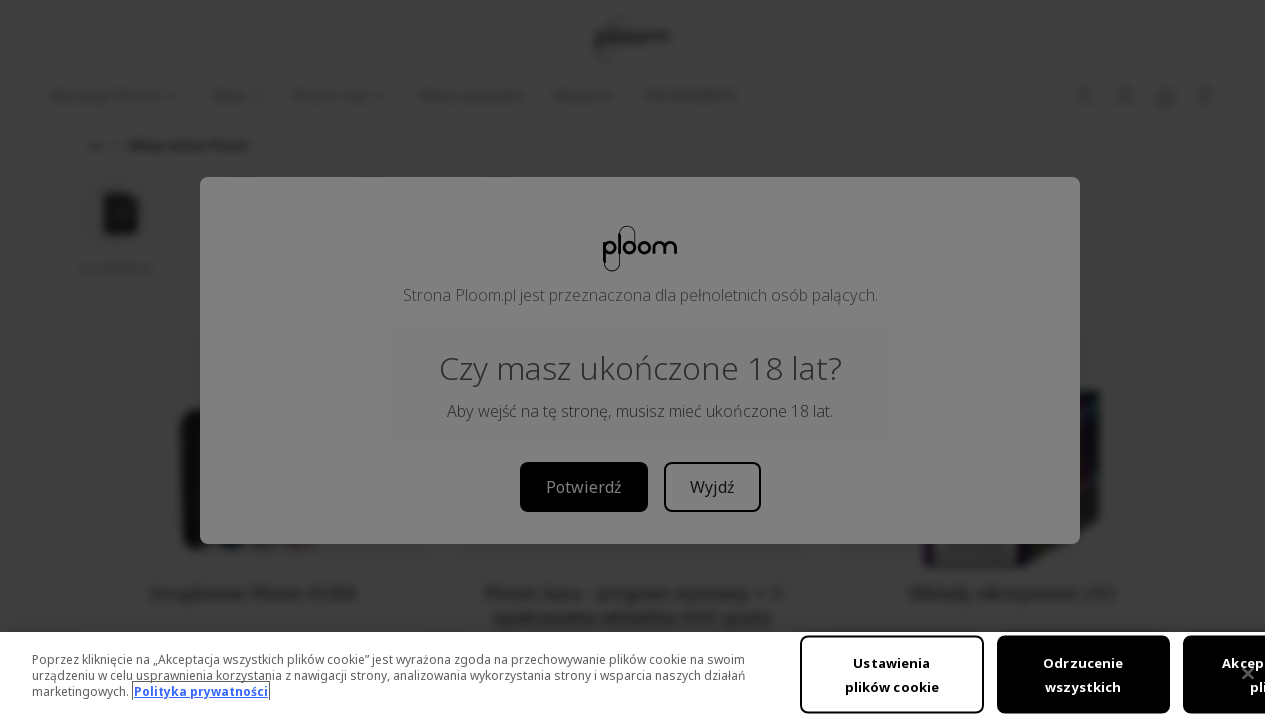

Identified non-HTTP link: /pl/odkryj-ploom-aura
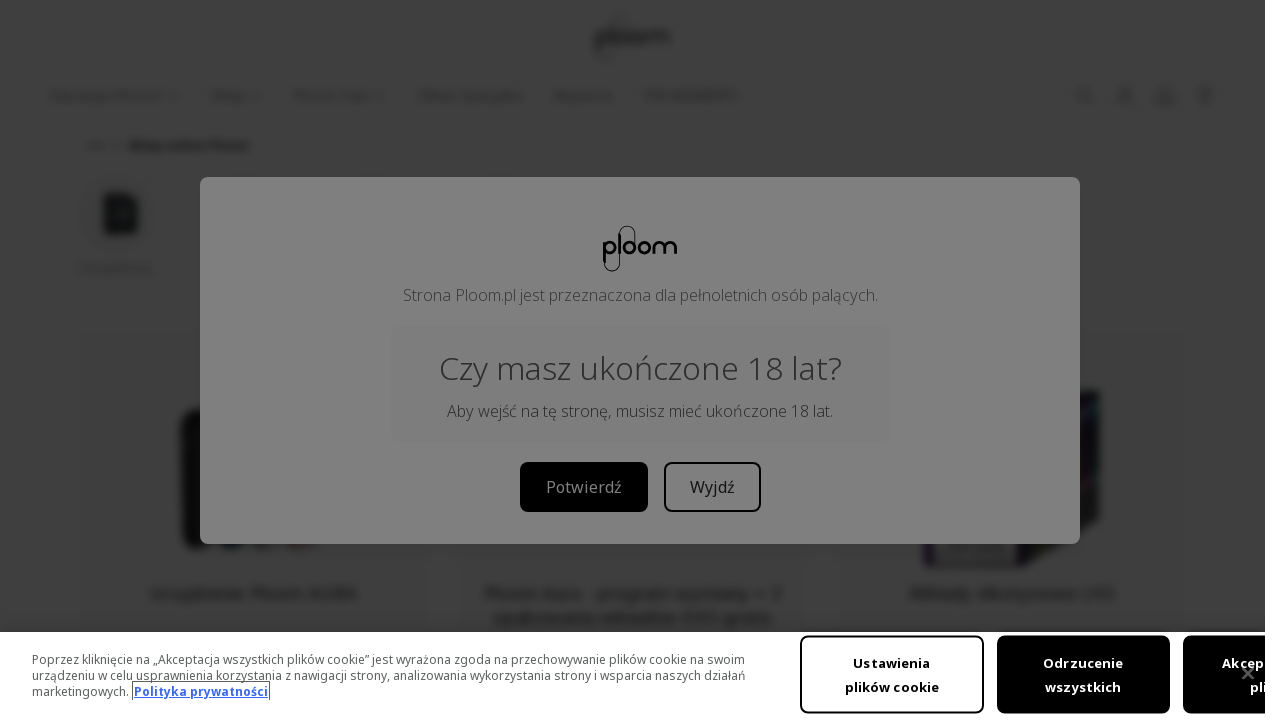

Selected link #4 out of 95
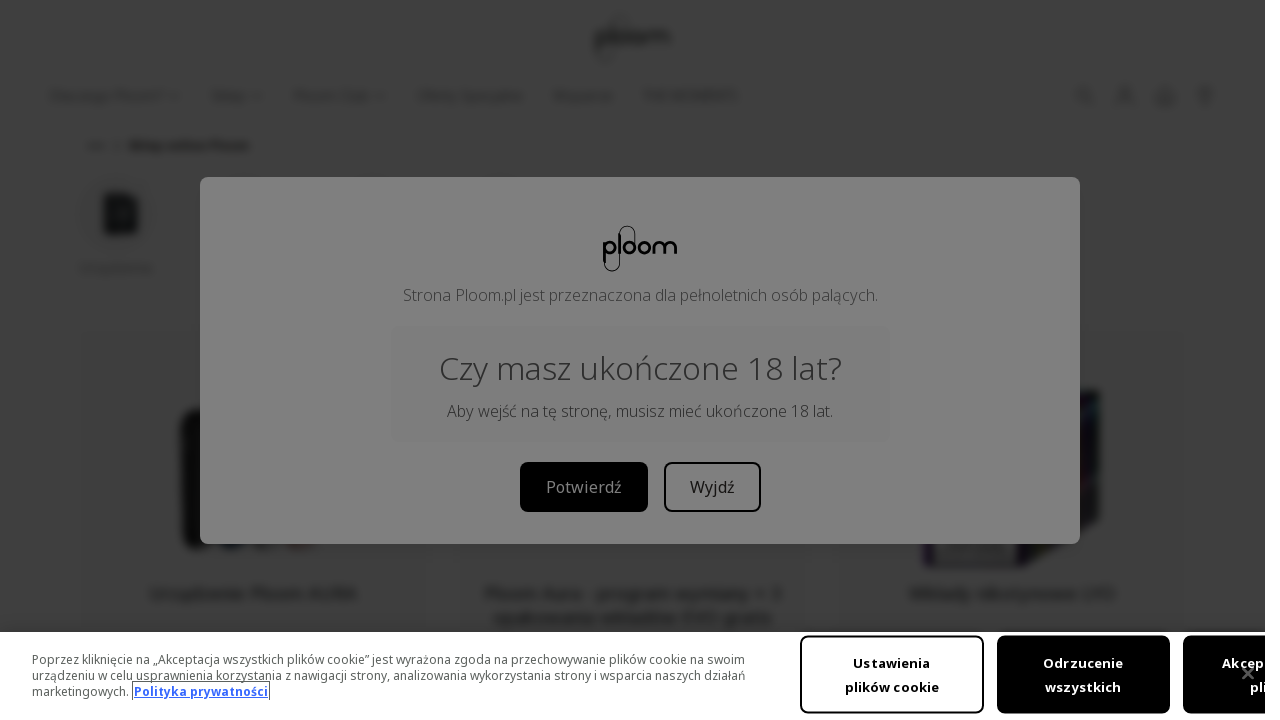

Retrieved href attribute: /pl/odkryj-ploom-aura
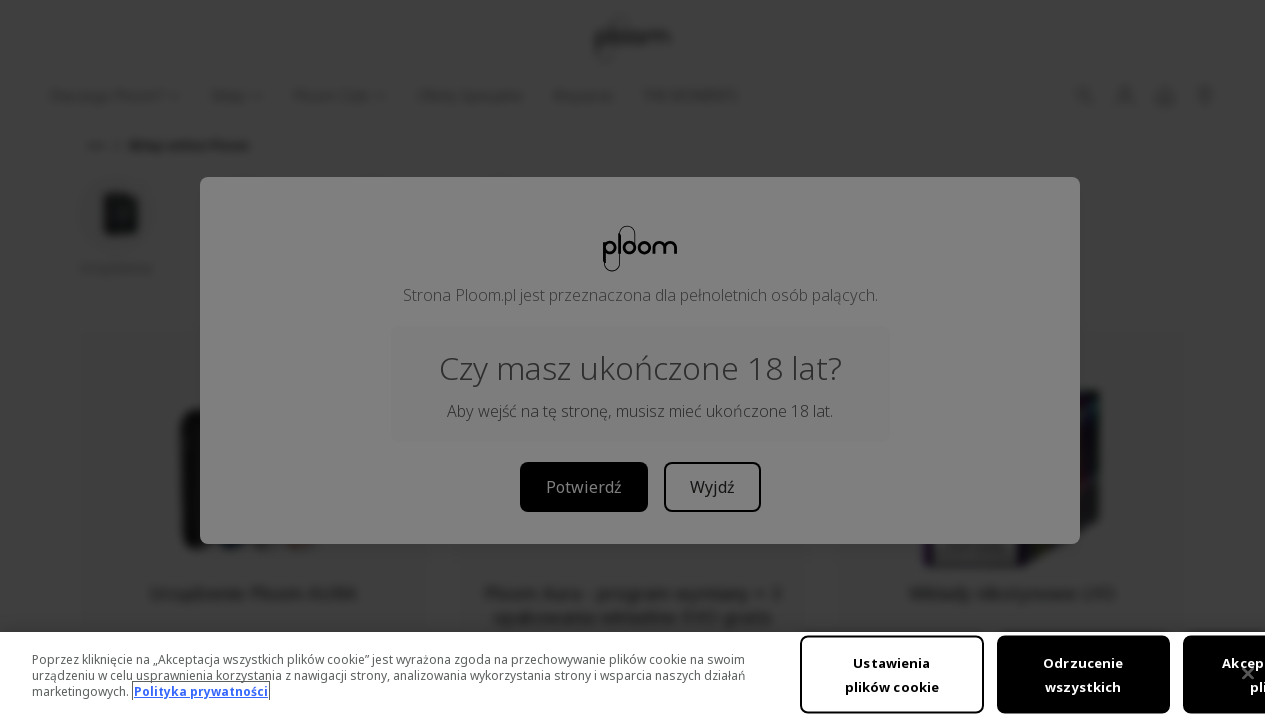

Identified non-HTTP link: /pl/odkryj-ploom-aura
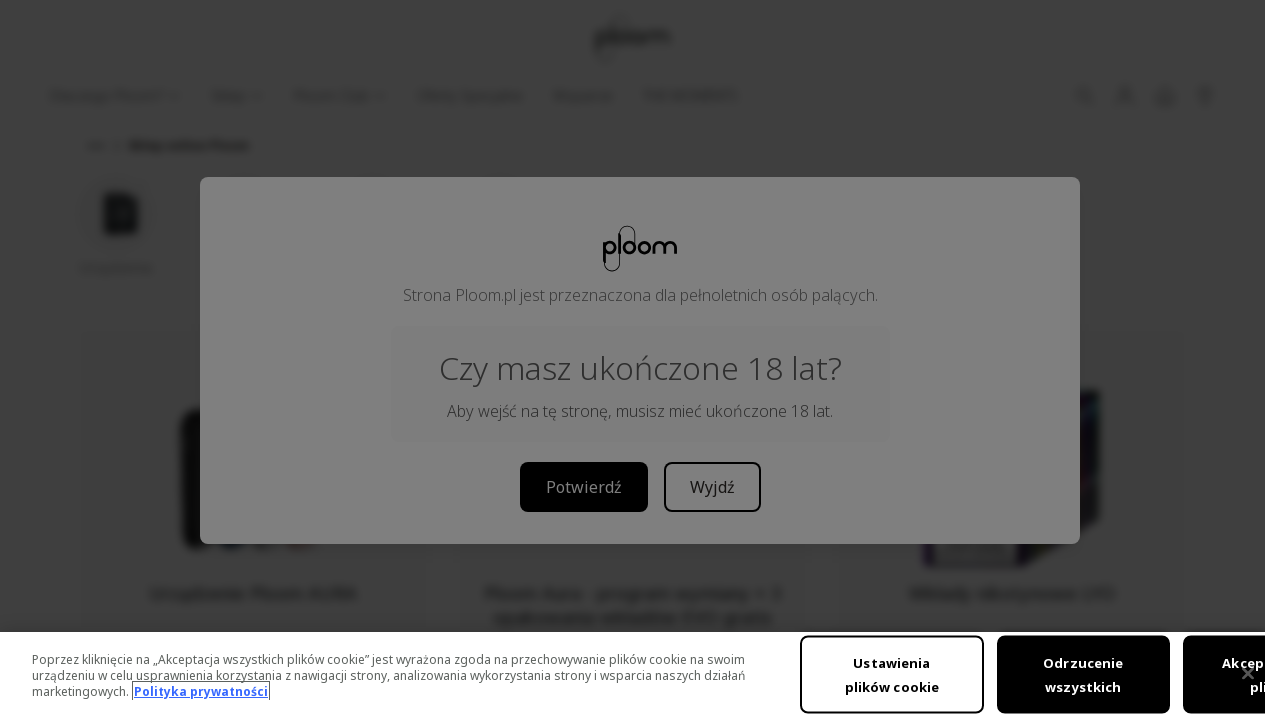

Selected link #5 out of 95
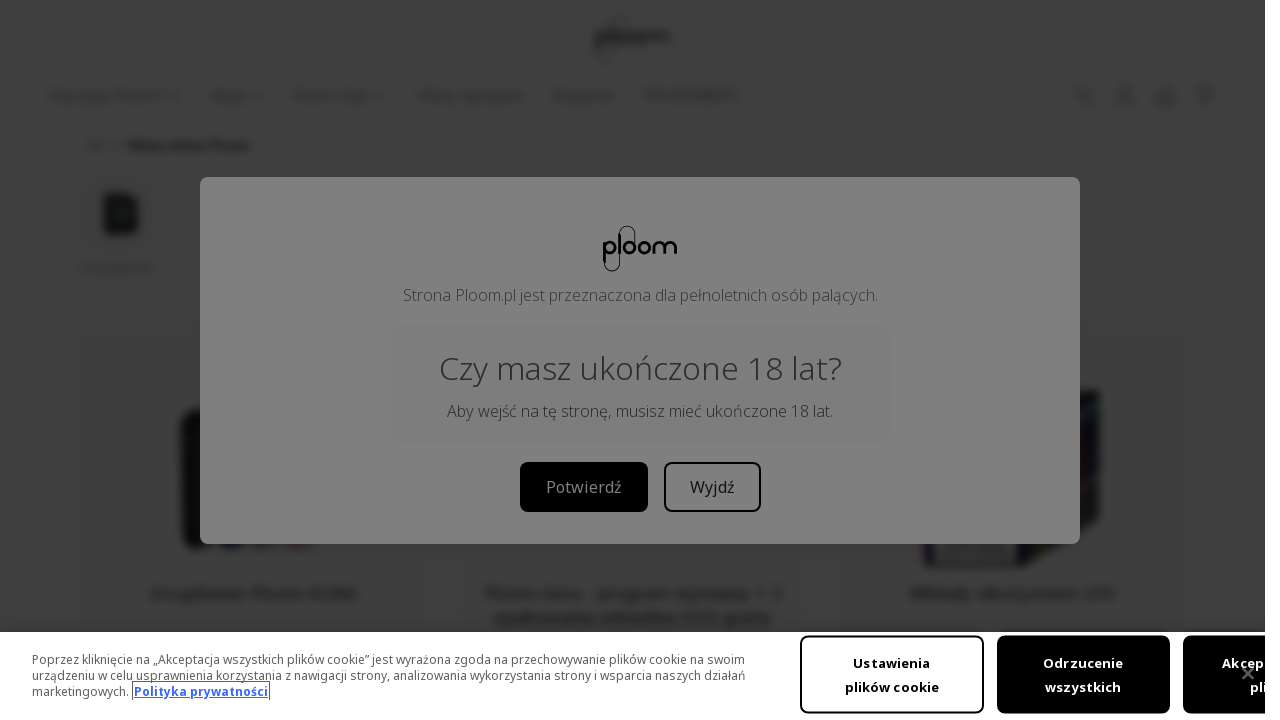

Retrieved href attribute: /pl/odkryj-ploom-aura
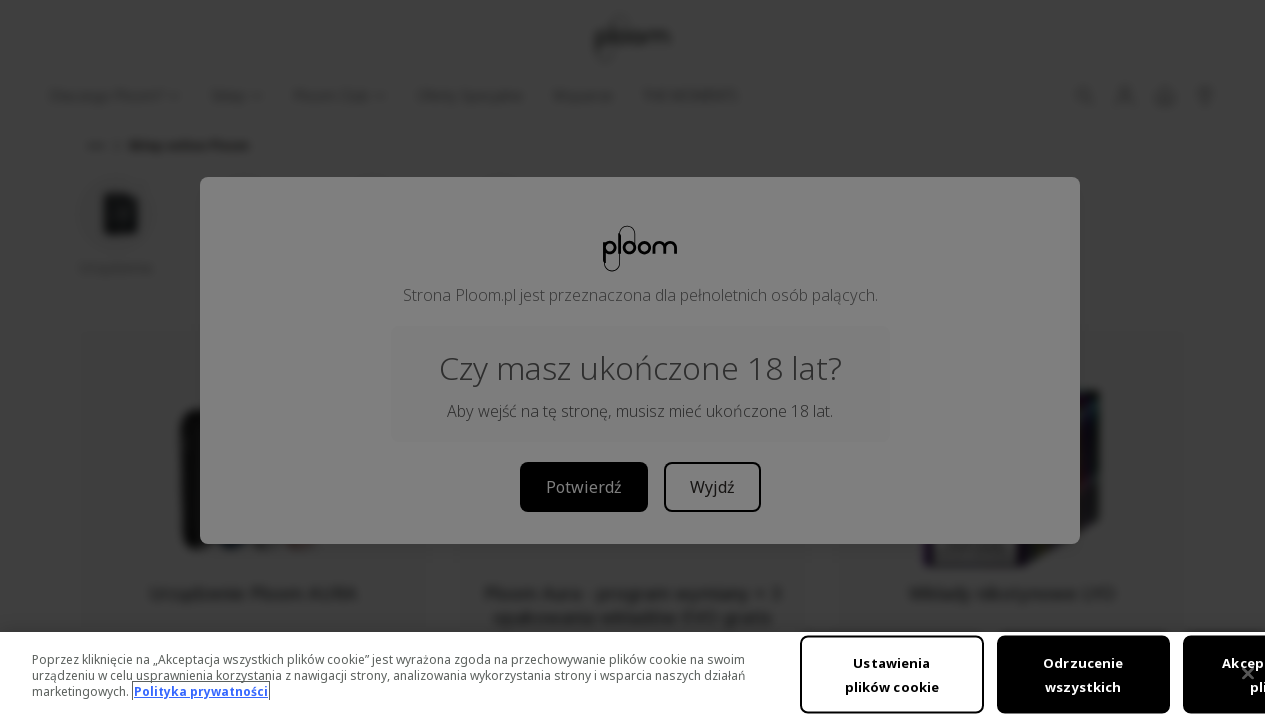

Identified non-HTTP link: /pl/odkryj-ploom-aura
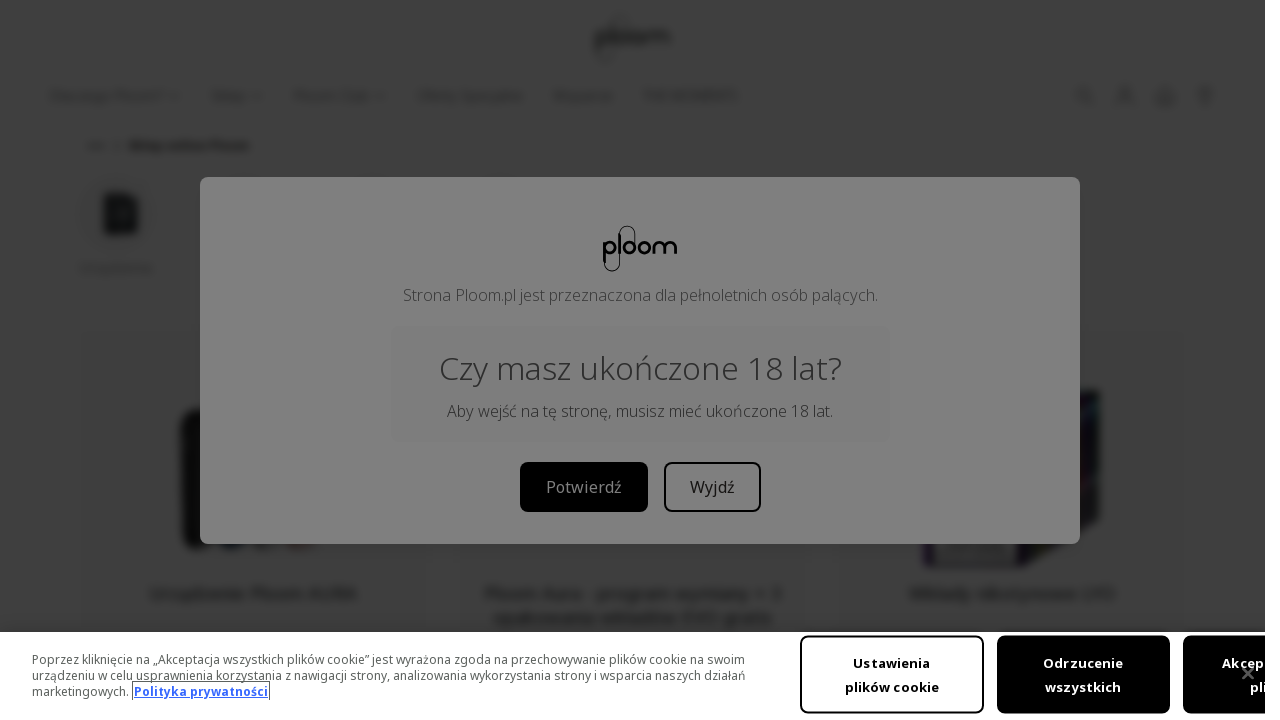

Selected link #6 out of 95
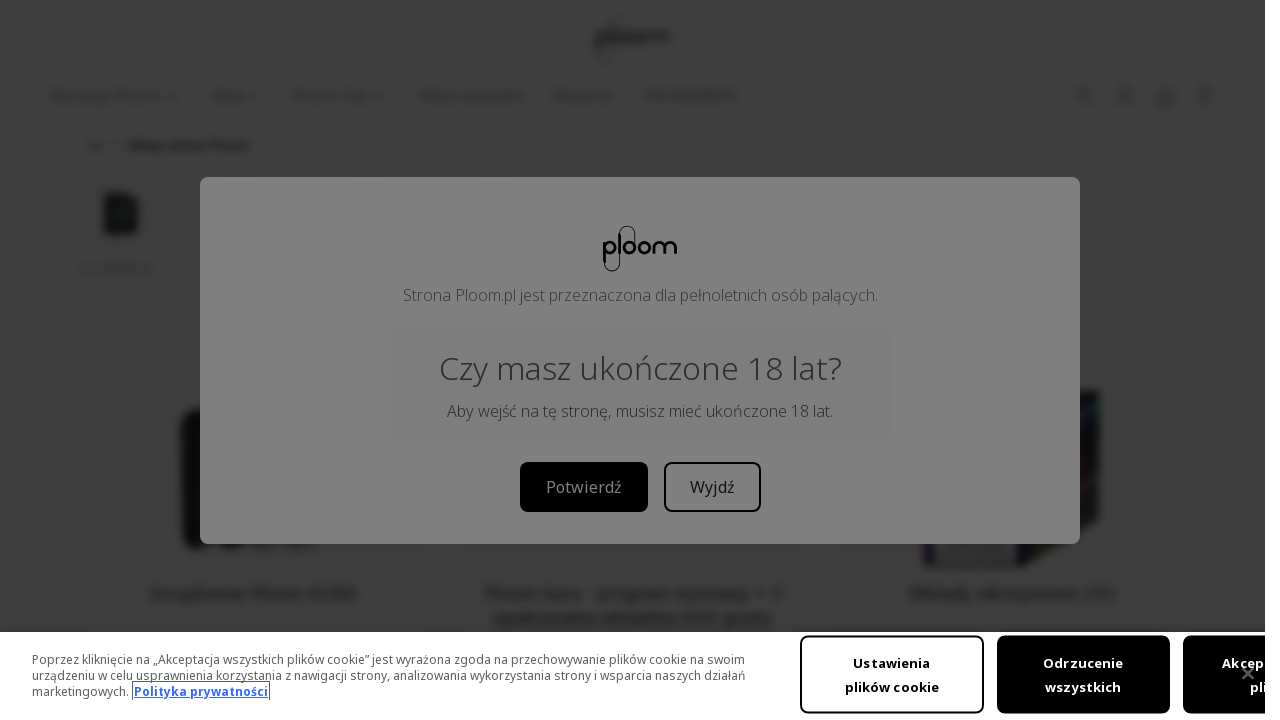

Retrieved href attribute: /pl/o-wkladach-ploom
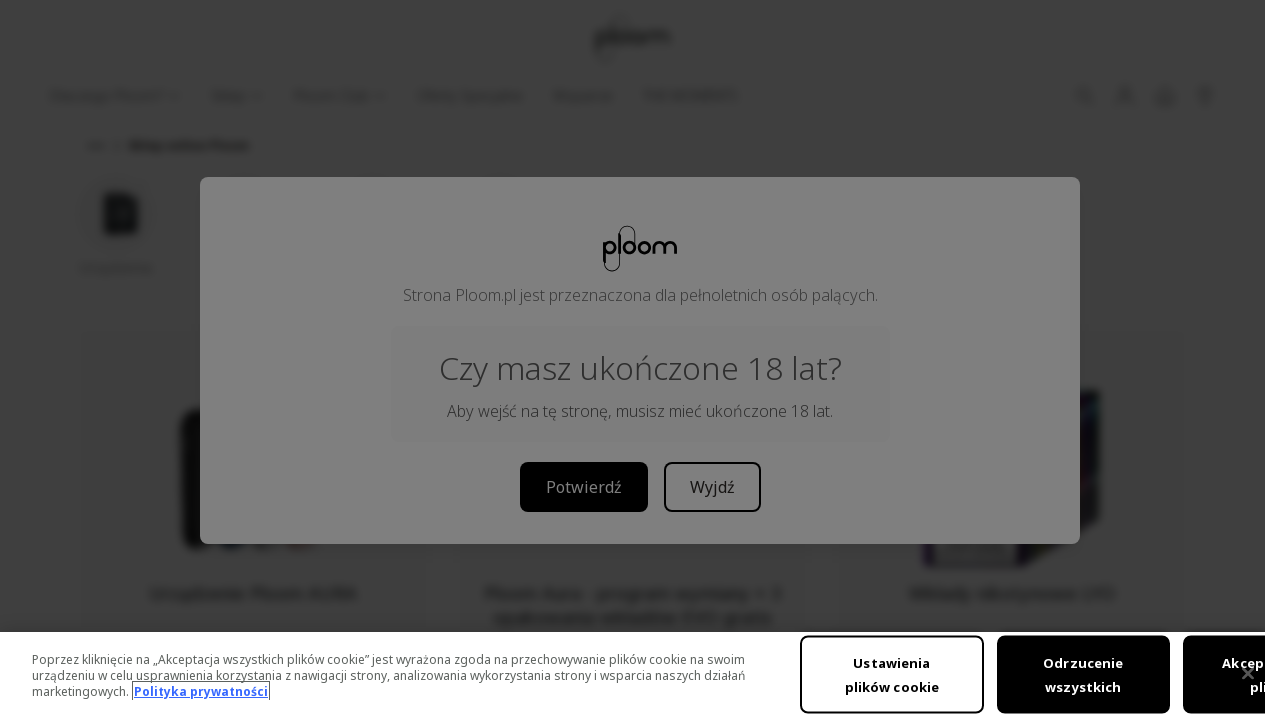

Identified non-HTTP link: /pl/o-wkladach-ploom
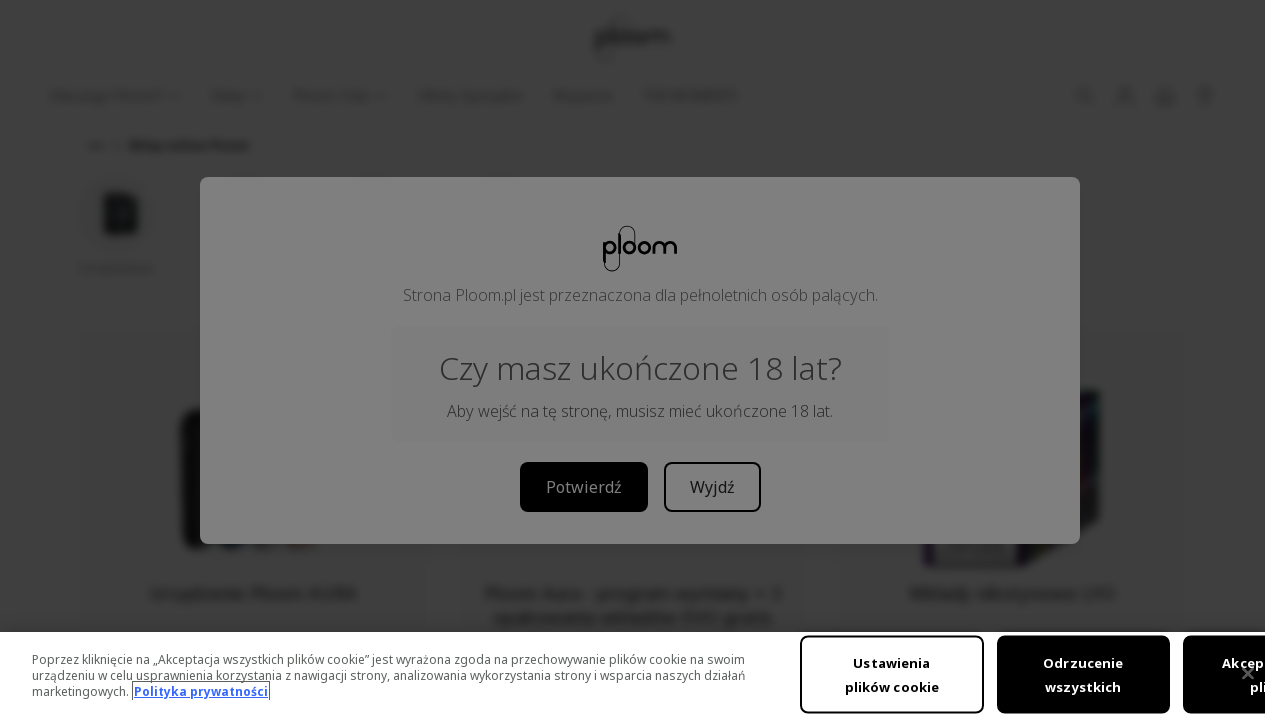

Selected link #7 out of 95
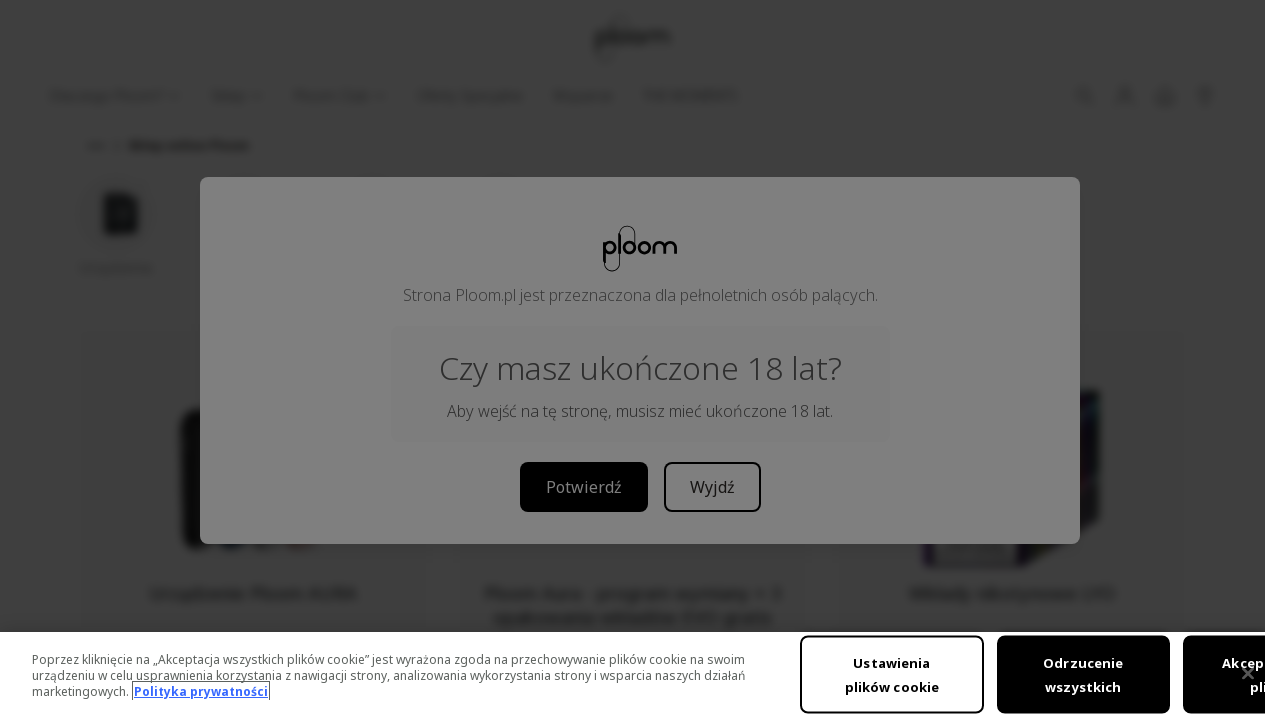

Retrieved href attribute: /pl/o-wkladach-ploom
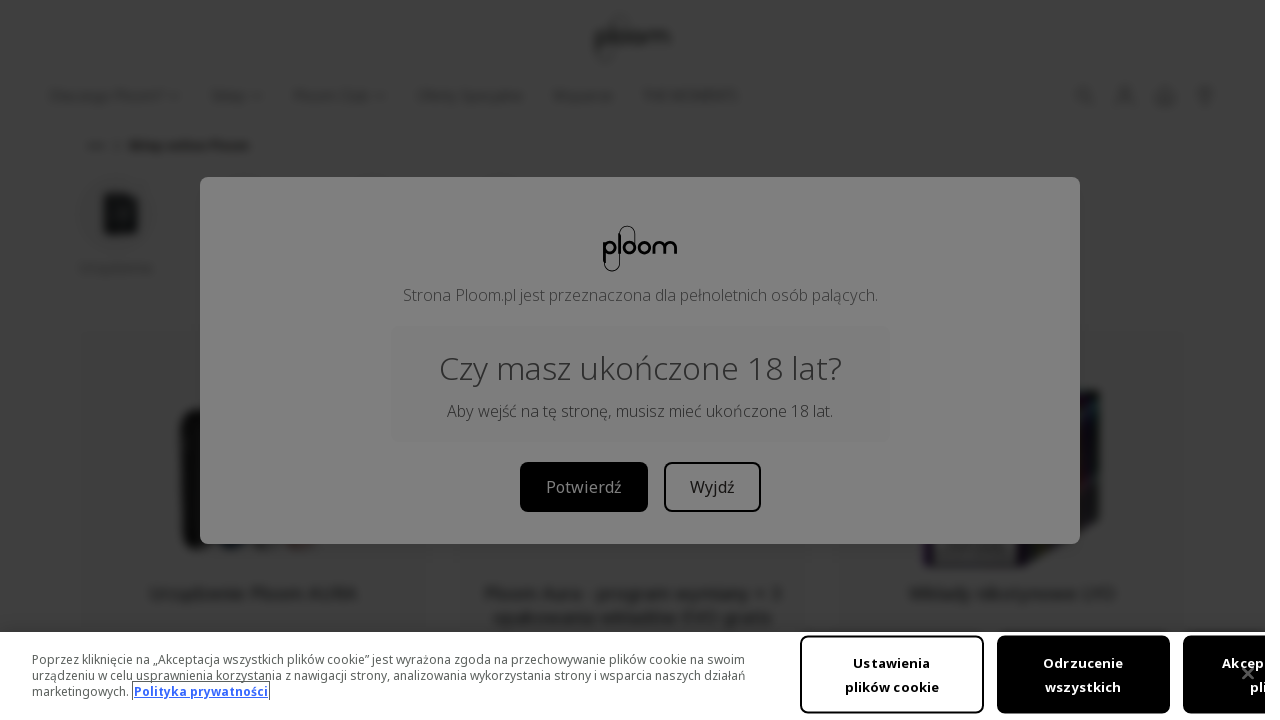

Identified non-HTTP link: /pl/o-wkladach-ploom
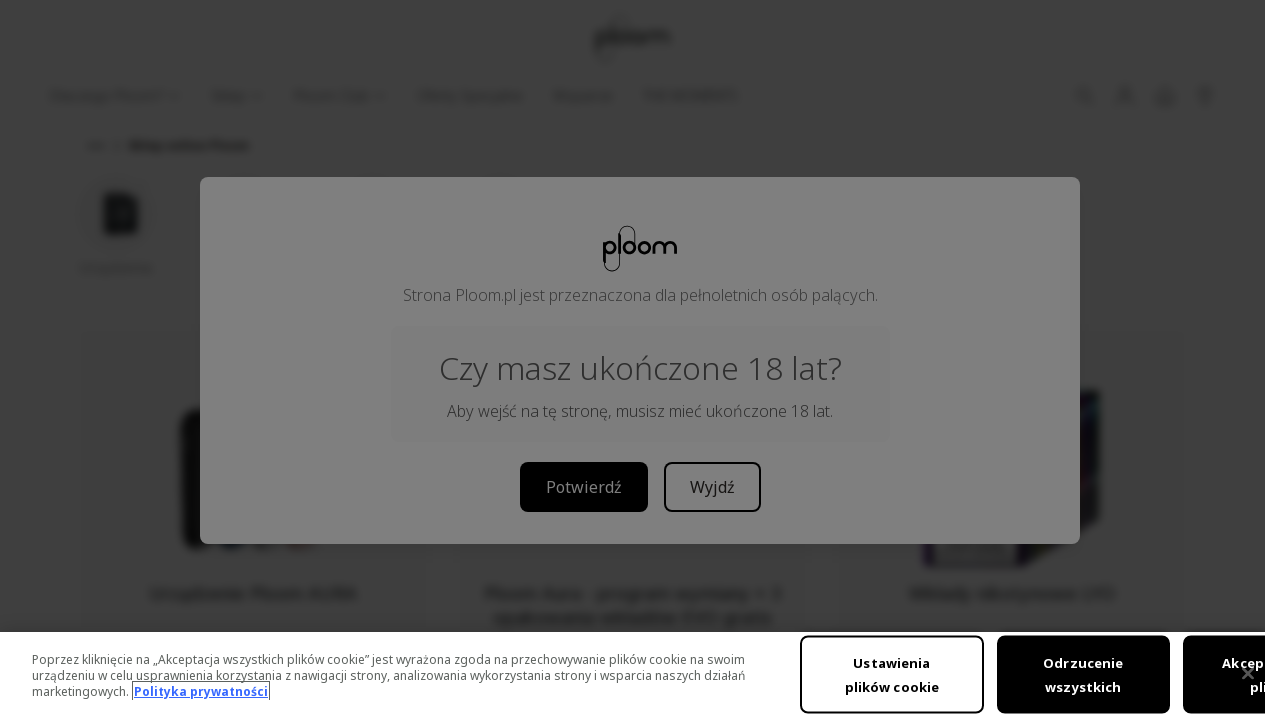

Selected link #8 out of 95
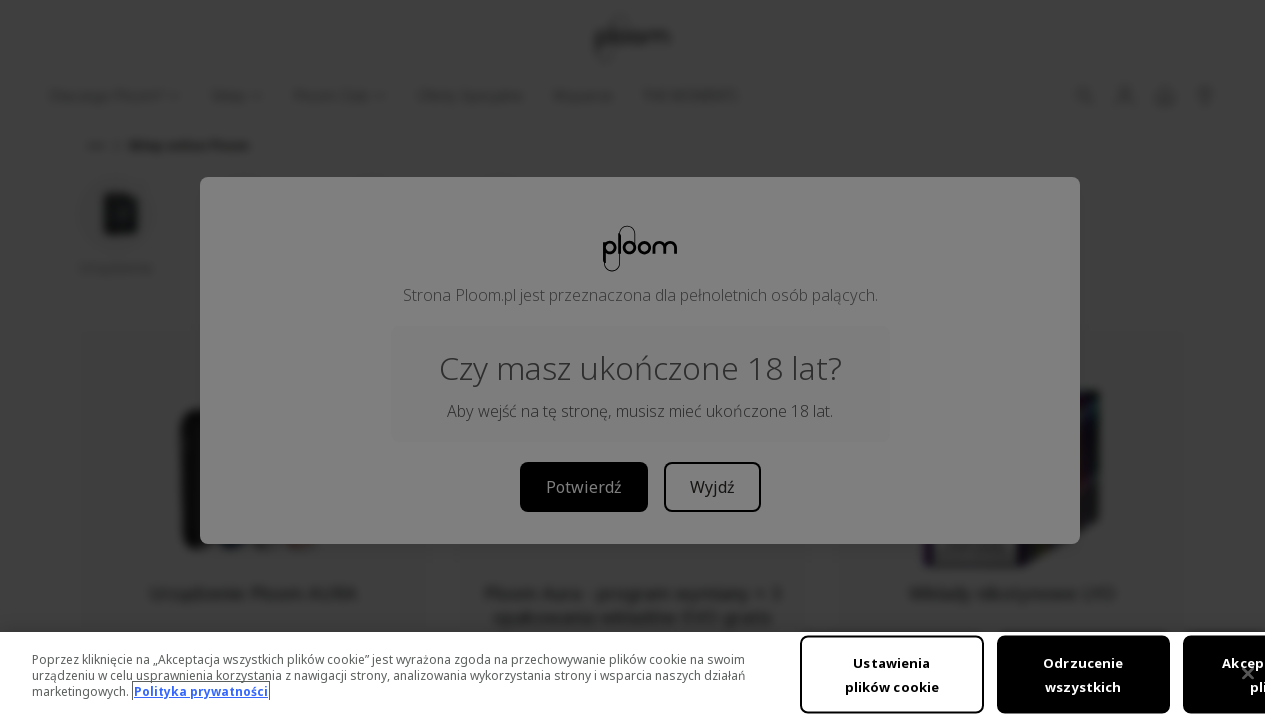

Retrieved href attribute: /pl/o-akcesoriach-ploom
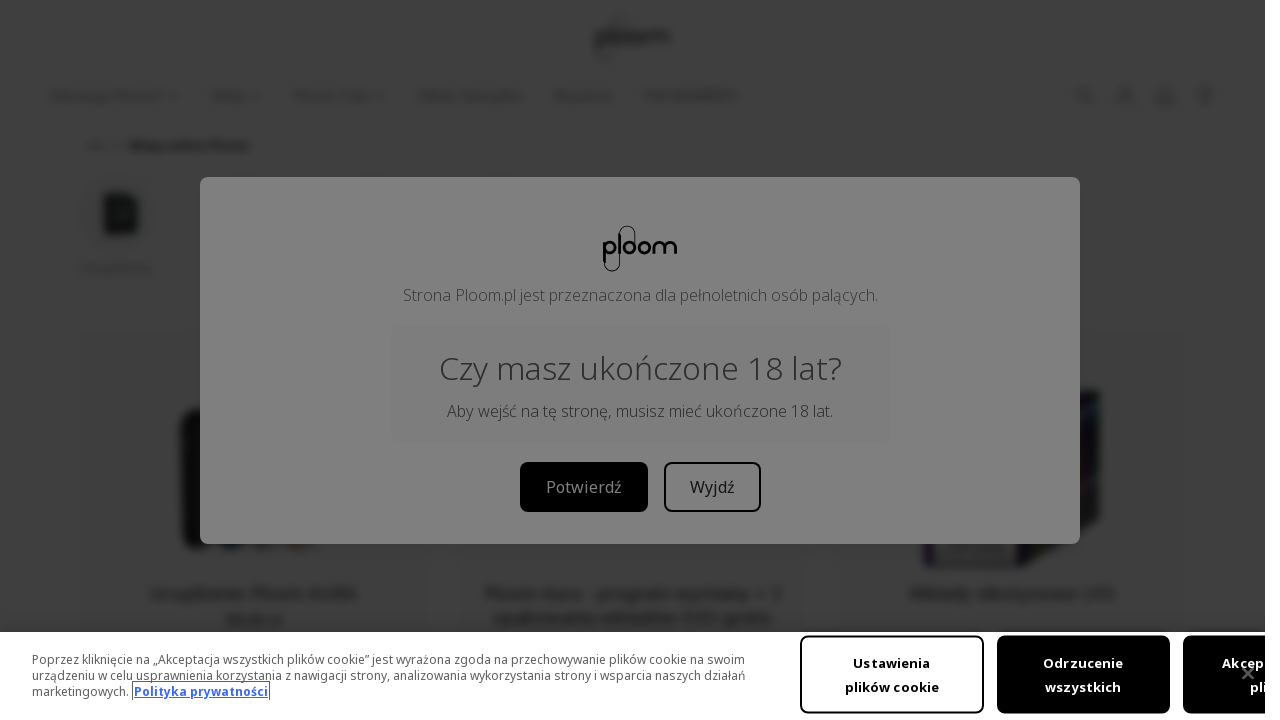

Identified non-HTTP link: /pl/o-akcesoriach-ploom
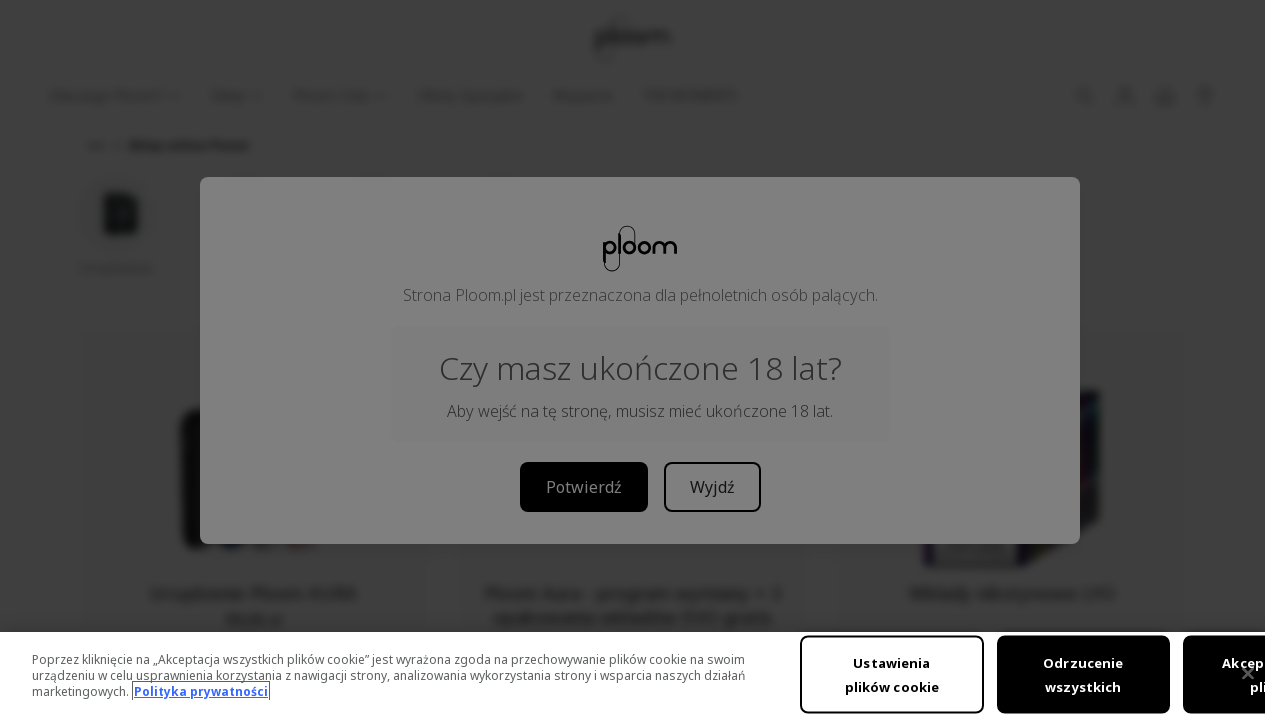

Selected link #9 out of 95
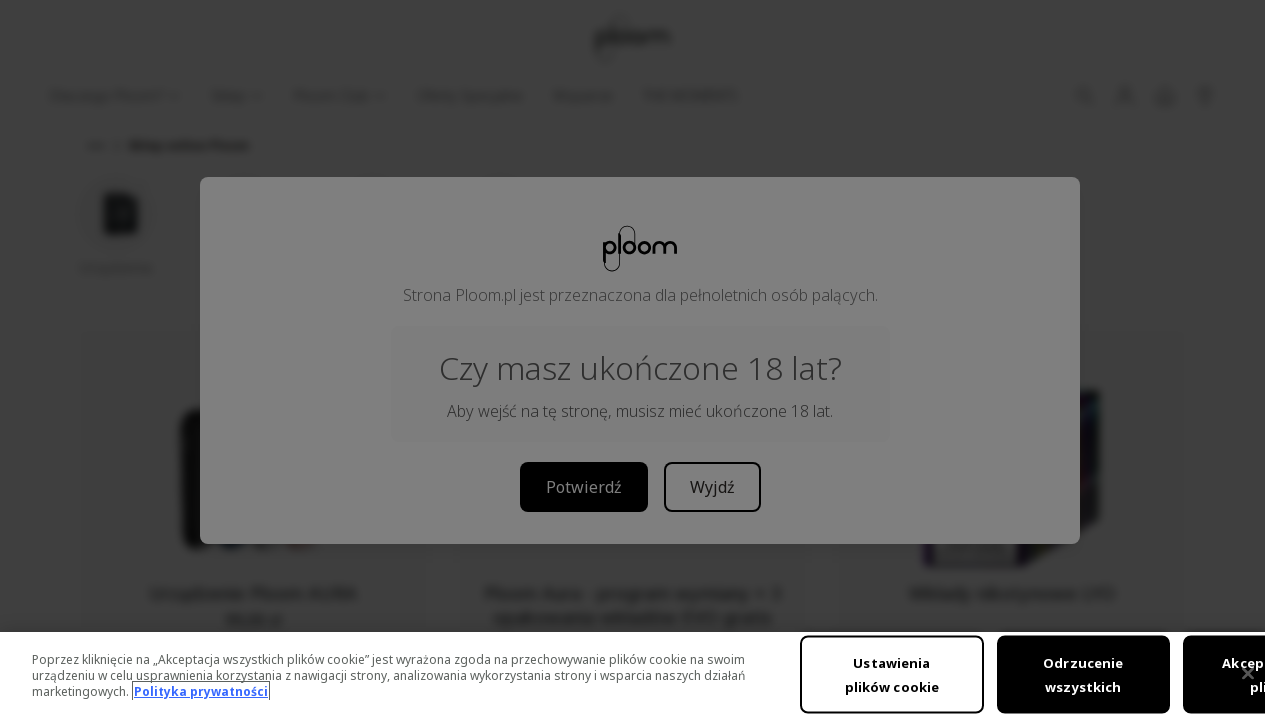

Retrieved href attribute: /pl/o-akcesoriach-ploom
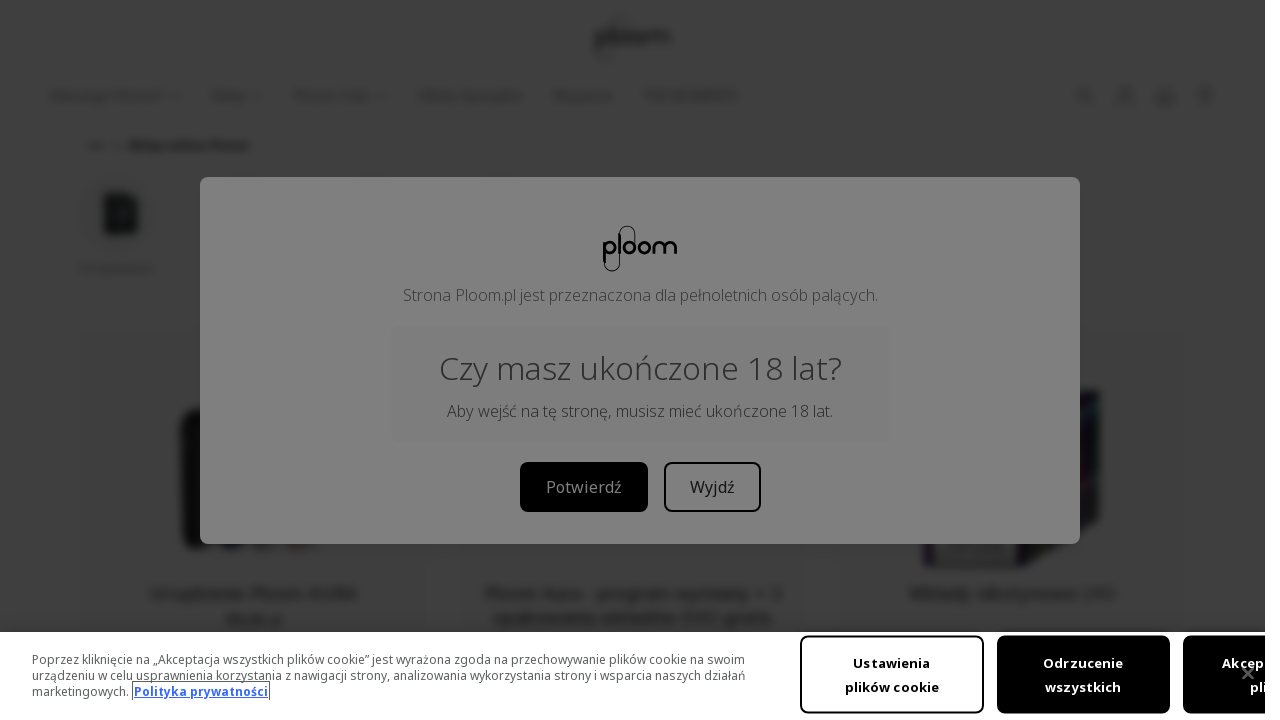

Identified non-HTTP link: /pl/o-akcesoriach-ploom
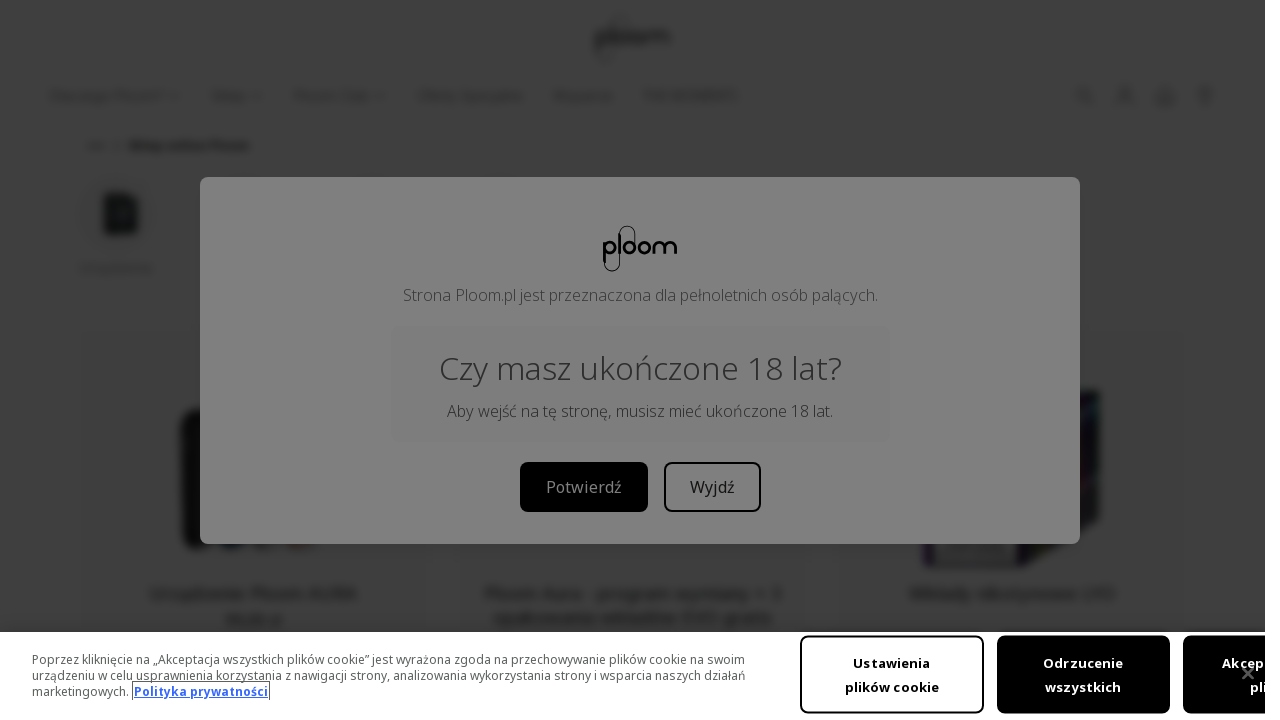

Selected link #10 out of 95
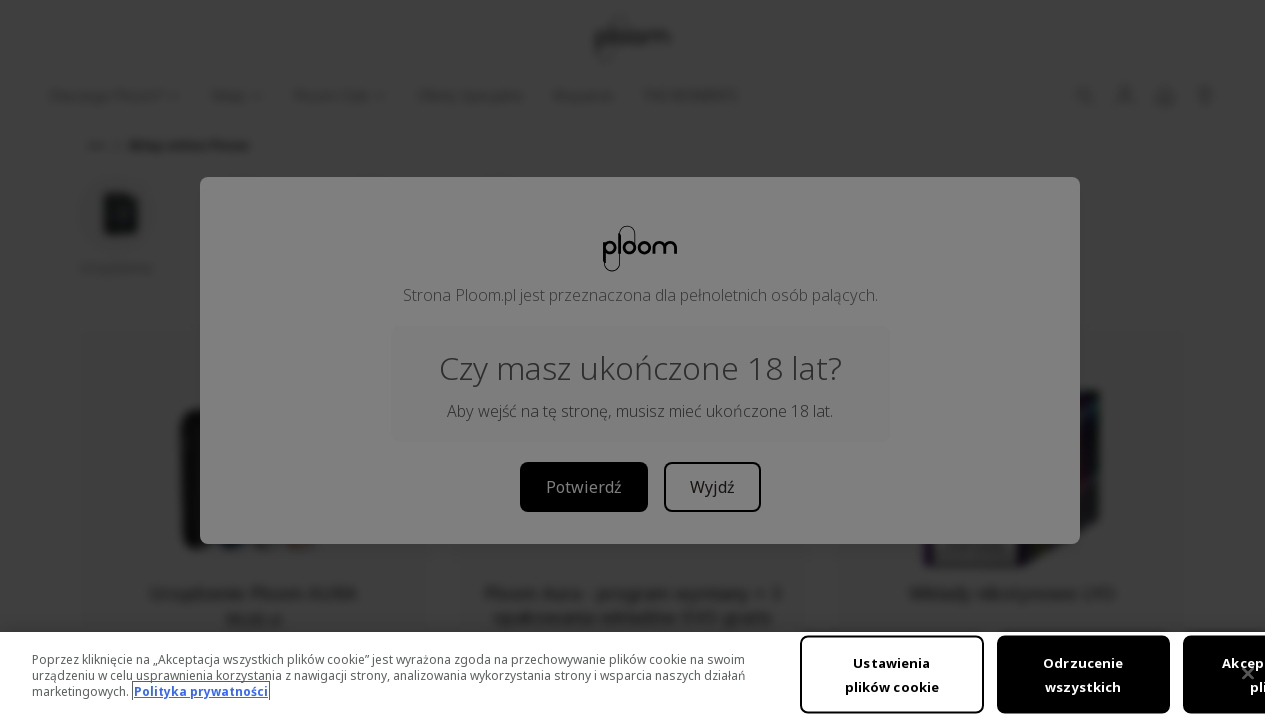

Retrieved href attribute: /pl/aplikacja
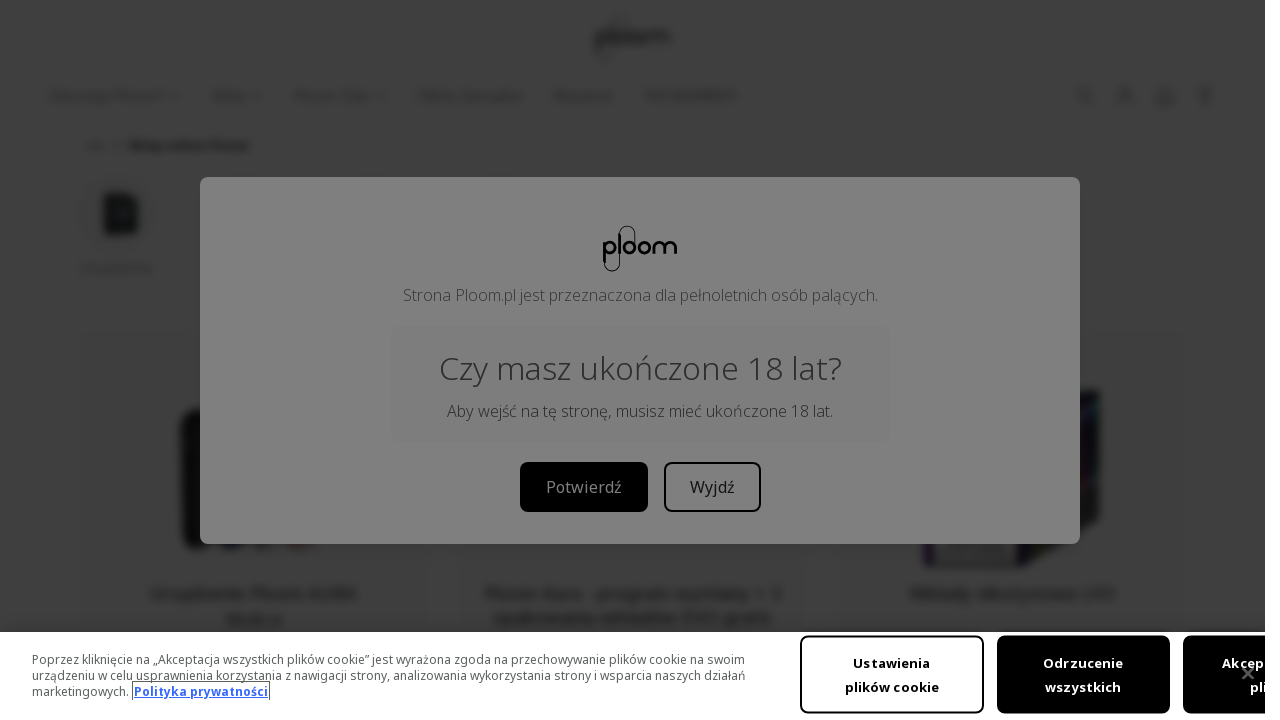

Identified non-HTTP link: /pl/aplikacja
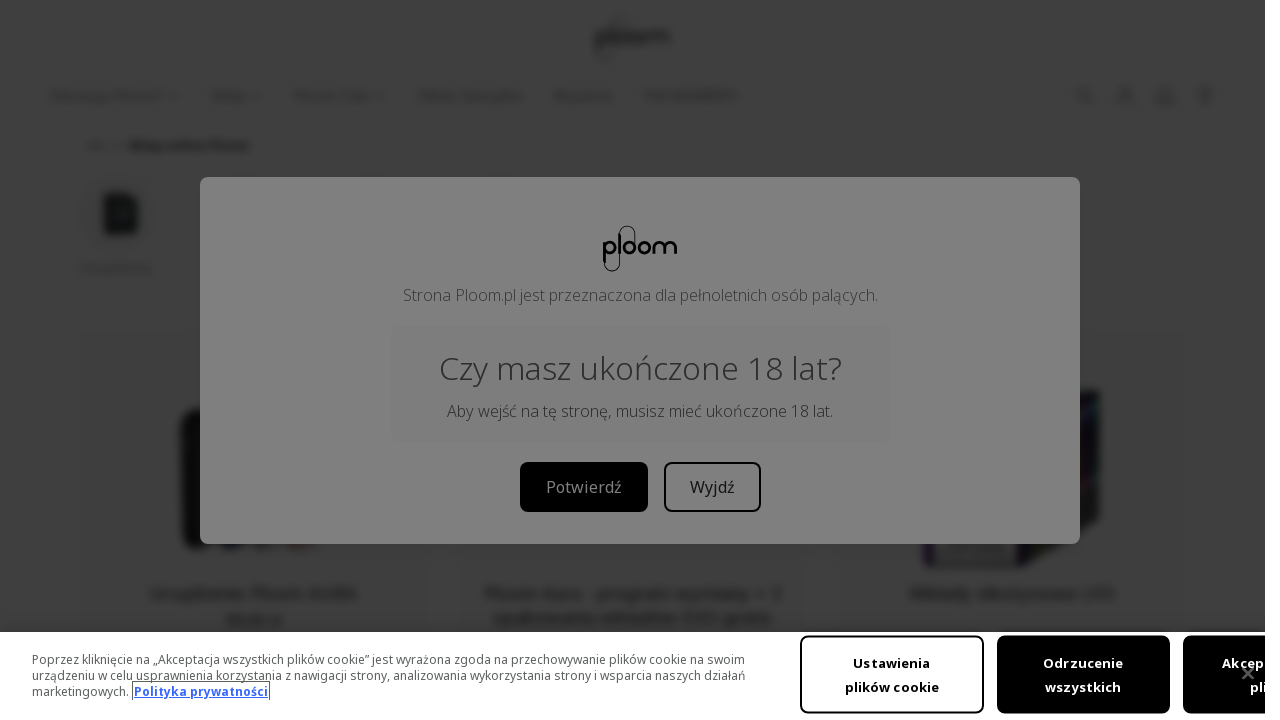

Selected link #11 out of 95
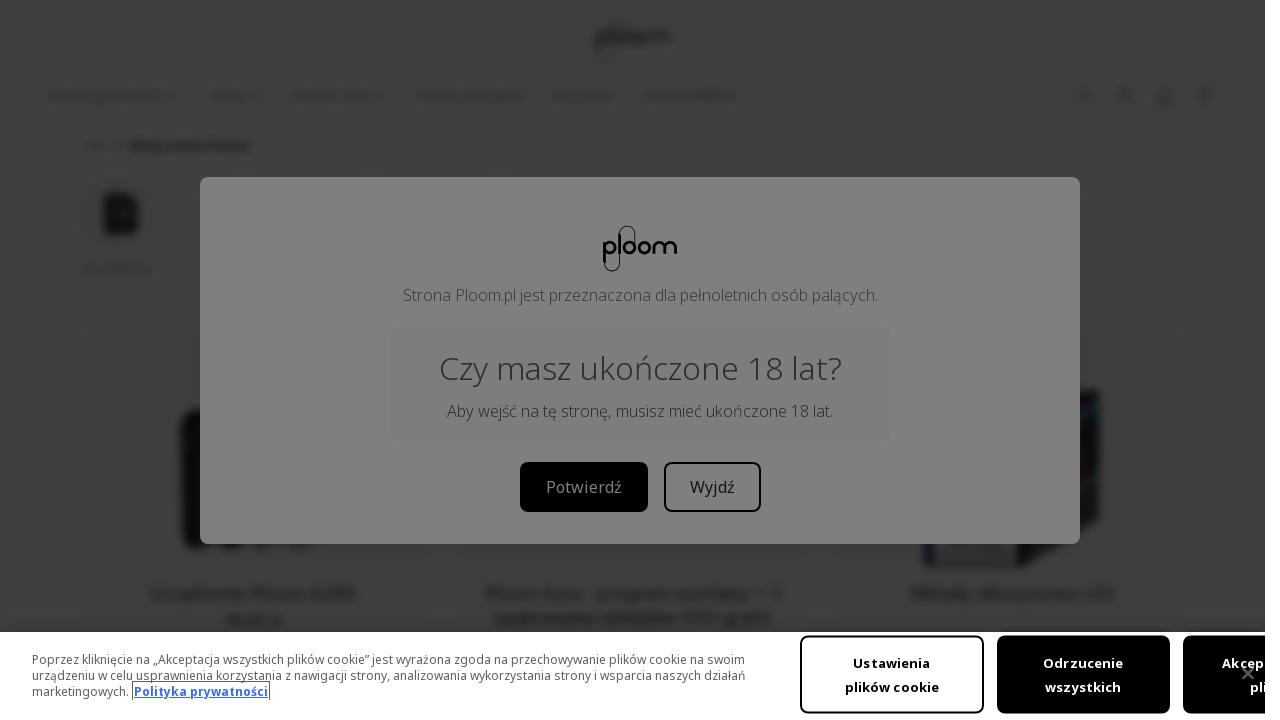

Retrieved href attribute: /pl/aplikacja
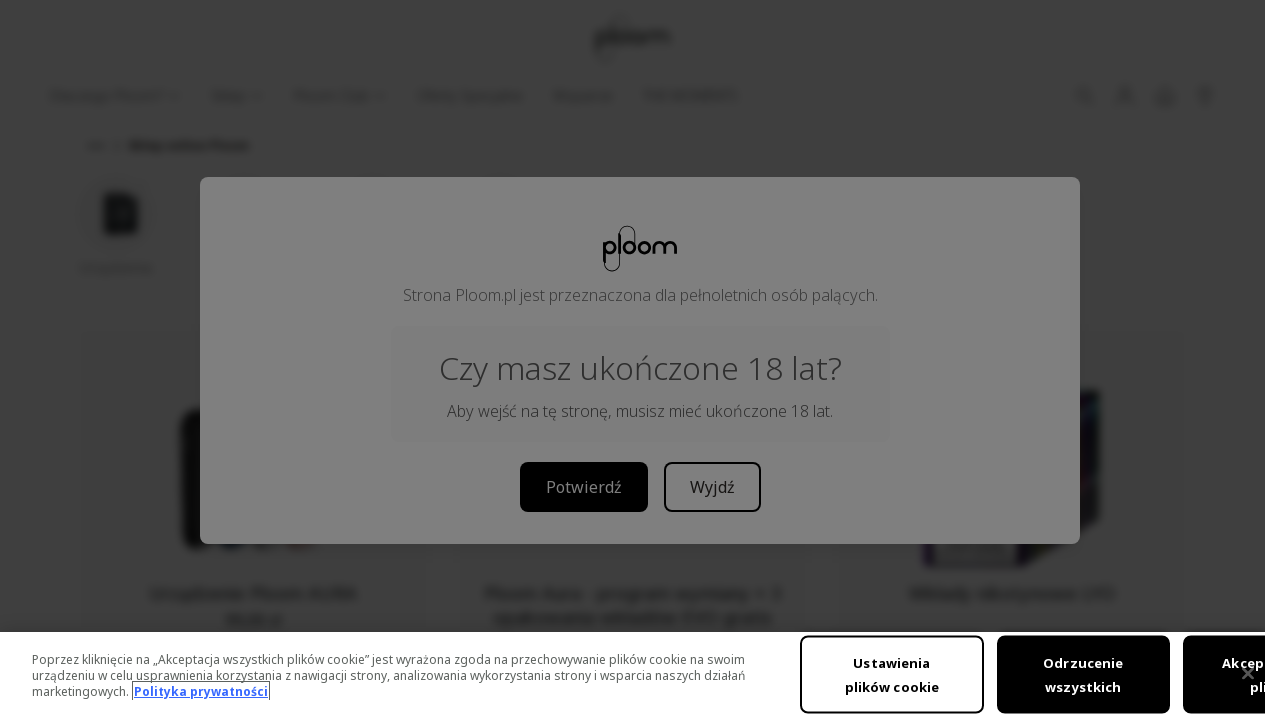

Identified non-HTTP link: /pl/aplikacja
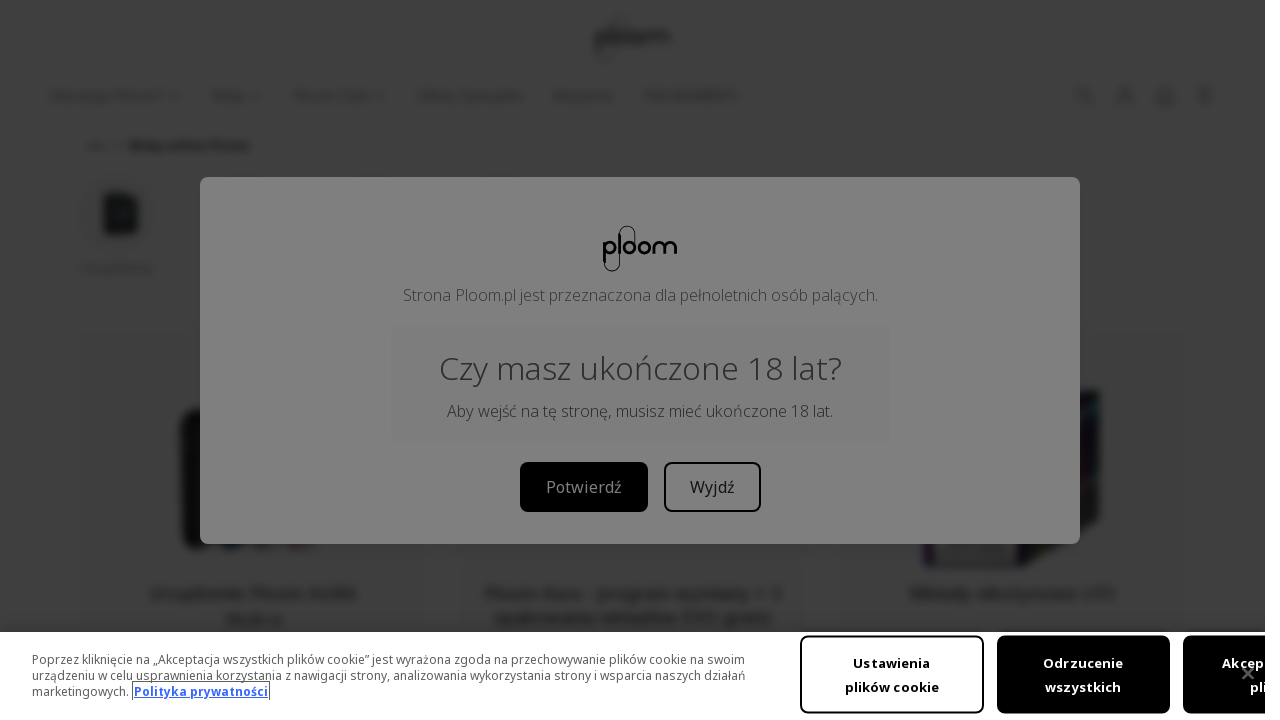

Selected link #12 out of 95
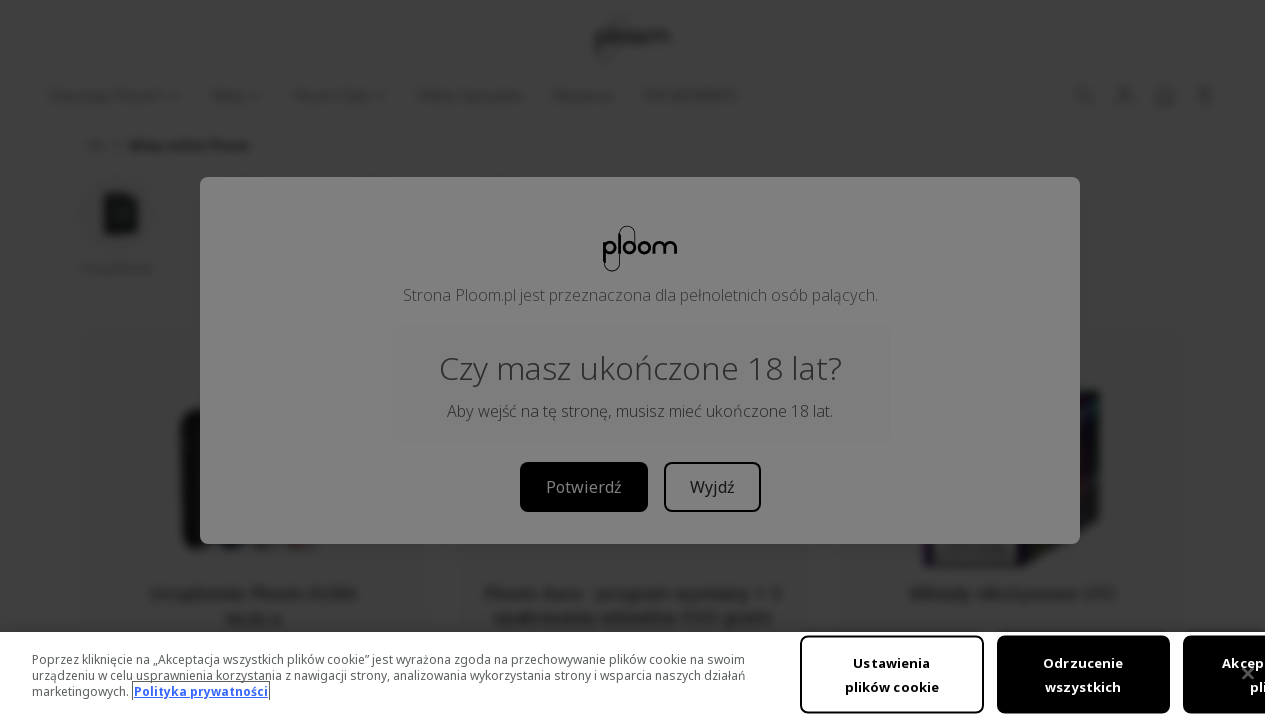

Retrieved href attribute: /pl/o-podgrzewanym-tytoniu
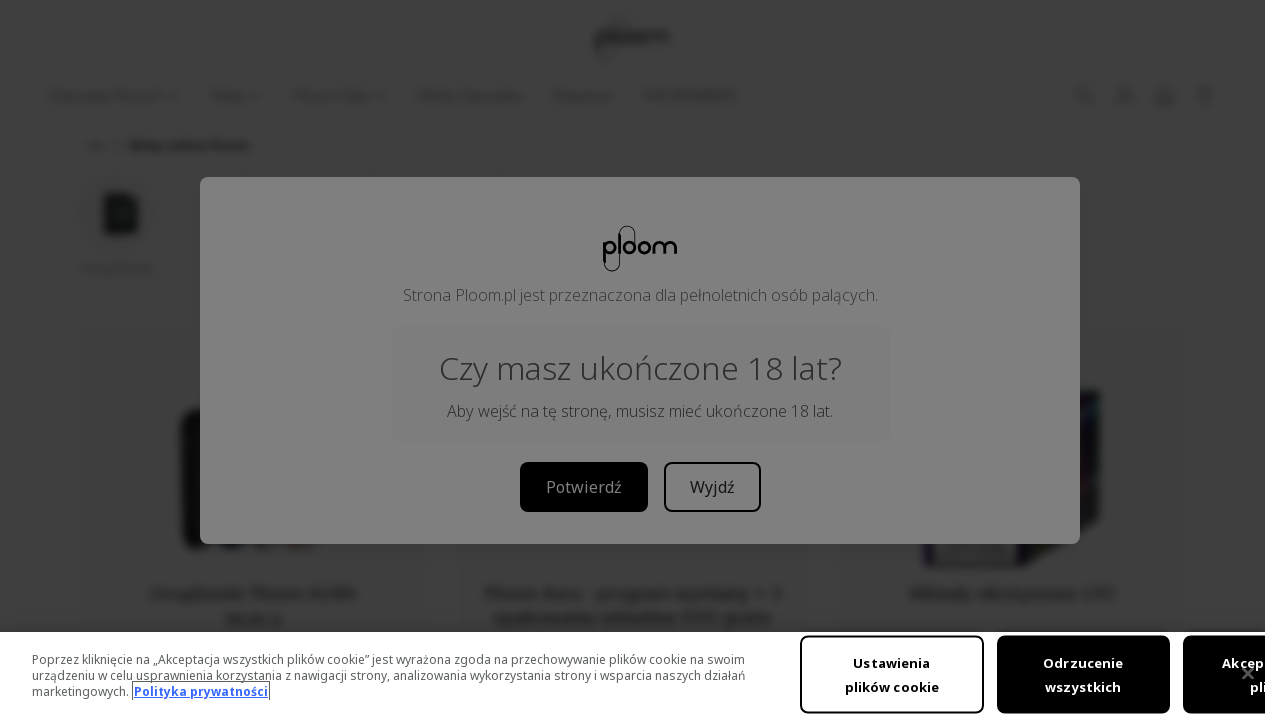

Identified non-HTTP link: /pl/o-podgrzewanym-tytoniu
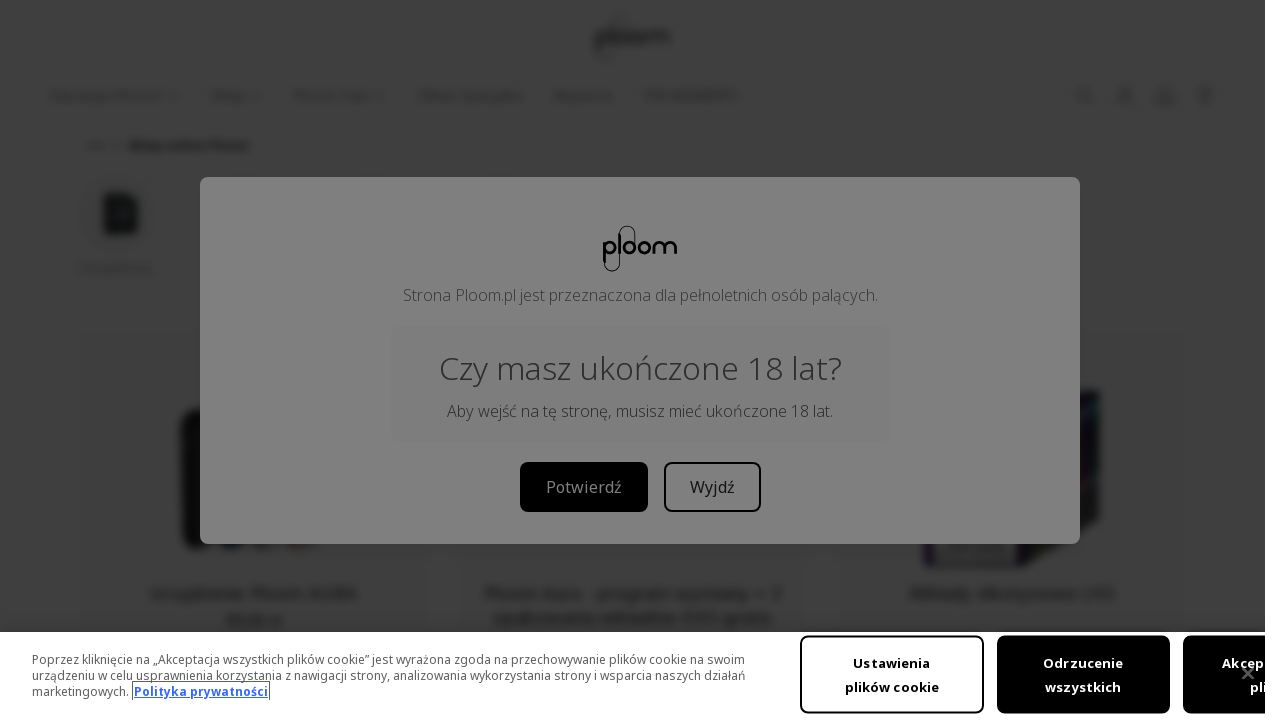

Selected link #13 out of 95
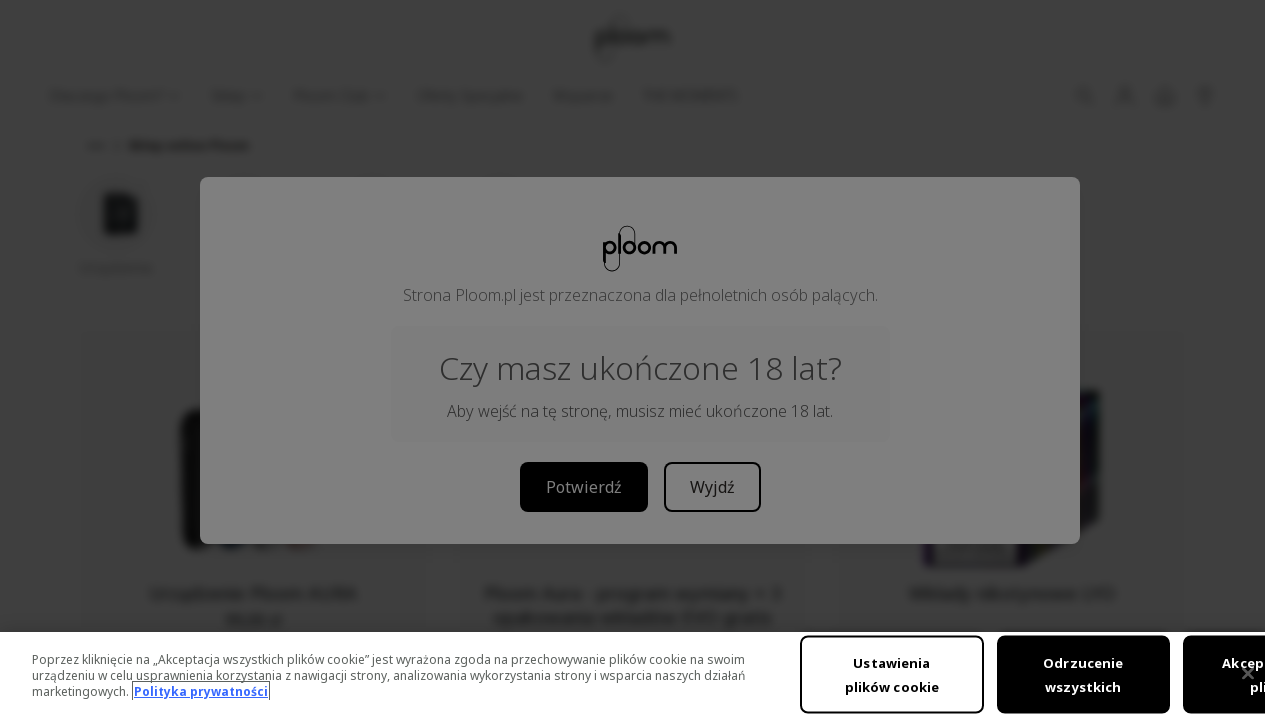

Retrieved href attribute: /pl/sklep
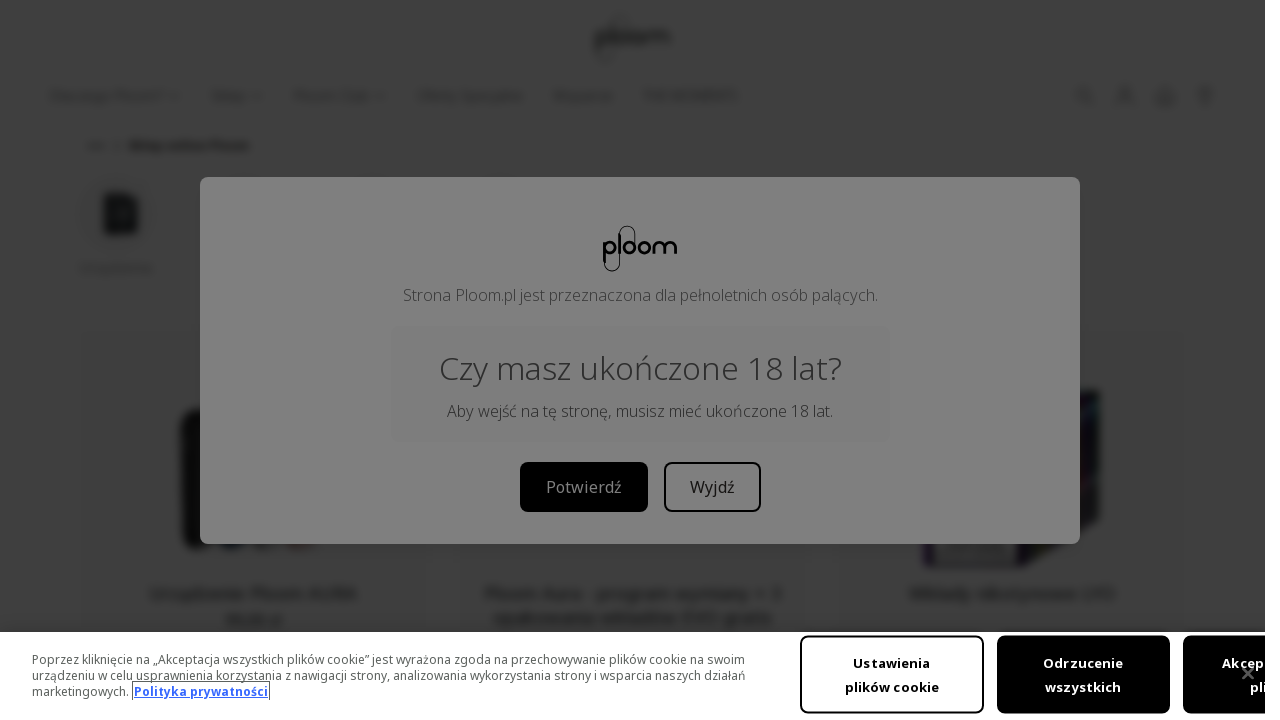

Identified non-HTTP link: /pl/sklep
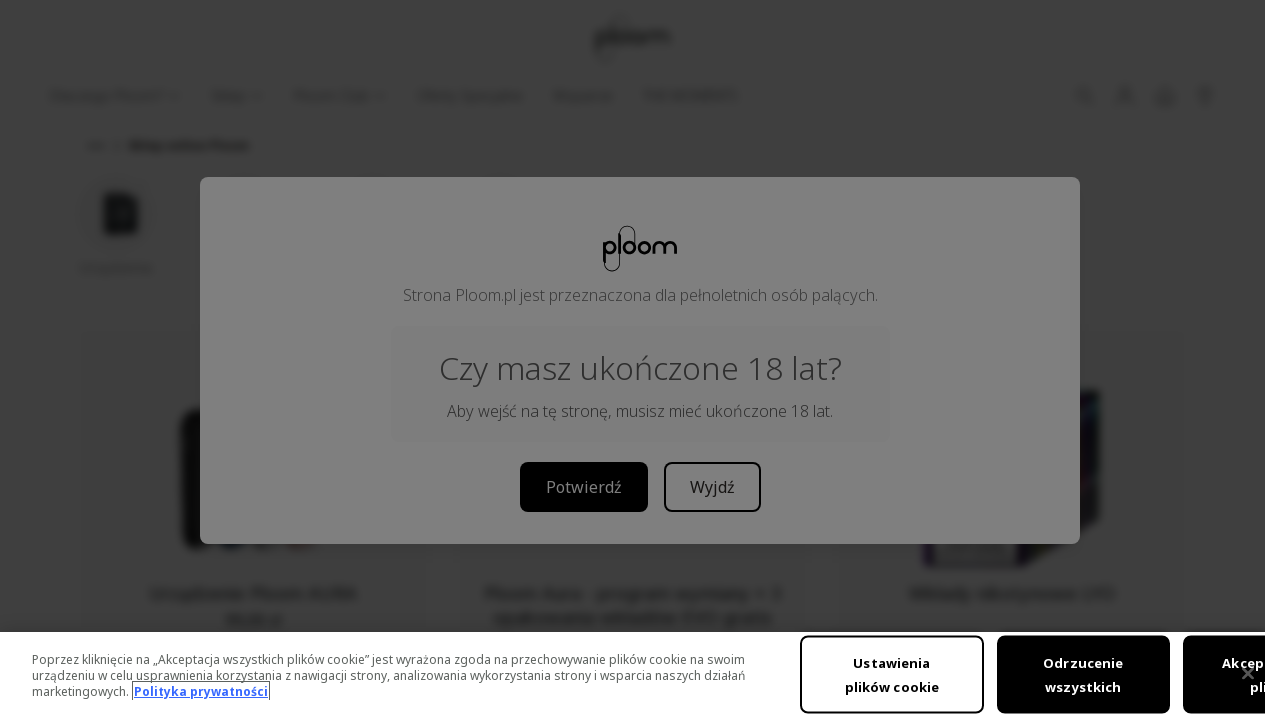

Selected link #14 out of 95
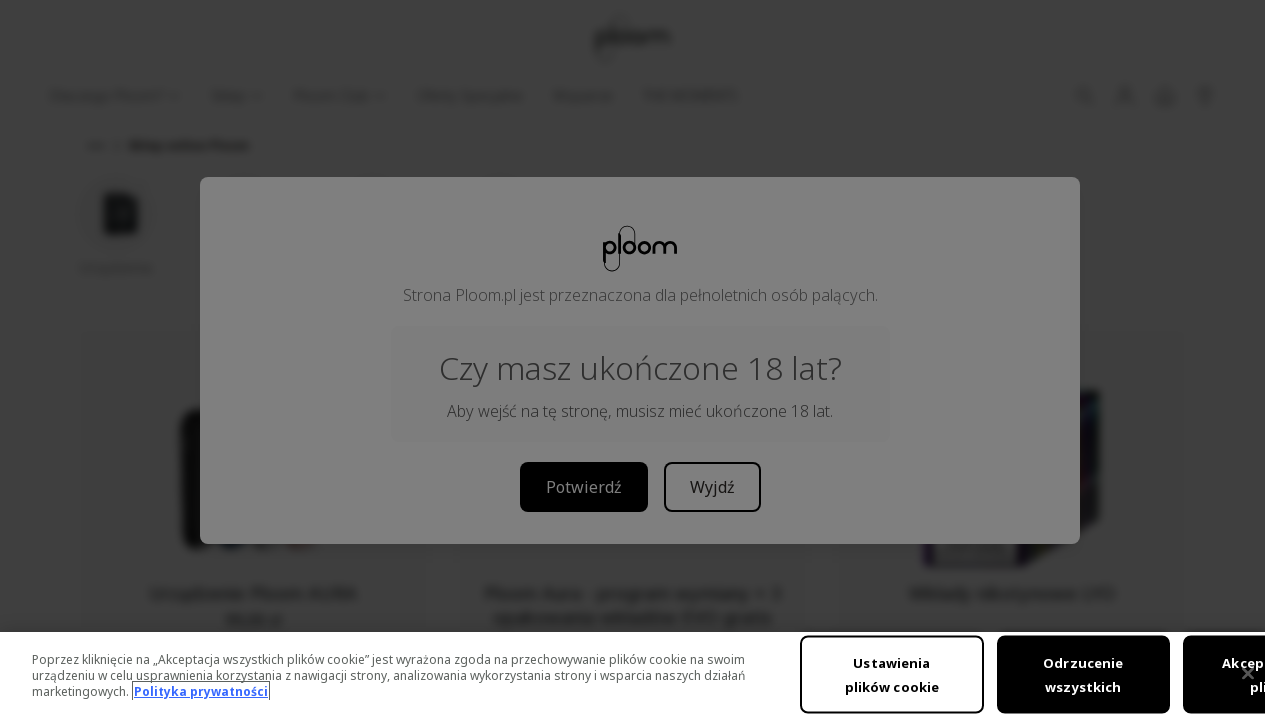

Retrieved href attribute: /pl/sklep/produkty/urzadzenia/ploom-aura
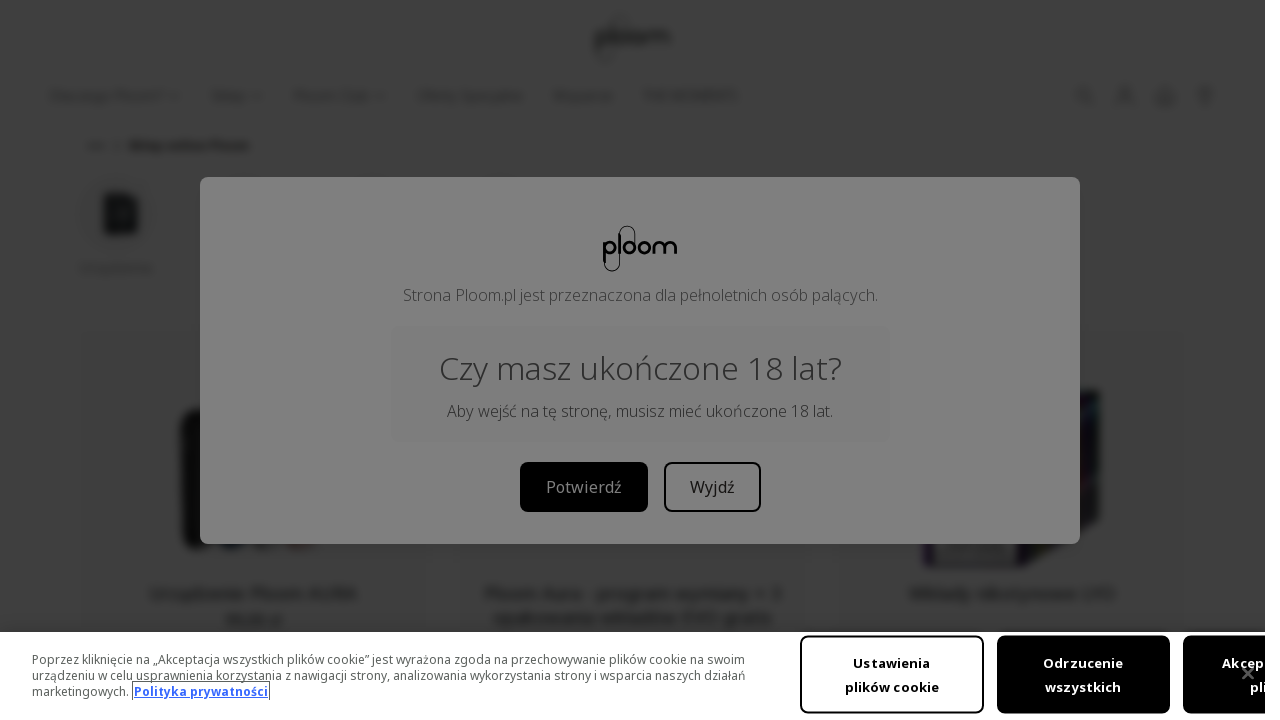

Identified non-HTTP link: /pl/sklep/produkty/urzadzenia/ploom-aura
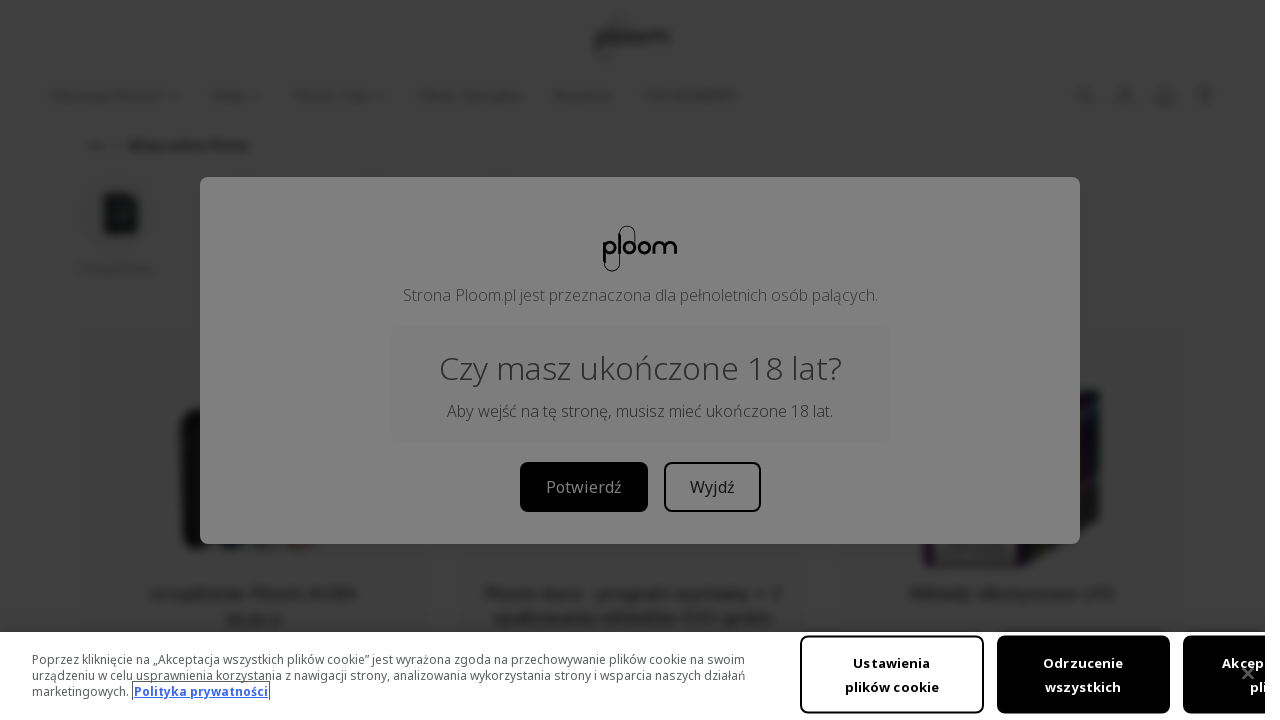

Selected link #15 out of 95
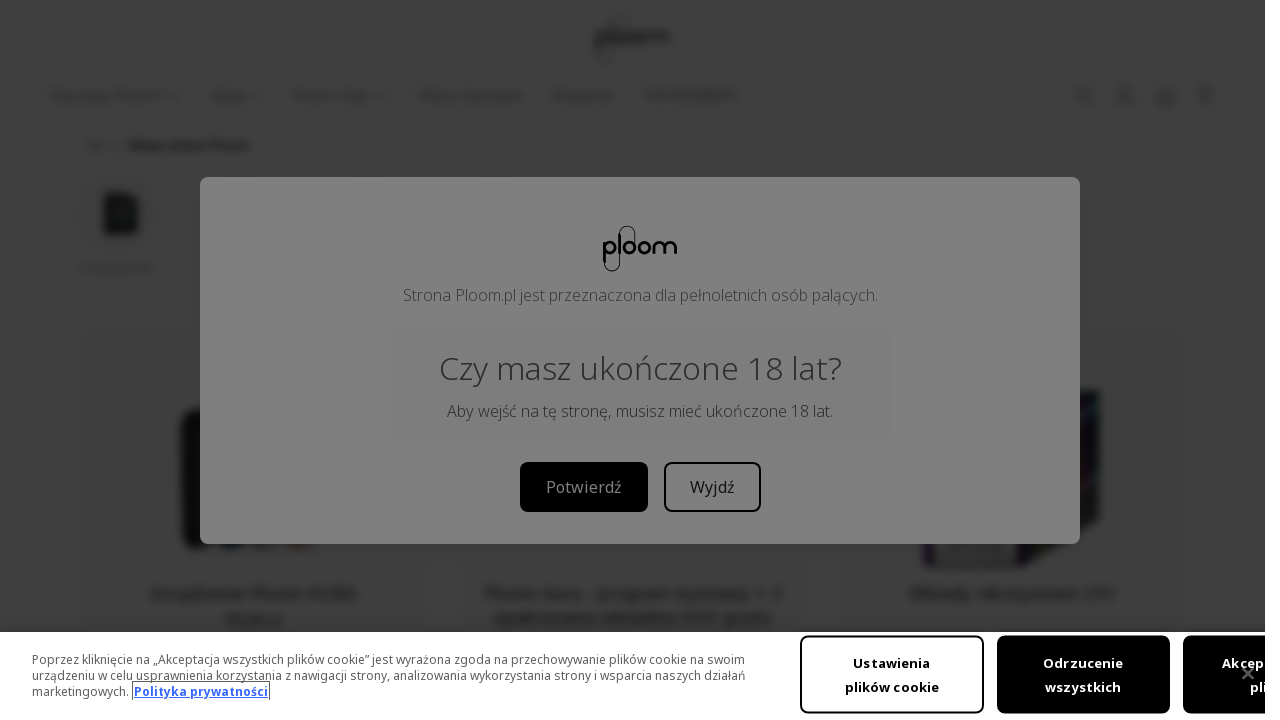

Retrieved href attribute: /pl/sklep/produkty/urzadzenia/ploom-aura
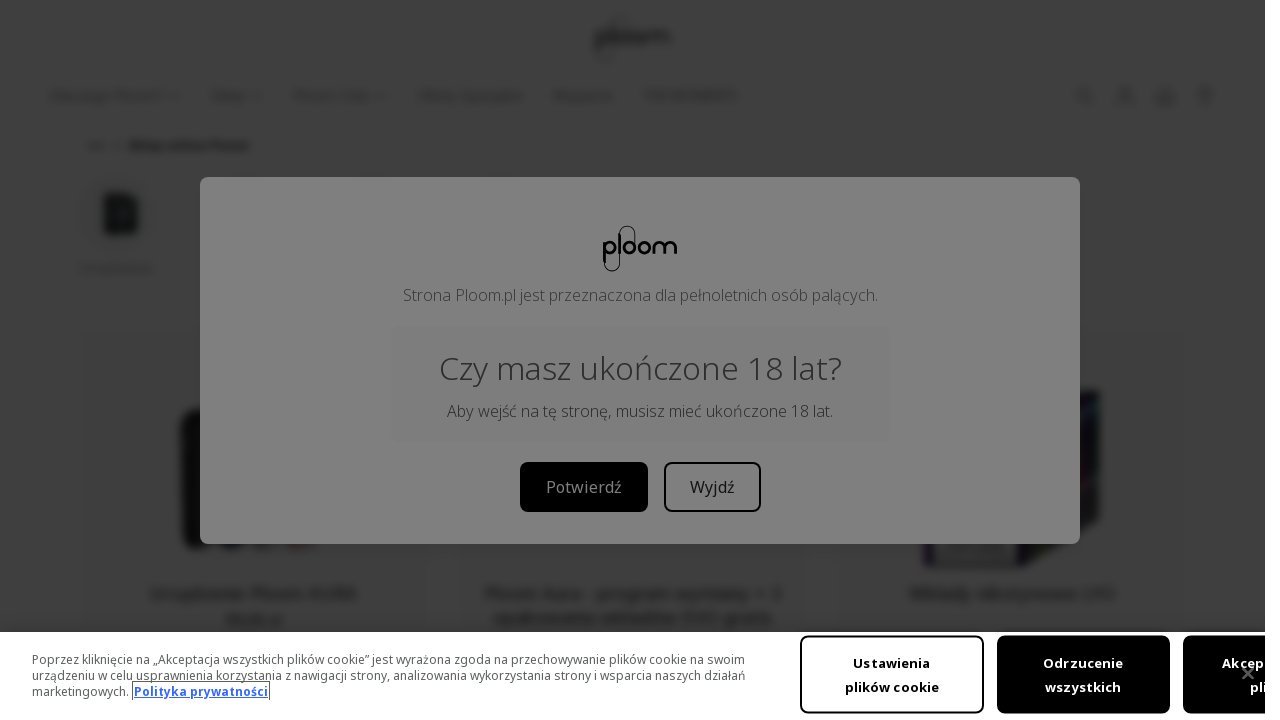

Identified non-HTTP link: /pl/sklep/produkty/urzadzenia/ploom-aura
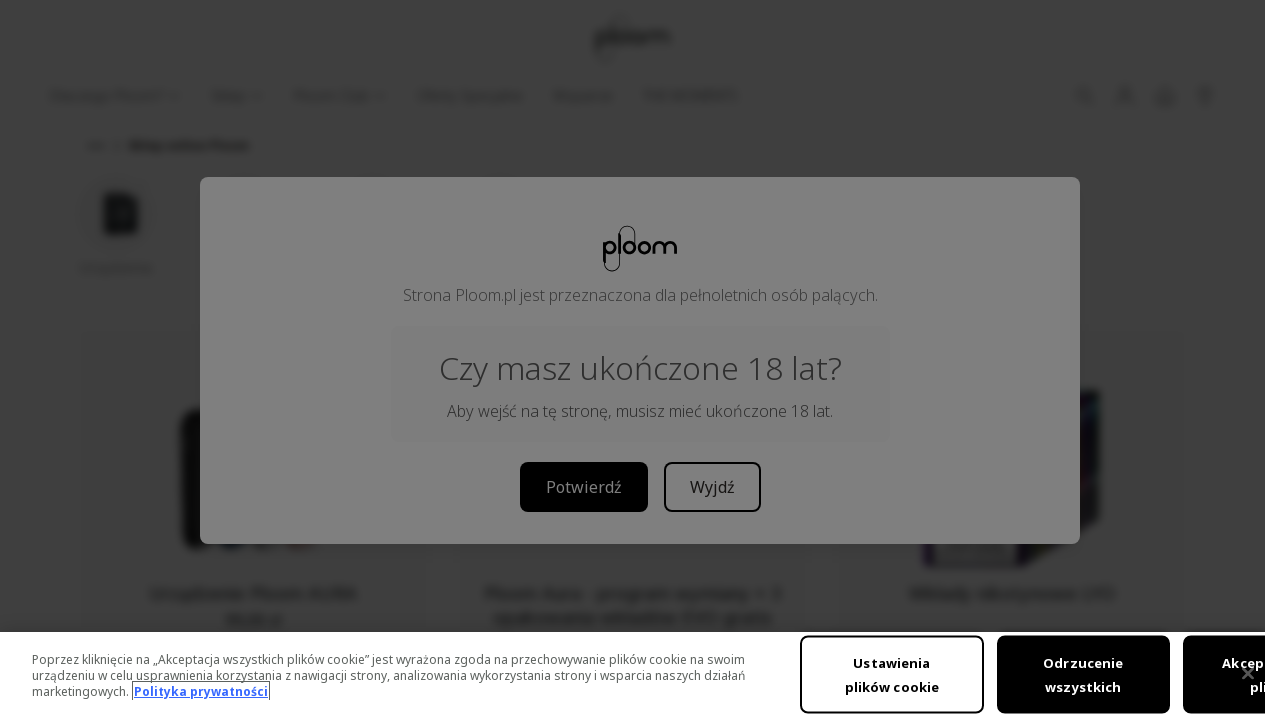

Selected link #16 out of 95
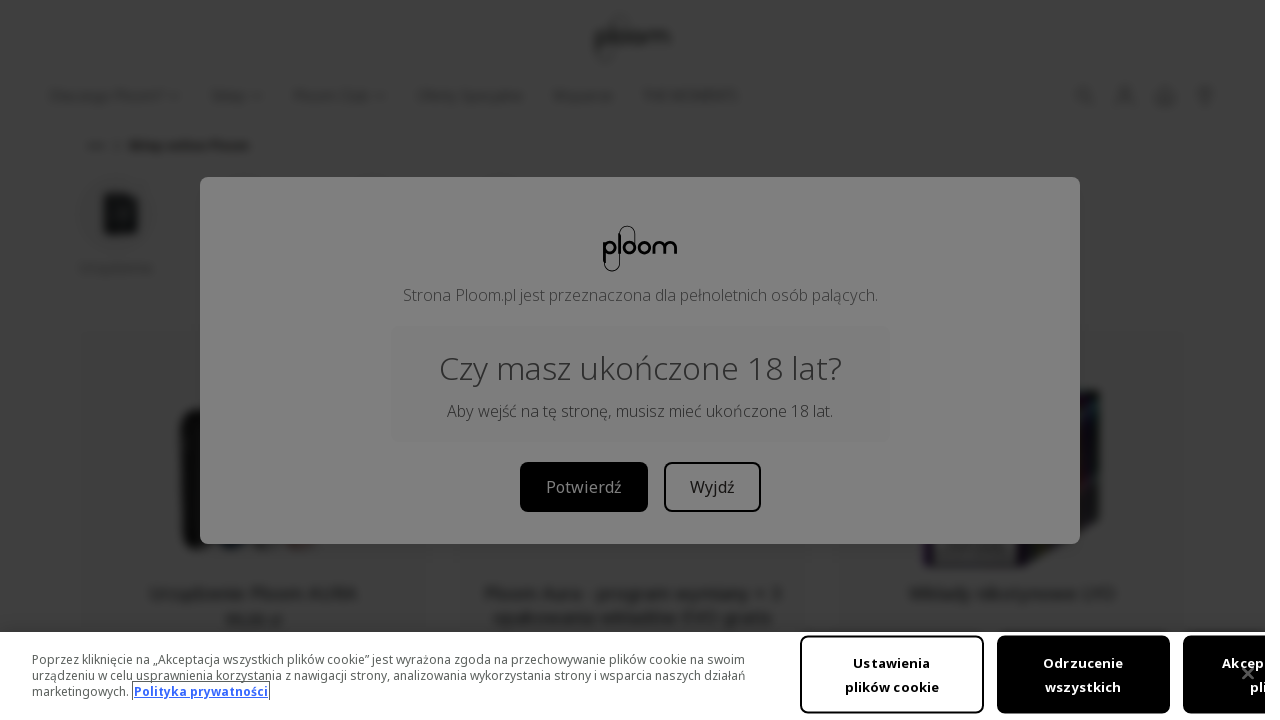

Retrieved href attribute: /pl/sklep/produkty/wklady/lyo-mix-and-match-karton
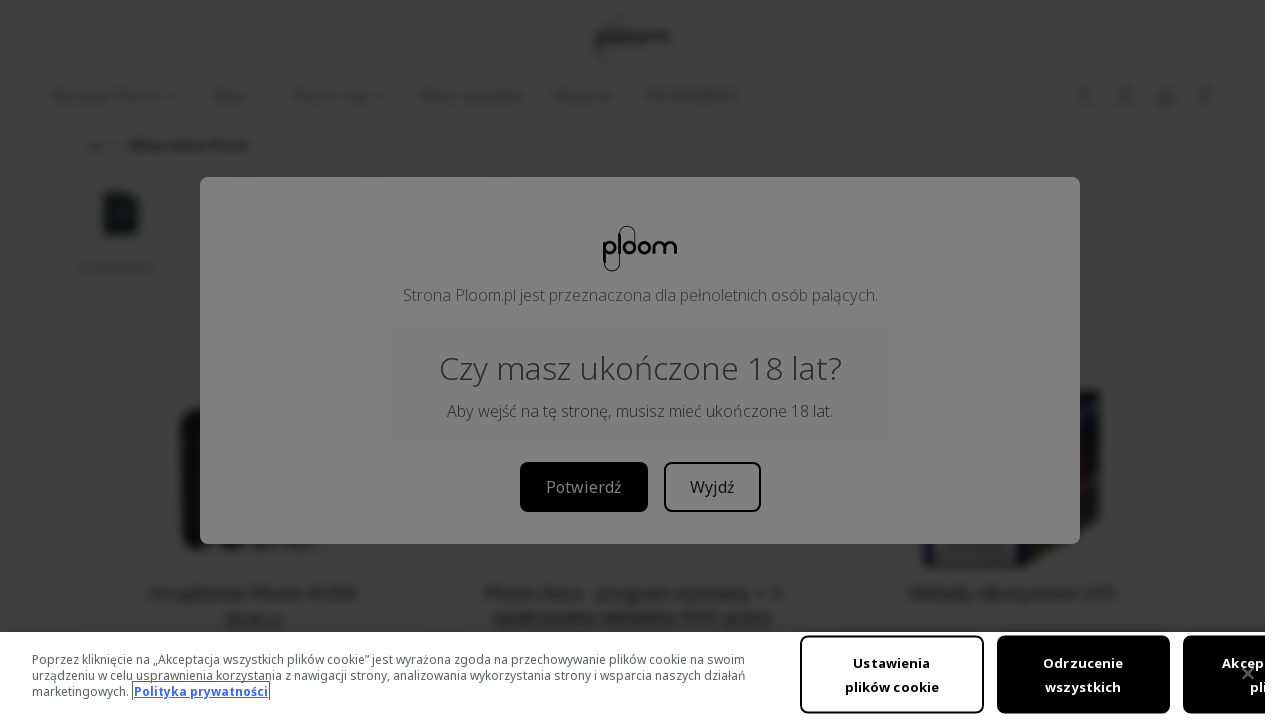

Identified non-HTTP link: /pl/sklep/produkty/wklady/lyo-mix-and-match-karton
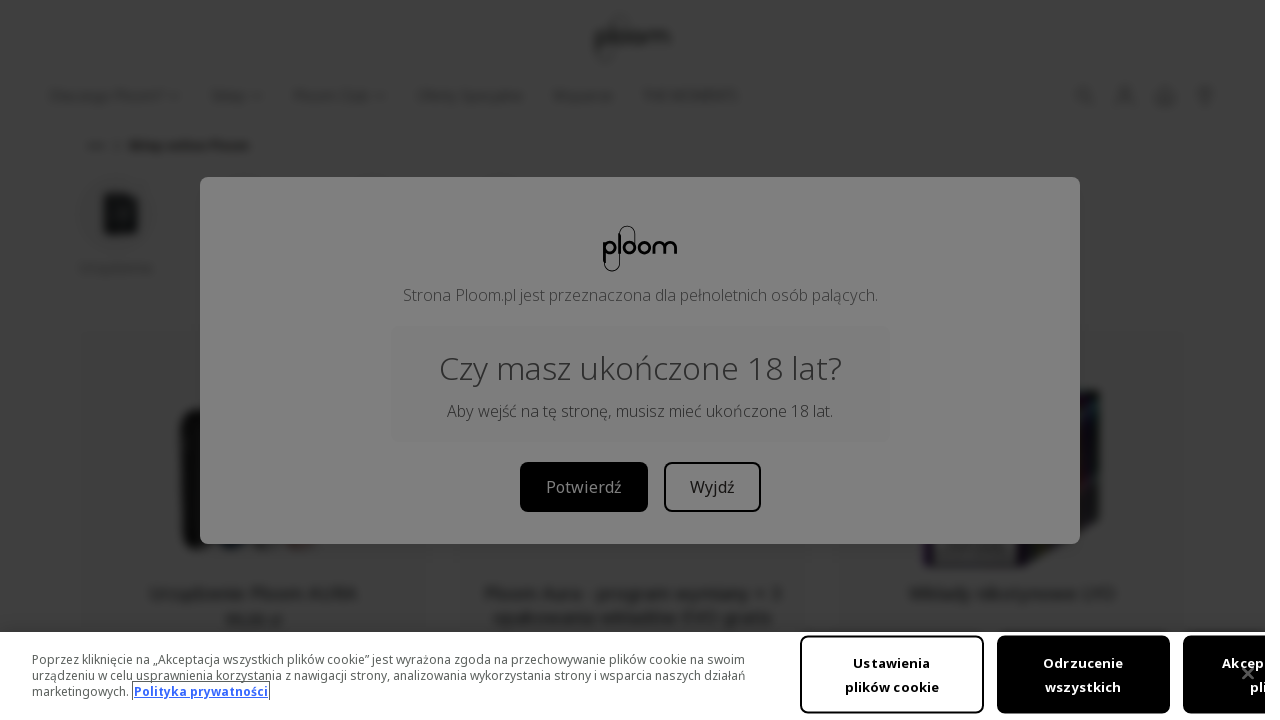

Selected link #17 out of 95
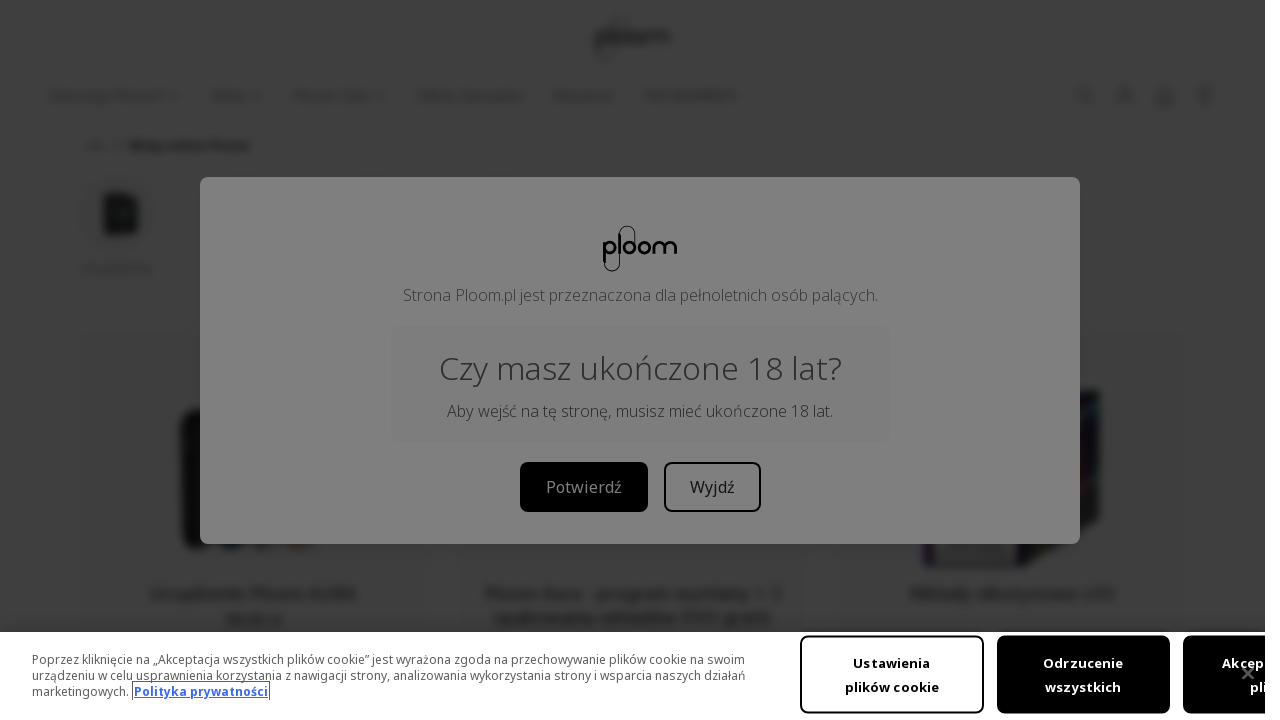

Retrieved href attribute: /pl/sklep/produkty/wklady/lyo-mix-and-match-karton
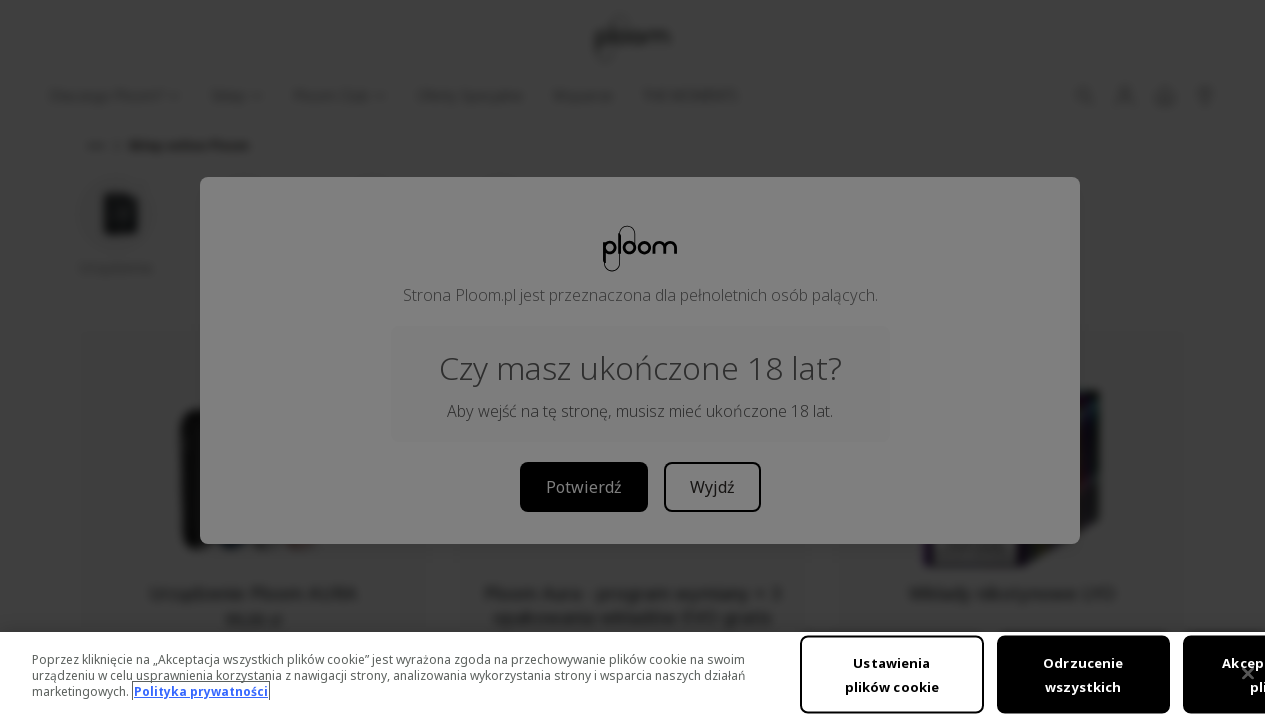

Identified non-HTTP link: /pl/sklep/produkty/wklady/lyo-mix-and-match-karton
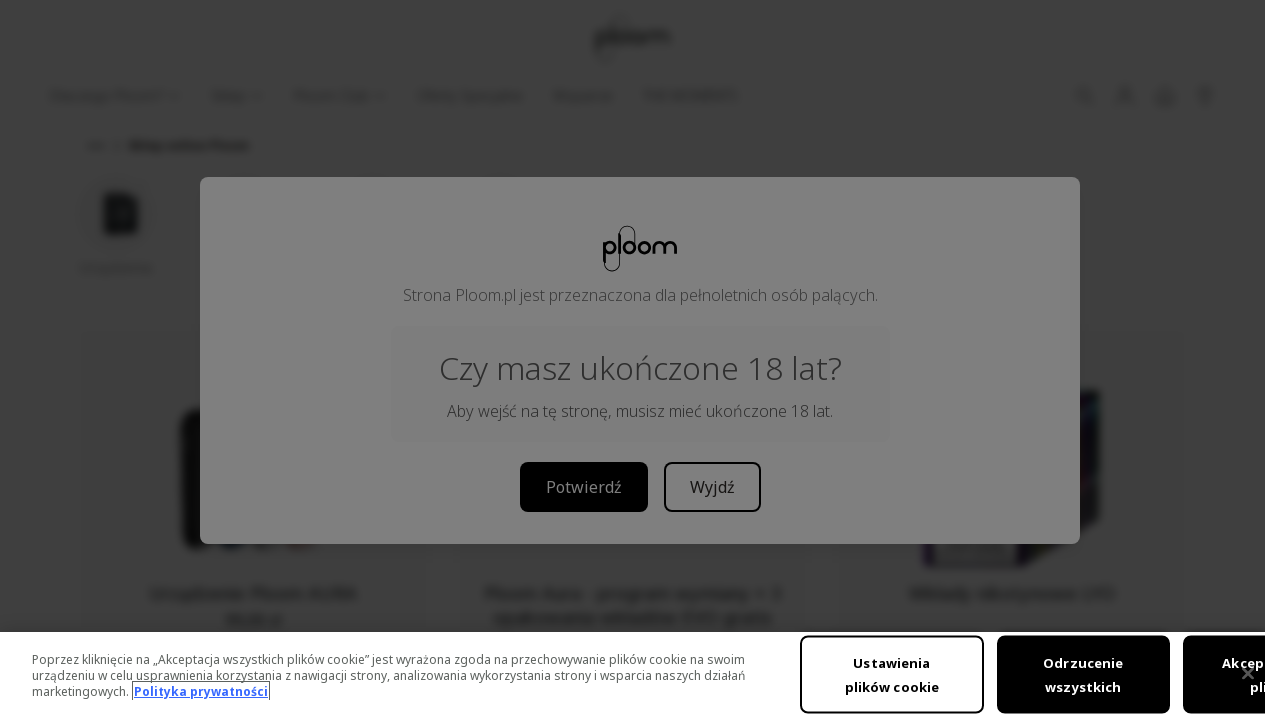

Selected link #18 out of 95
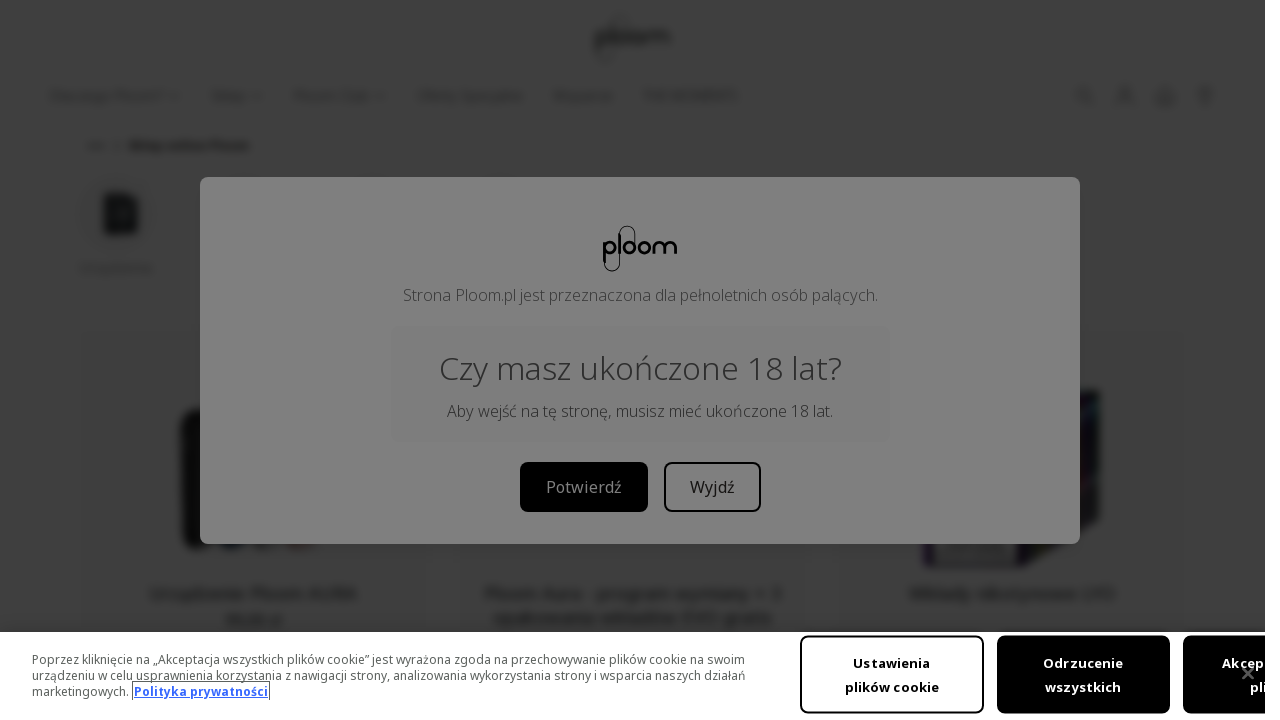

Retrieved href attribute: /pl/sklep/produkty/akcesoria
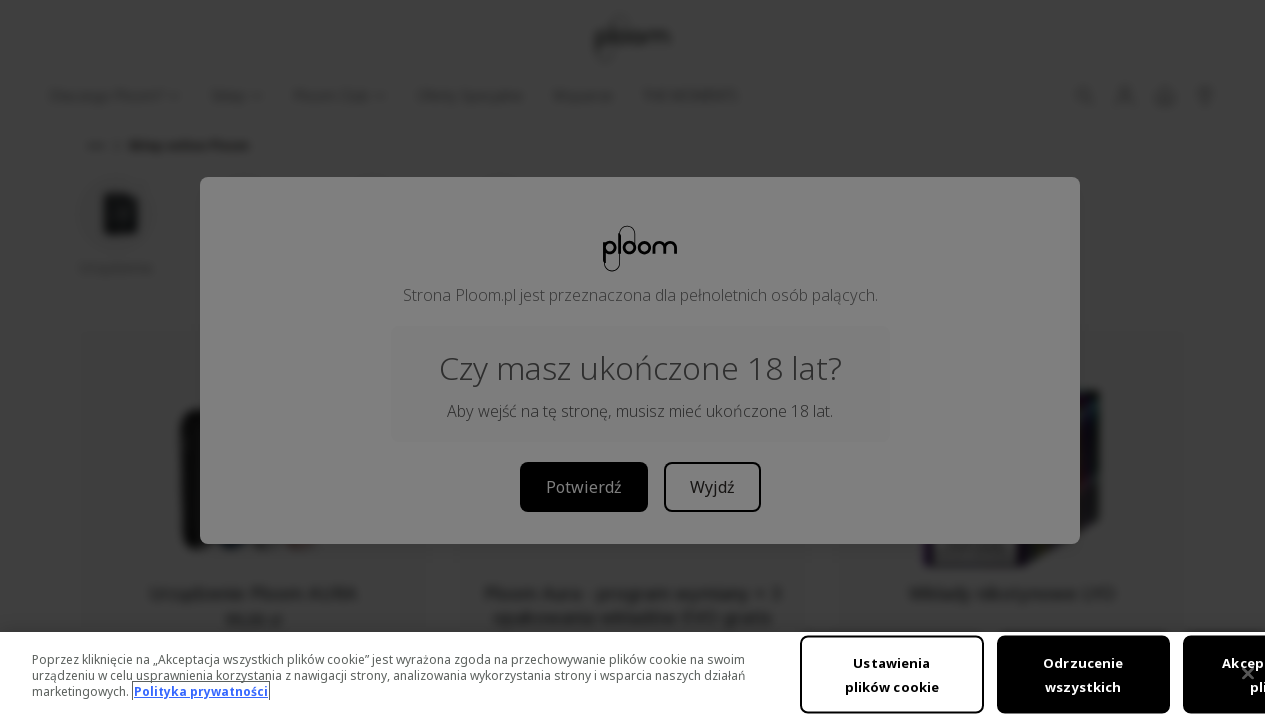

Identified non-HTTP link: /pl/sklep/produkty/akcesoria
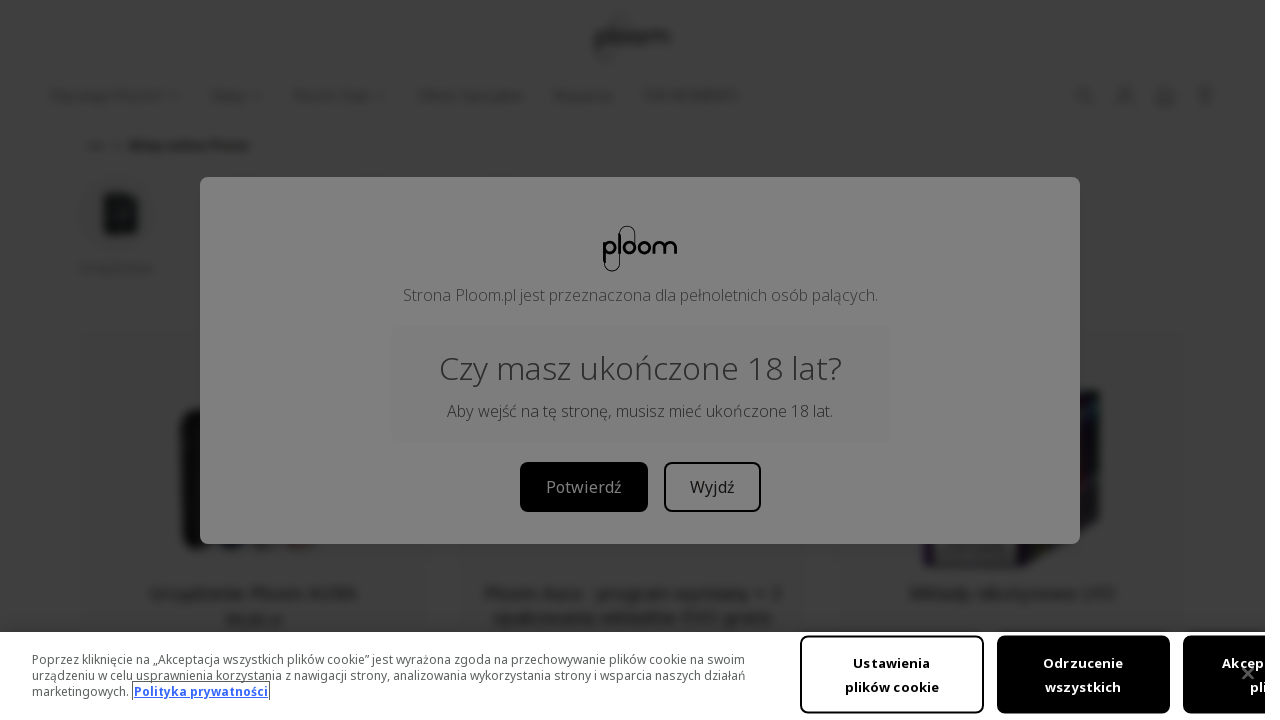

Selected link #19 out of 95
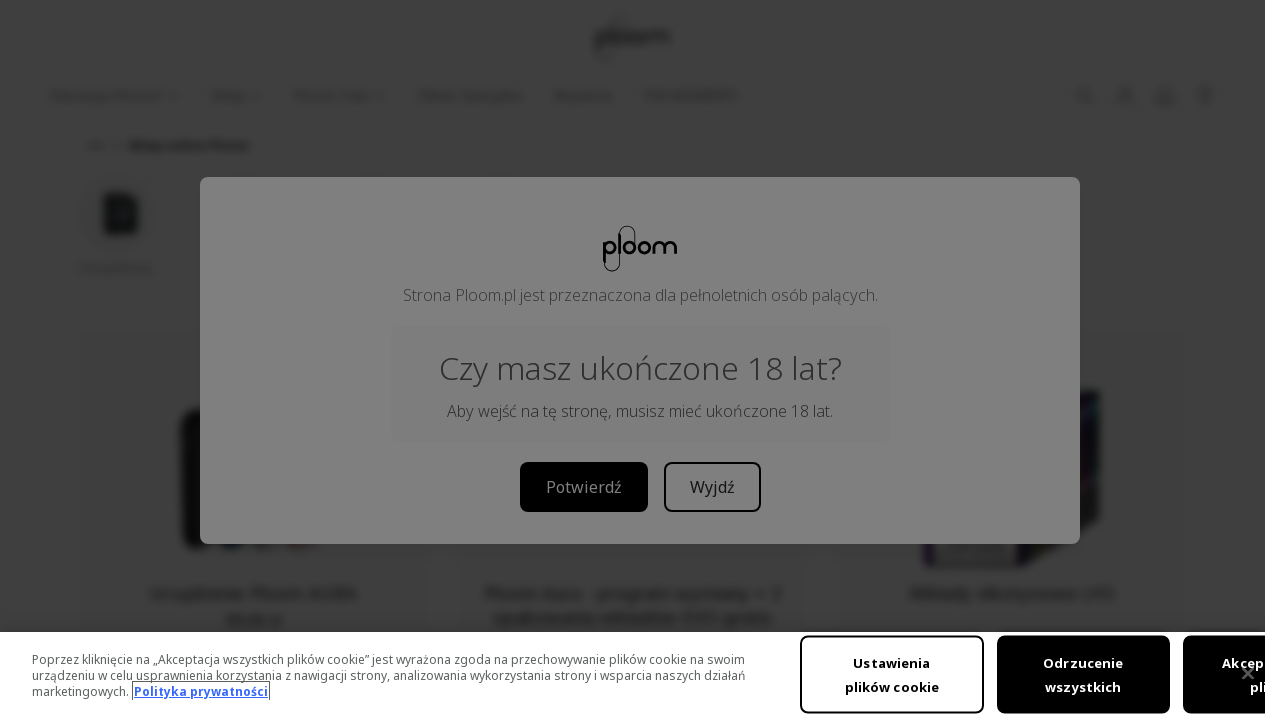

Retrieved href attribute: /pl/sklep/produkty/akcesoria
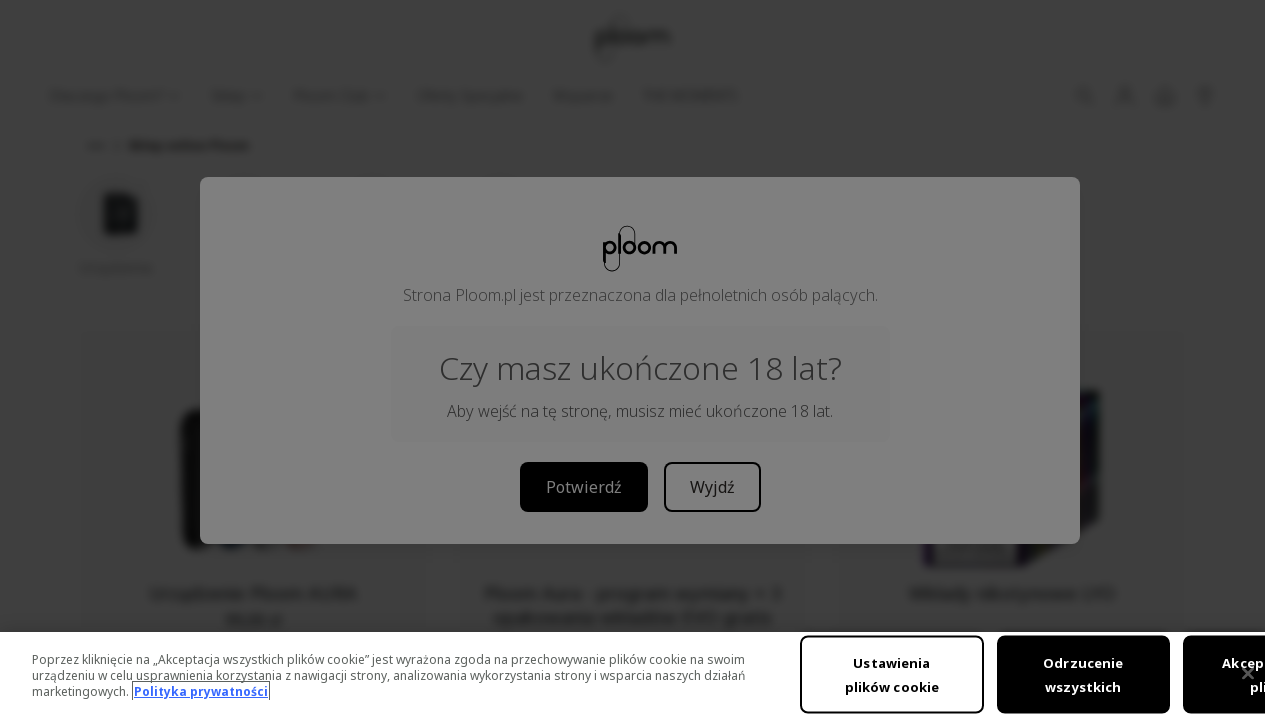

Identified non-HTTP link: /pl/sklep/produkty/akcesoria
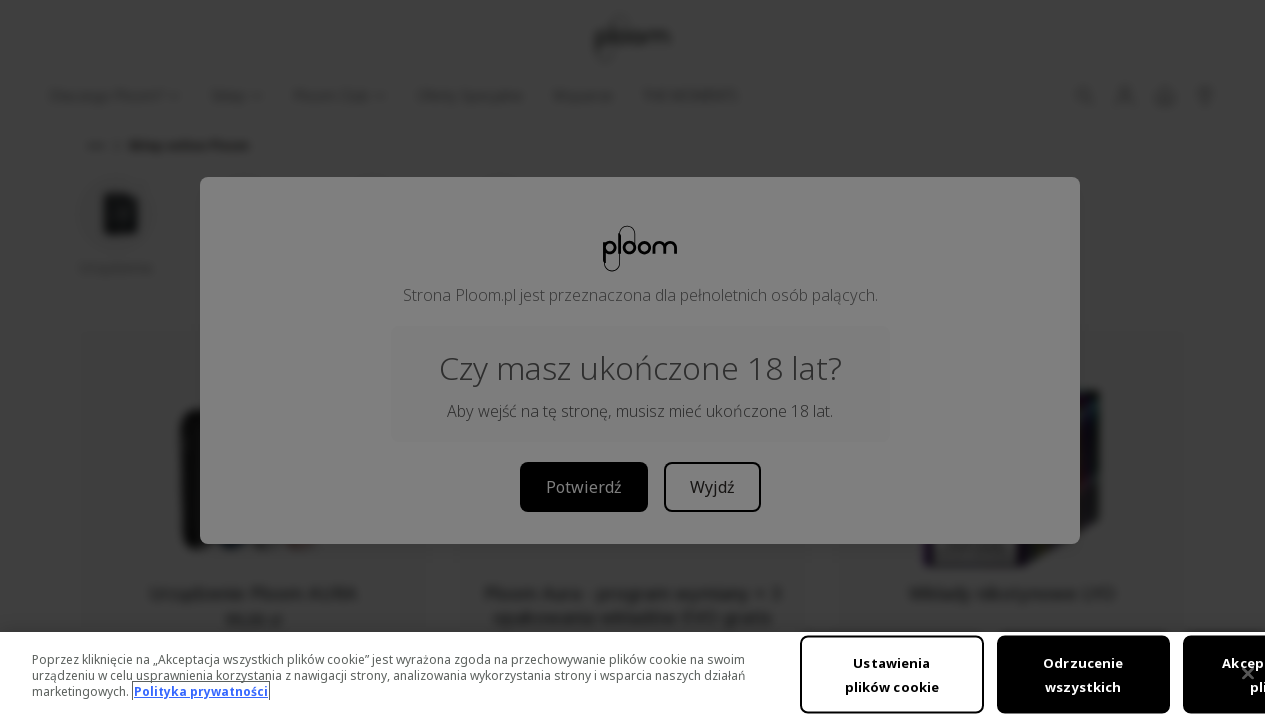

Selected link #20 out of 95
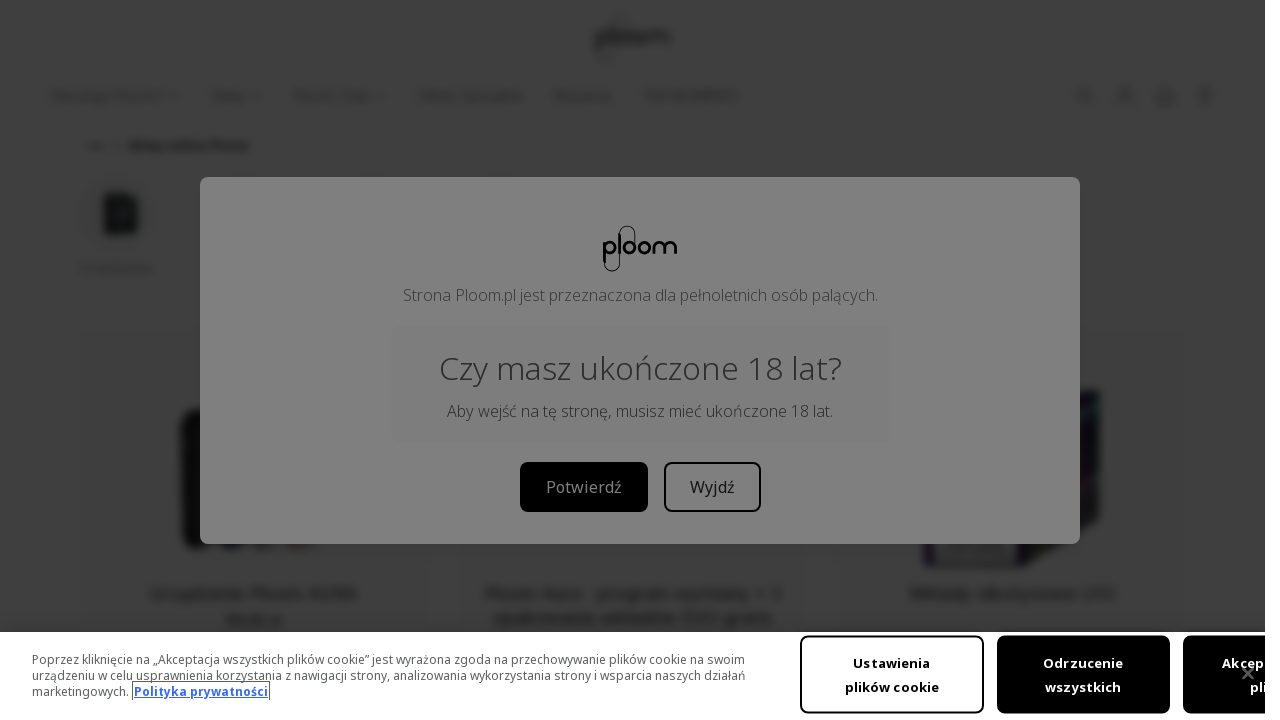

Retrieved href attribute: /pl/sklep/produkty/zestawy
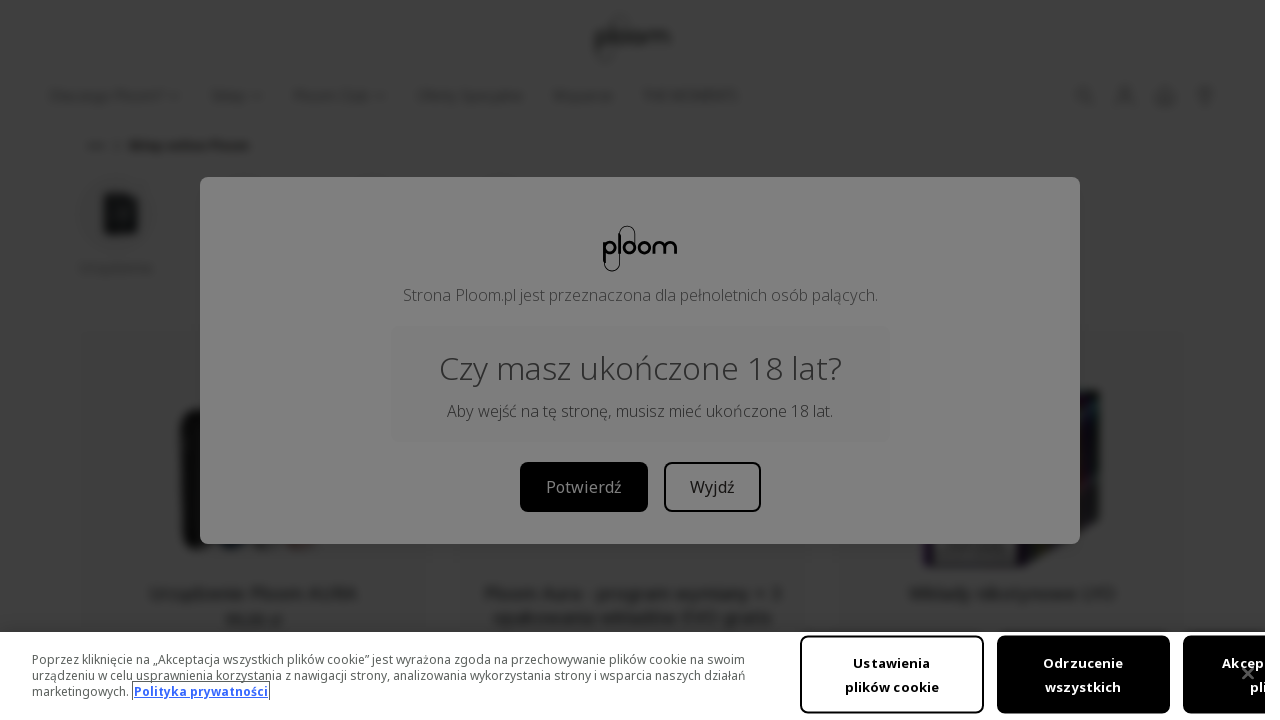

Identified non-HTTP link: /pl/sklep/produkty/zestawy
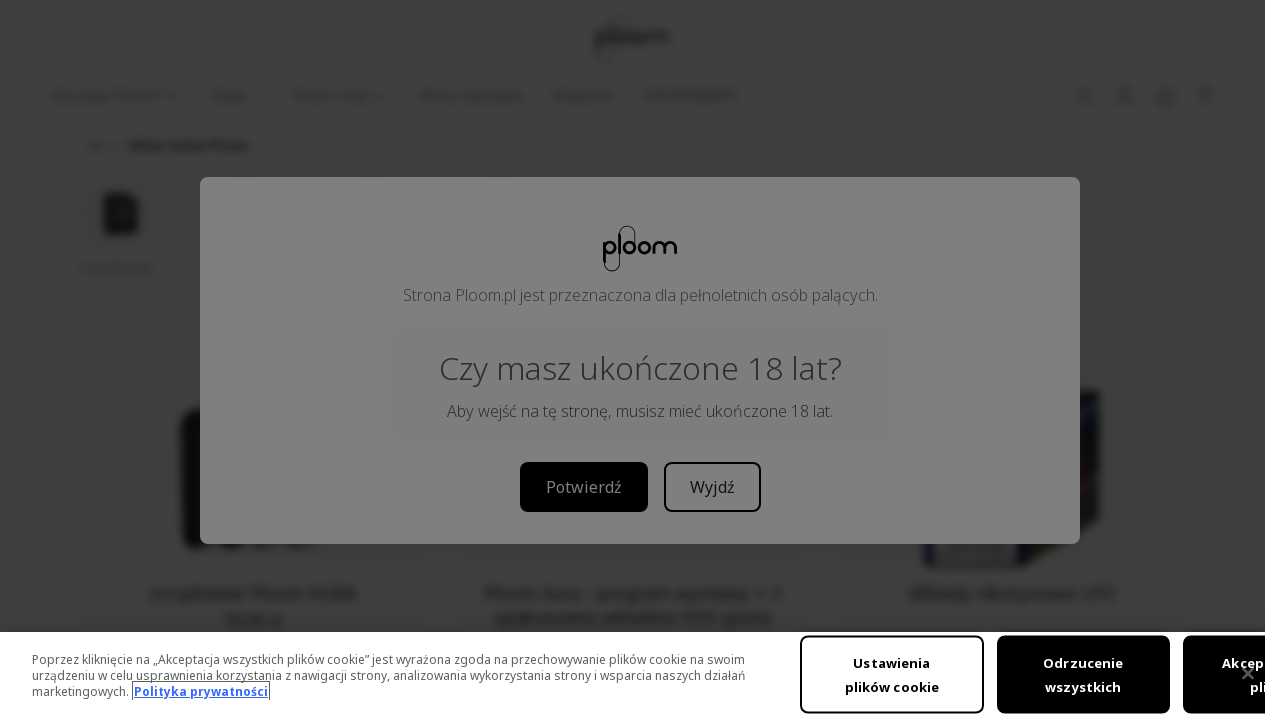

Selected link #21 out of 95
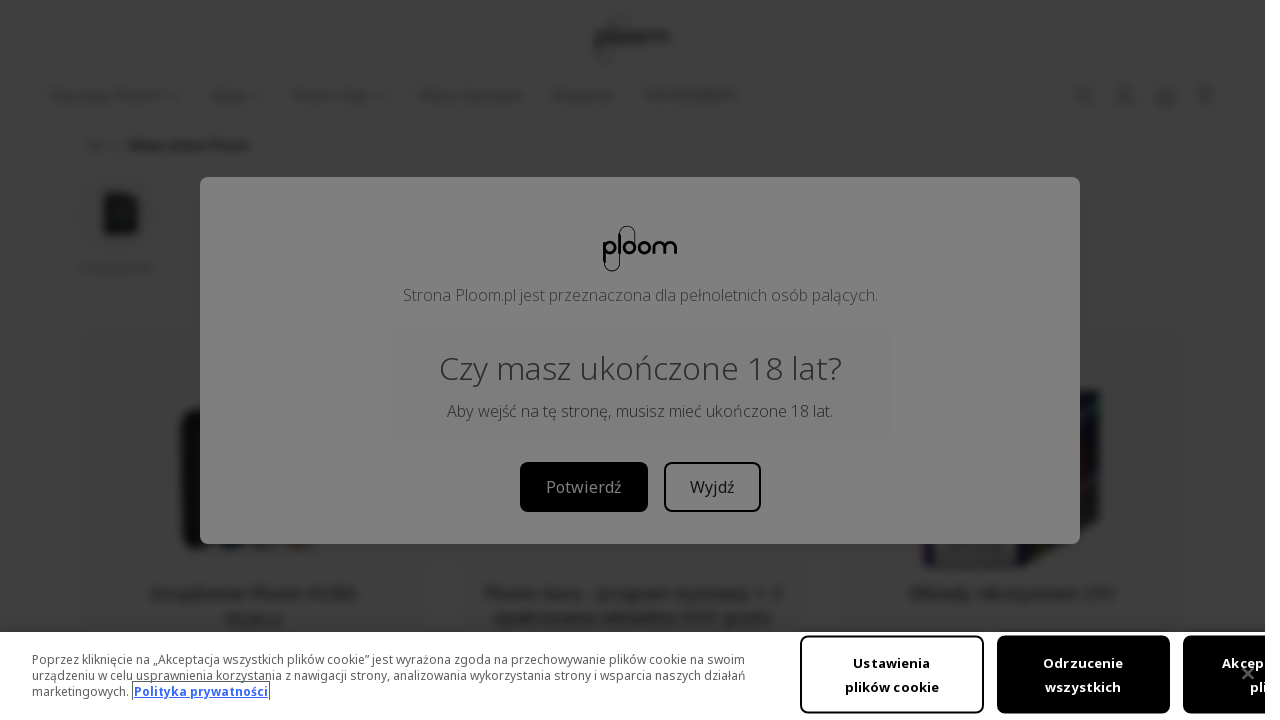

Retrieved href attribute: /pl/sklep/produkty/zestawy
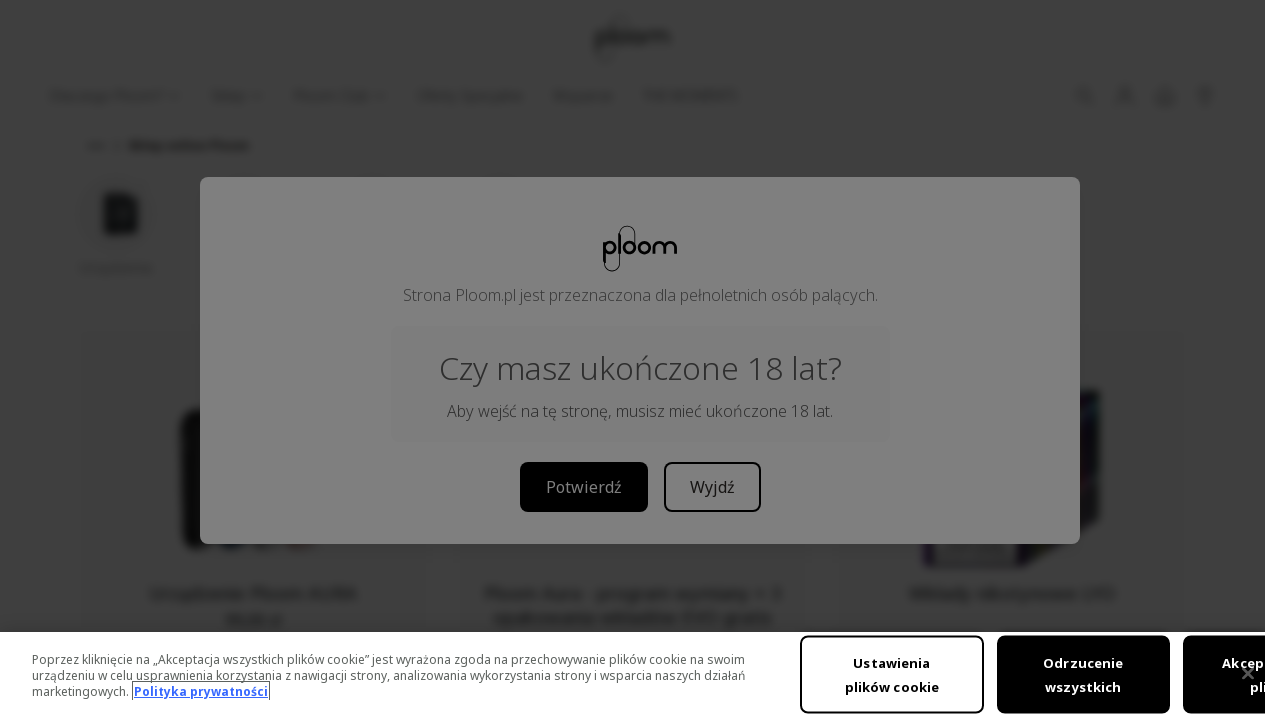

Identified non-HTTP link: /pl/sklep/produkty/zestawy
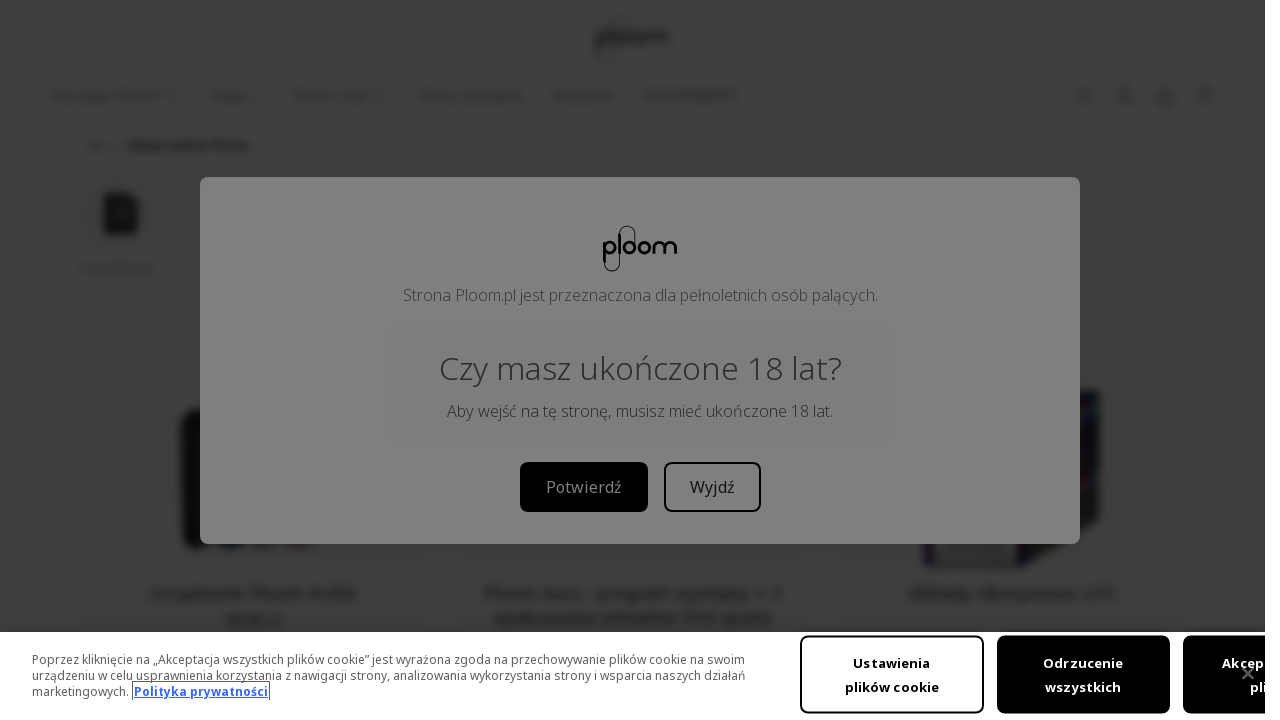

Selected link #22 out of 95
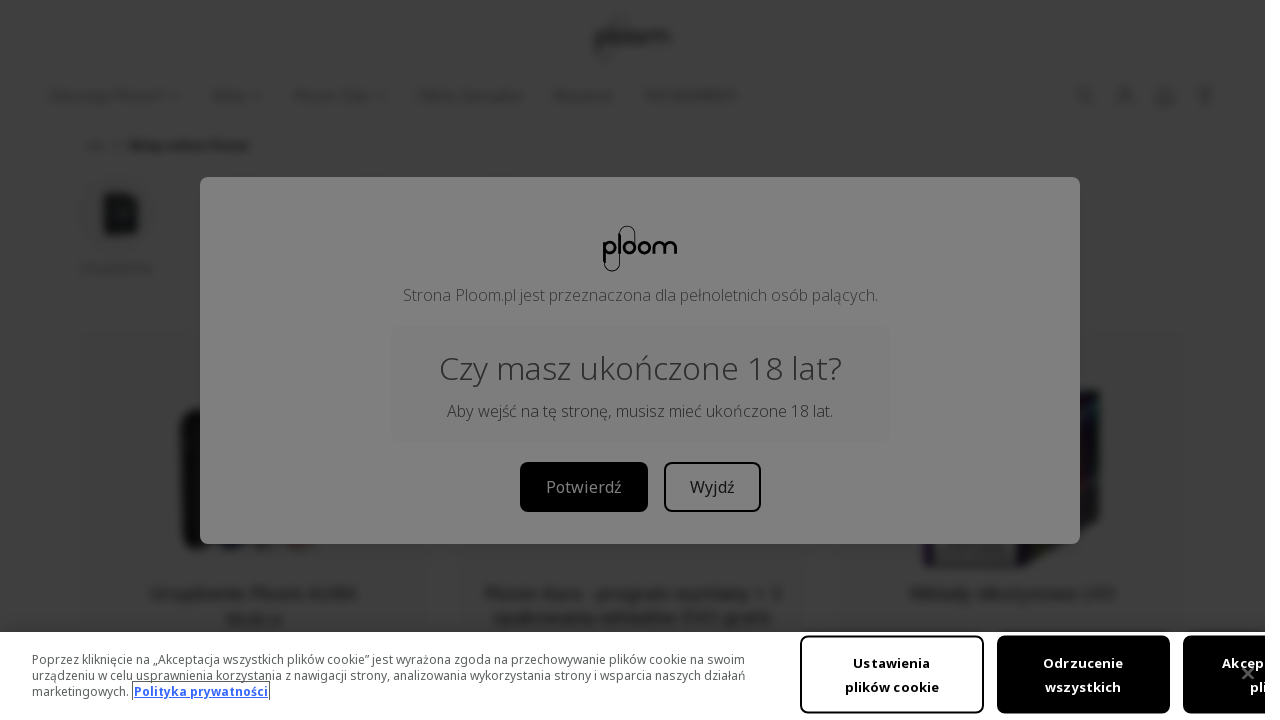

Retrieved href attribute: /pl/sklep/produkty/urzadzenia/program-wymiany-3-opakowania
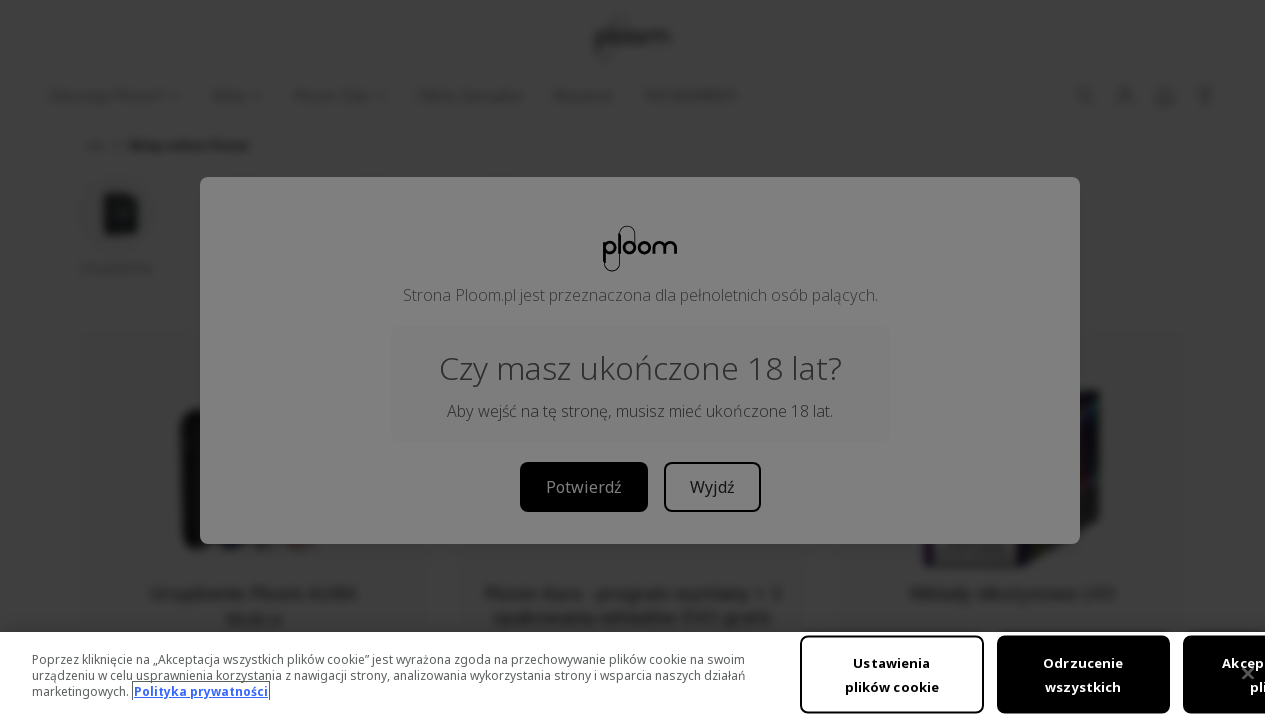

Identified non-HTTP link: /pl/sklep/produkty/urzadzenia/program-wymiany-3-opakowania
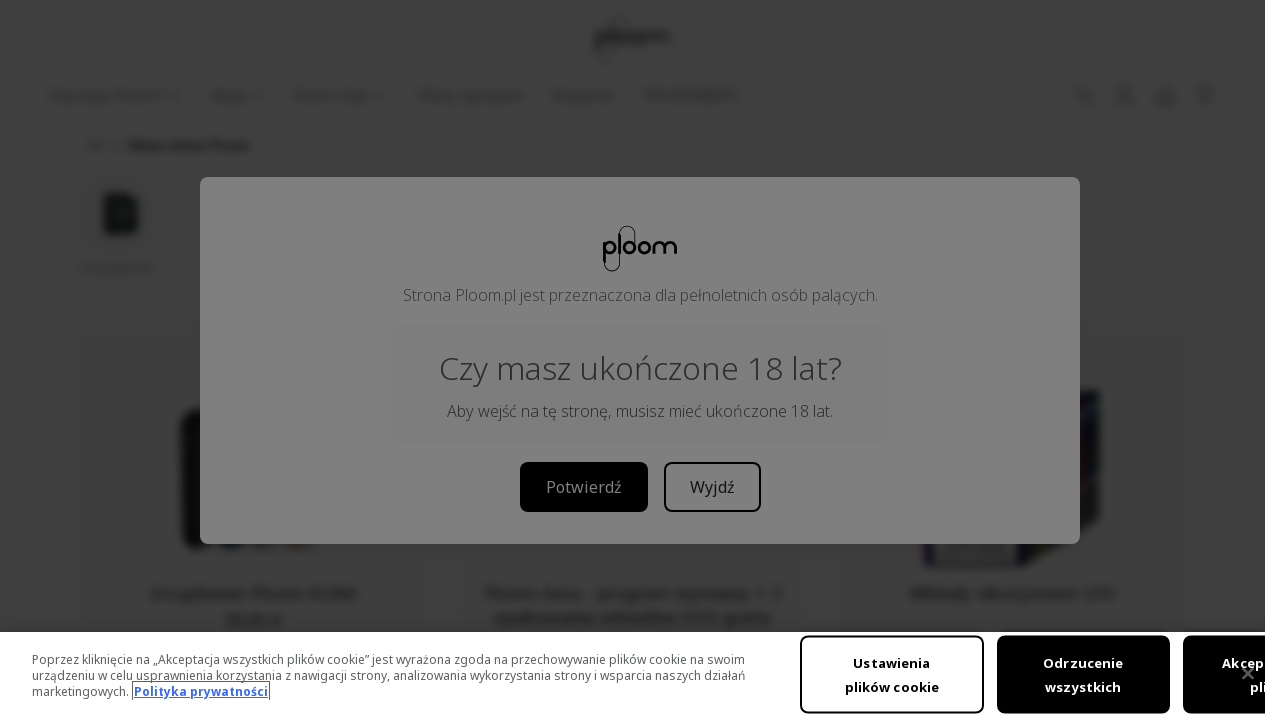

Selected link #23 out of 95
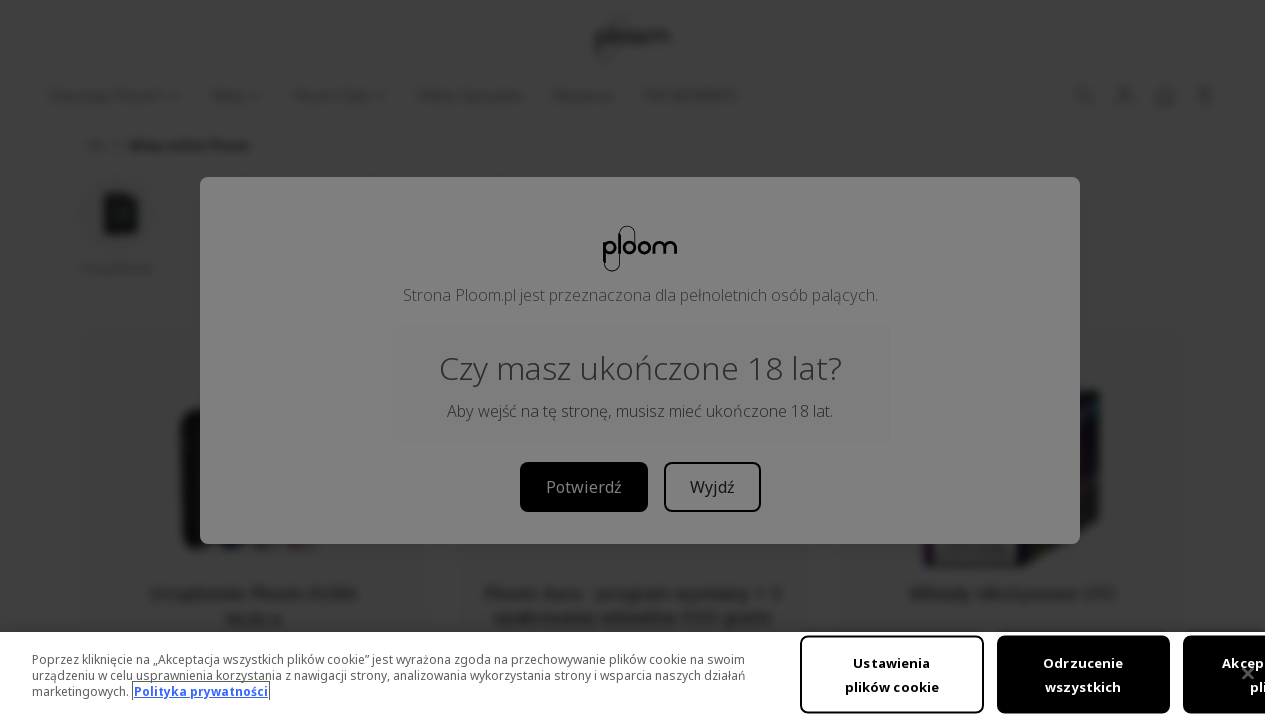

Retrieved href attribute: /pl/lp/oferty-specjalne
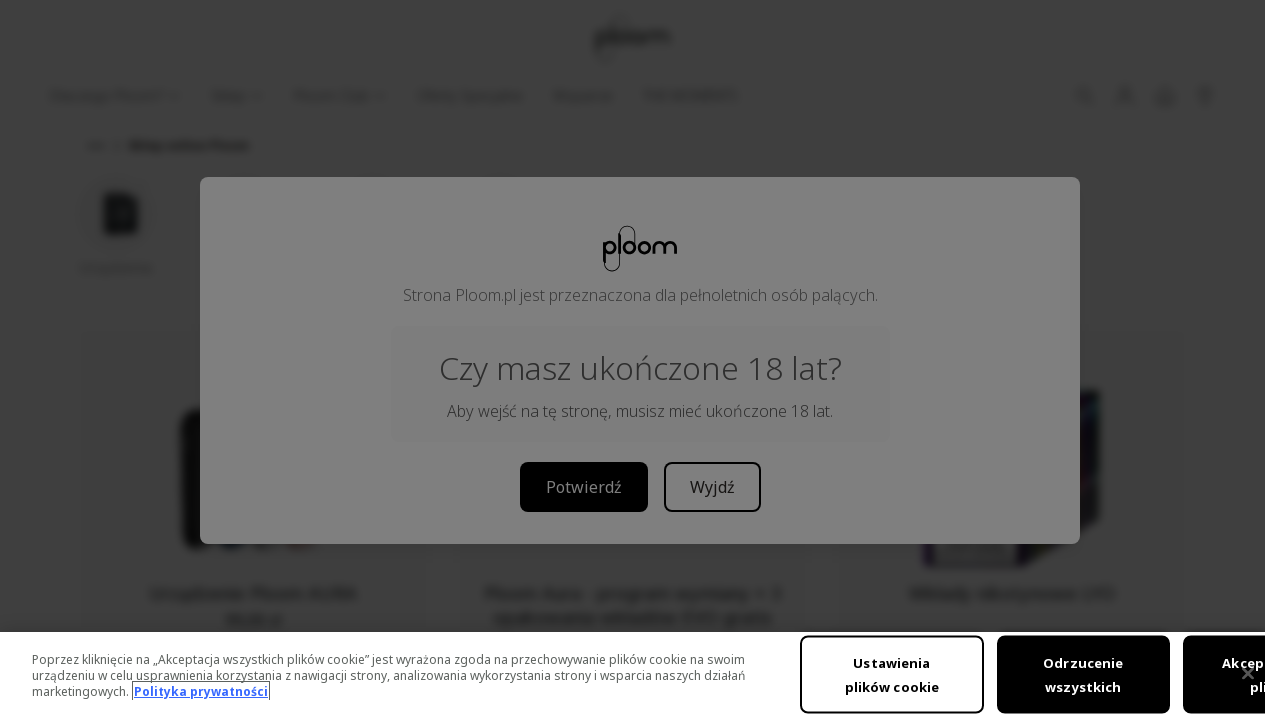

Identified non-HTTP link: /pl/lp/oferty-specjalne
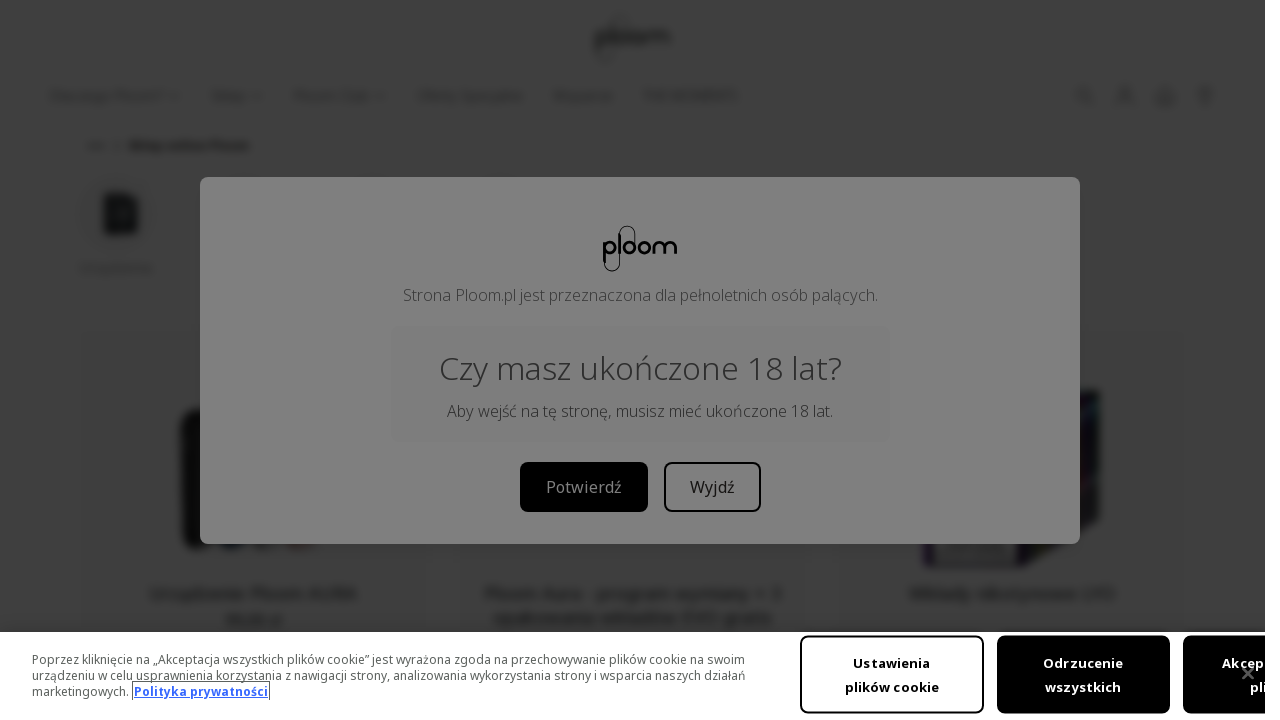

Selected link #24 out of 95
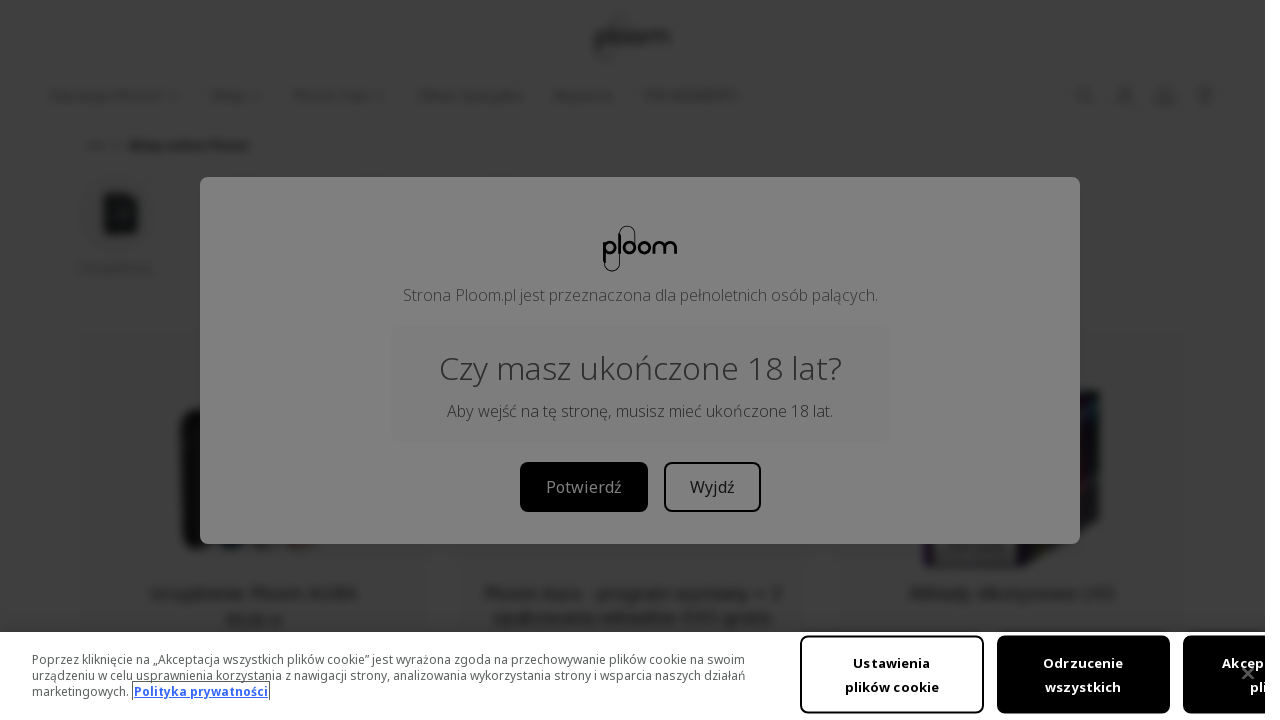

Retrieved href attribute: /pl/club
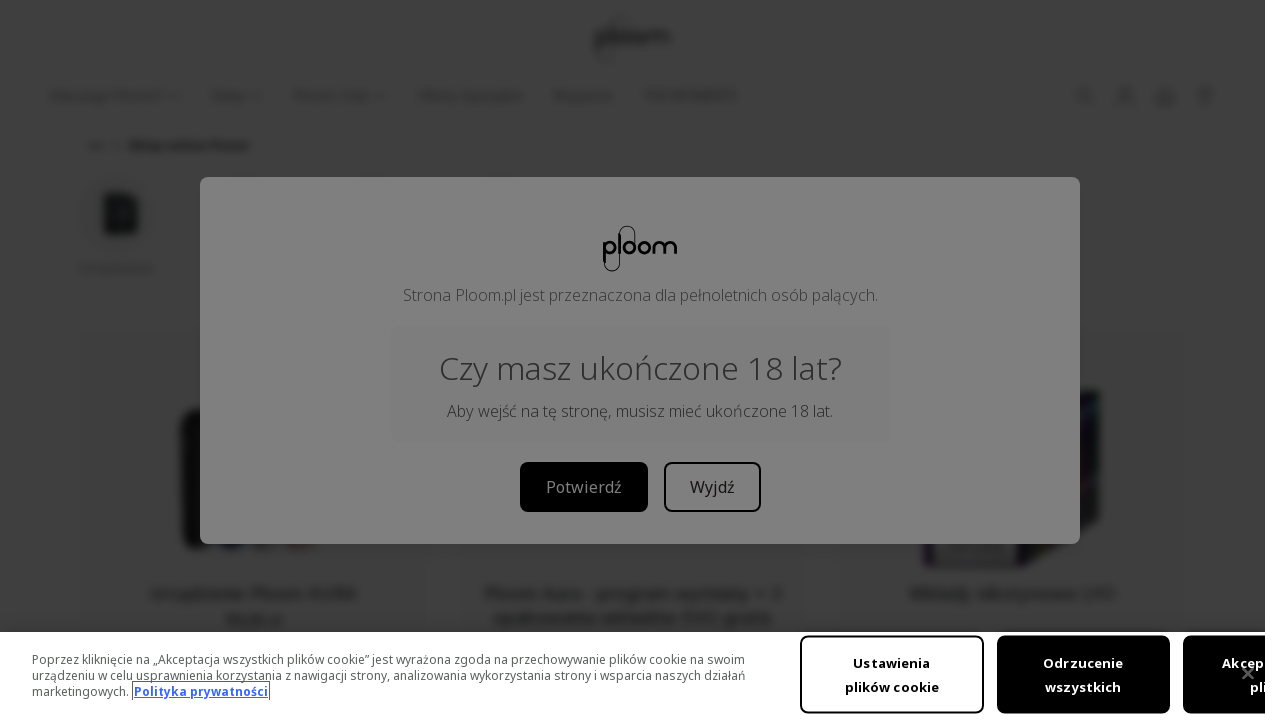

Identified non-HTTP link: /pl/club
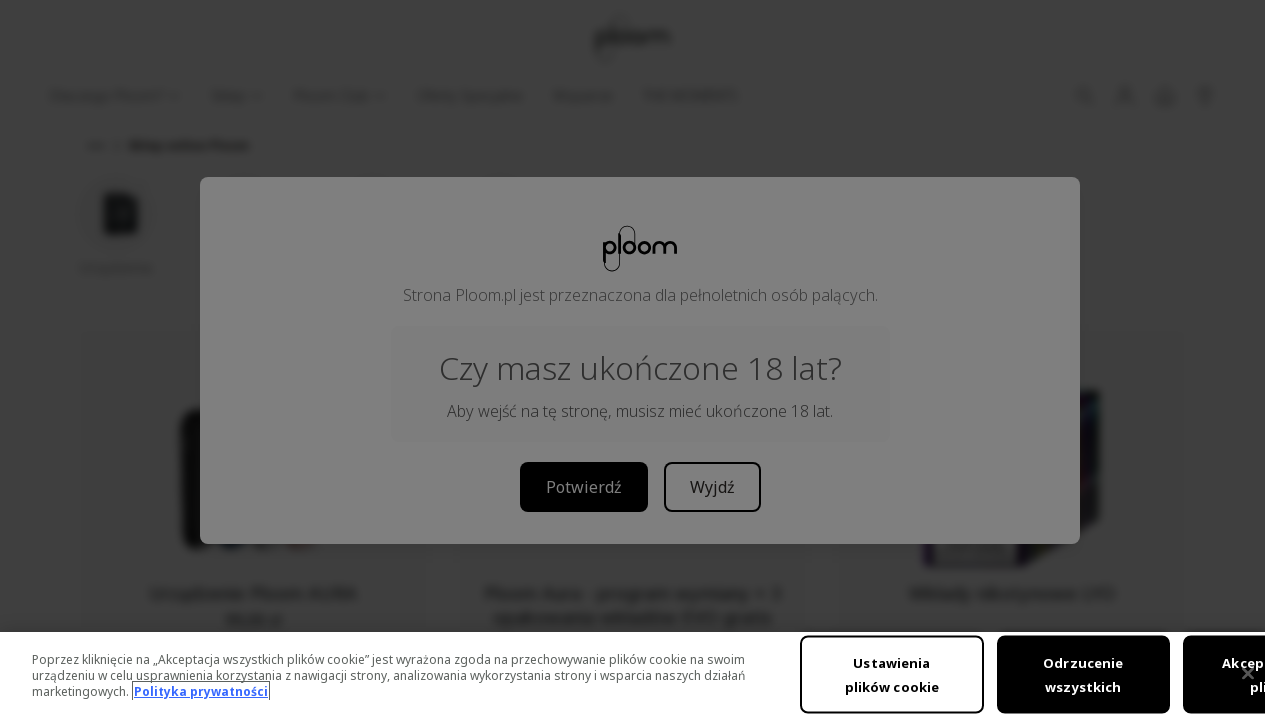

Selected link #25 out of 95
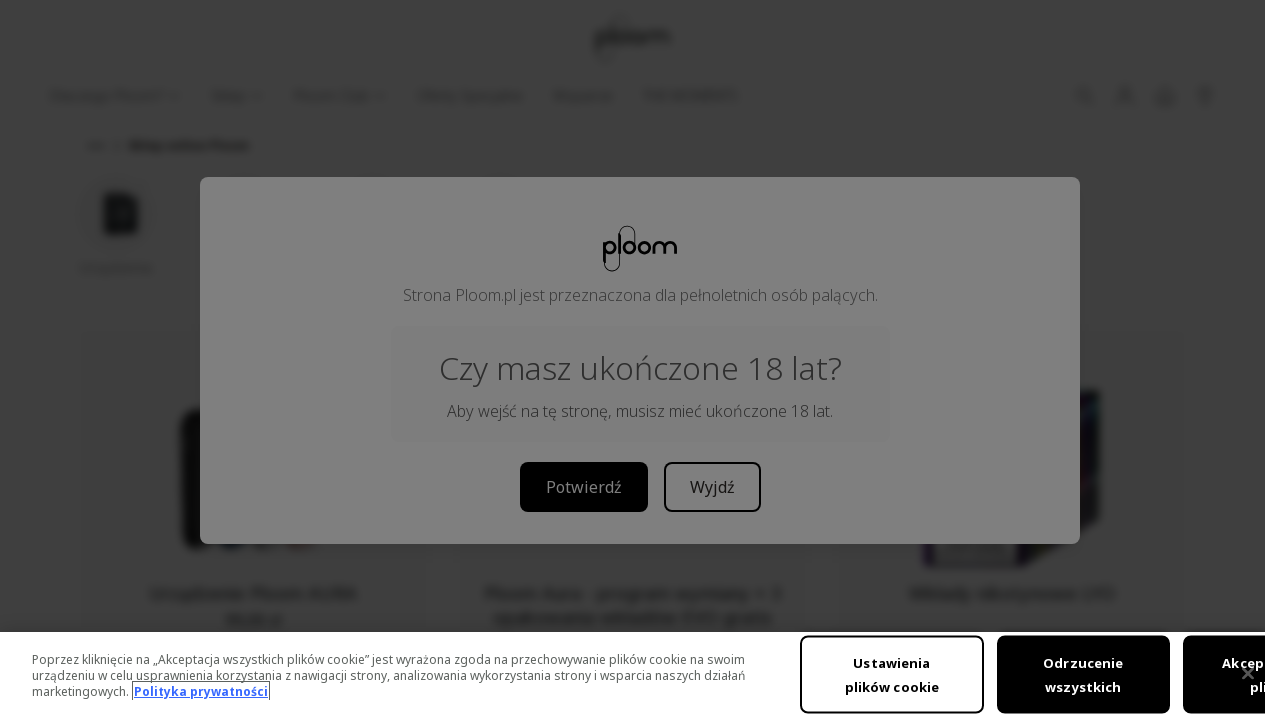

Retrieved href attribute: /pl/club/konto
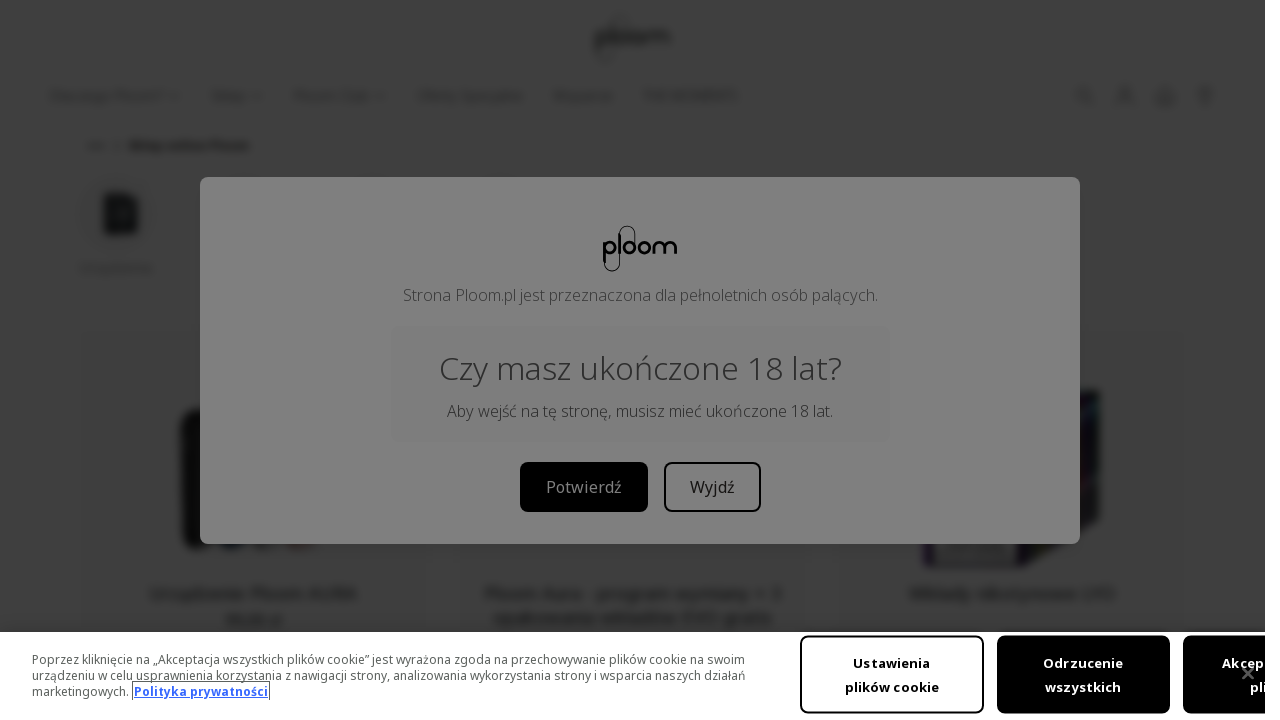

Identified non-HTTP link: /pl/club/konto
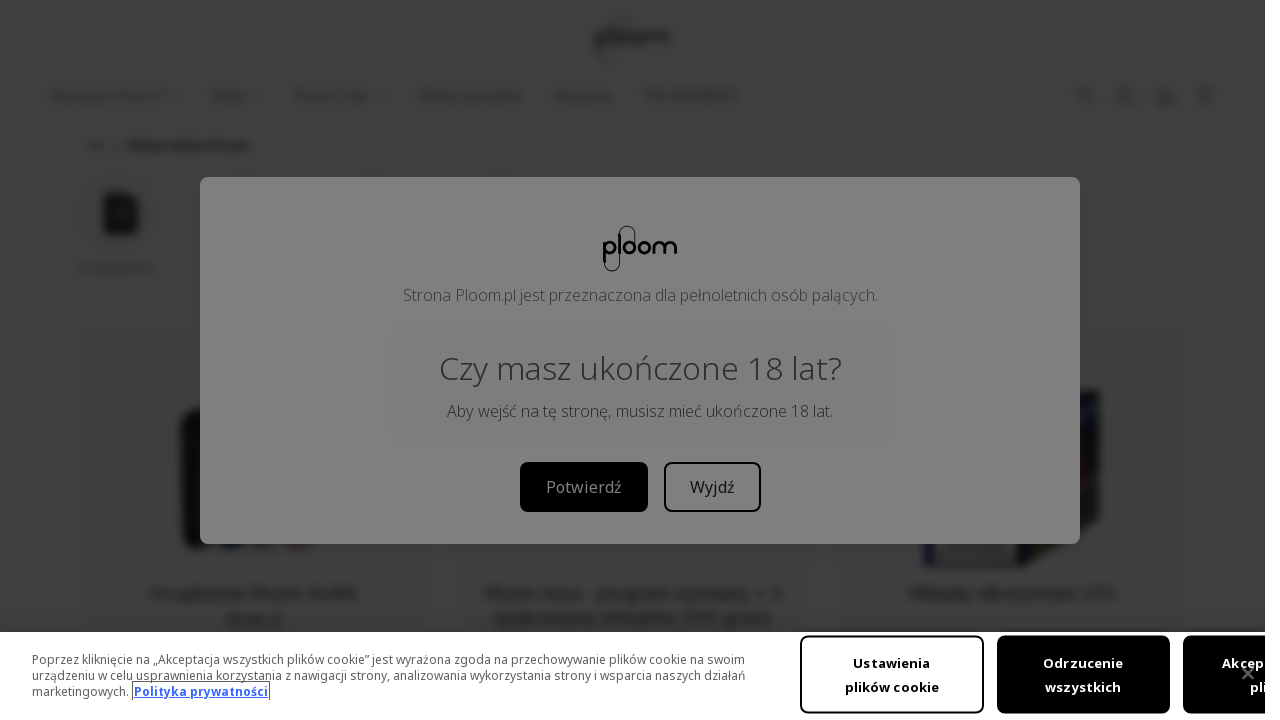

Selected link #26 out of 95
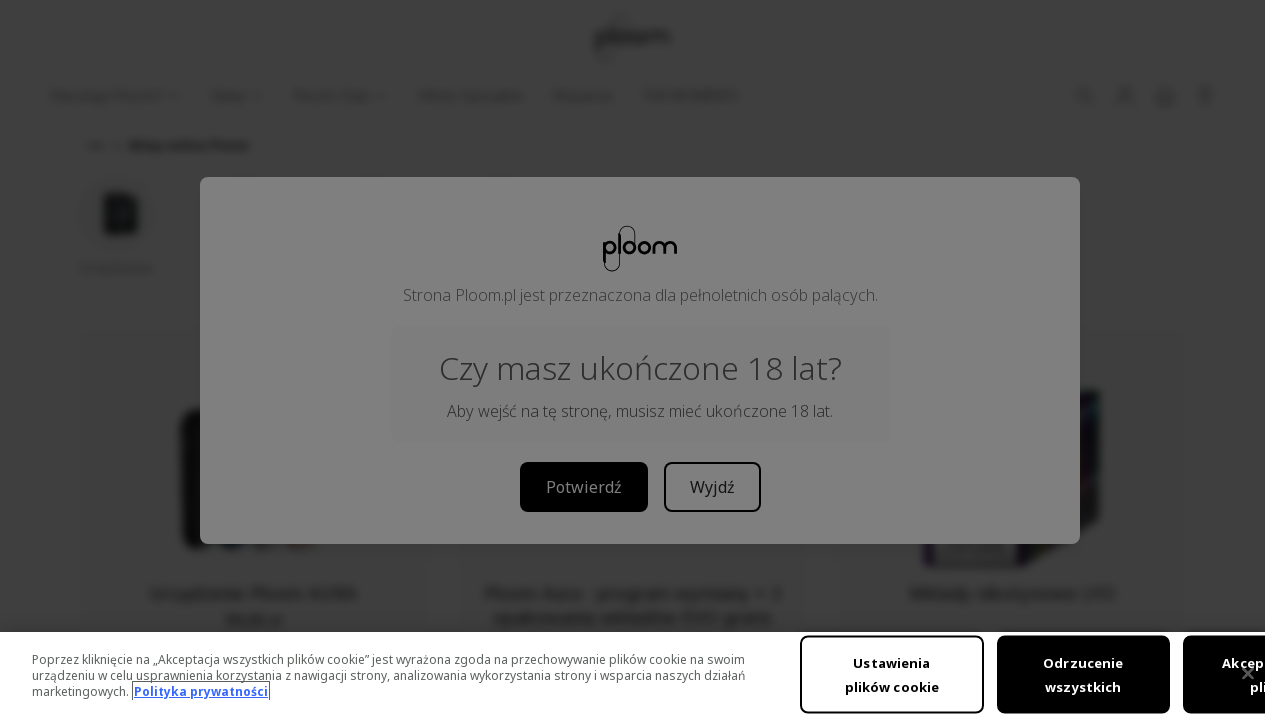

Retrieved href attribute: /pl/club
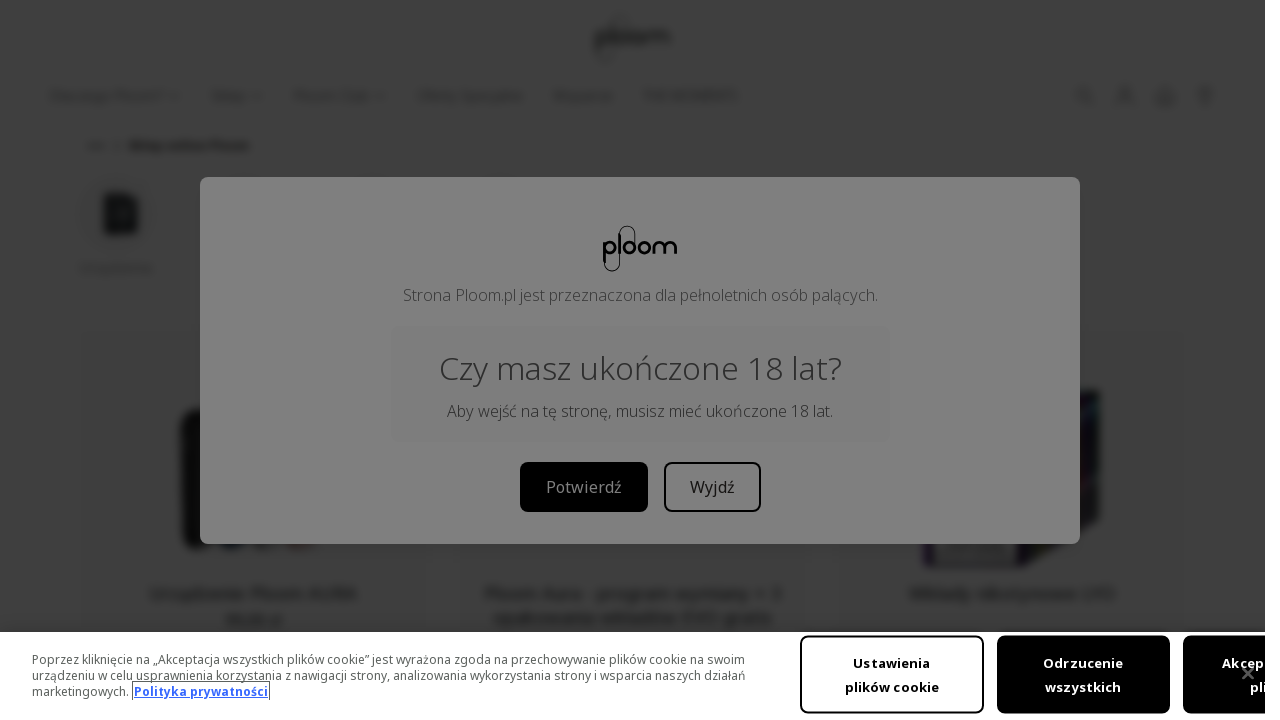

Identified non-HTTP link: /pl/club
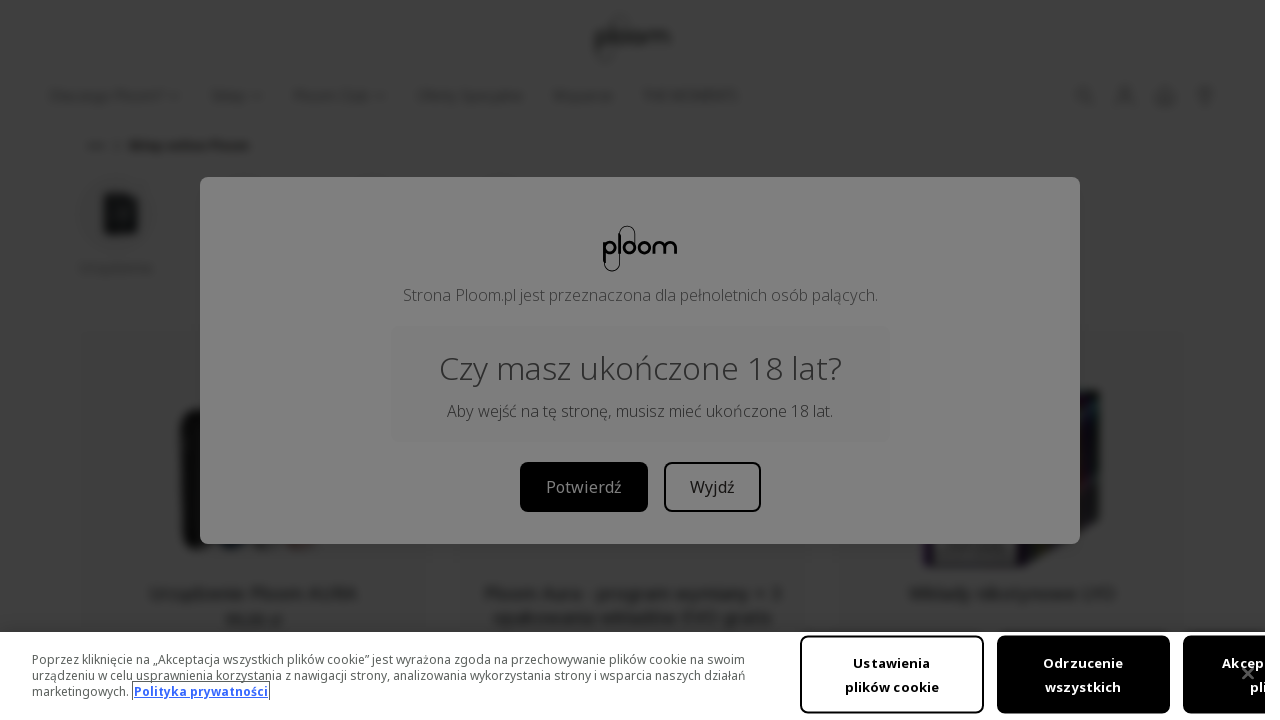

Selected link #27 out of 95
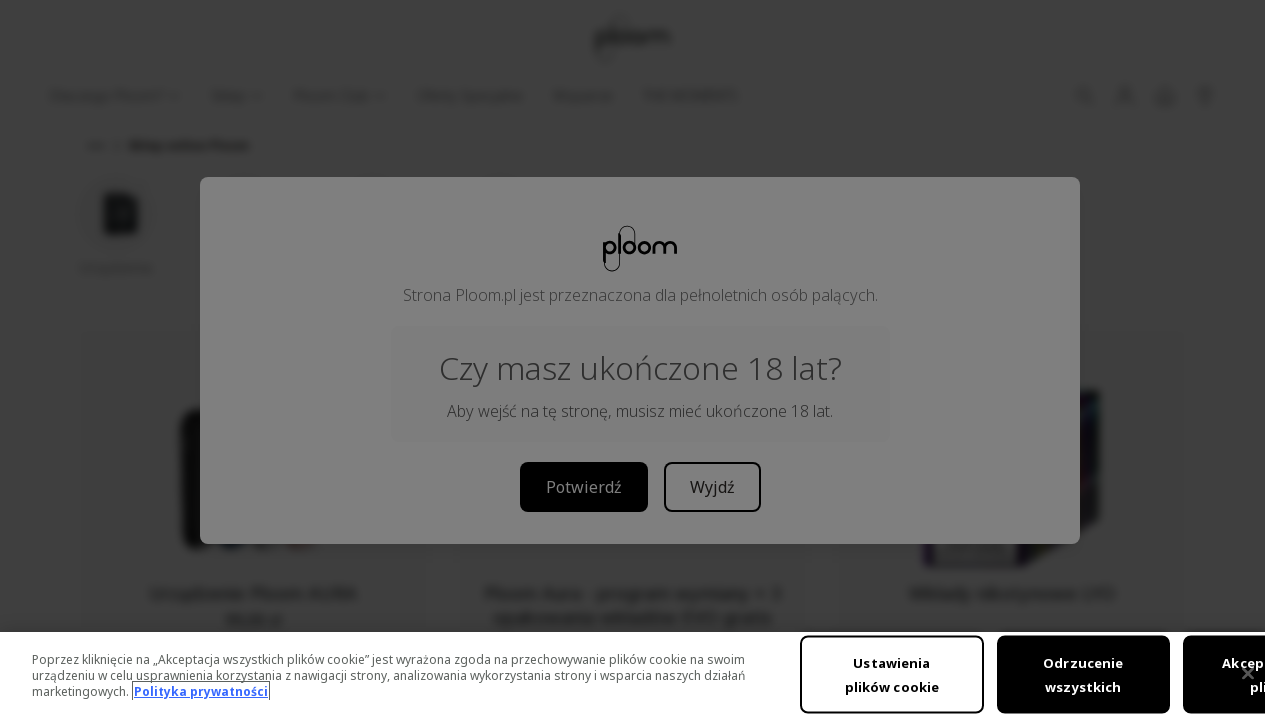

Retrieved href attribute: /pl/club
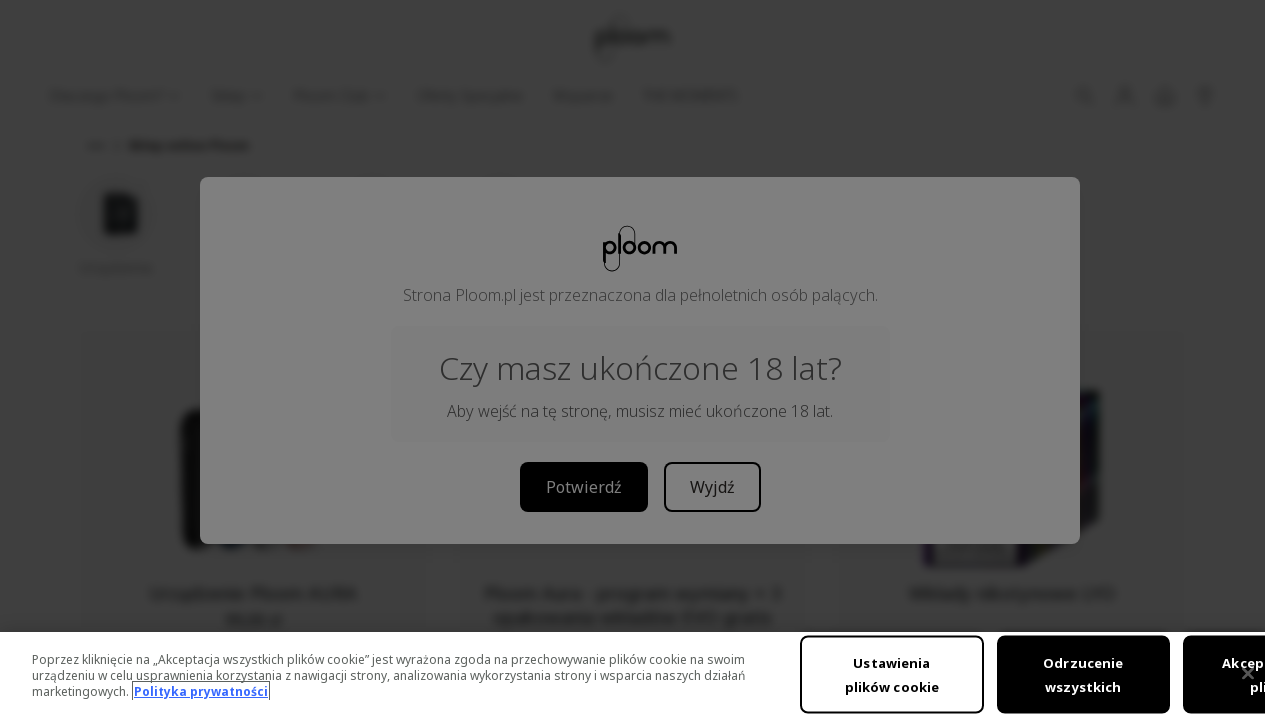

Identified non-HTTP link: /pl/club
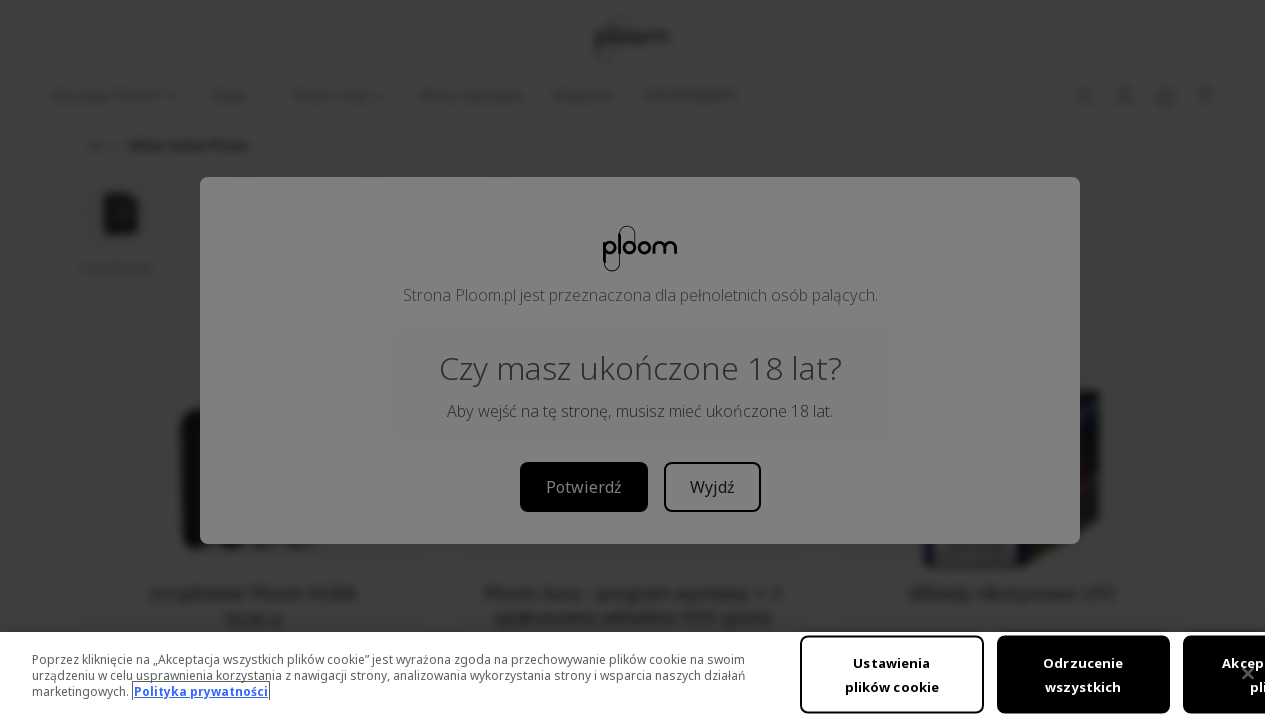

Selected link #28 out of 95
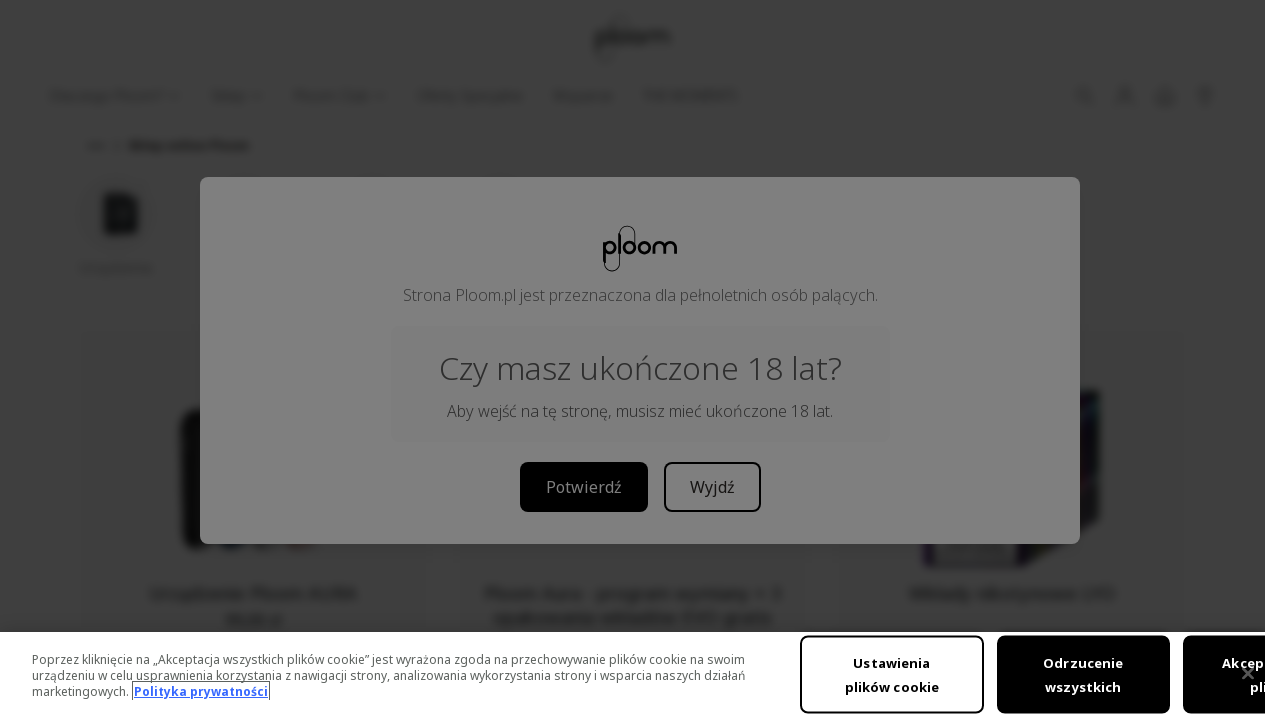

Retrieved href attribute: /pl/club/punkty
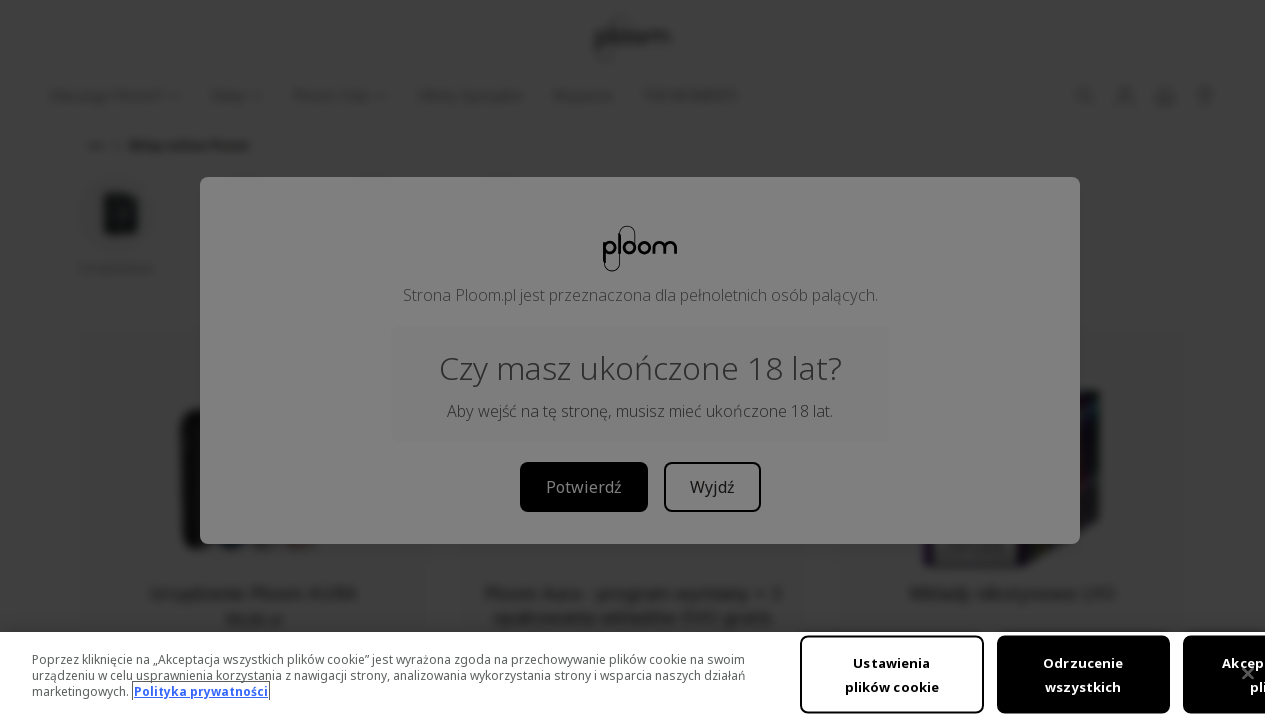

Identified non-HTTP link: /pl/club/punkty
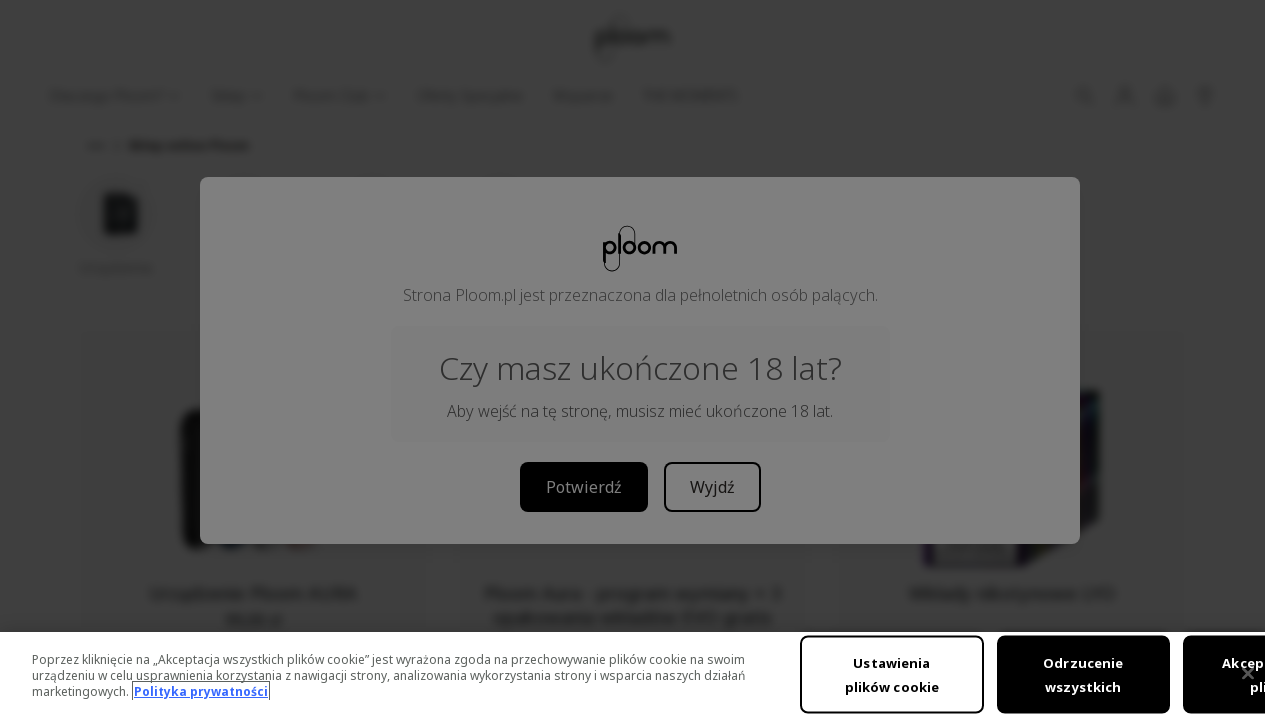

Selected link #29 out of 95
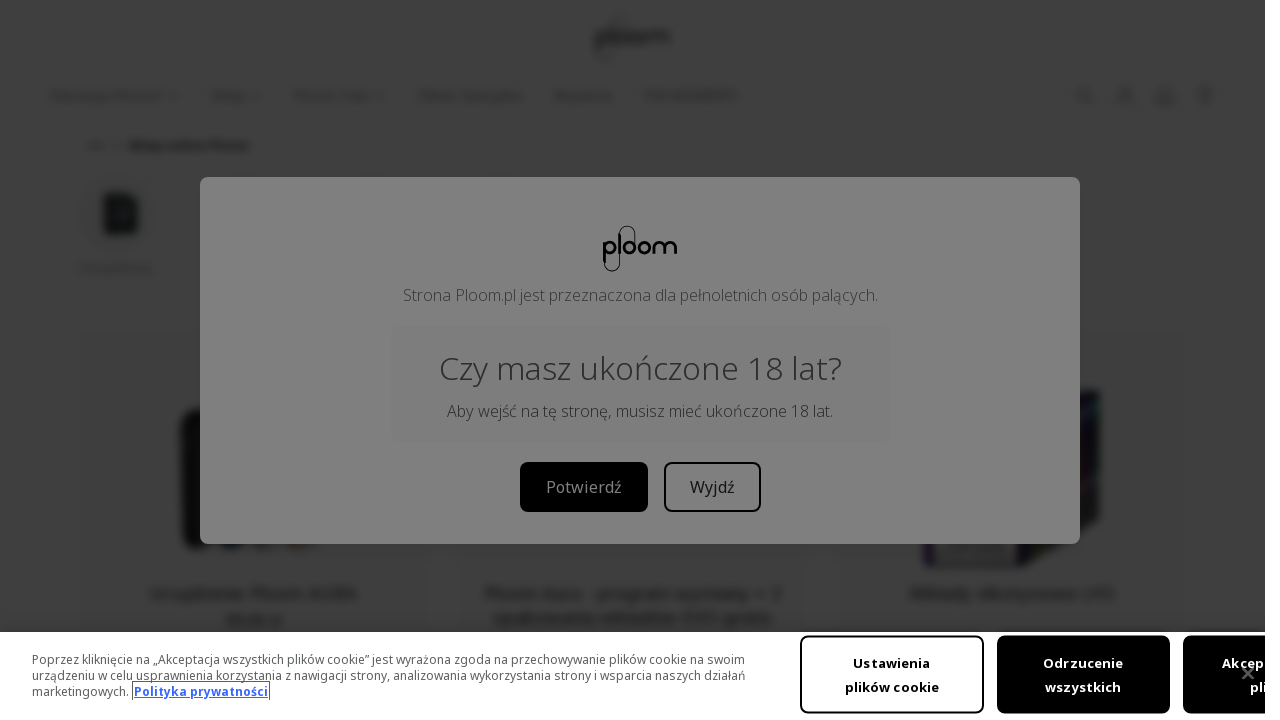

Retrieved href attribute: /pl/club/punkty
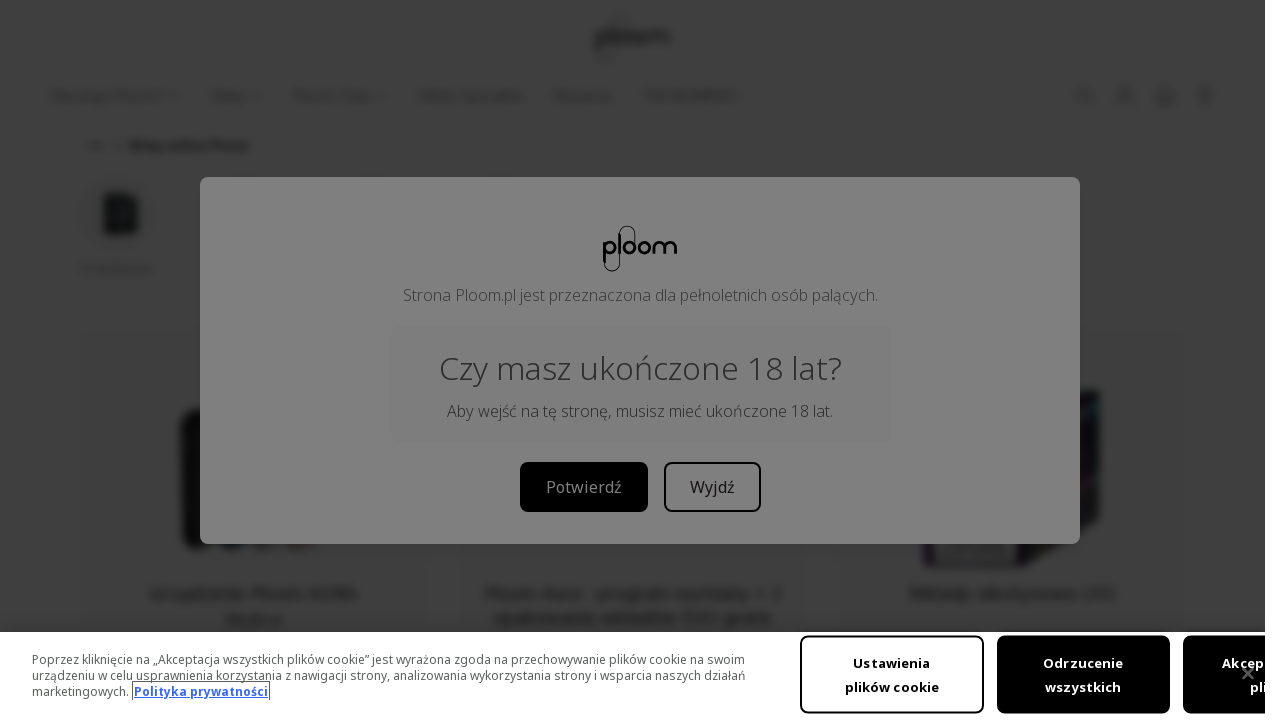

Identified non-HTTP link: /pl/club/punkty
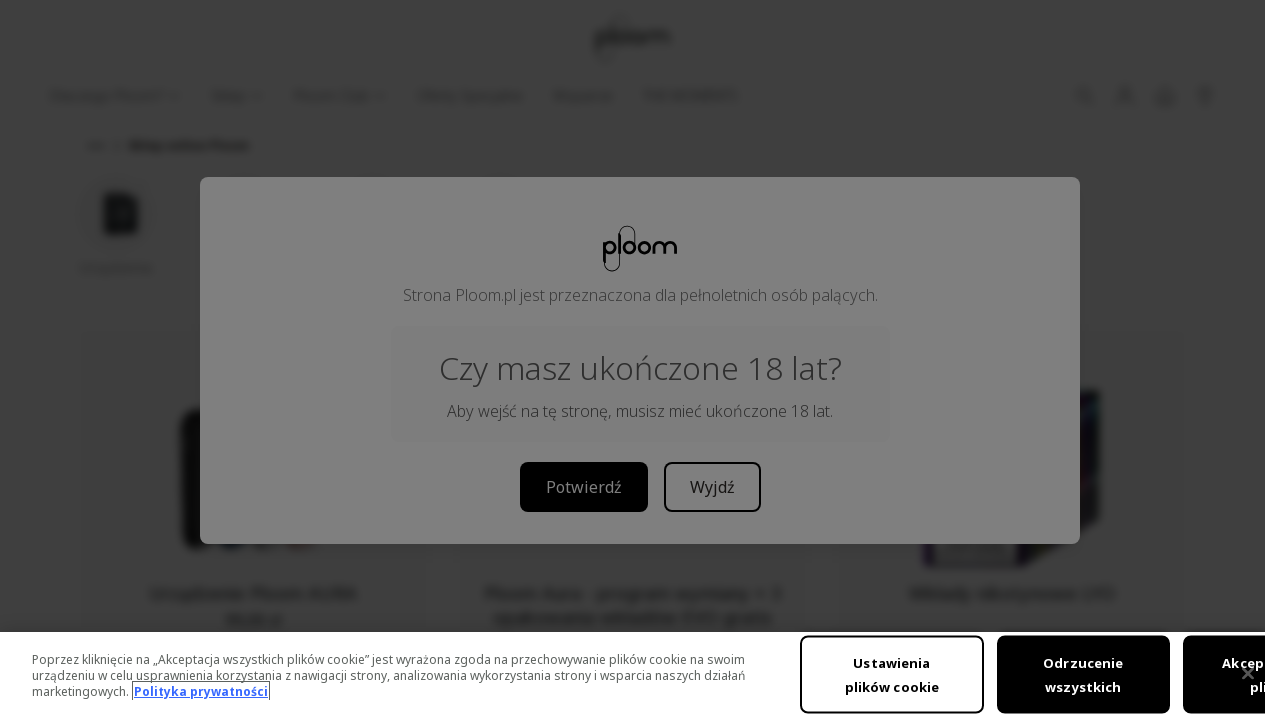

Selected link #30 out of 95
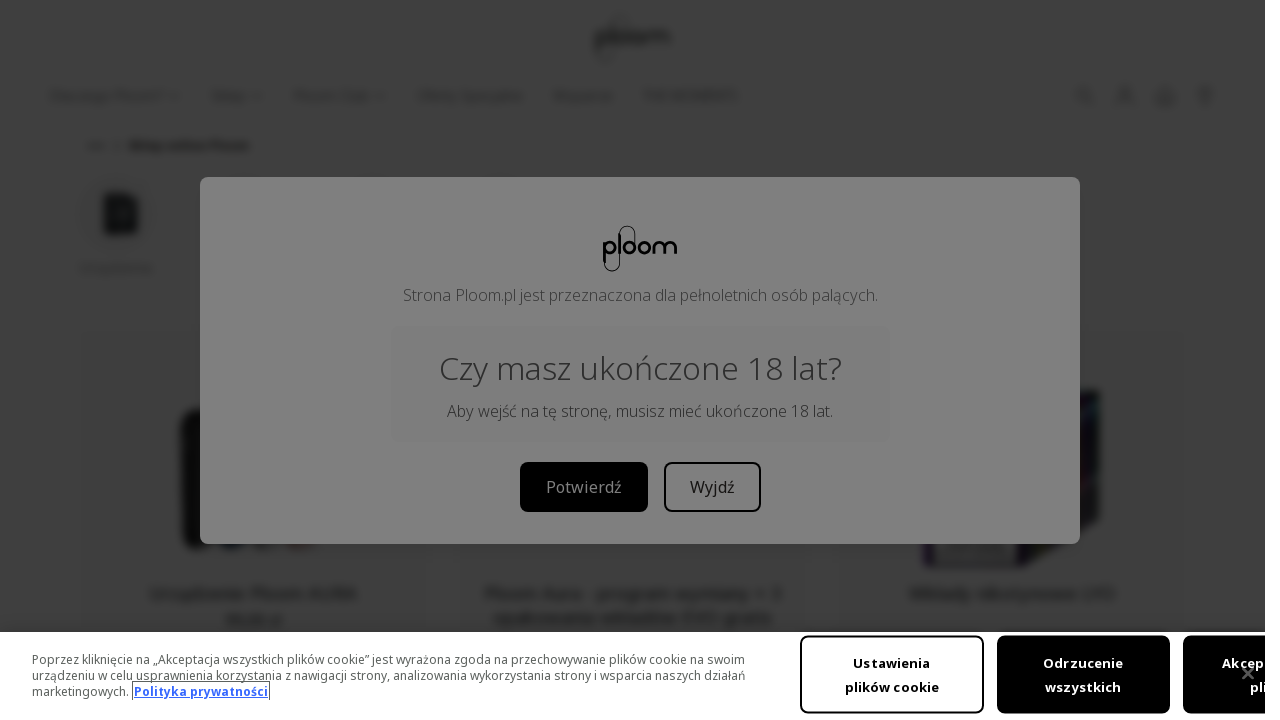

Retrieved href attribute: /pl/club/wykorzystaj
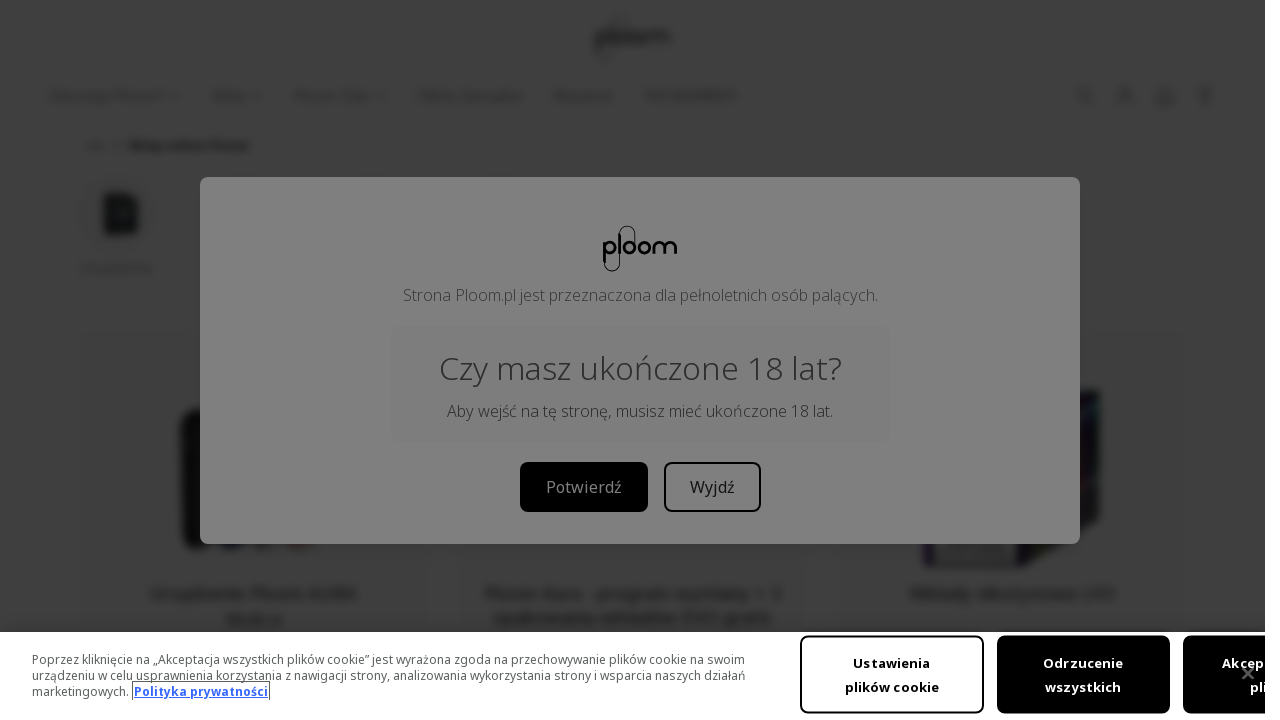

Identified non-HTTP link: /pl/club/wykorzystaj
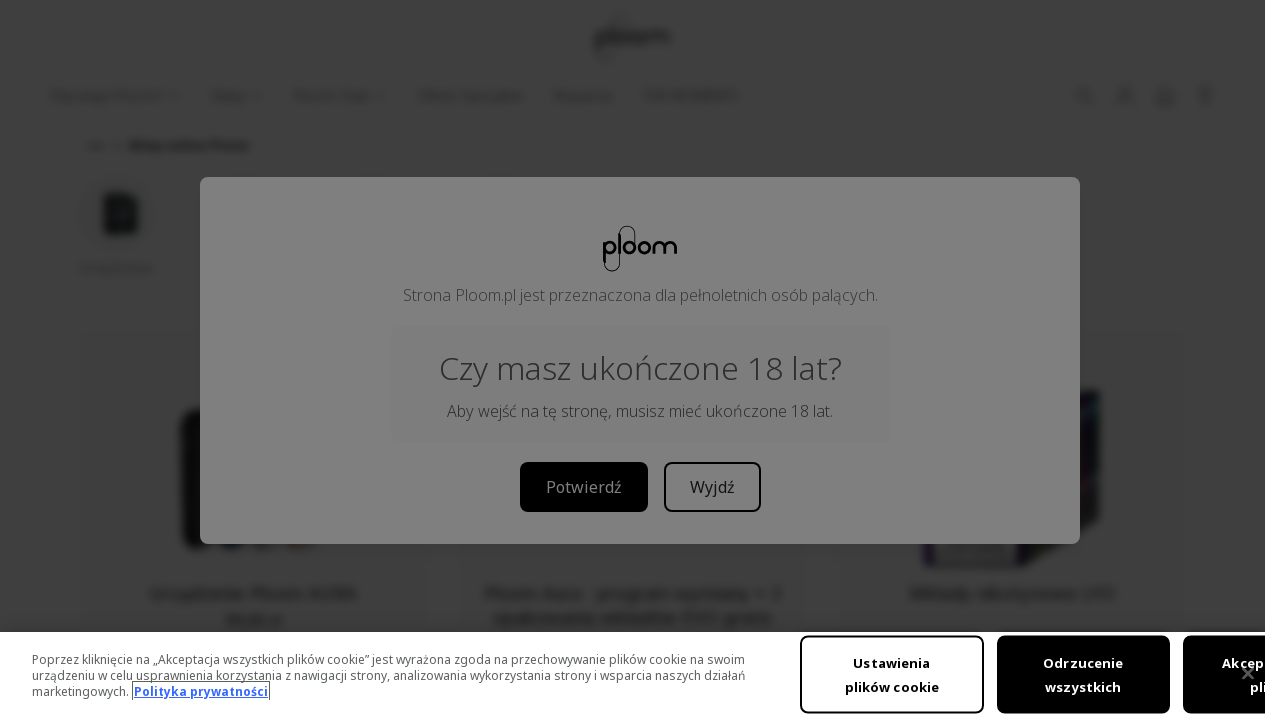

Selected link #31 out of 95
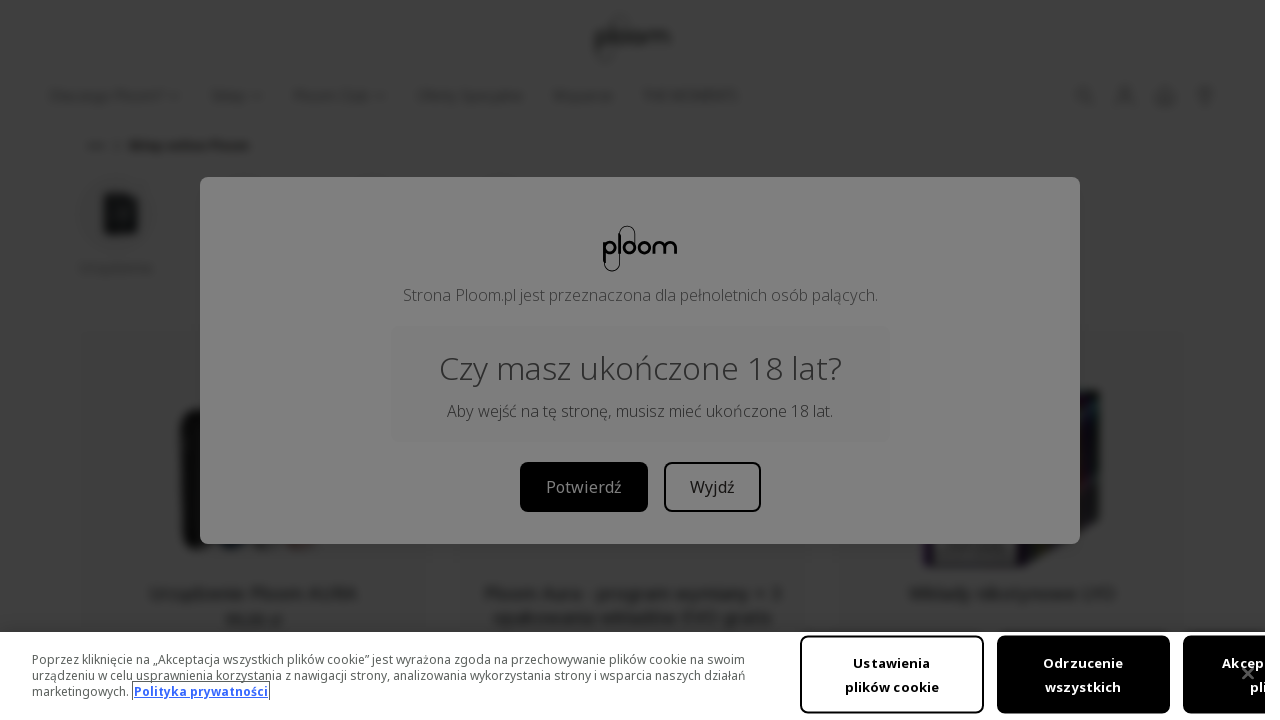

Retrieved href attribute: /pl/club/wykorzystaj
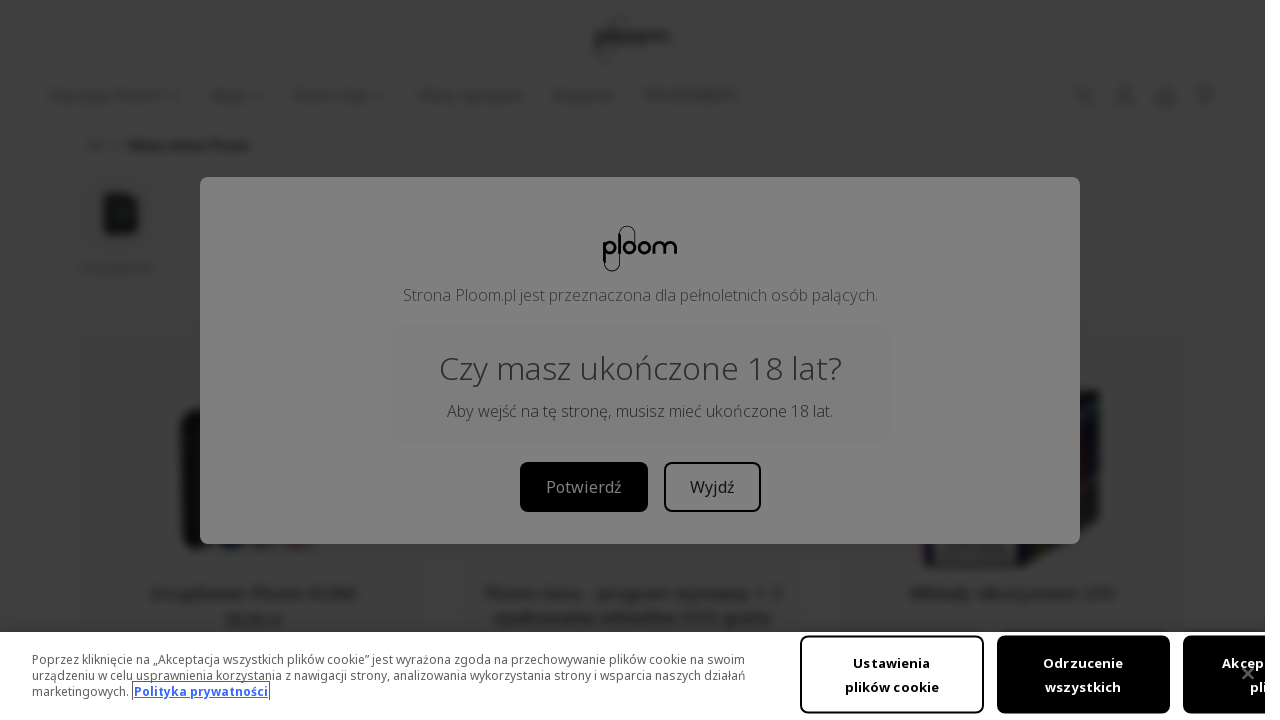

Identified non-HTTP link: /pl/club/wykorzystaj
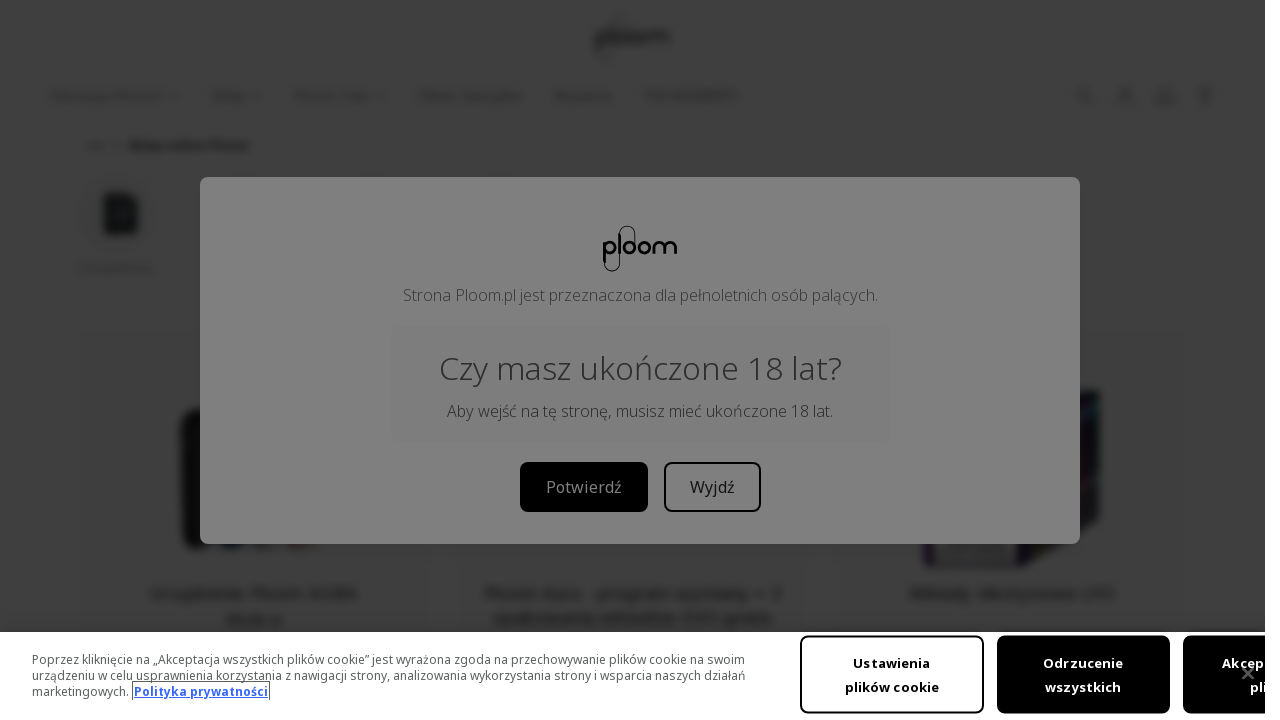

Selected link #32 out of 95
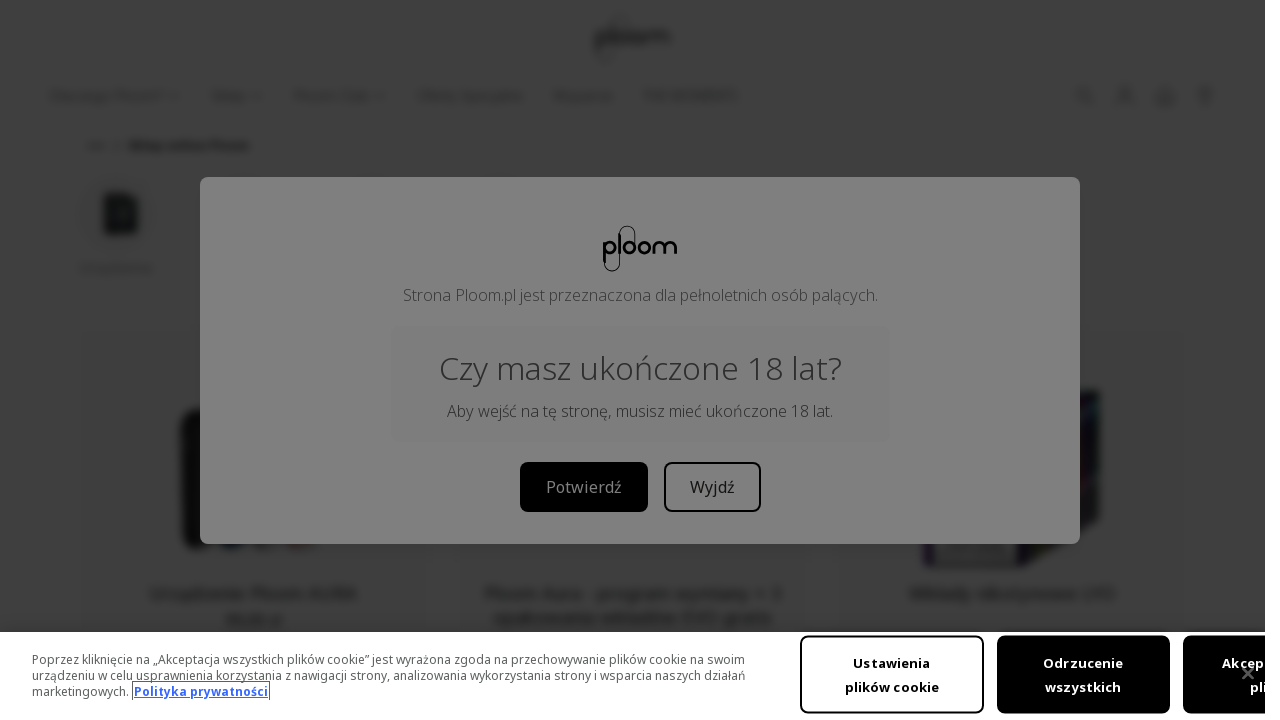

Retrieved href attribute: /pl/club/polec-znajomemu
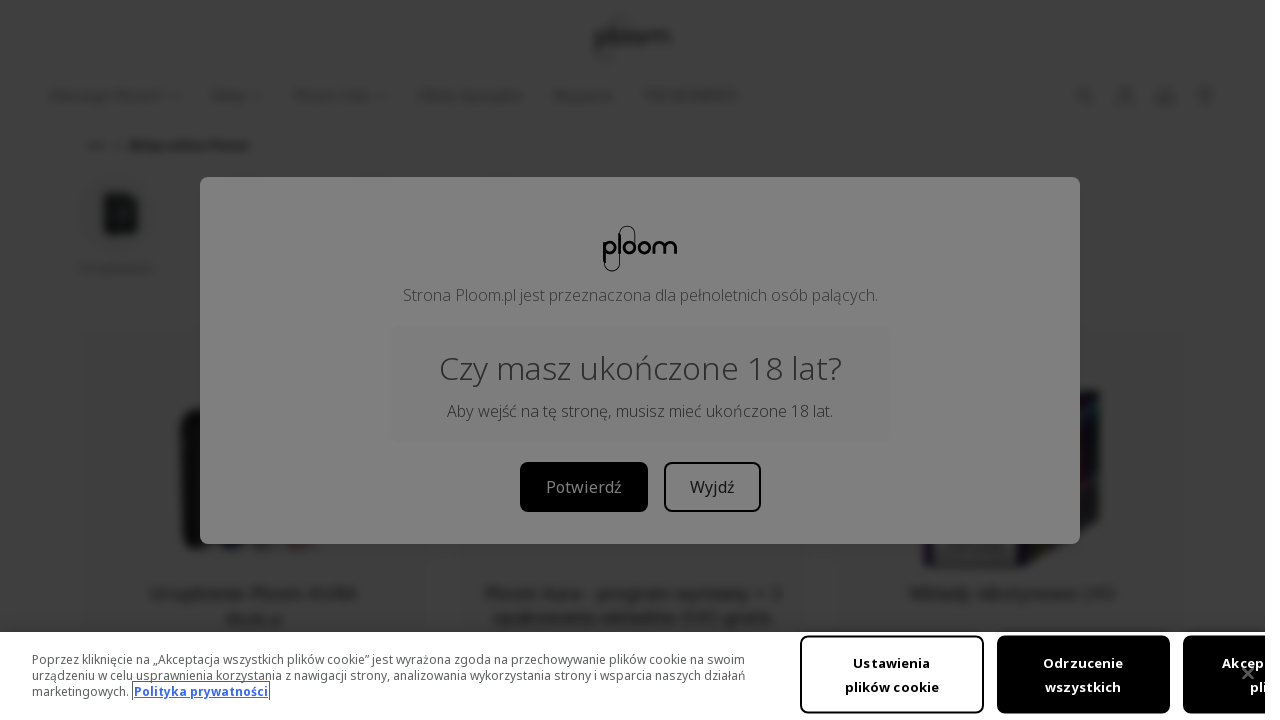

Identified non-HTTP link: /pl/club/polec-znajomemu
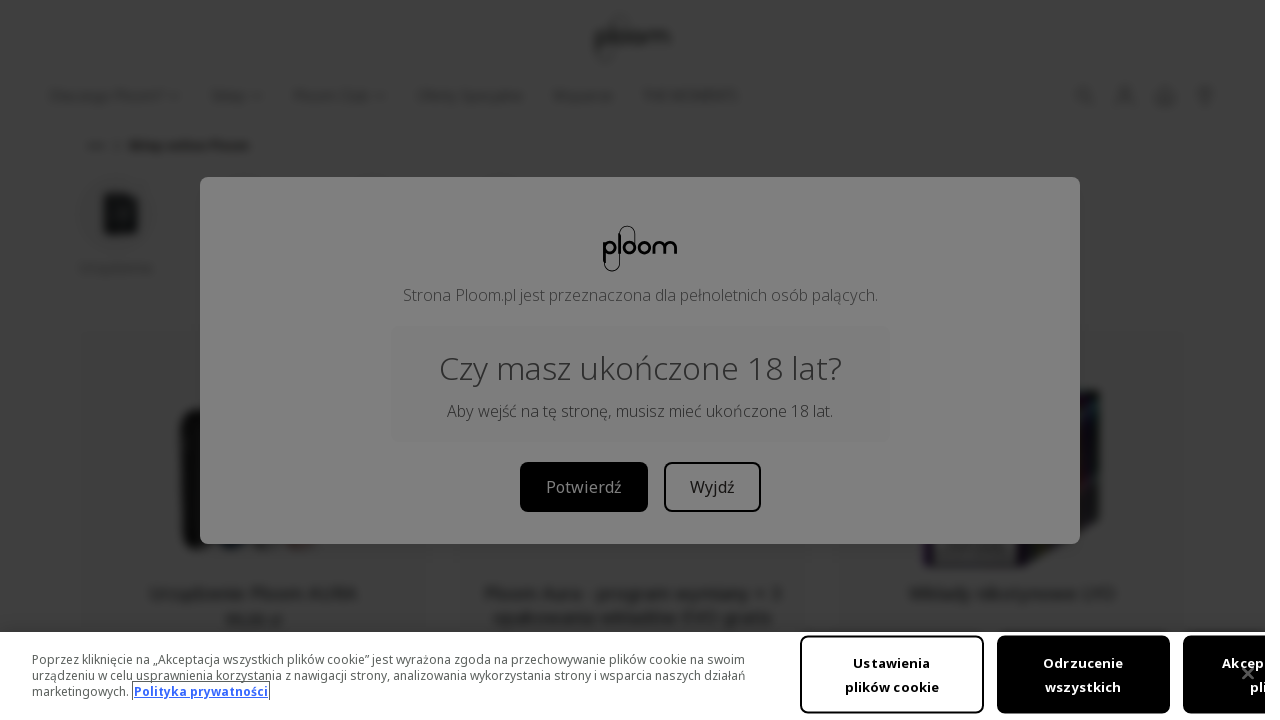

Selected link #33 out of 95
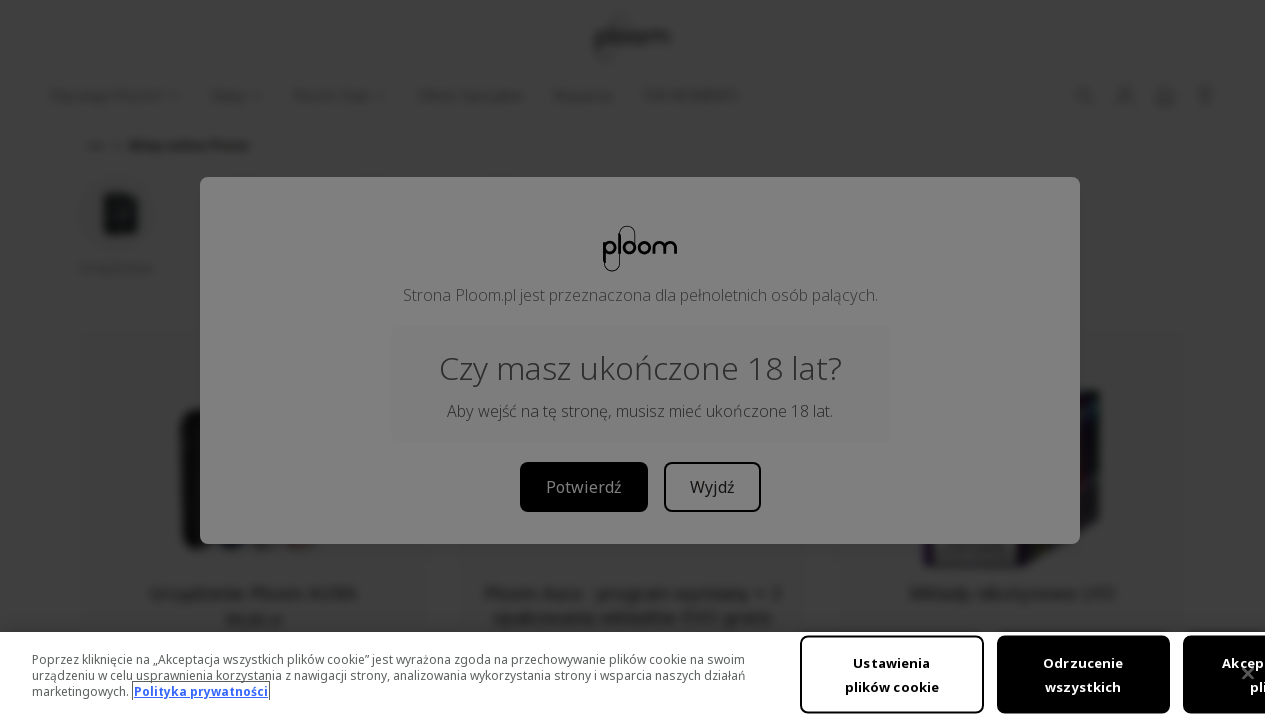

Retrieved href attribute: /pl/club/polec-znajomemu
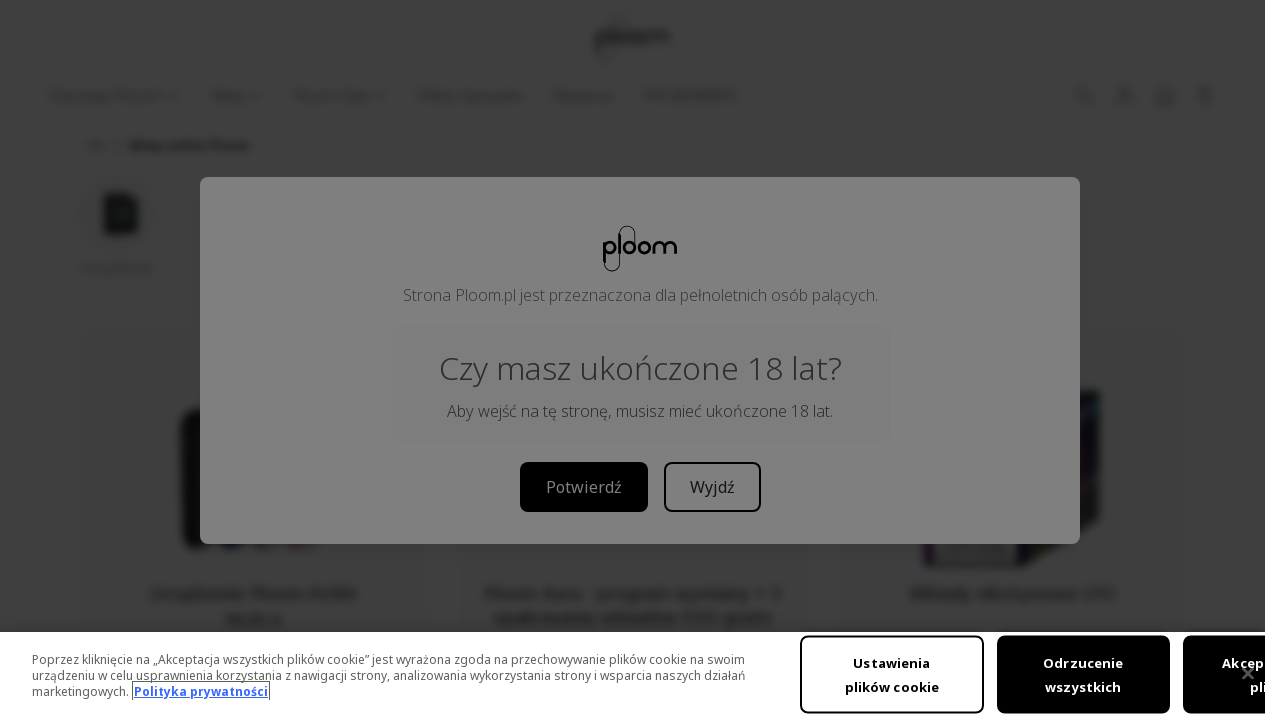

Identified non-HTTP link: /pl/club/polec-znajomemu
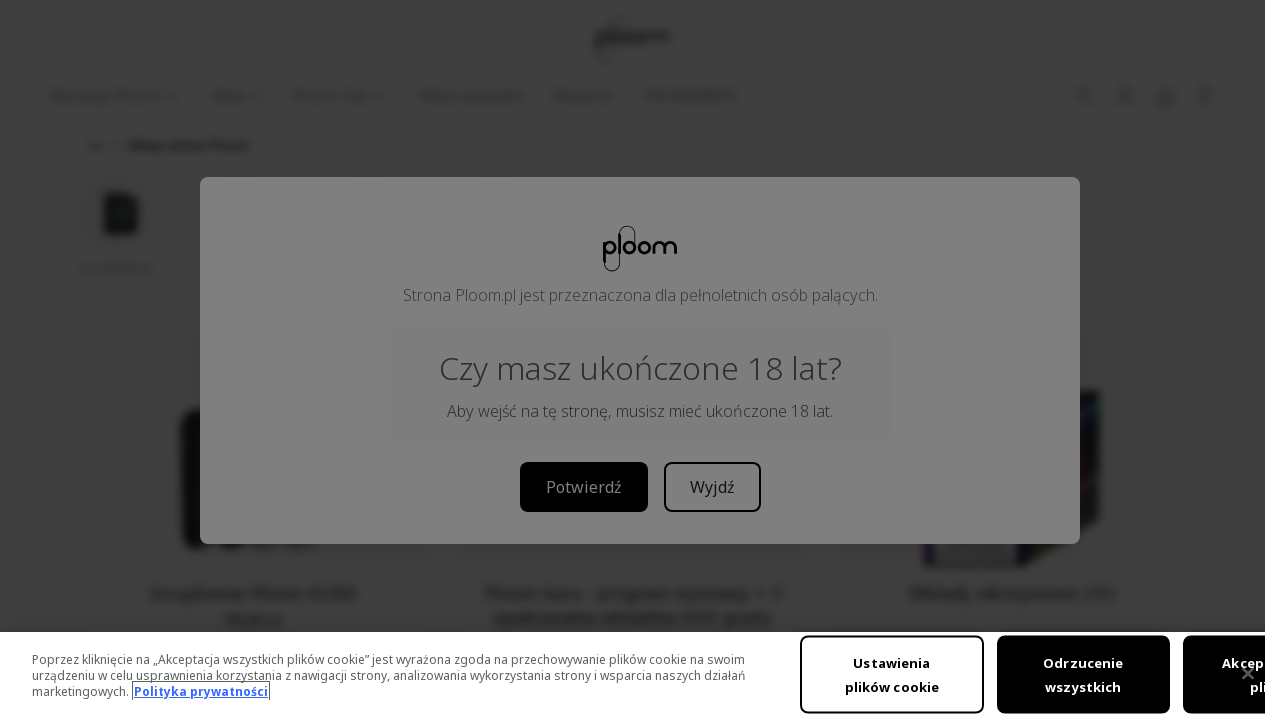

Selected link #34 out of 95
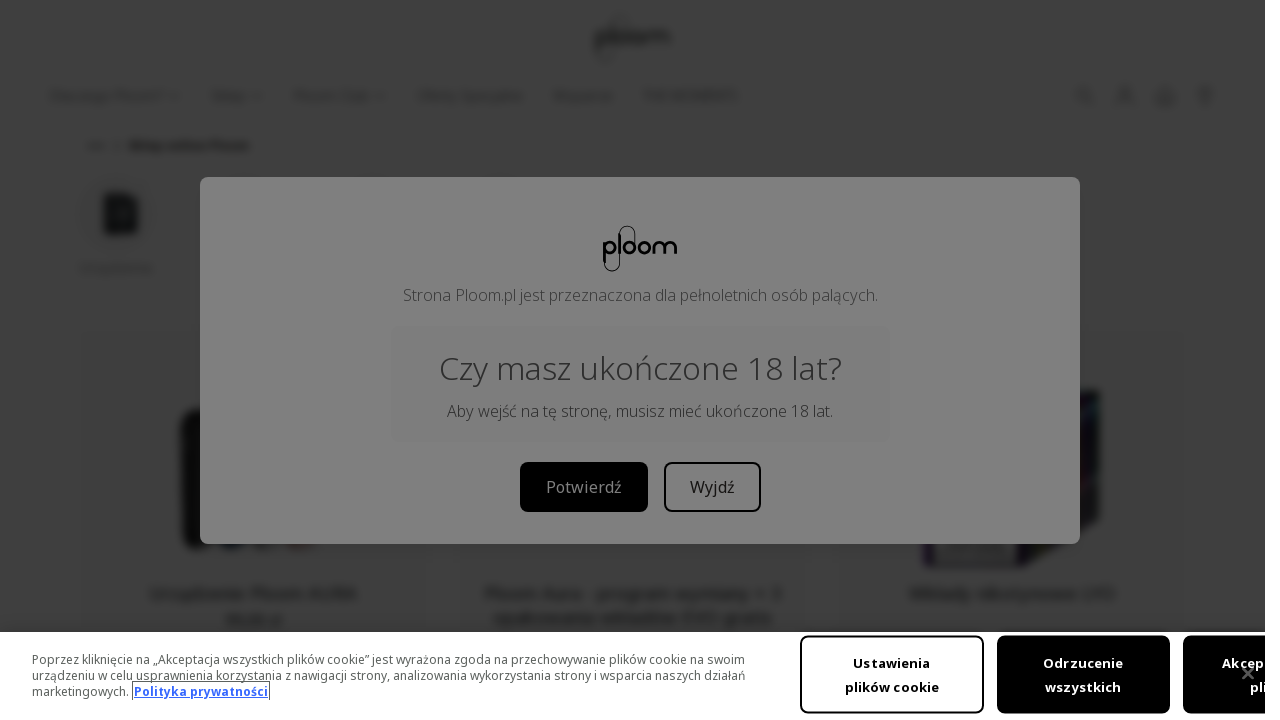

Retrieved href attribute: /pl/club/kody-z-paczek
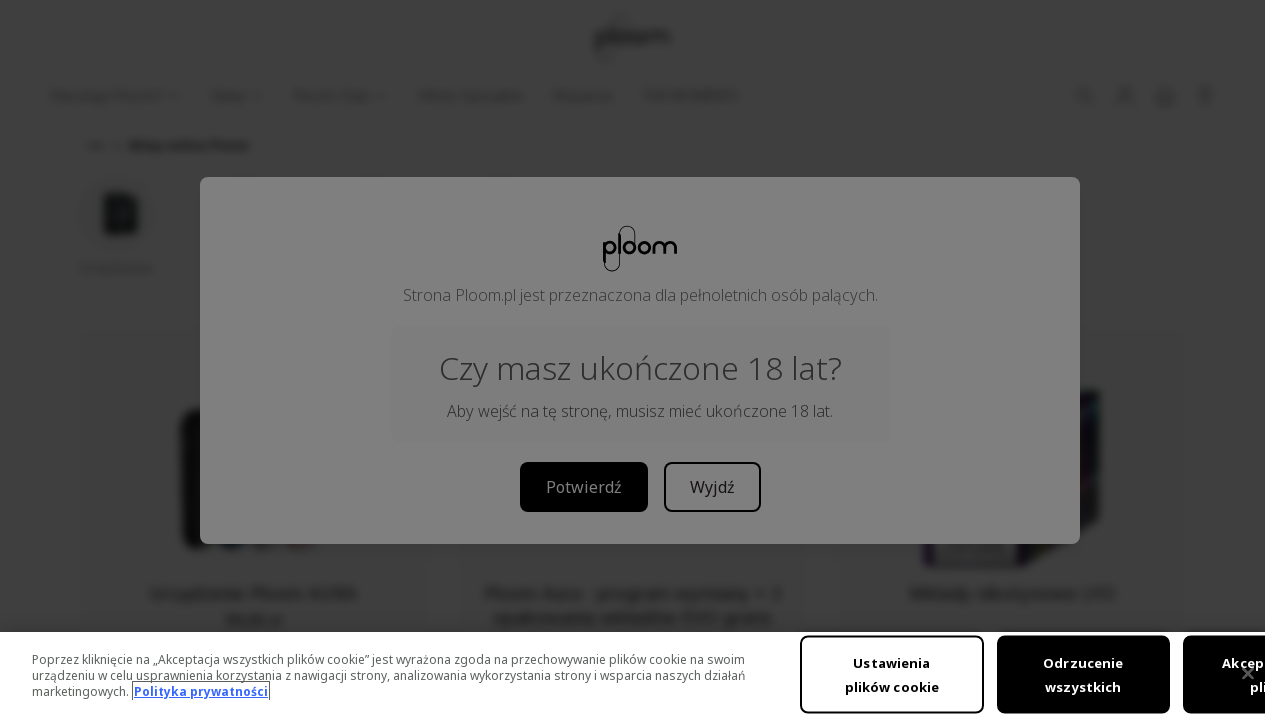

Identified non-HTTP link: /pl/club/kody-z-paczek
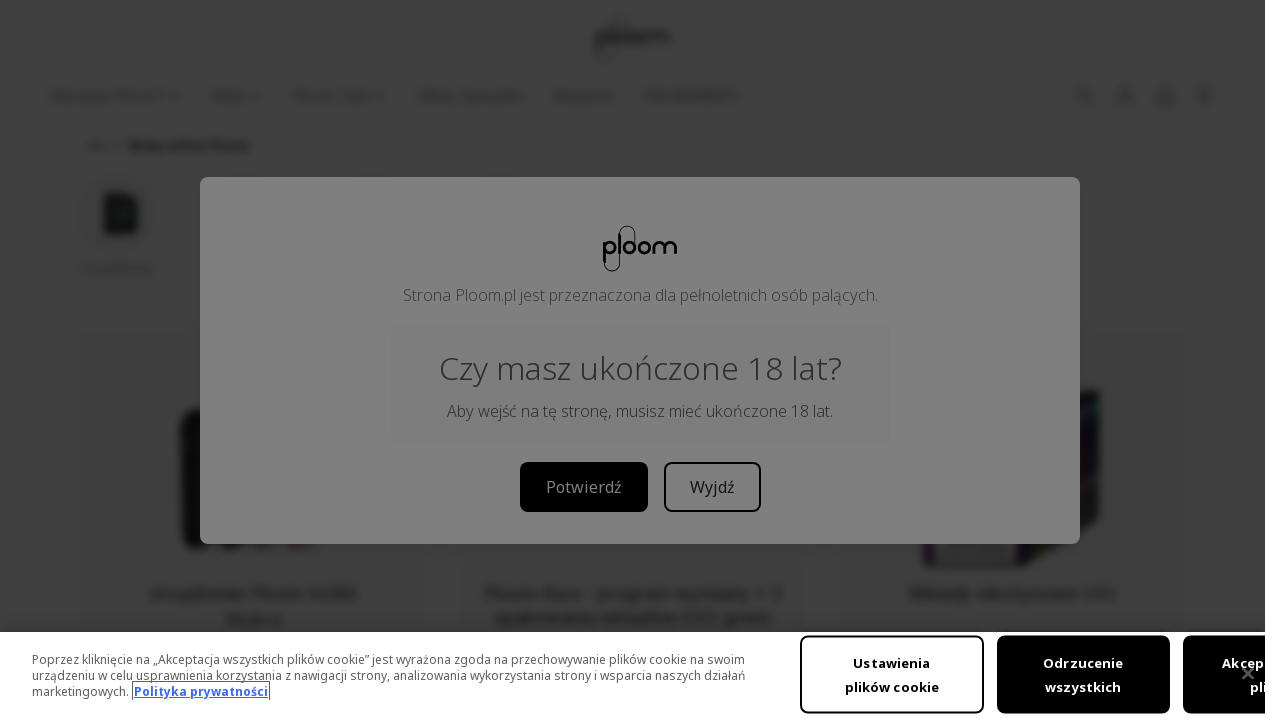

Selected link #35 out of 95
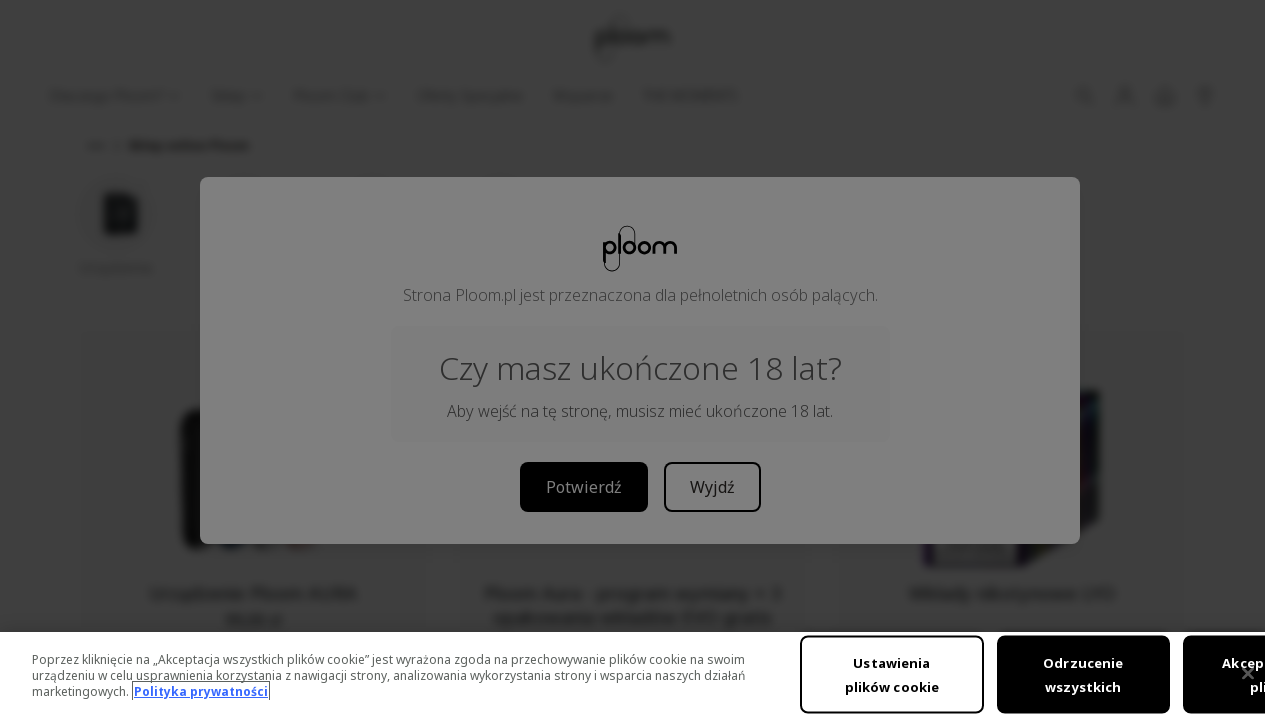

Retrieved href attribute: /pl/club/ploom-gry
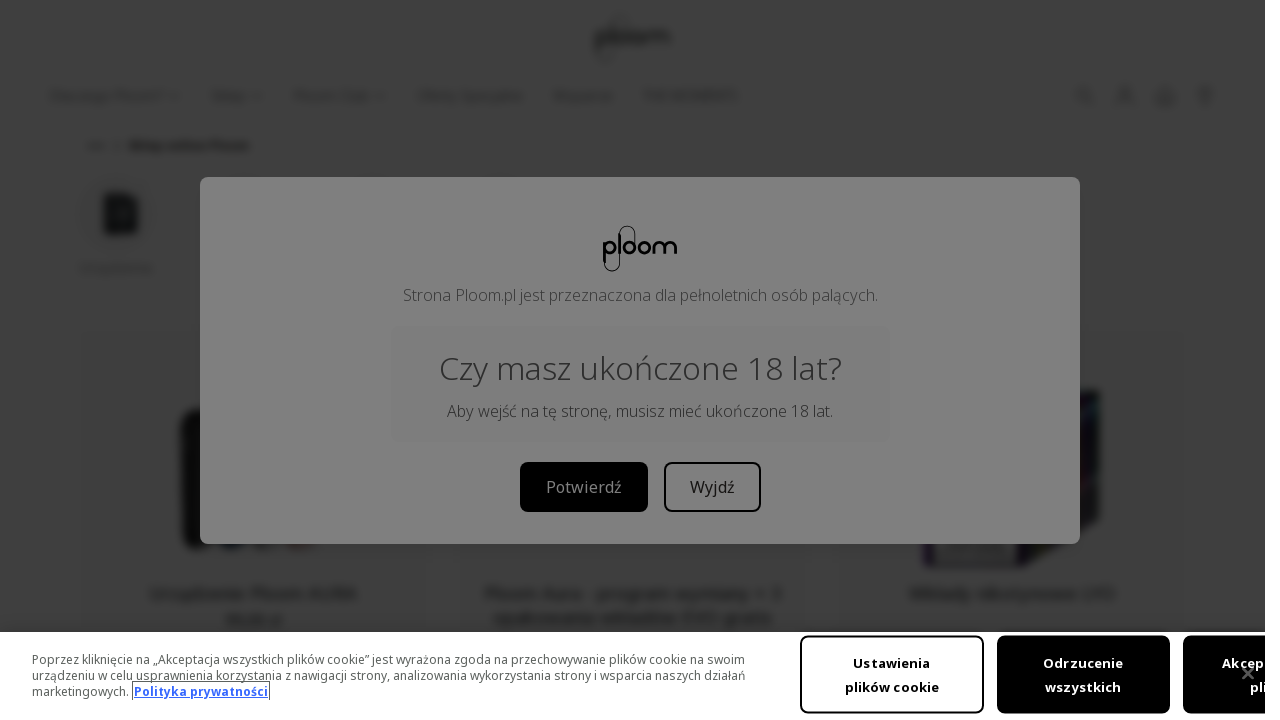

Identified non-HTTP link: /pl/club/ploom-gry
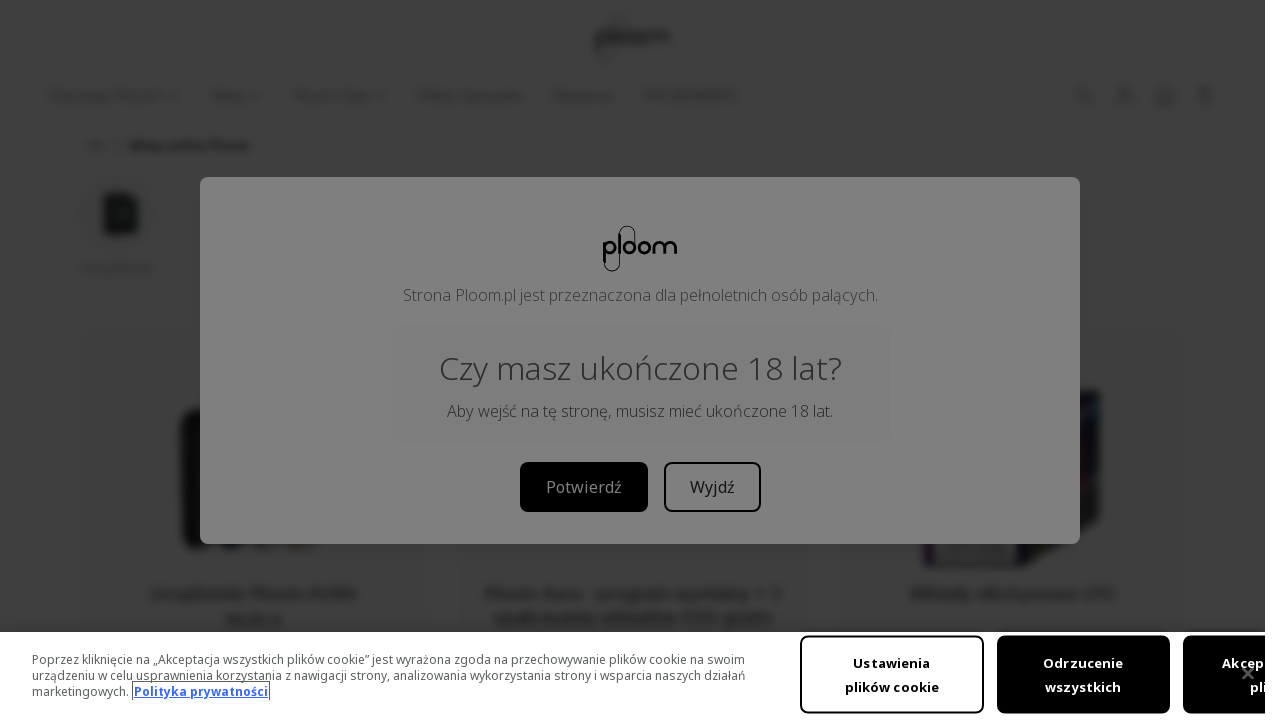

Selected link #36 out of 95
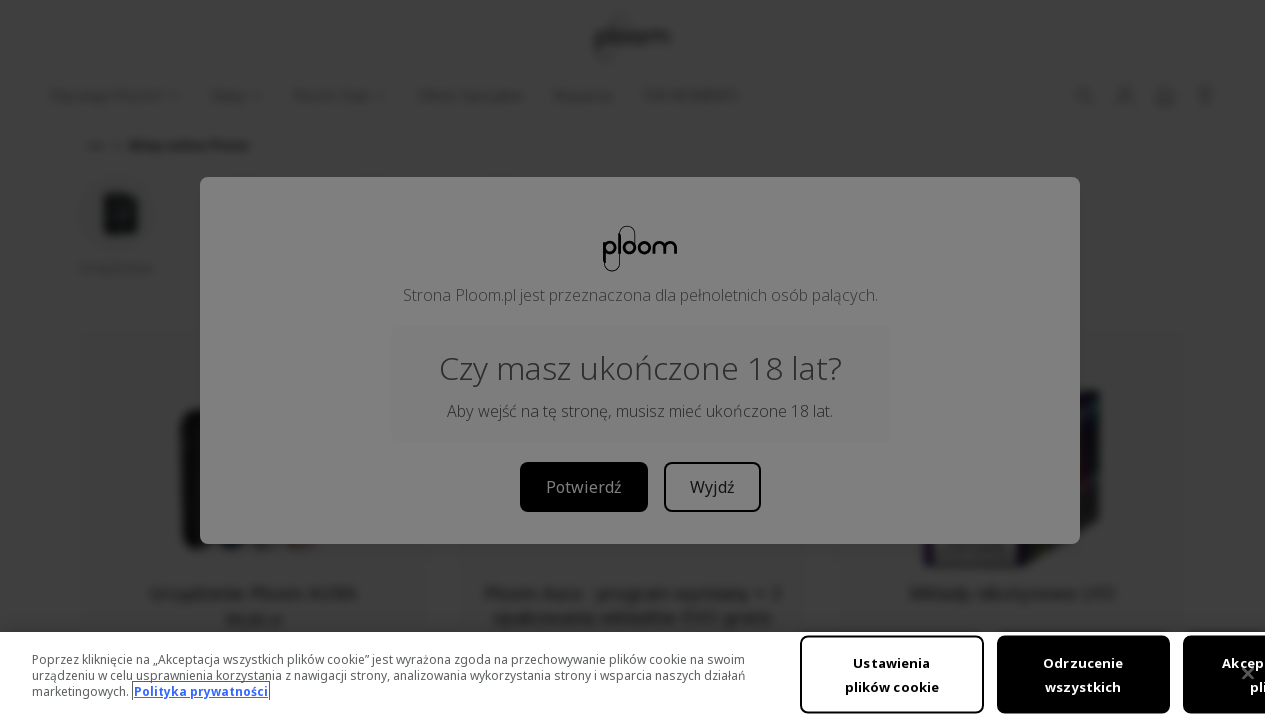

Retrieved href attribute: /pl/lp/oferty-specjalne
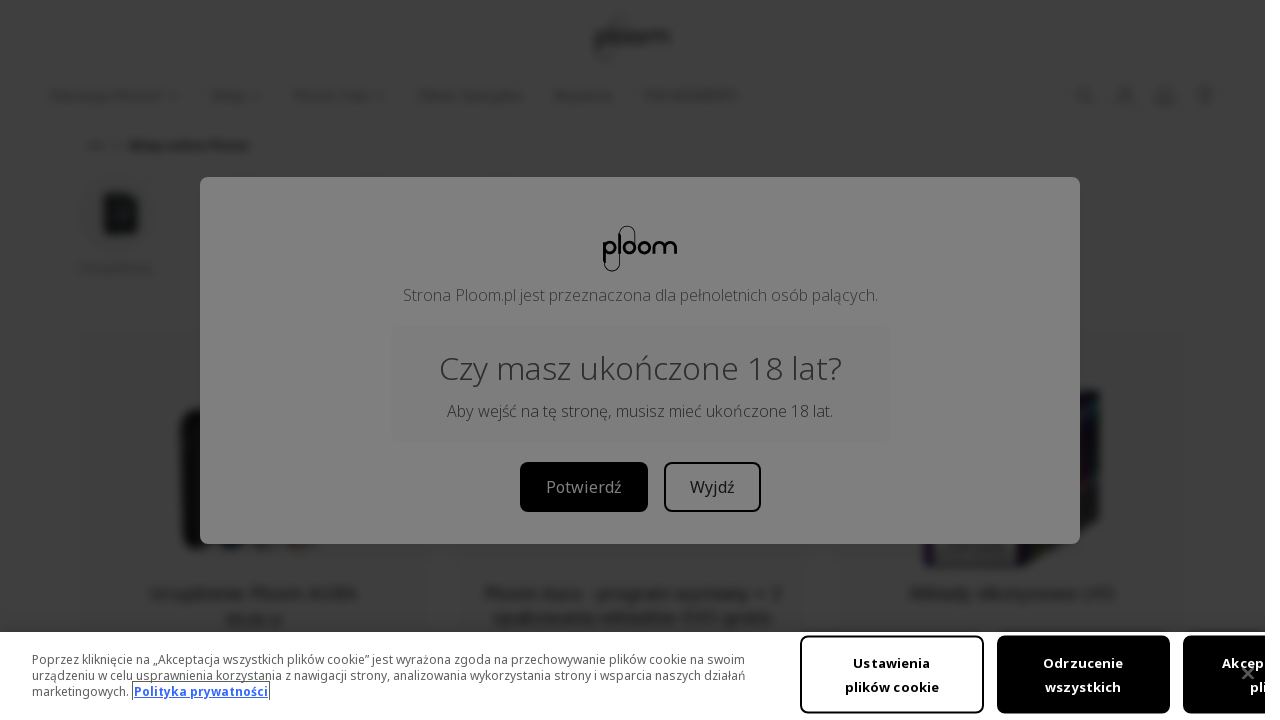

Identified non-HTTP link: /pl/lp/oferty-specjalne
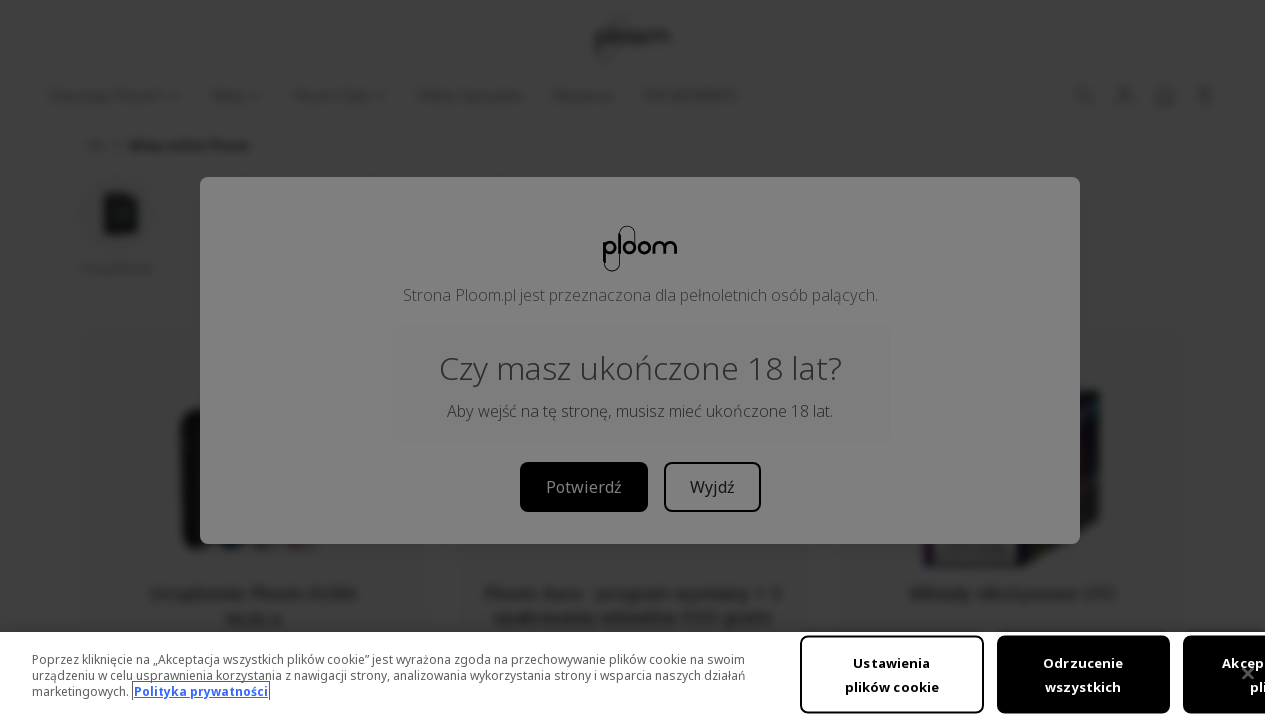

Selected link #37 out of 95
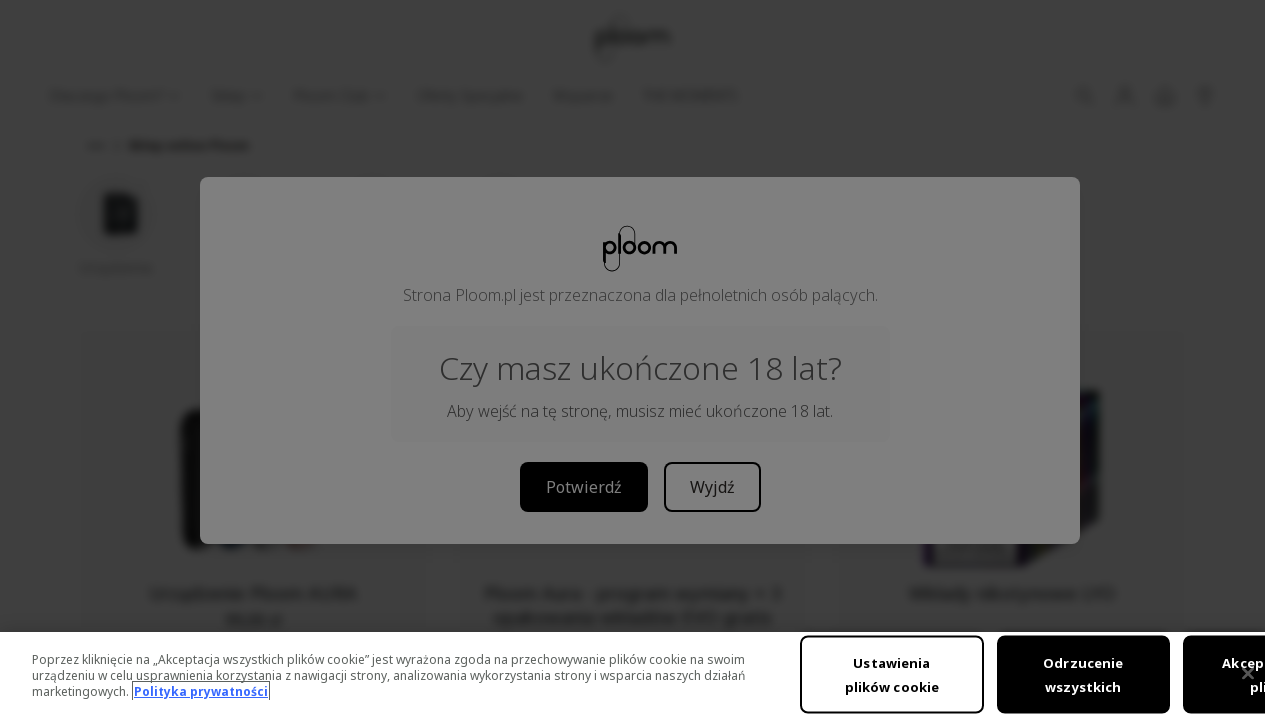

Retrieved href attribute: /pl/wsparcie
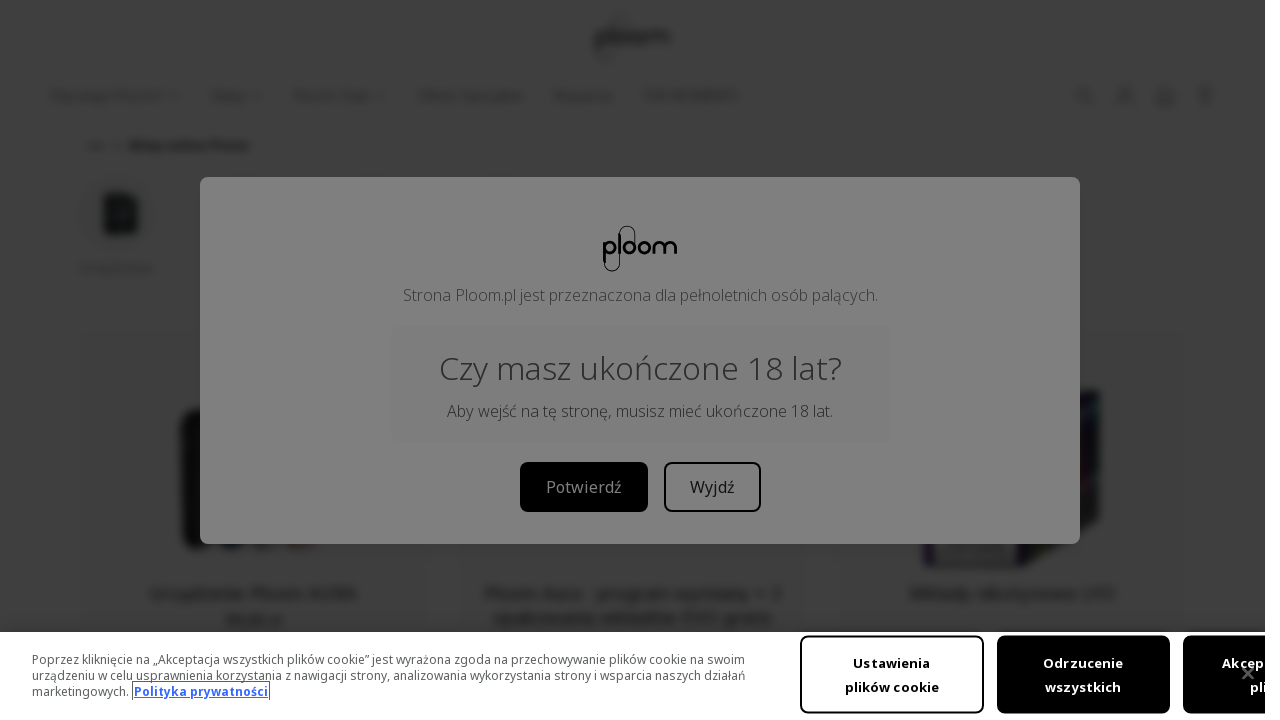

Identified non-HTTP link: /pl/wsparcie
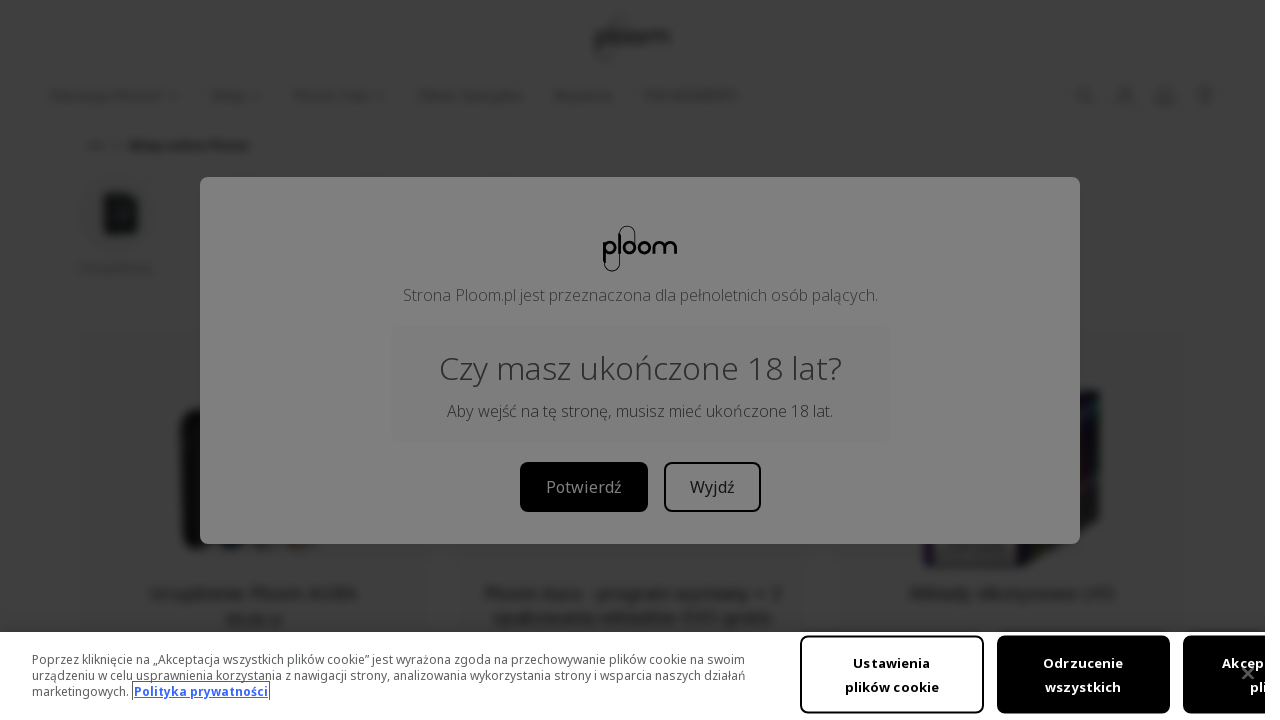

Selected link #38 out of 95
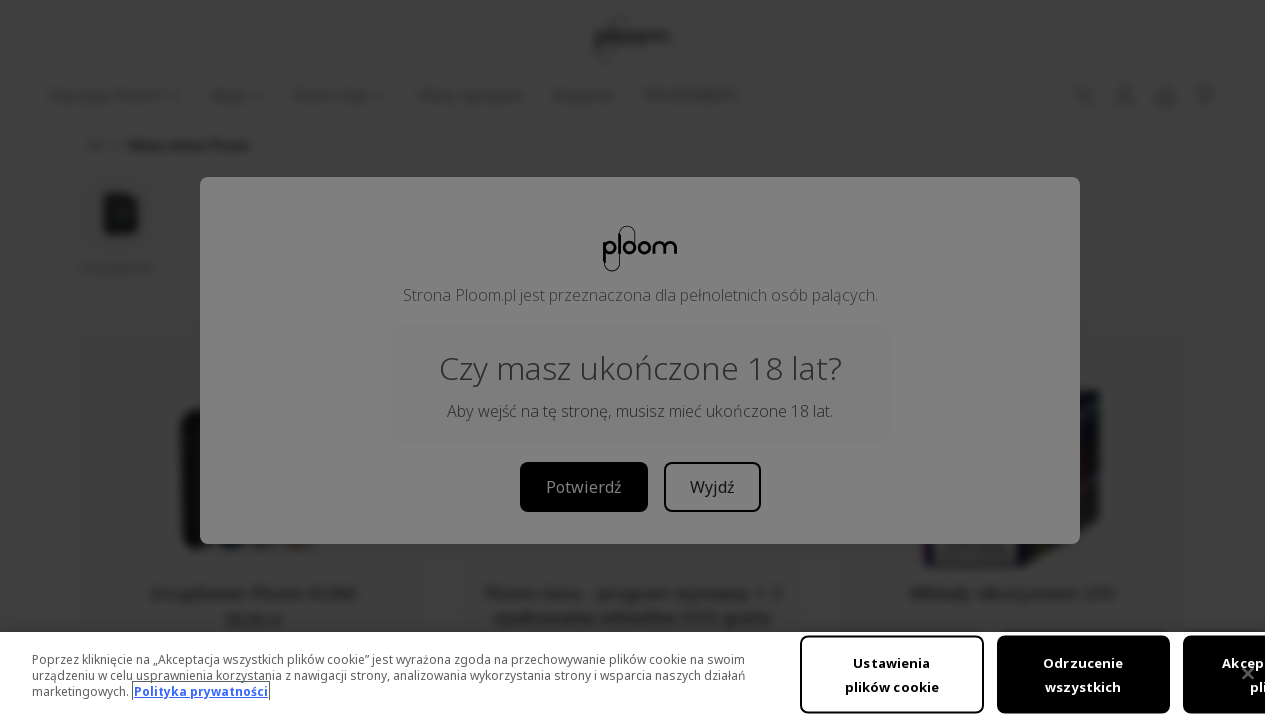

Retrieved href attribute: /pl/lp/the-moments
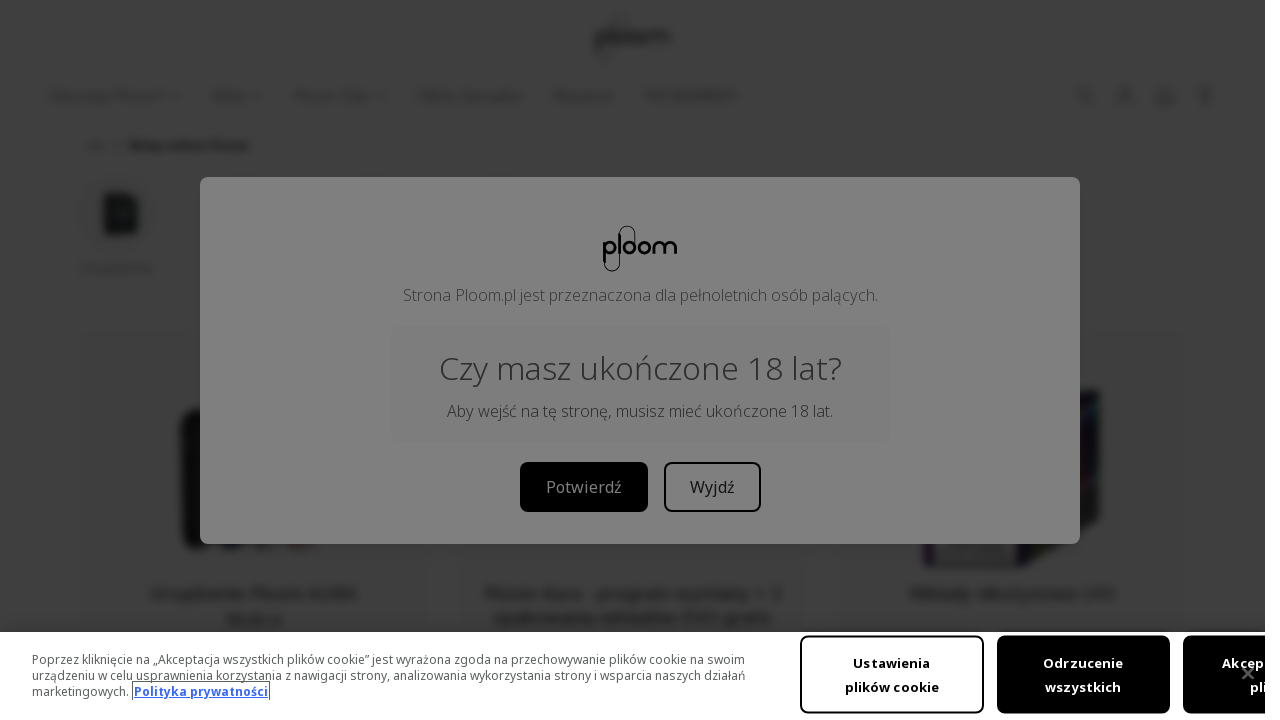

Identified non-HTTP link: /pl/lp/the-moments
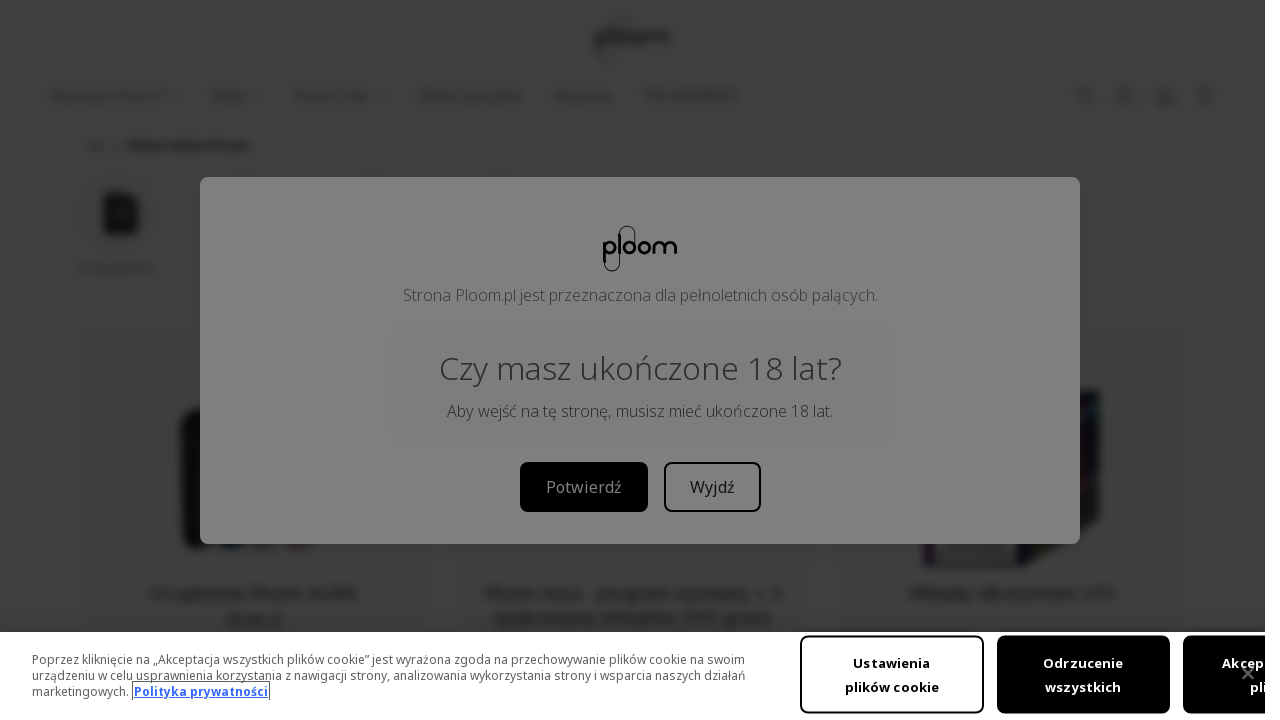

Selected link #39 out of 95
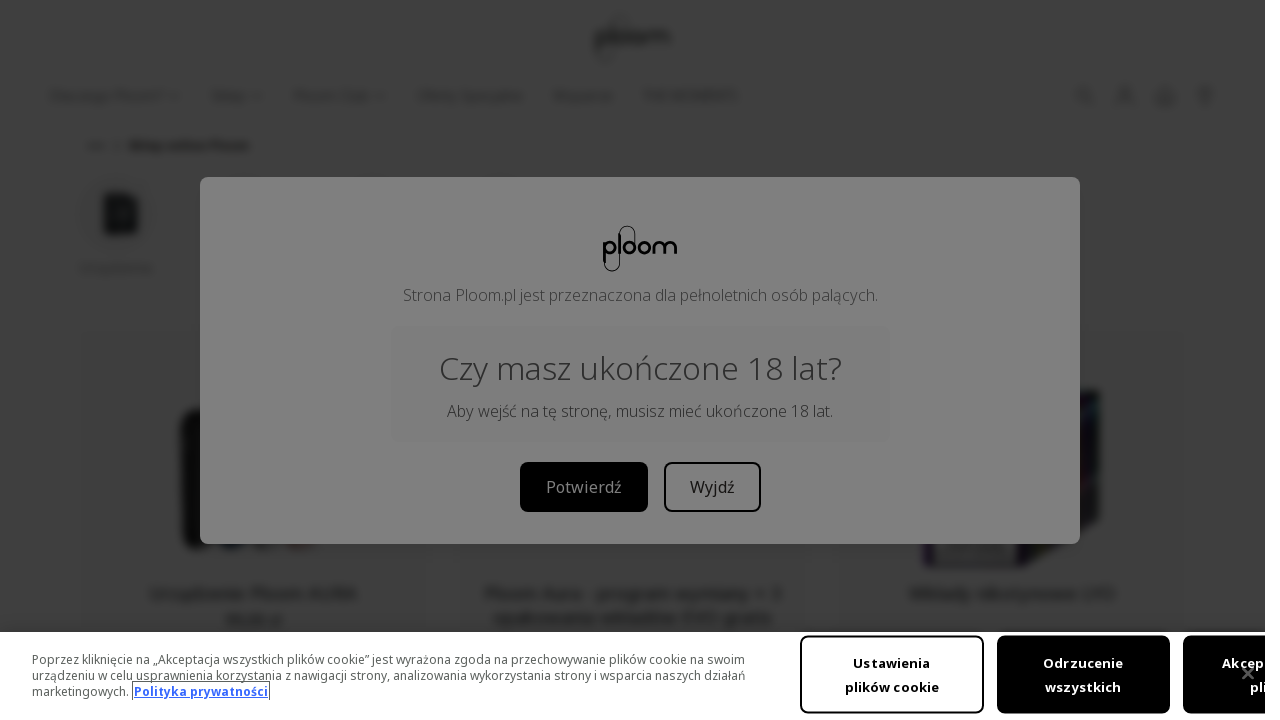

Retrieved href attribute: /pl
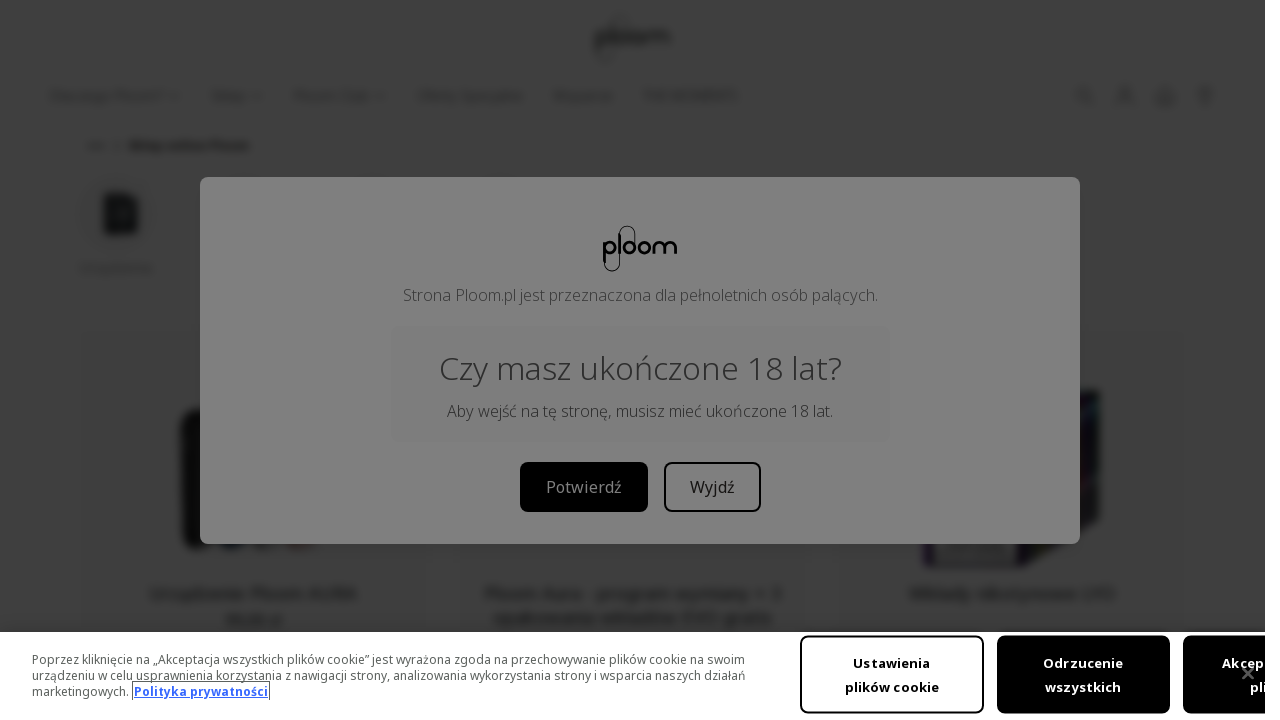

Identified non-HTTP link: /pl
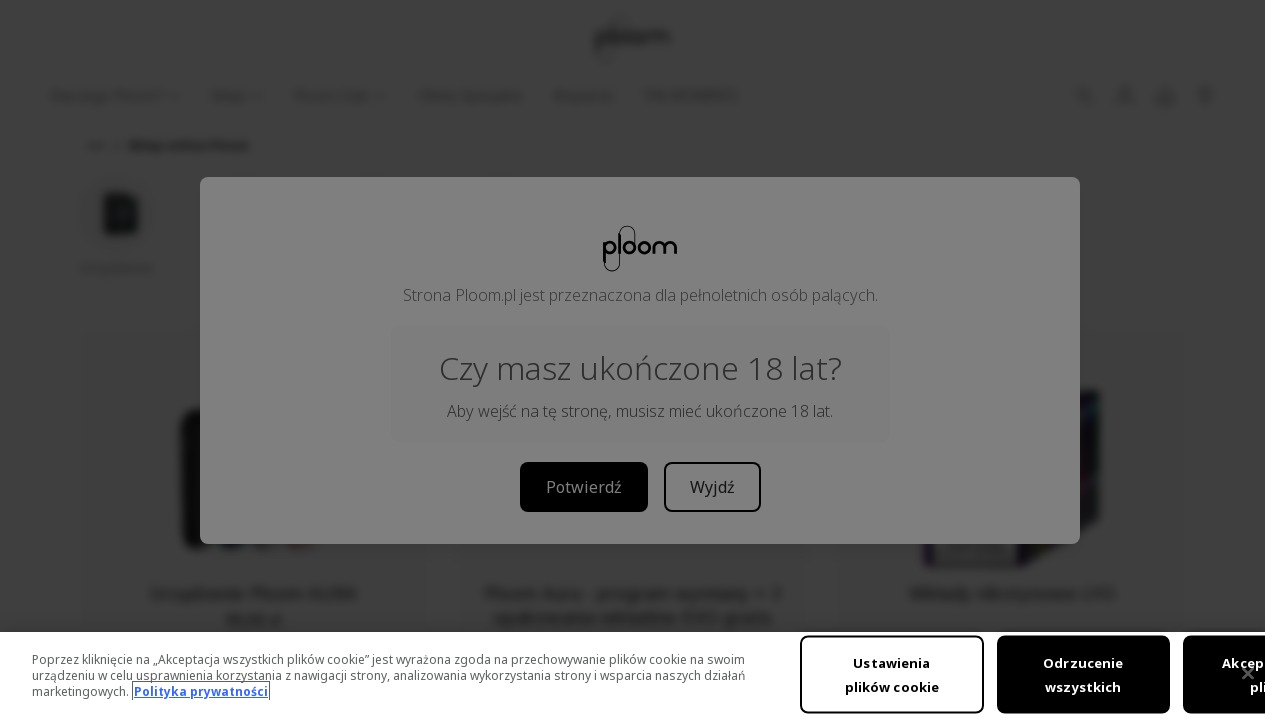

Selected link #40 out of 95
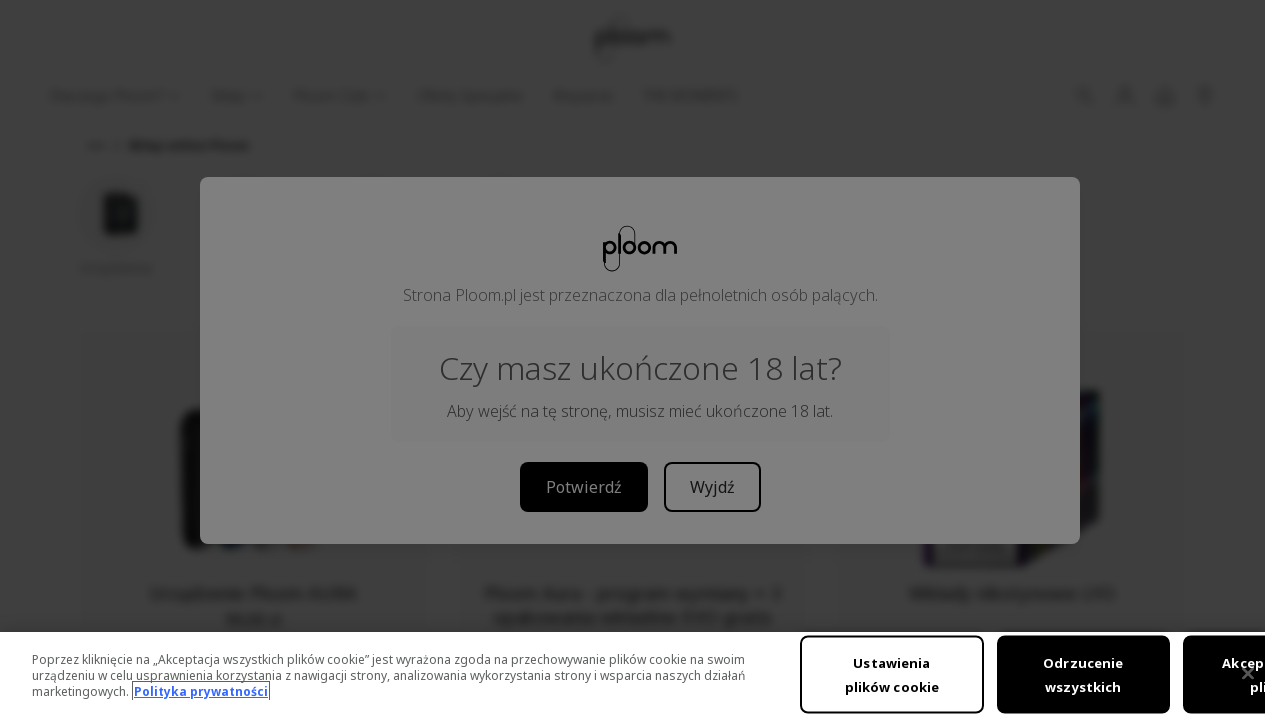

Retrieved href attribute: /pl
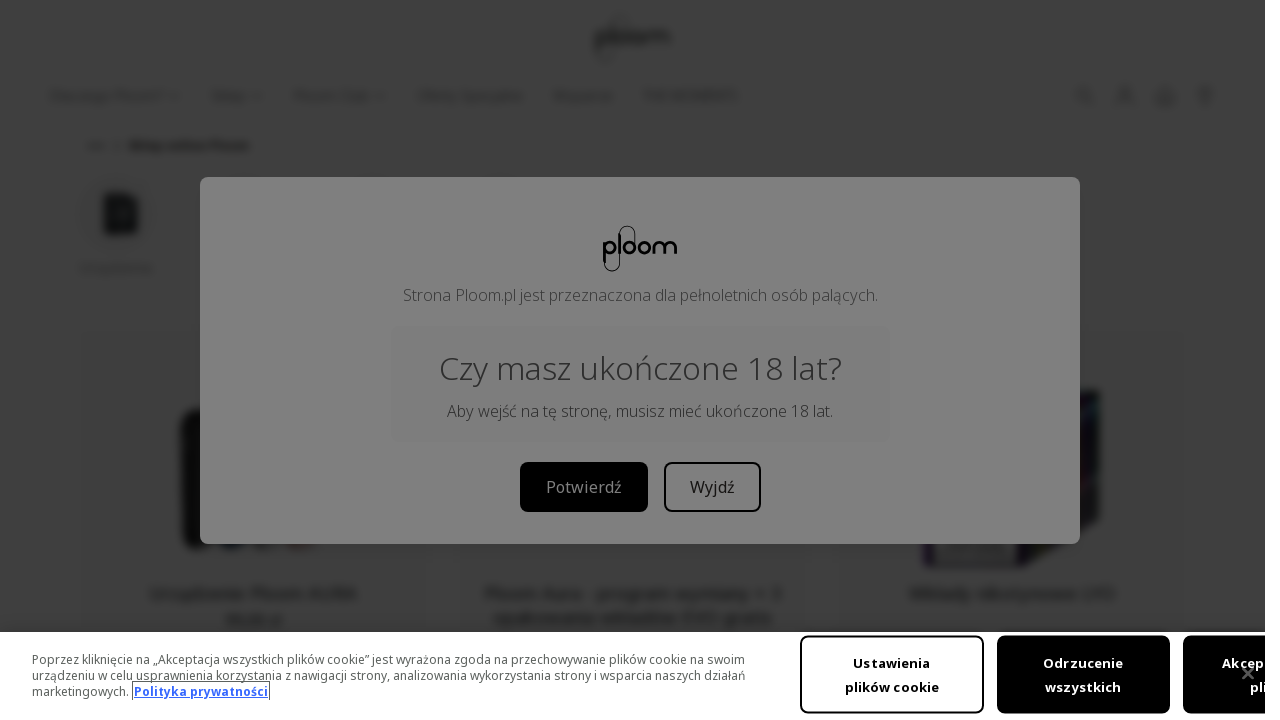

Identified non-HTTP link: /pl
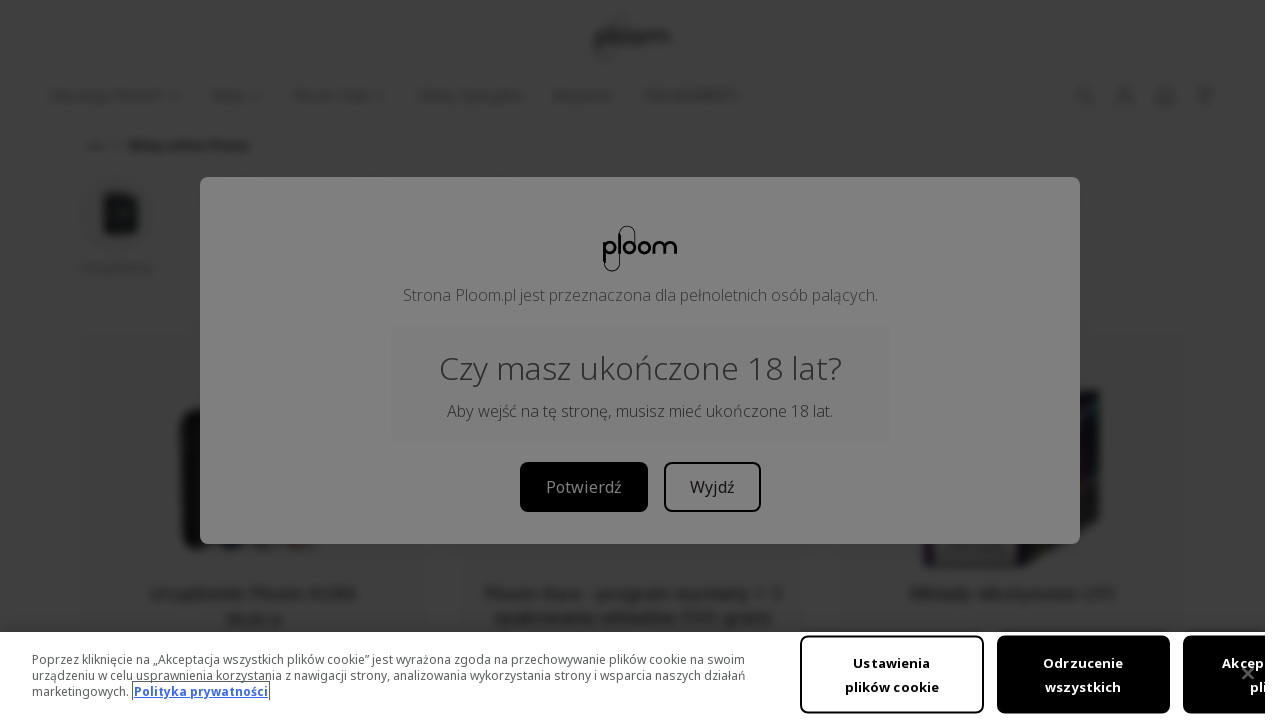

Selected link #41 out of 95
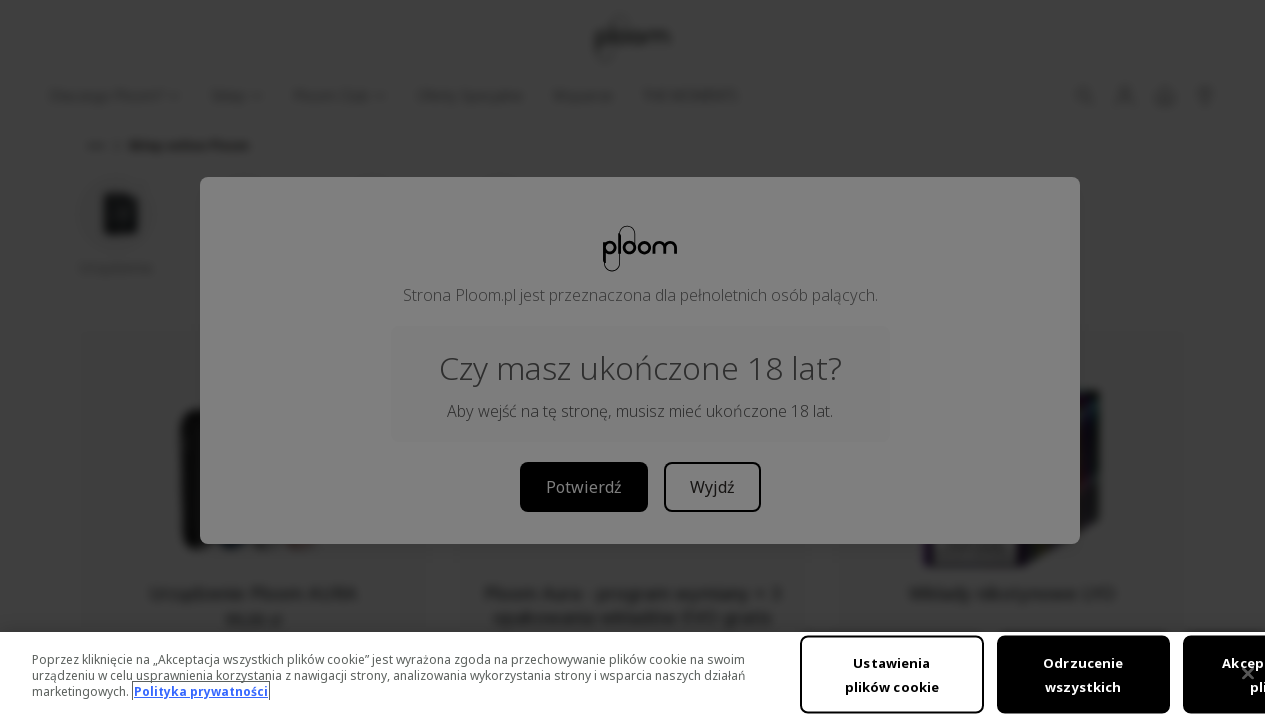

Retrieved href attribute: /pl/auth
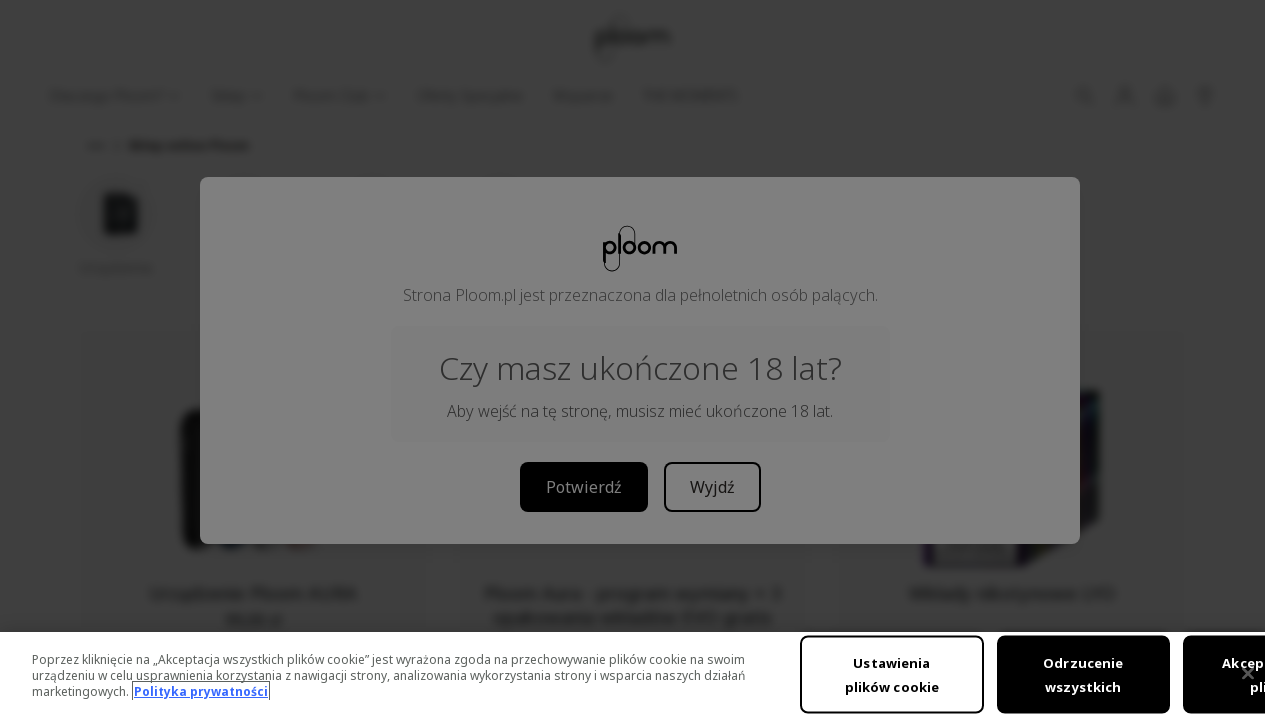

Identified non-HTTP link: /pl/auth
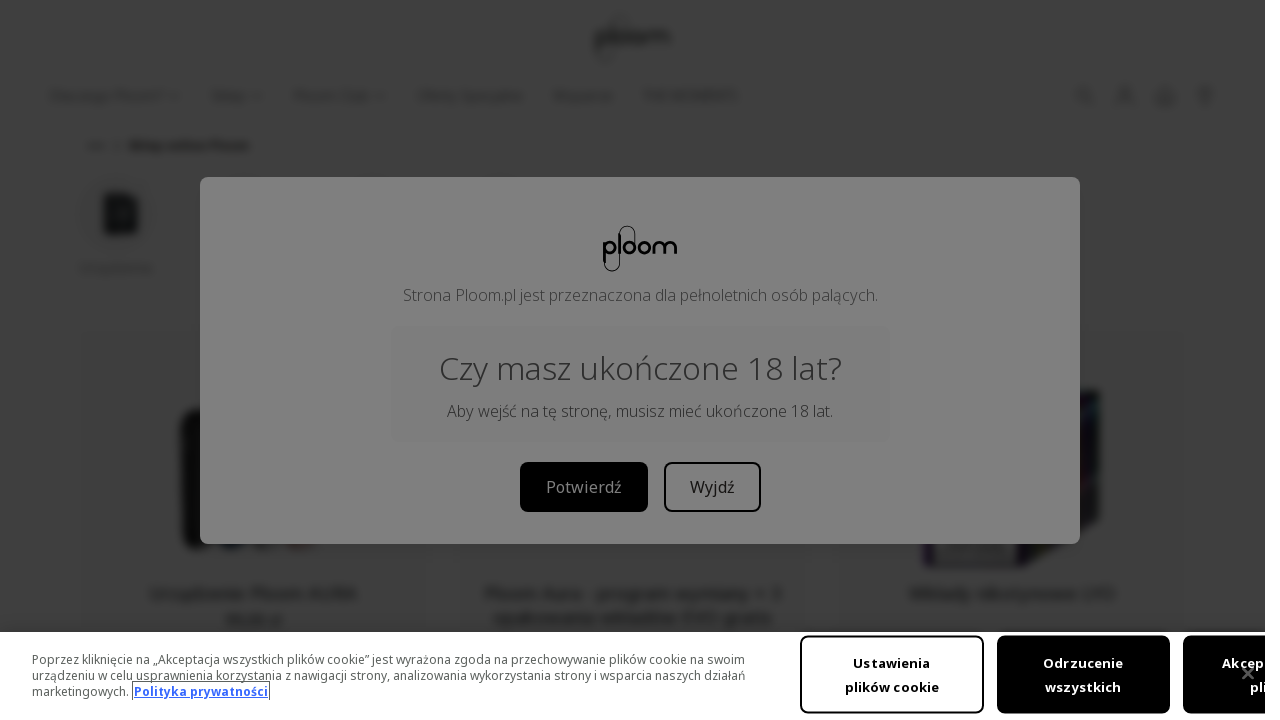

Selected link #42 out of 95
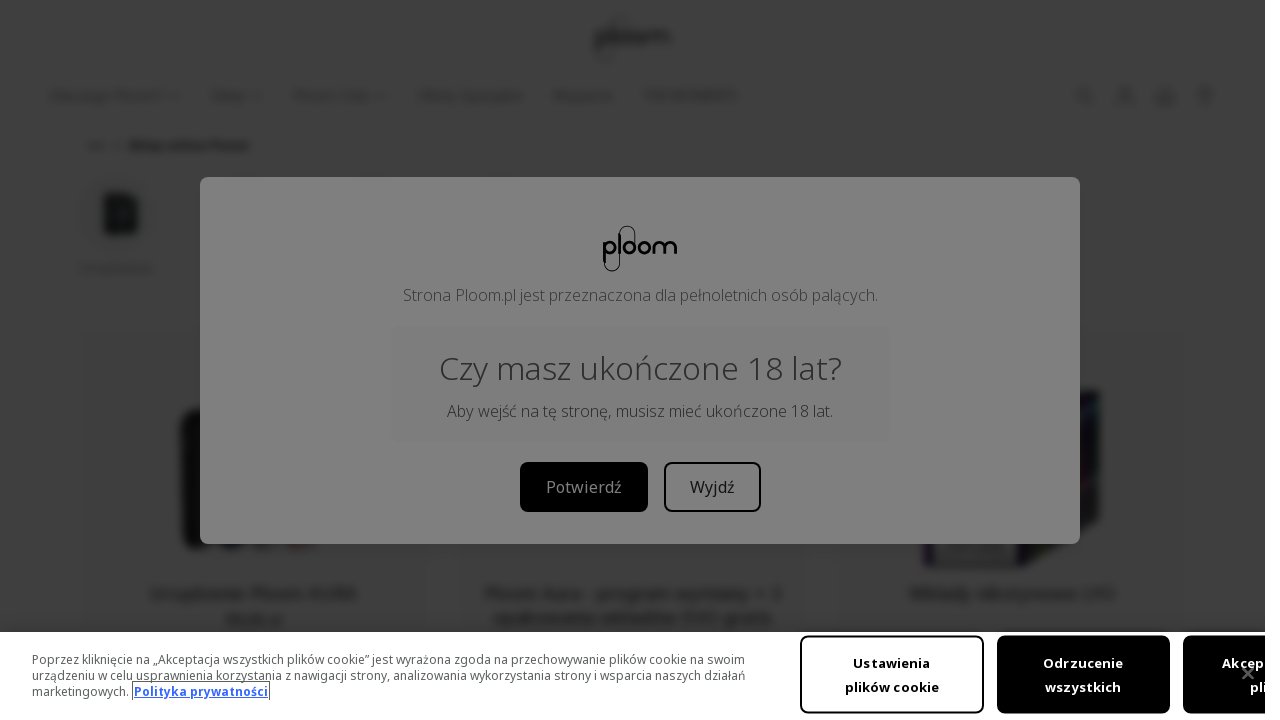

Retrieved href attribute: /pl/gdzie-kupic
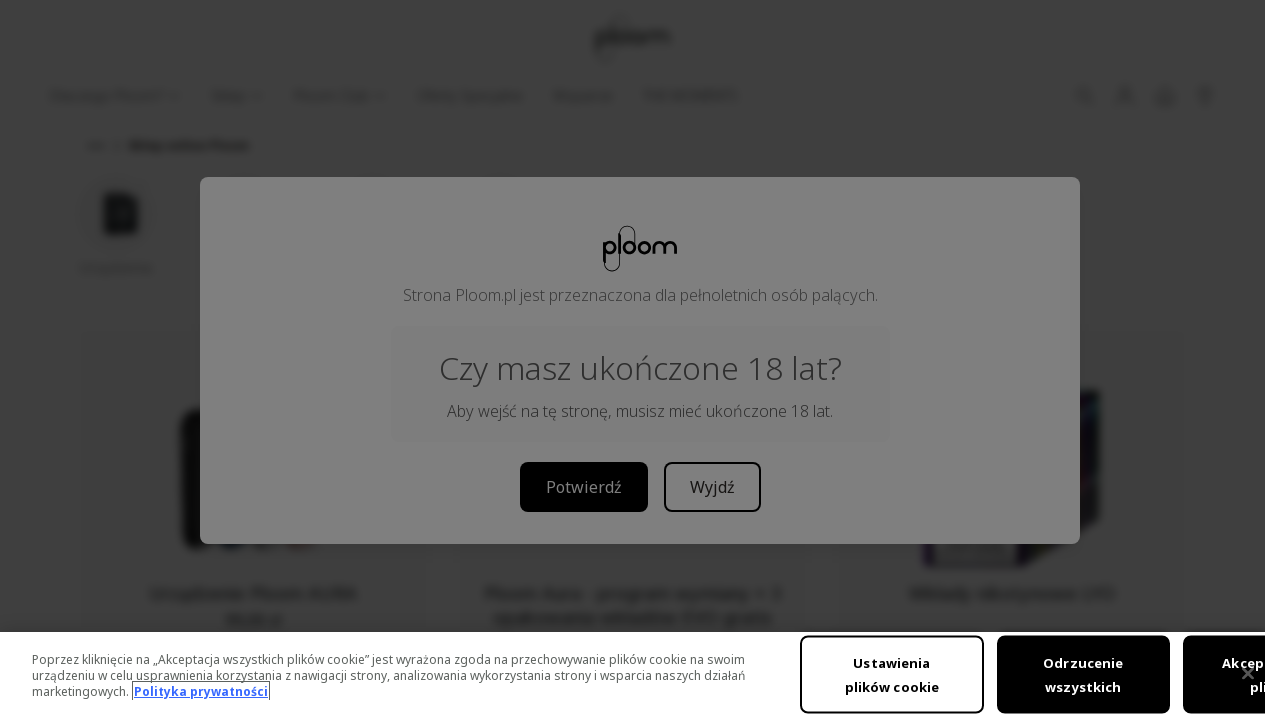

Identified non-HTTP link: /pl/gdzie-kupic
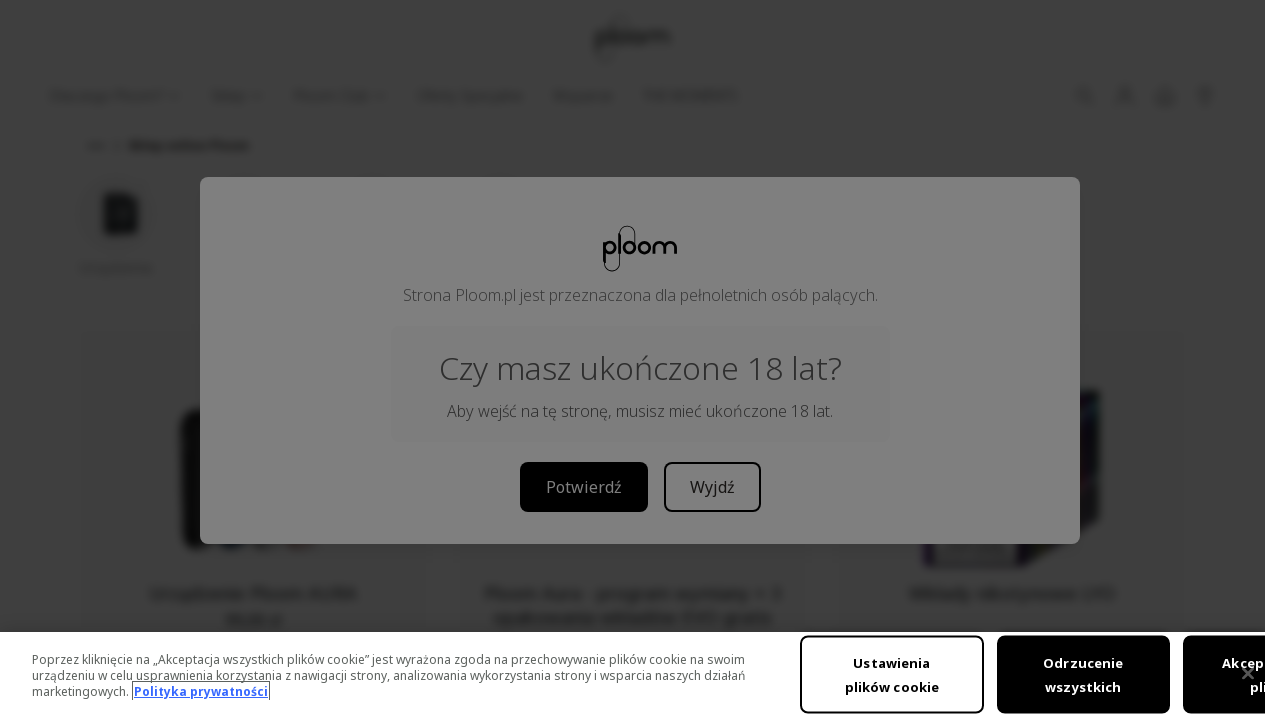

Selected link #43 out of 95
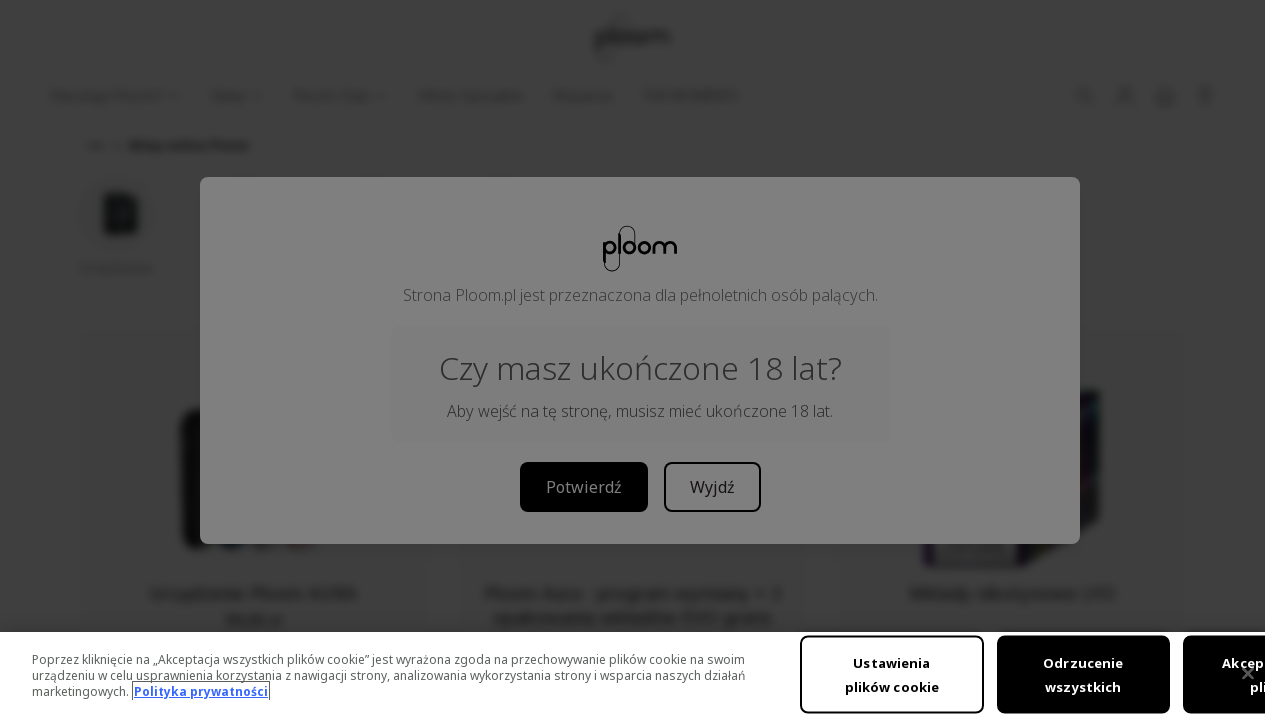

Retrieved href attribute: /pl
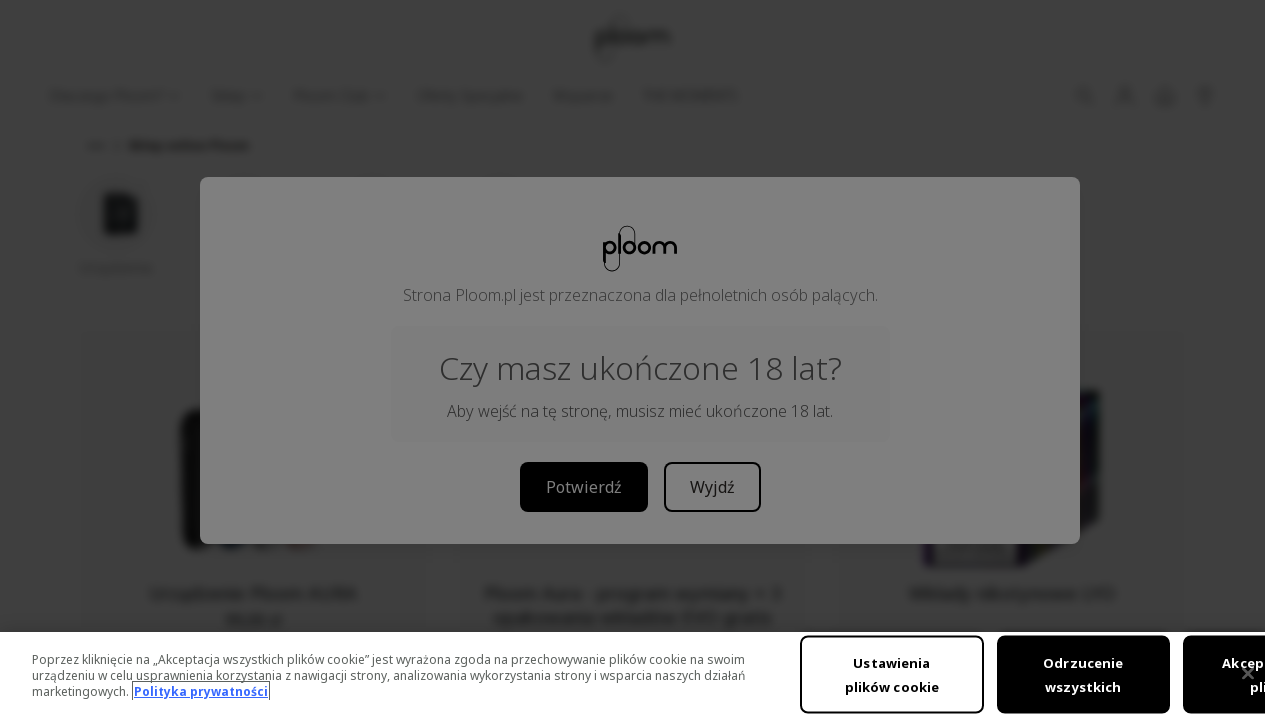

Identified non-HTTP link: /pl
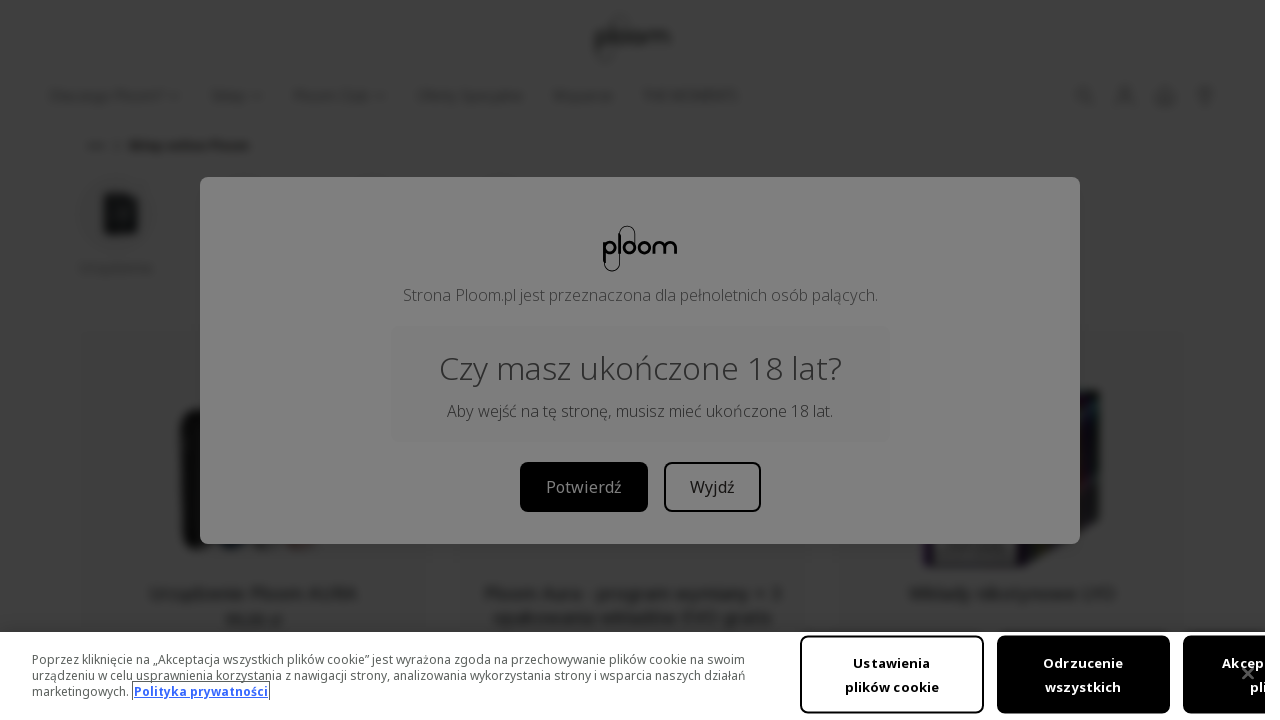

Selected link #44 out of 95
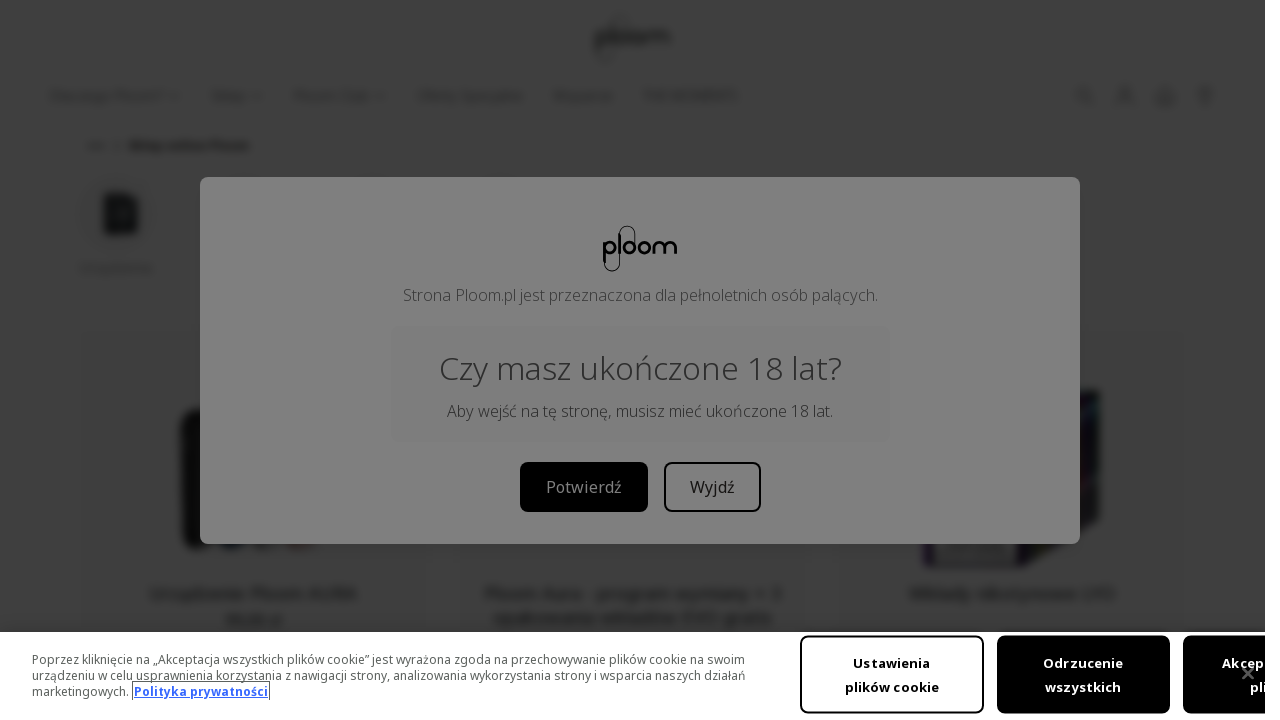

Retrieved href attribute: /pl/sklep
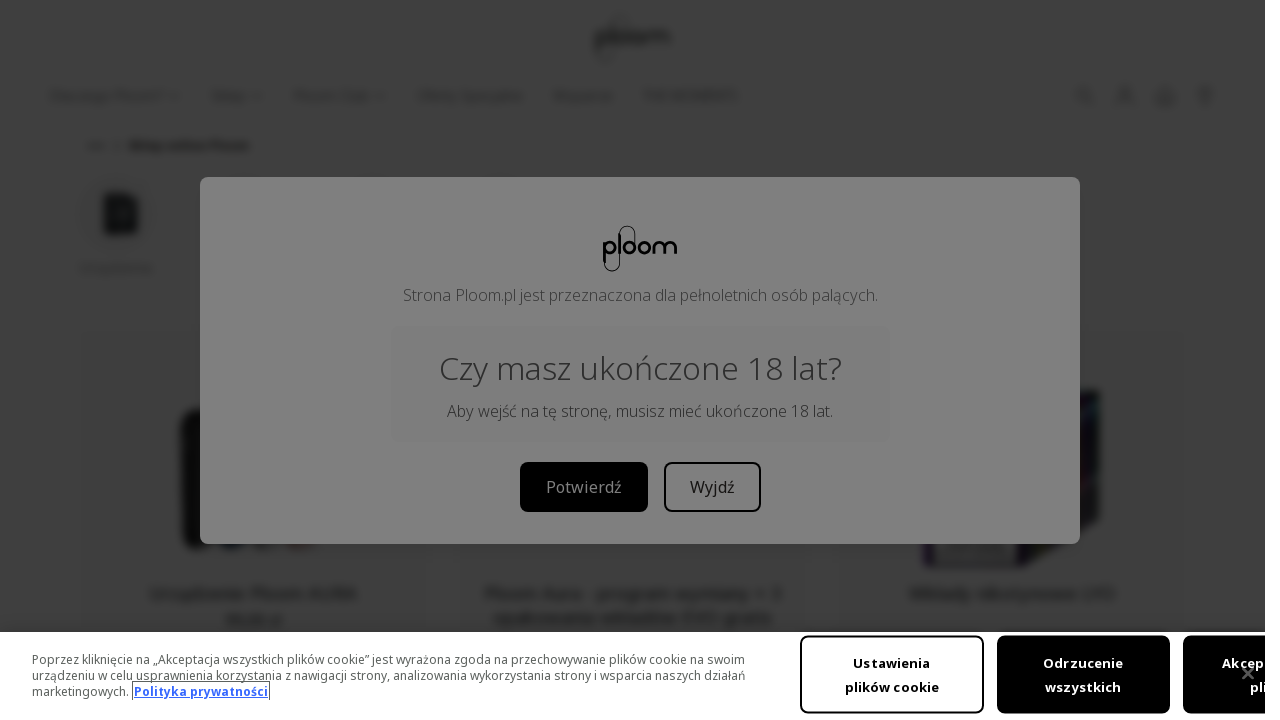

Identified non-HTTP link: /pl/sklep
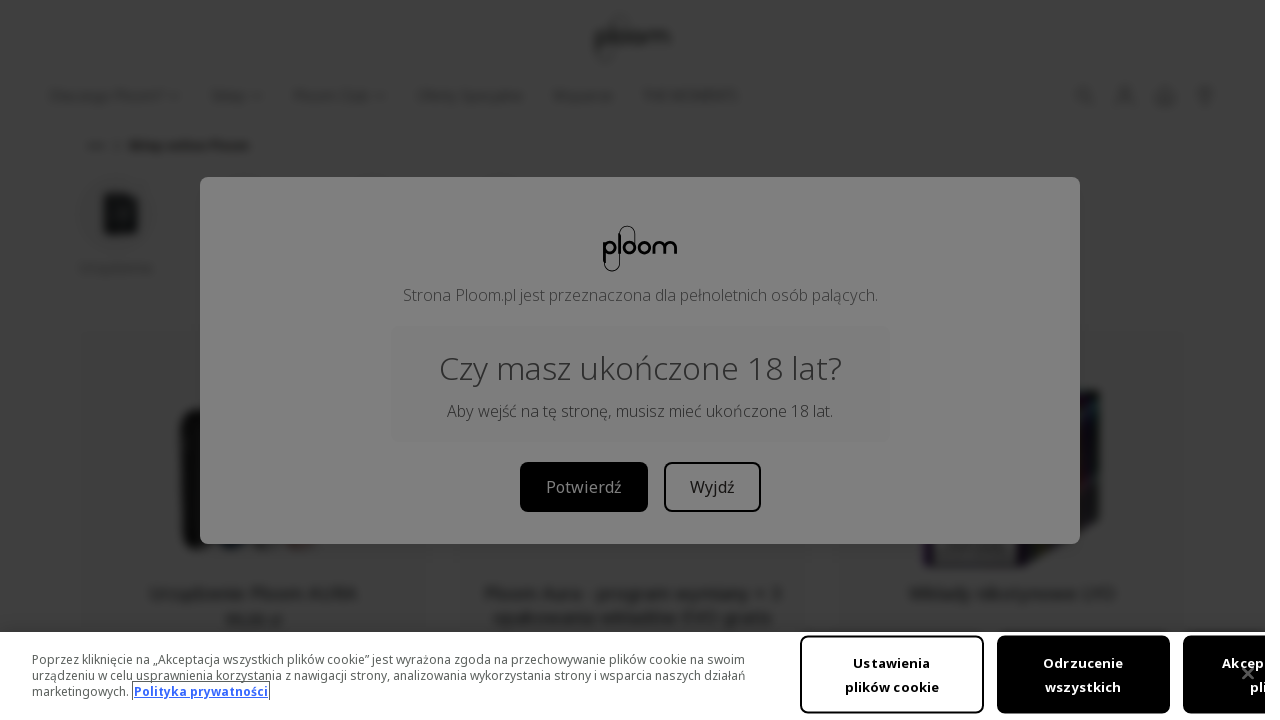

Selected link #45 out of 95
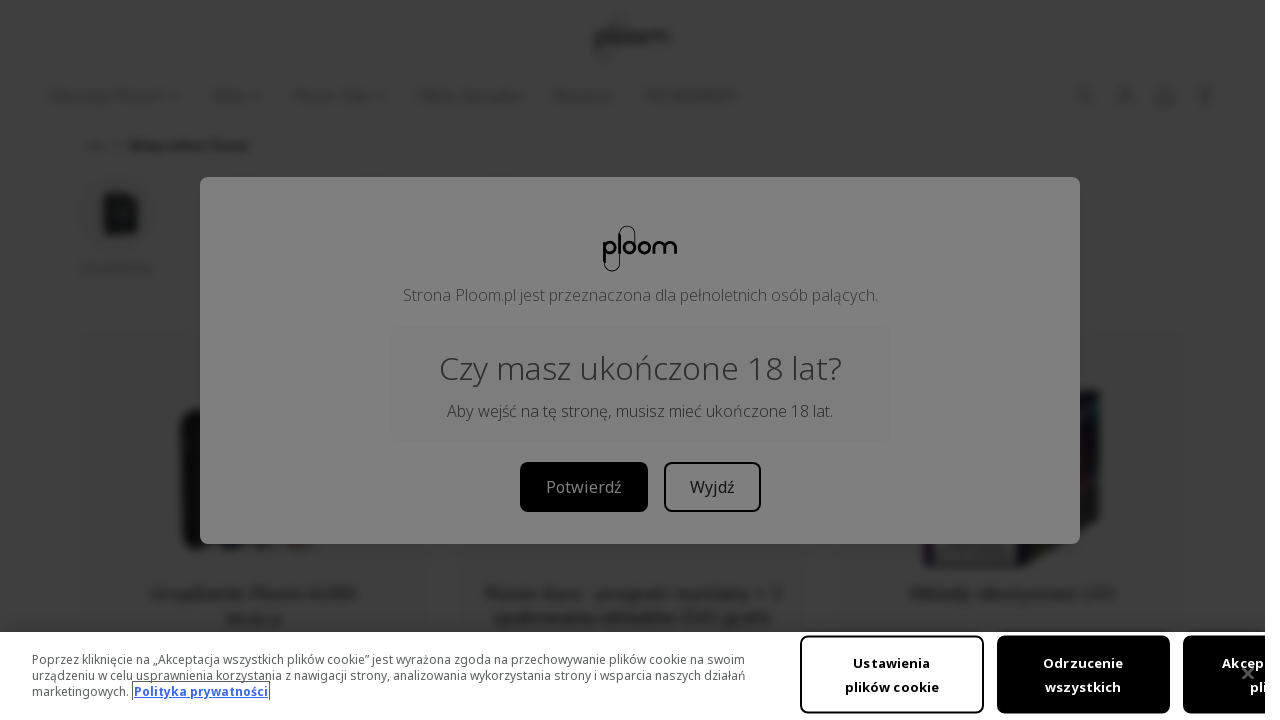

Retrieved href attribute: /pl/sklep/produkty/urzadzenia/ploom-aura
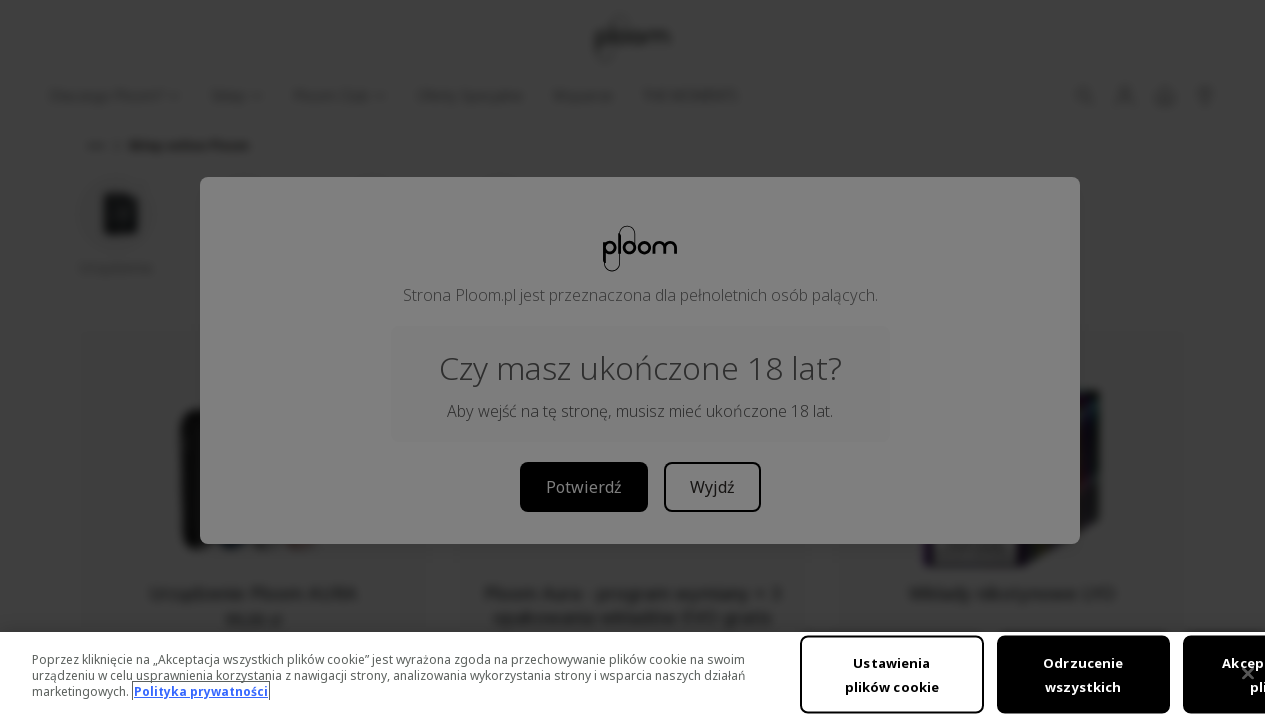

Identified non-HTTP link: /pl/sklep/produkty/urzadzenia/ploom-aura
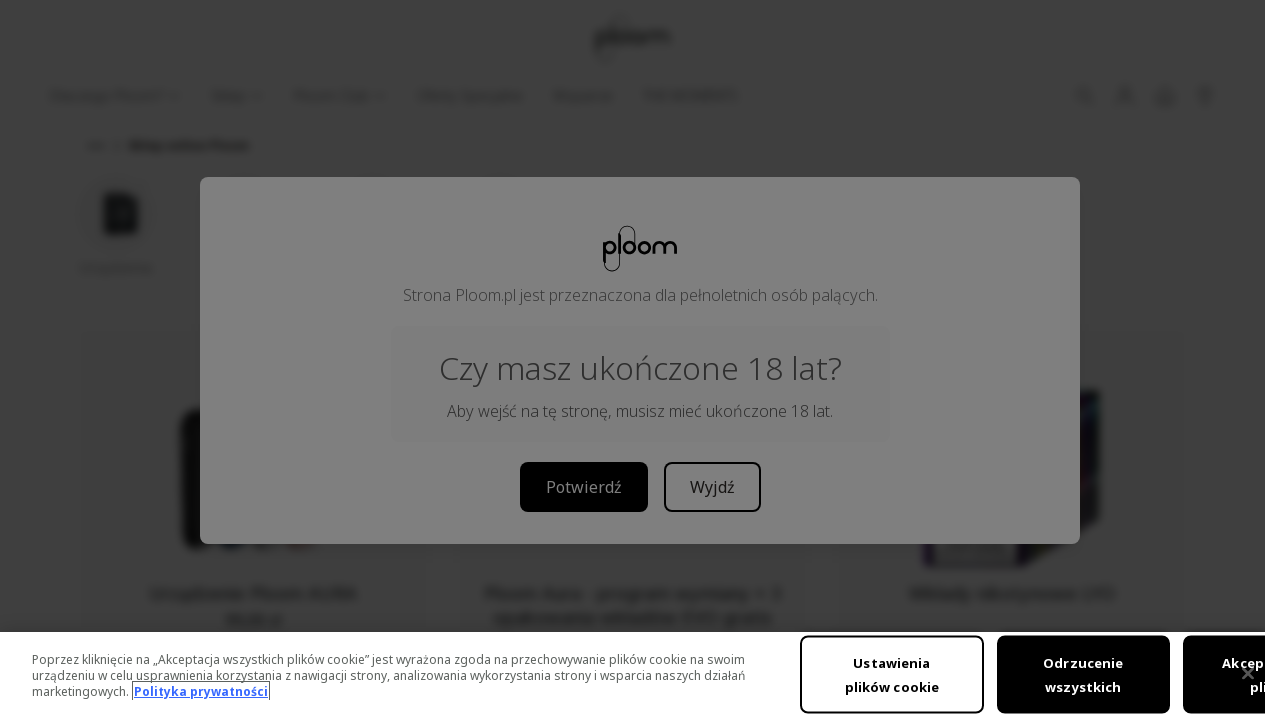

Selected link #46 out of 95
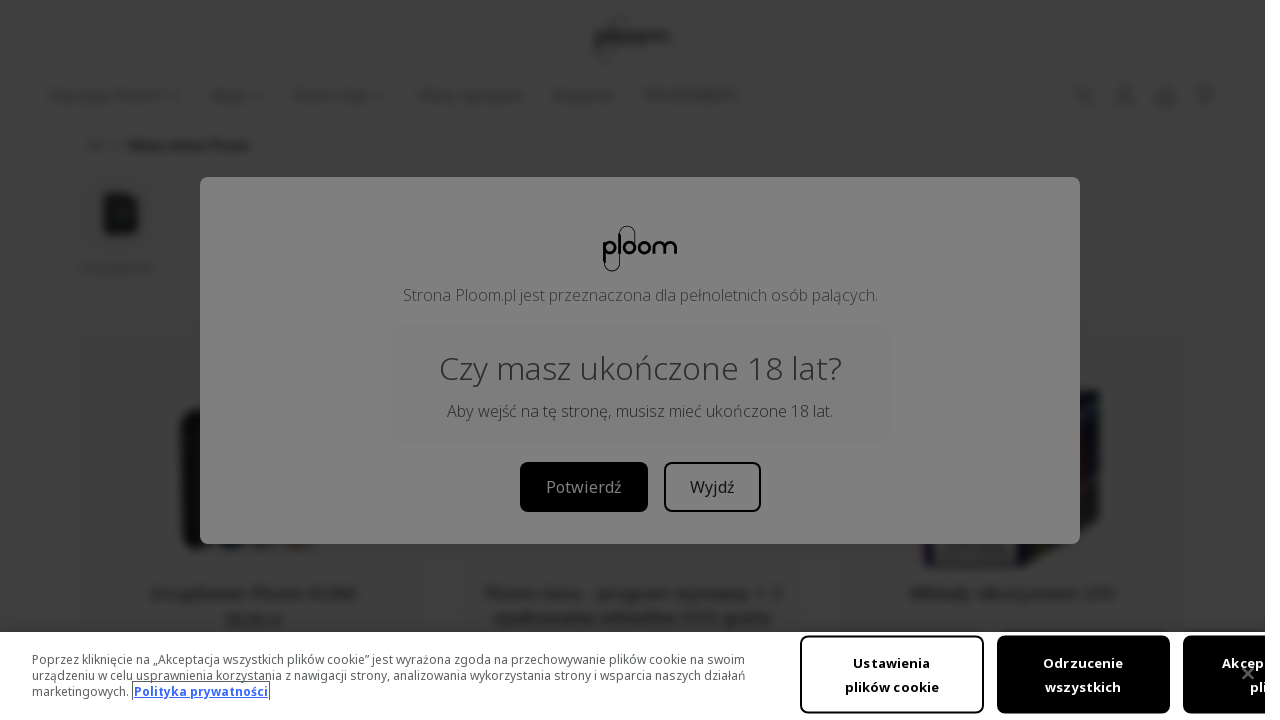

Retrieved href attribute: /pl/sklep/produkty/urzadzenia/ploom-aura
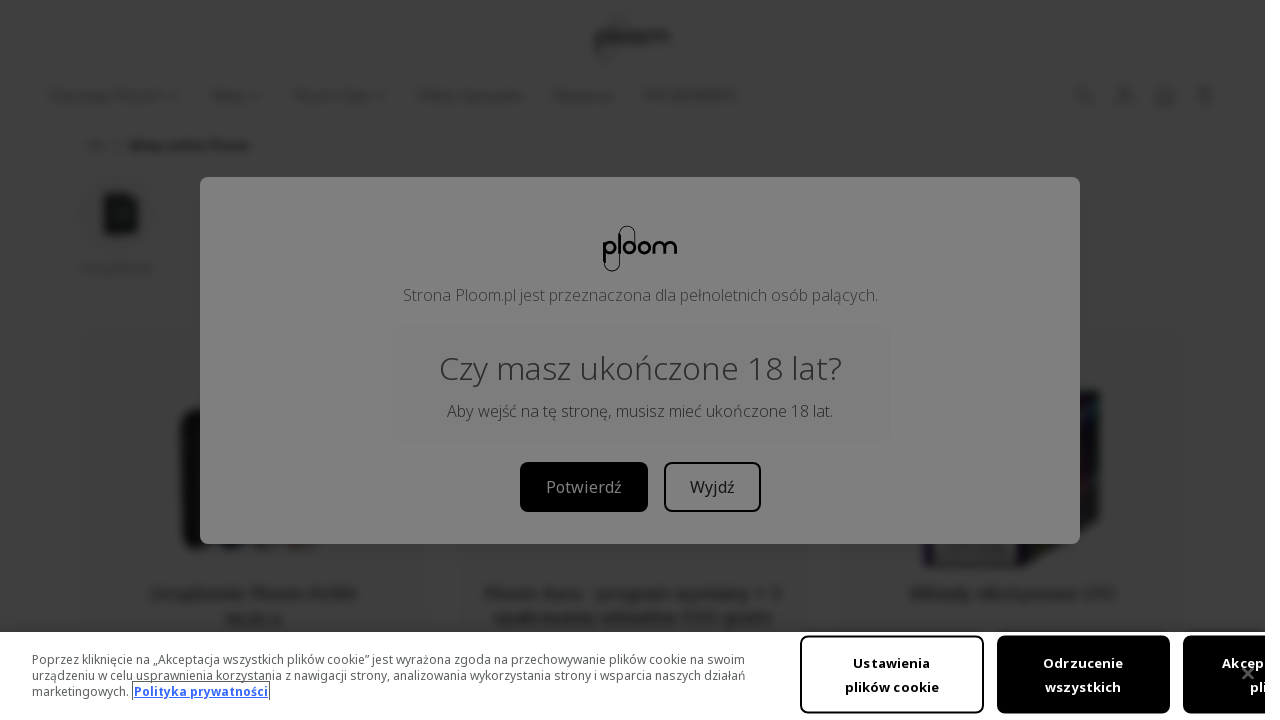

Identified non-HTTP link: /pl/sklep/produkty/urzadzenia/ploom-aura
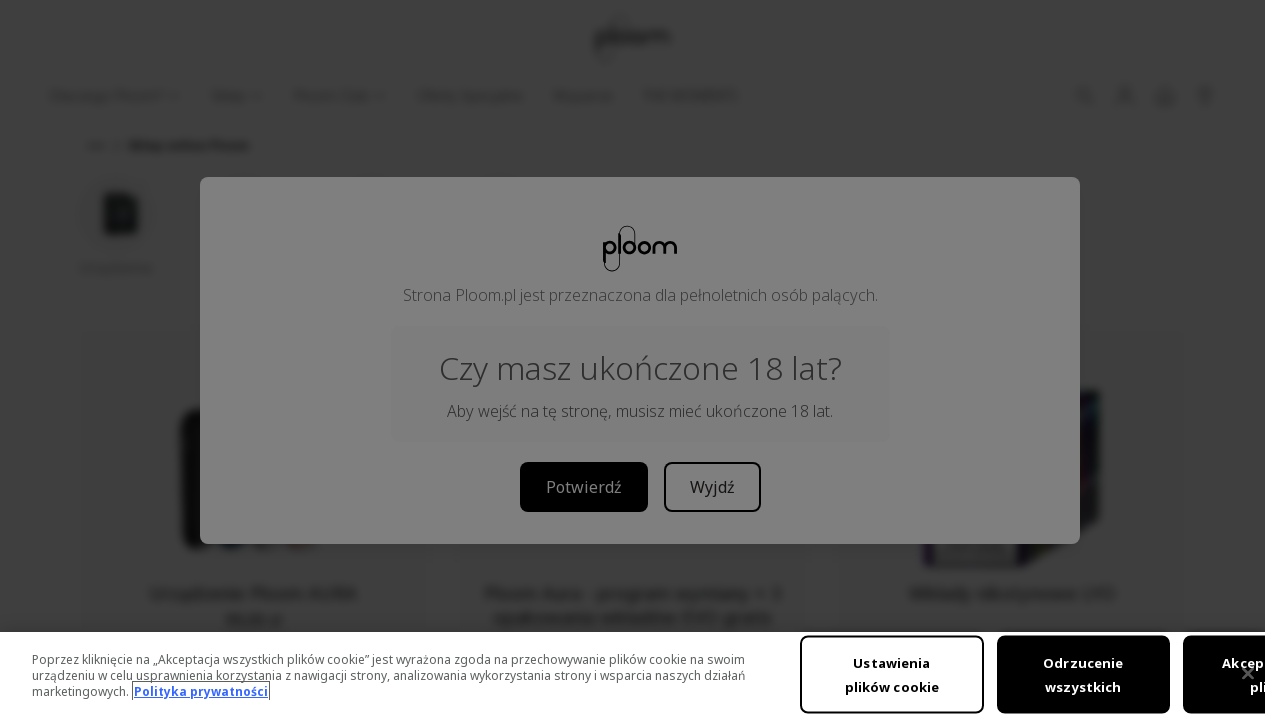

Selected link #47 out of 95
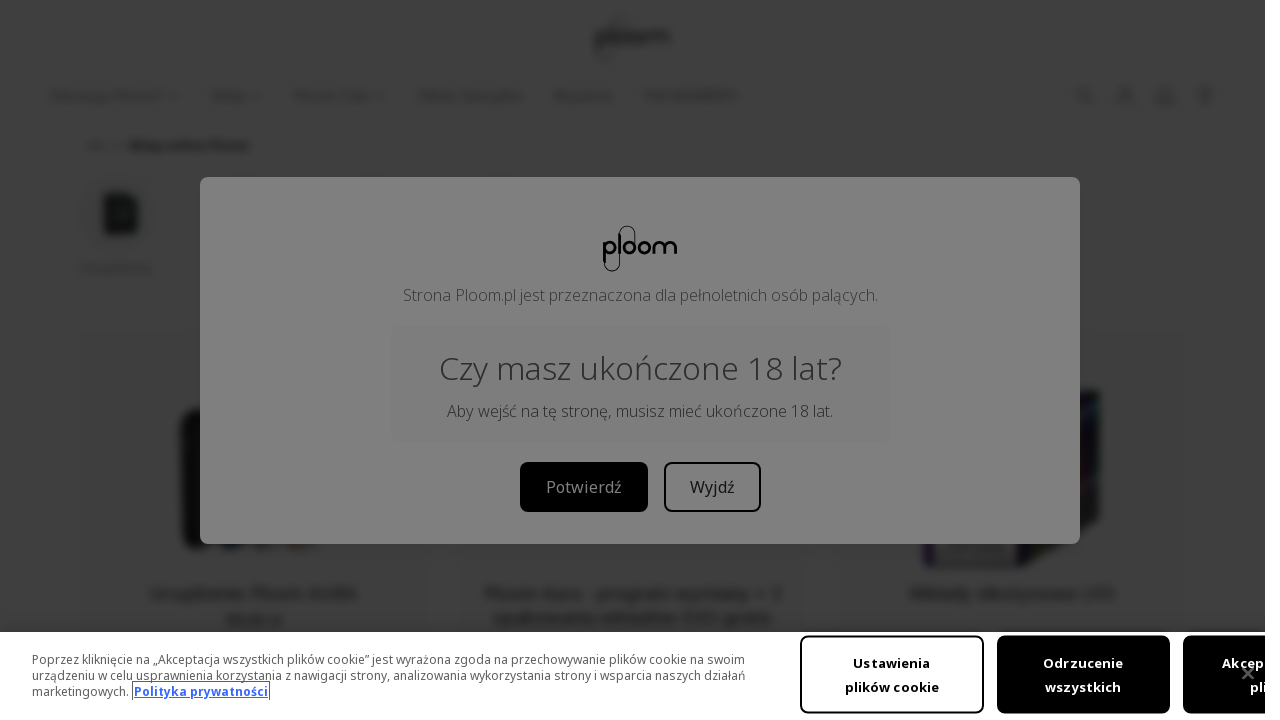

Retrieved href attribute: /pl/sklep/produkty/urzadzenia/program-wymiany-3-opakowania
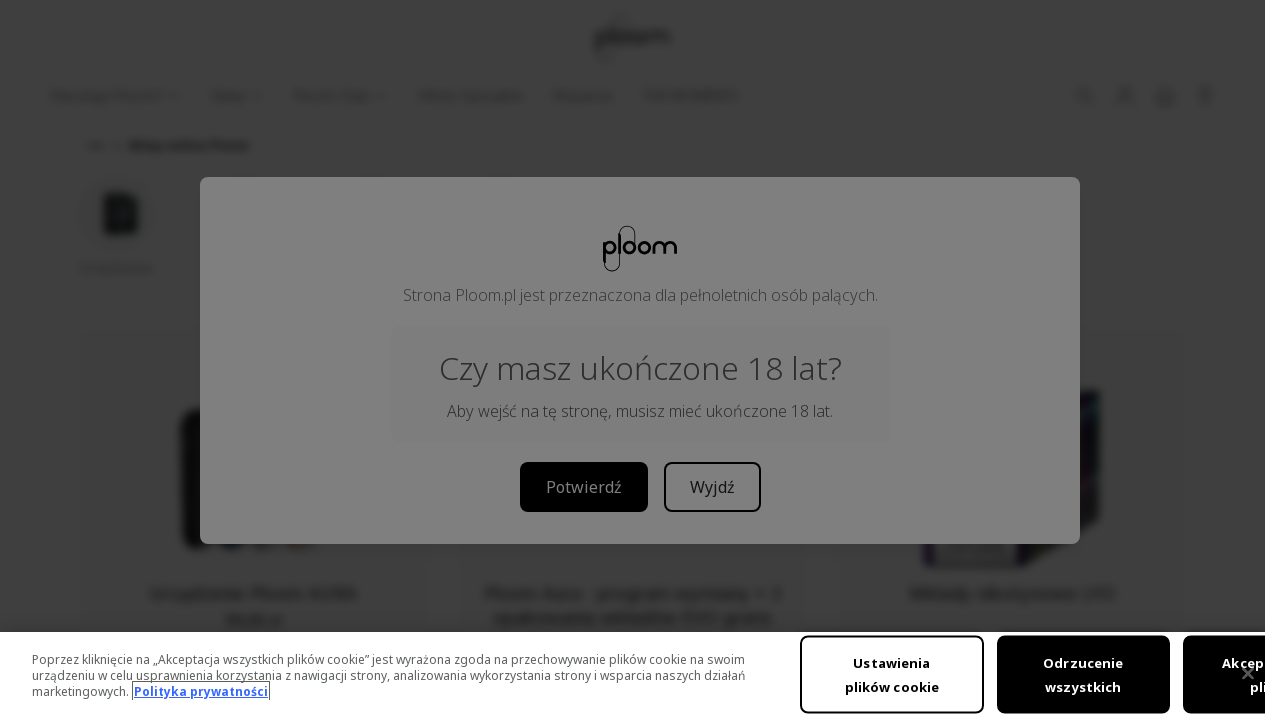

Identified non-HTTP link: /pl/sklep/produkty/urzadzenia/program-wymiany-3-opakowania
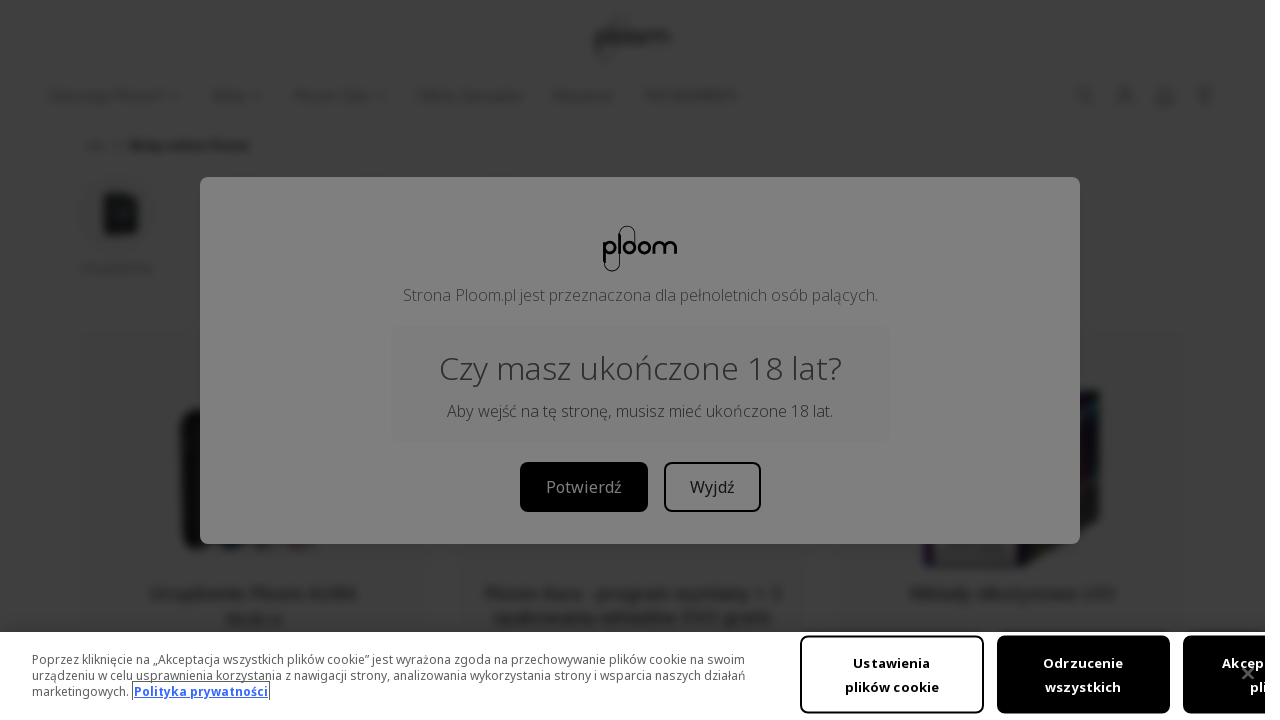

Selected link #48 out of 95
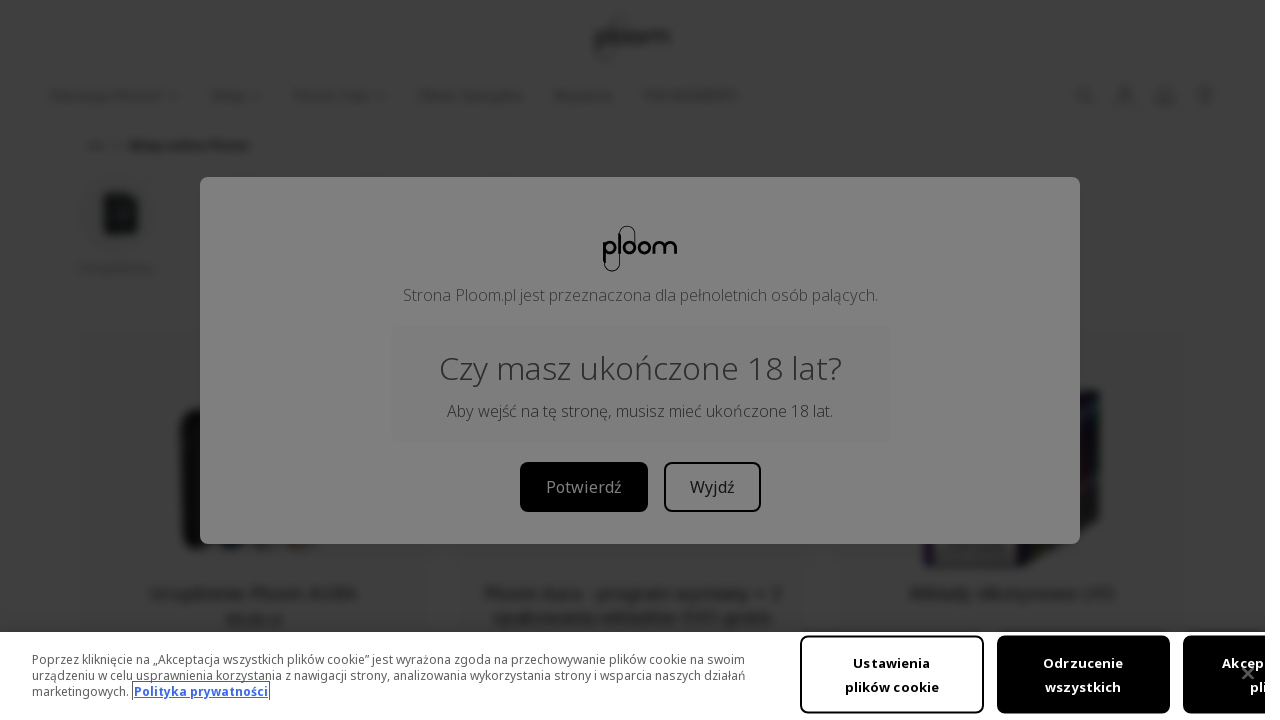

Retrieved href attribute: /pl/sklep/produkty/urzadzenia/program-wymiany-3-opakowania
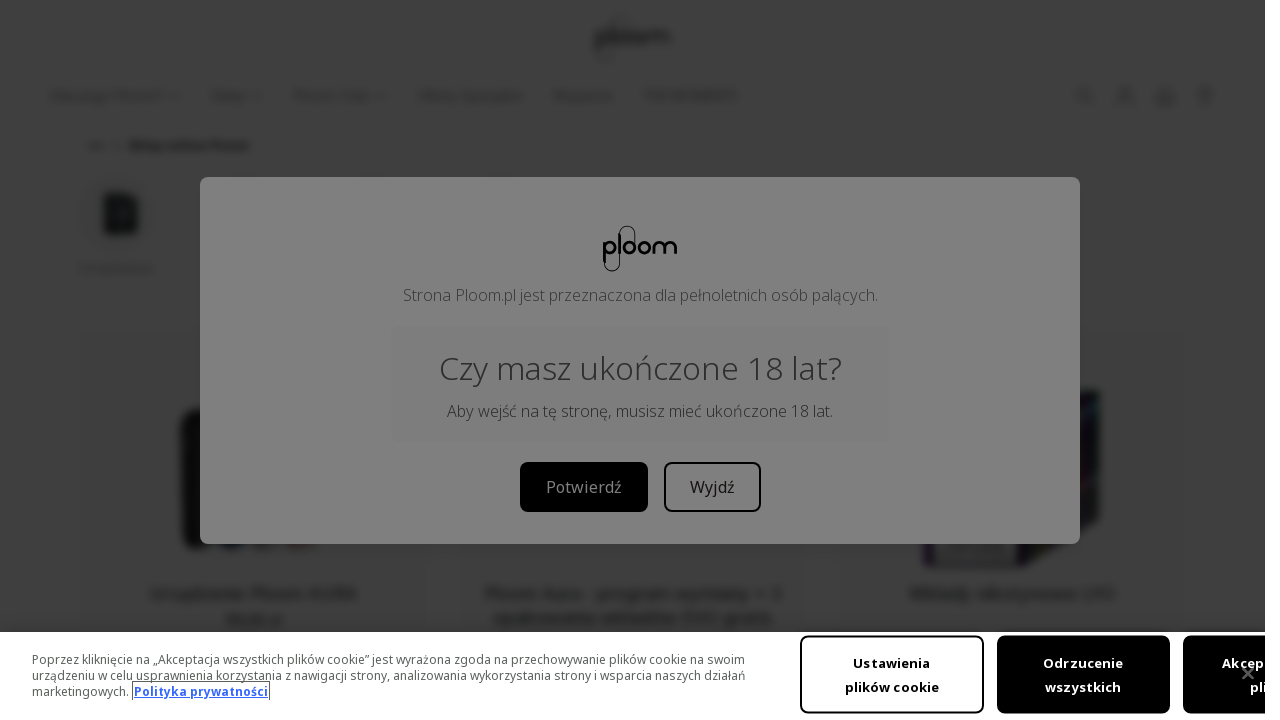

Identified non-HTTP link: /pl/sklep/produkty/urzadzenia/program-wymiany-3-opakowania
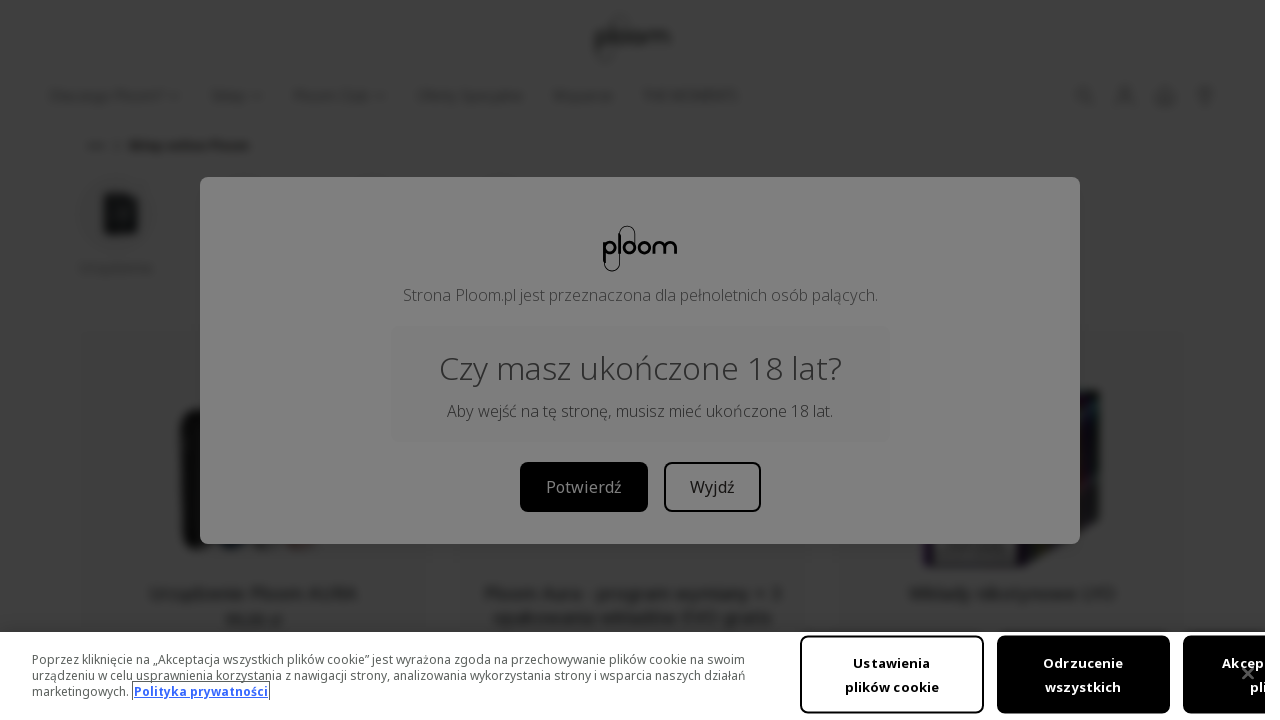

Selected link #49 out of 95
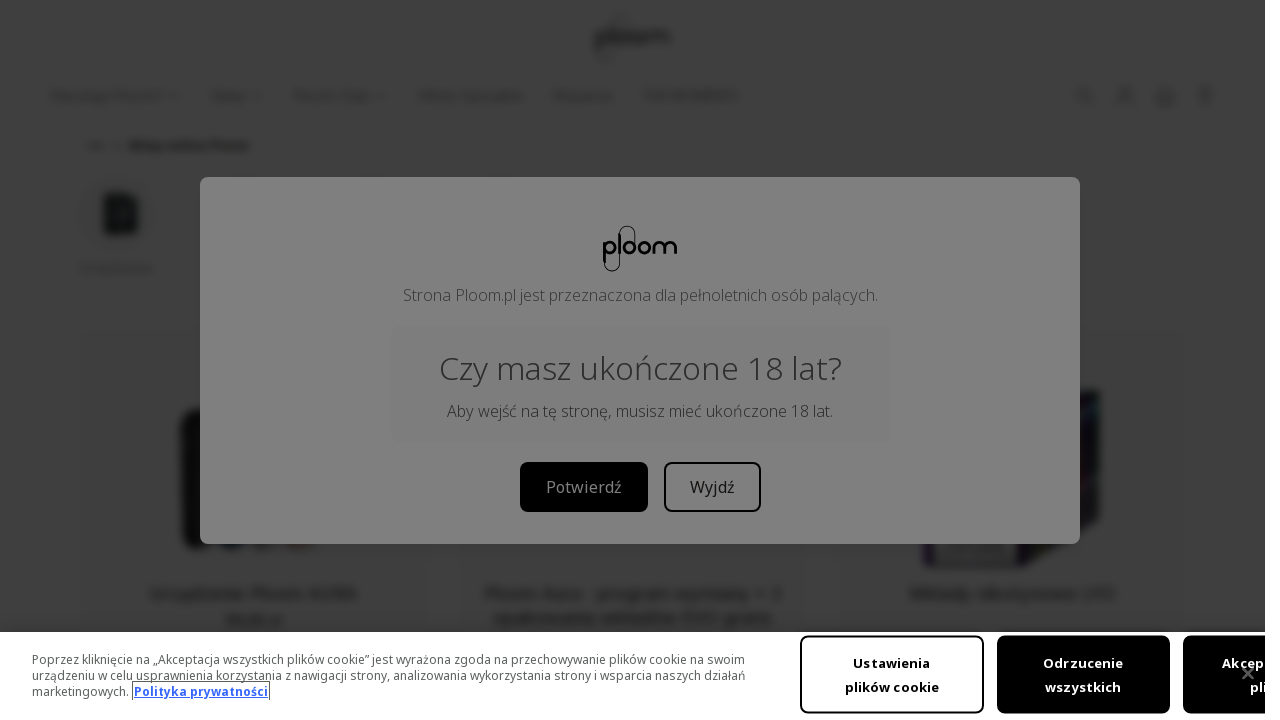

Retrieved href attribute: /pl/sklep/produkty/wklady/lyo-mix-and-match-karton
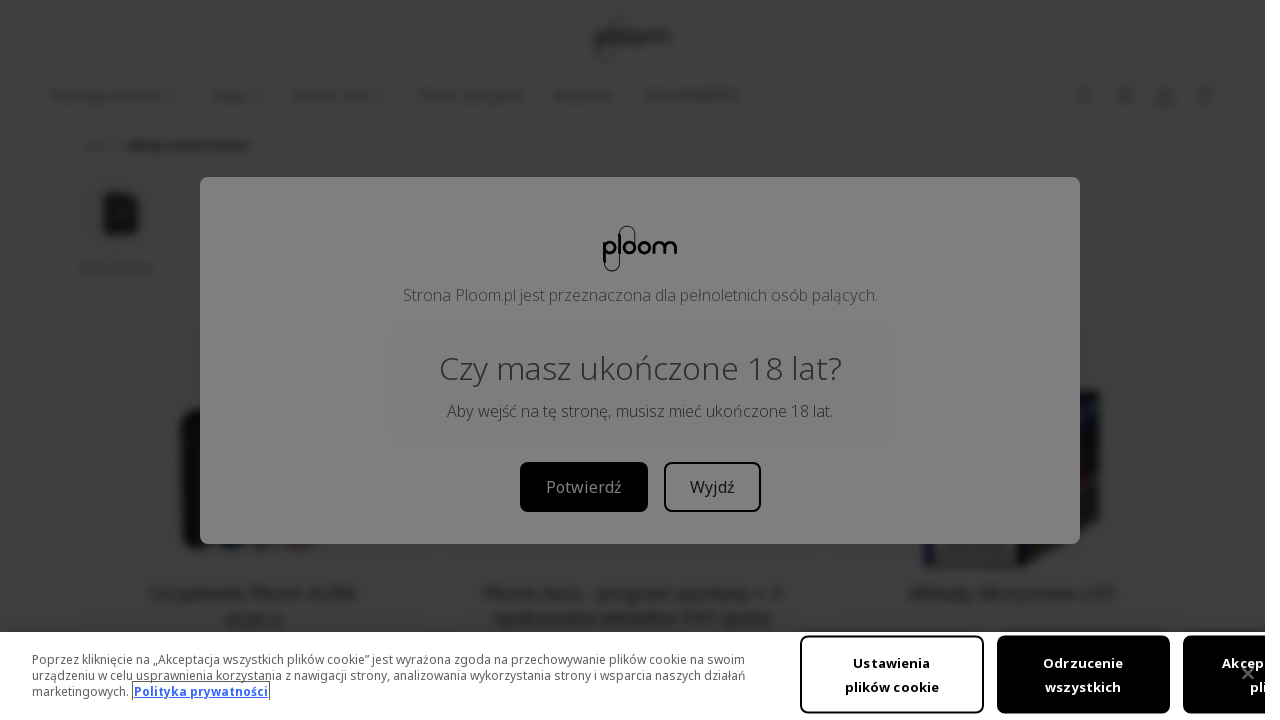

Identified non-HTTP link: /pl/sklep/produkty/wklady/lyo-mix-and-match-karton
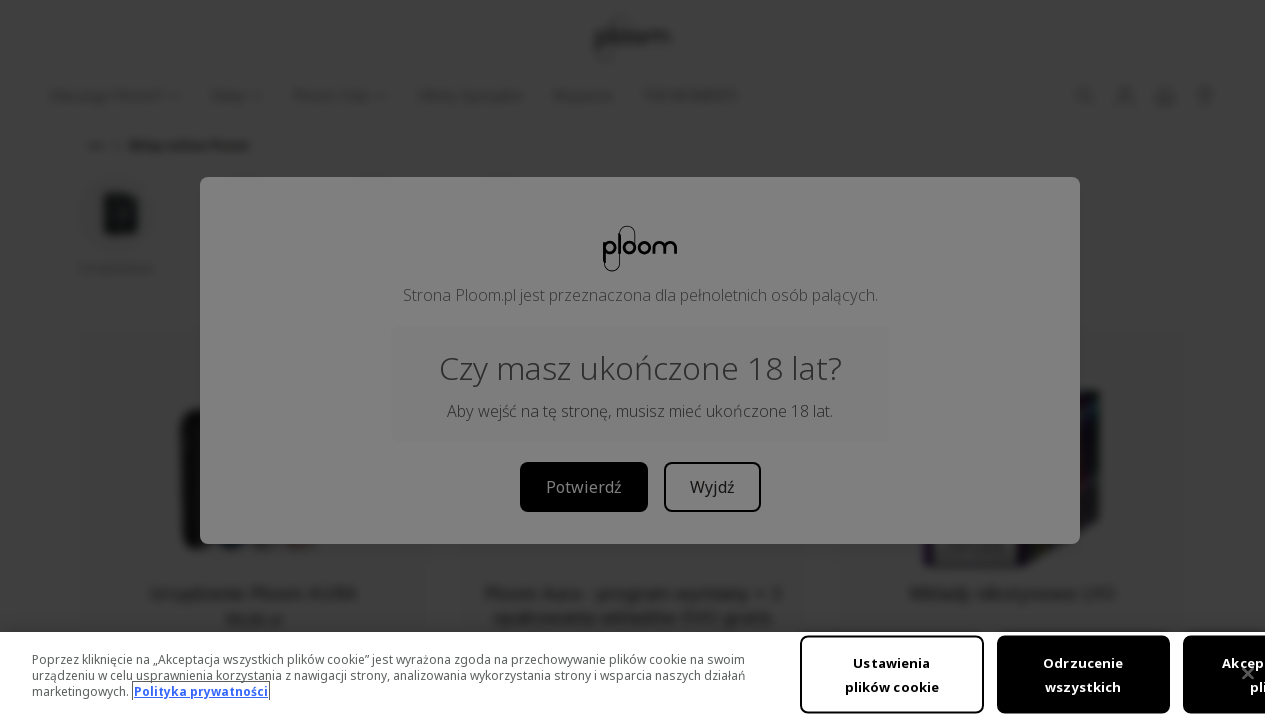

Selected link #50 out of 95
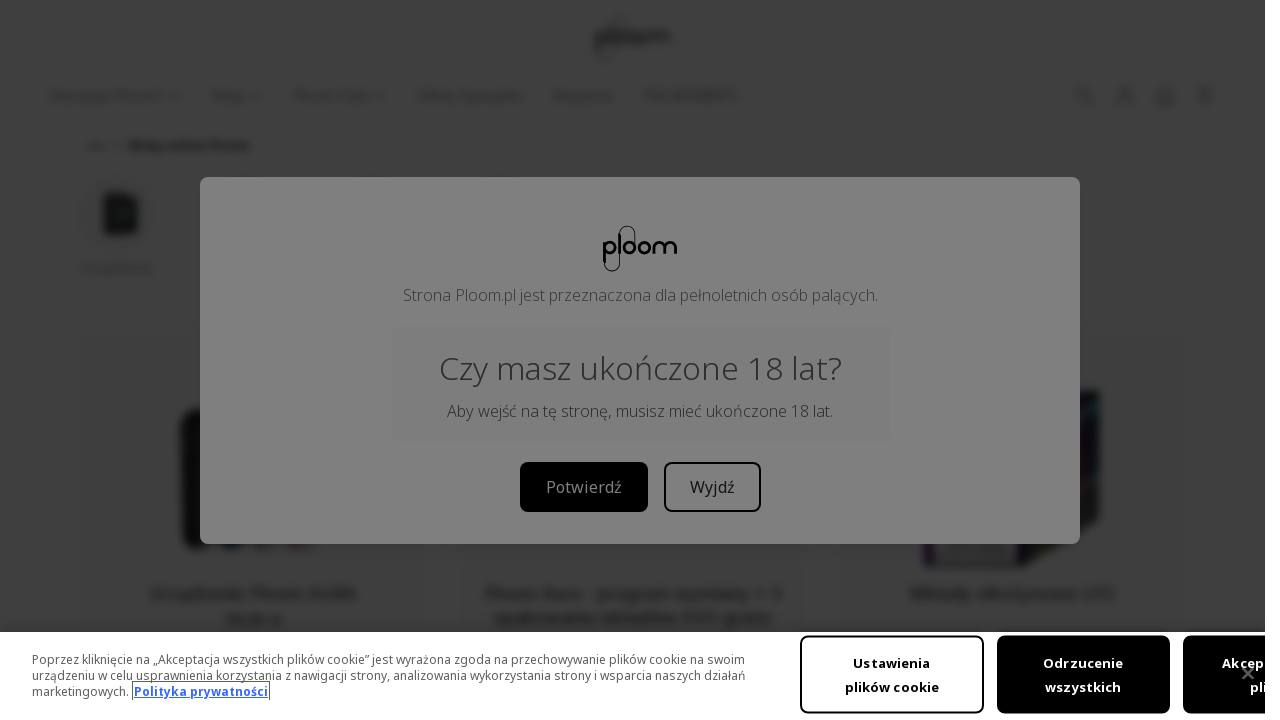

Retrieved href attribute: /pl/sklep/produkty/wklady/lyo-mix-and-match-karton
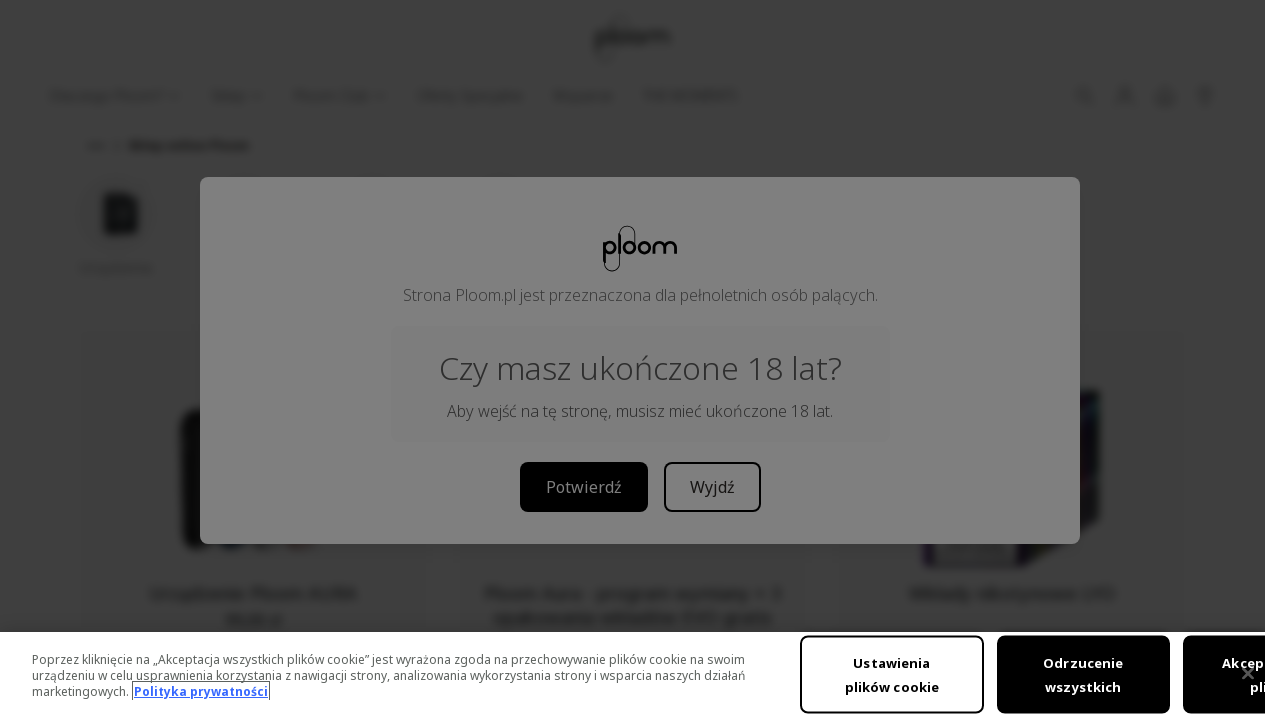

Identified non-HTTP link: /pl/sklep/produkty/wklady/lyo-mix-and-match-karton
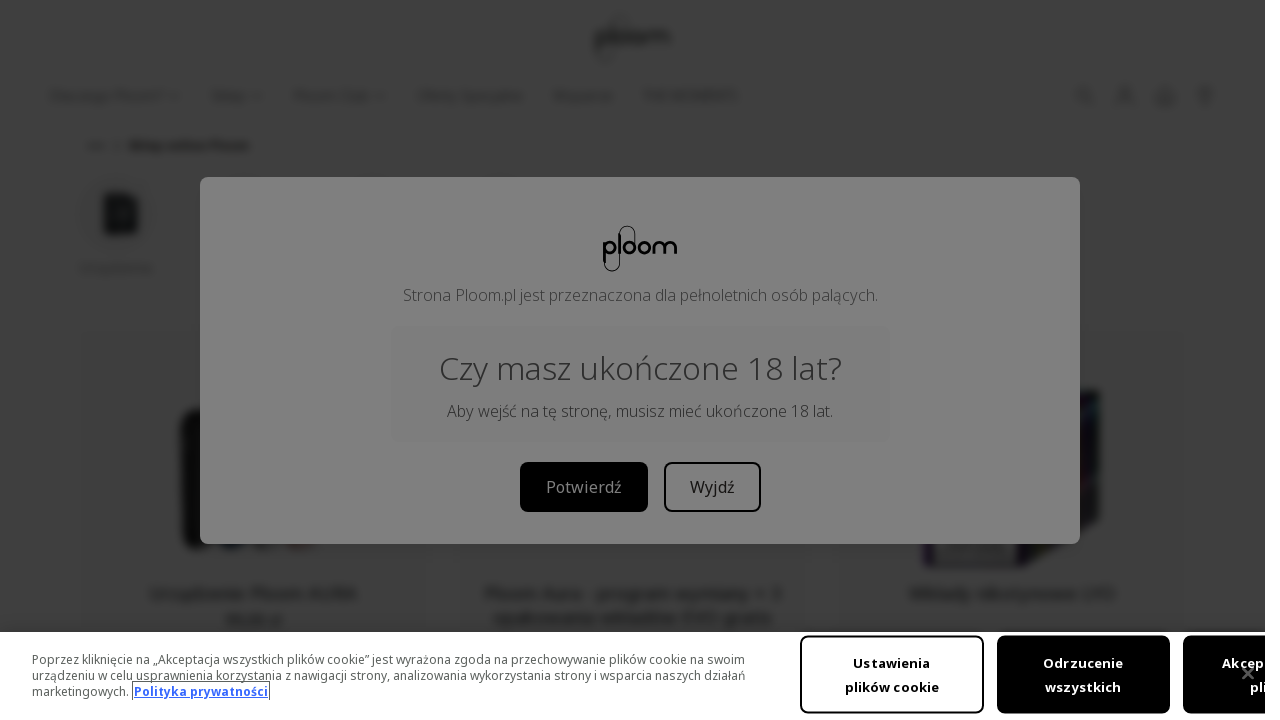

Selected link #51 out of 95
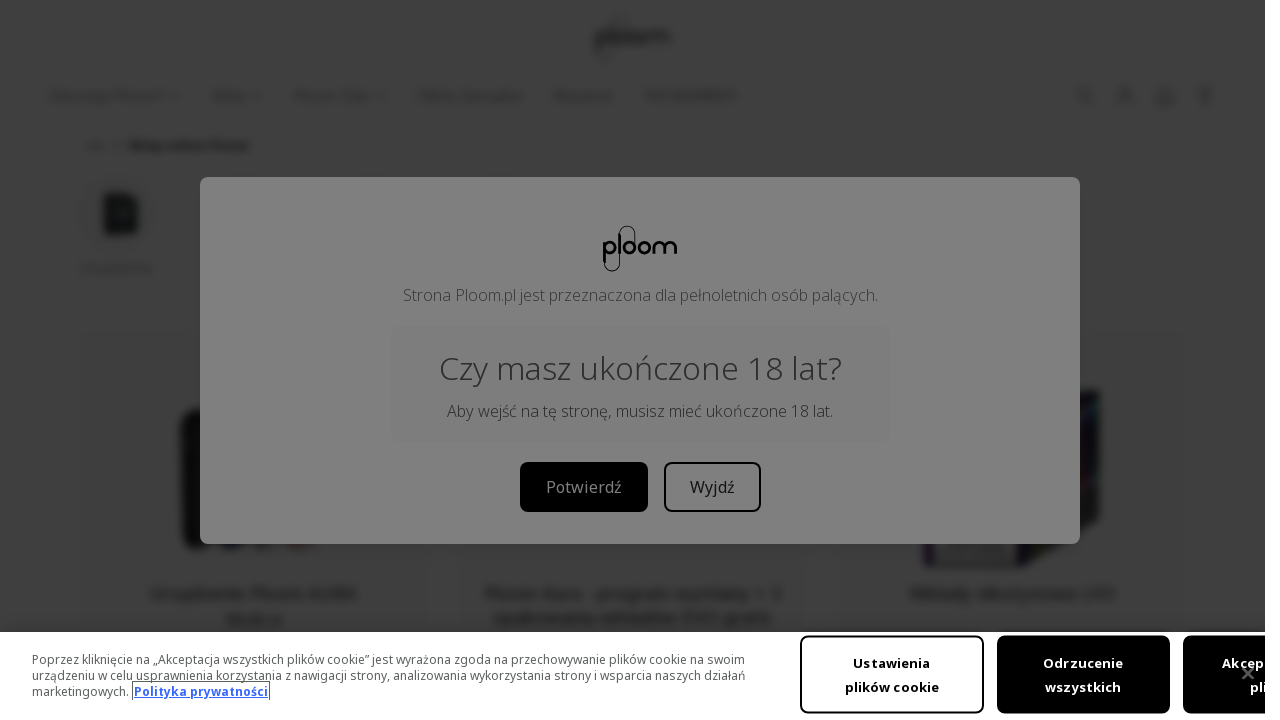

Retrieved href attribute: /pl/sklep/produkty/akcesoria/panel-wymienny-ze-wzorem-3d-ploom-aura
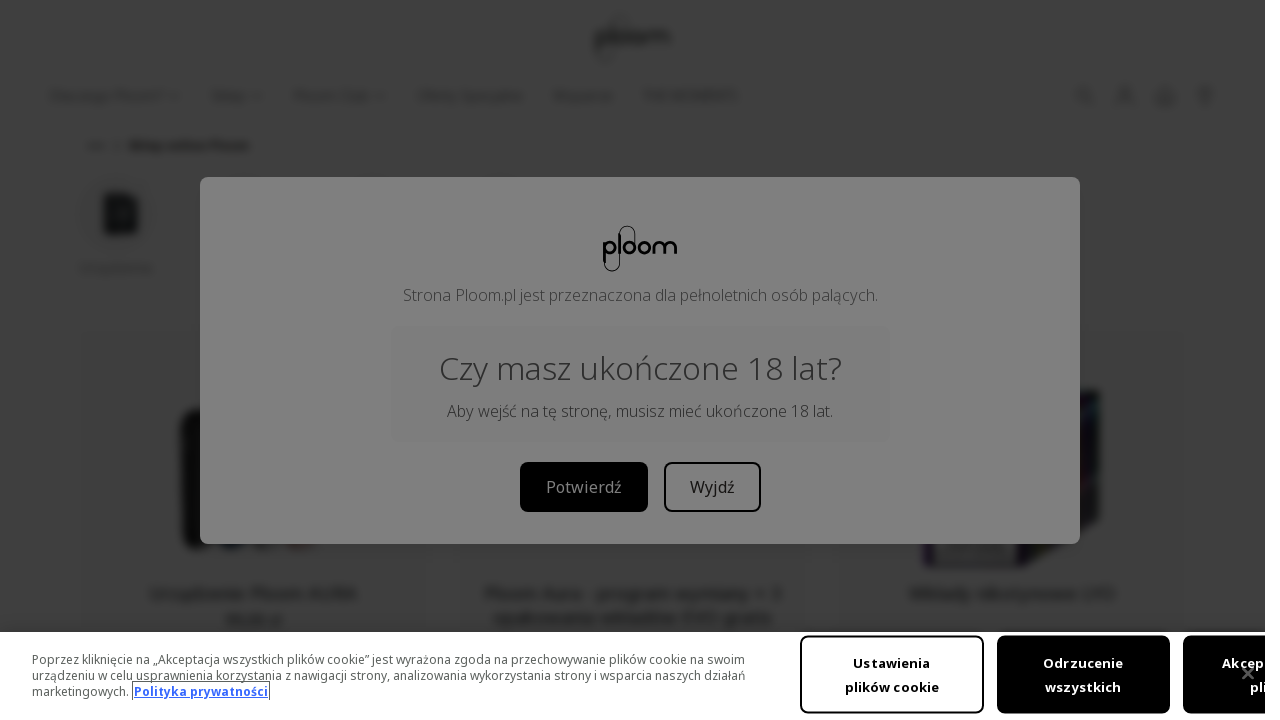

Identified non-HTTP link: /pl/sklep/produkty/akcesoria/panel-wymienny-ze-wzorem-3d-ploom-aura
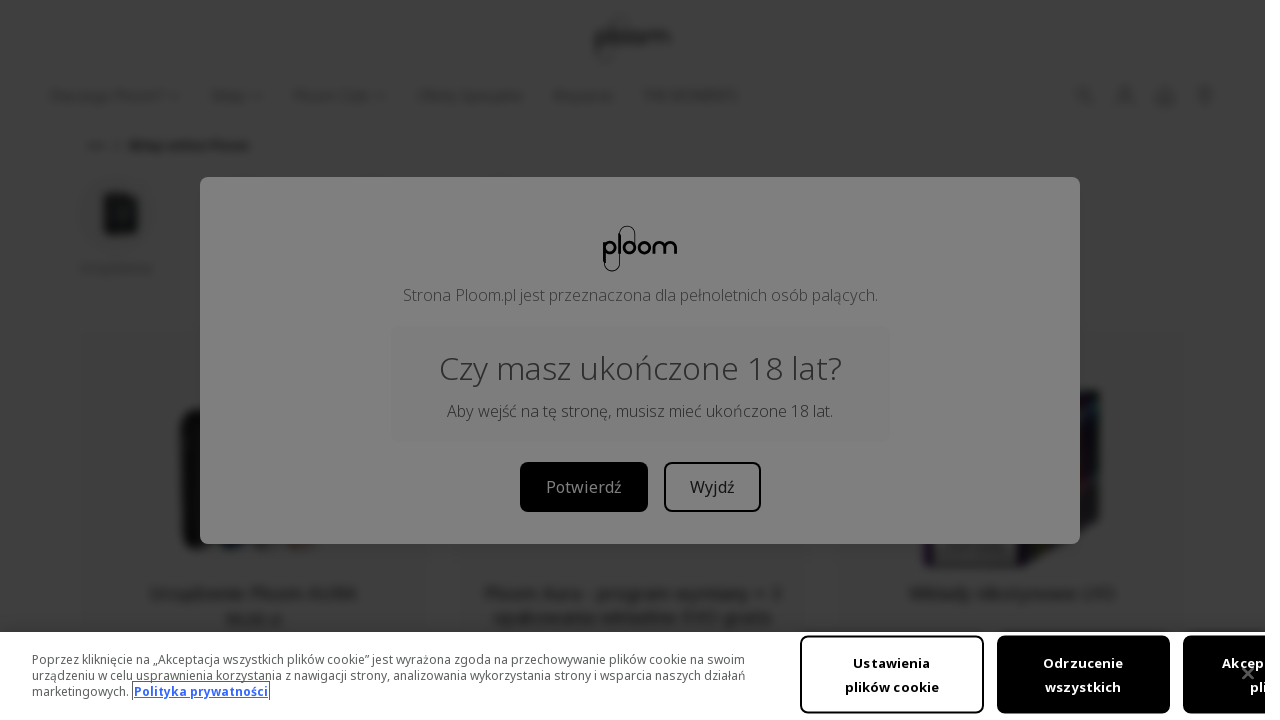

Selected link #52 out of 95
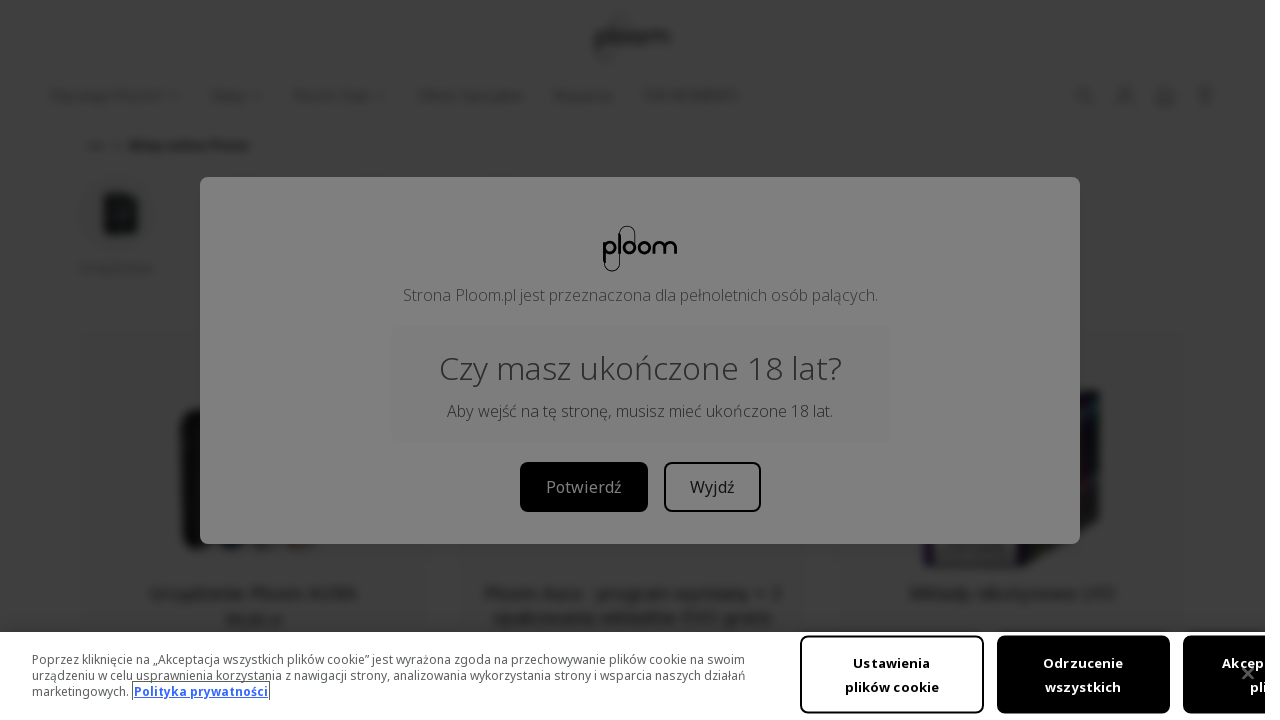

Retrieved href attribute: /pl/sklep/produkty/akcesoria/panel-wymienny-ze-wzorem-3d-ploom-aura
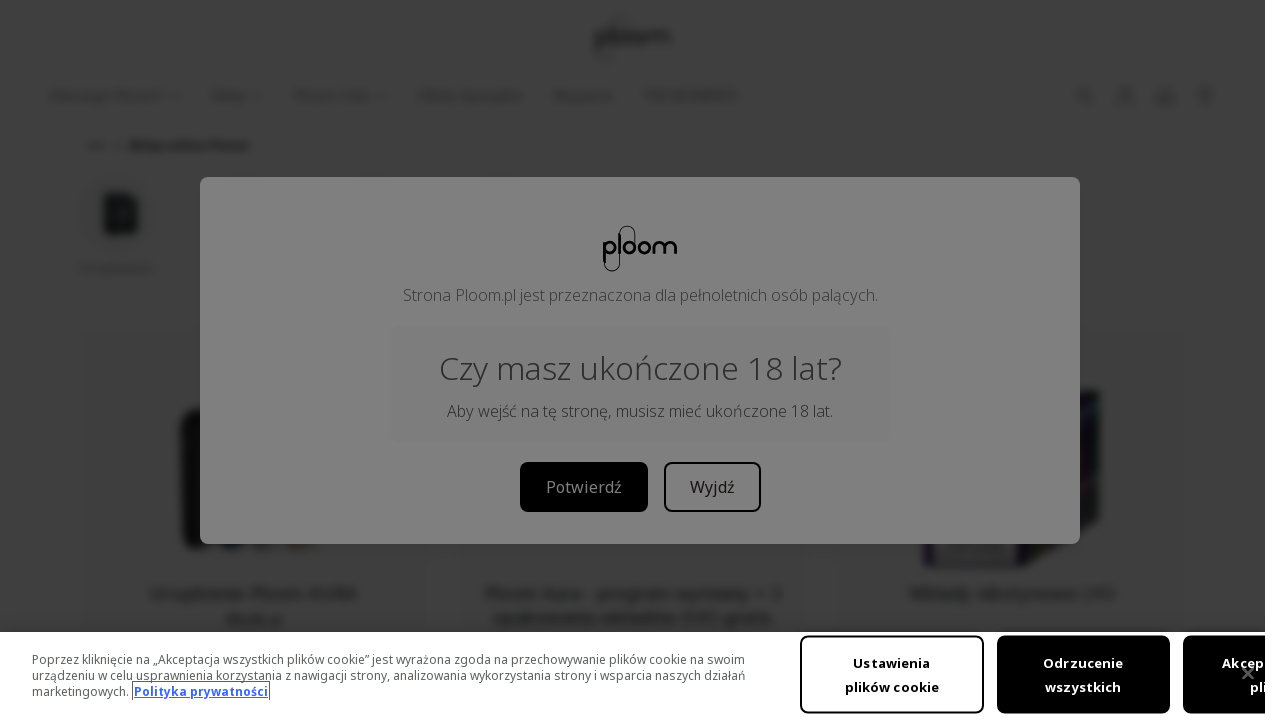

Identified non-HTTP link: /pl/sklep/produkty/akcesoria/panel-wymienny-ze-wzorem-3d-ploom-aura
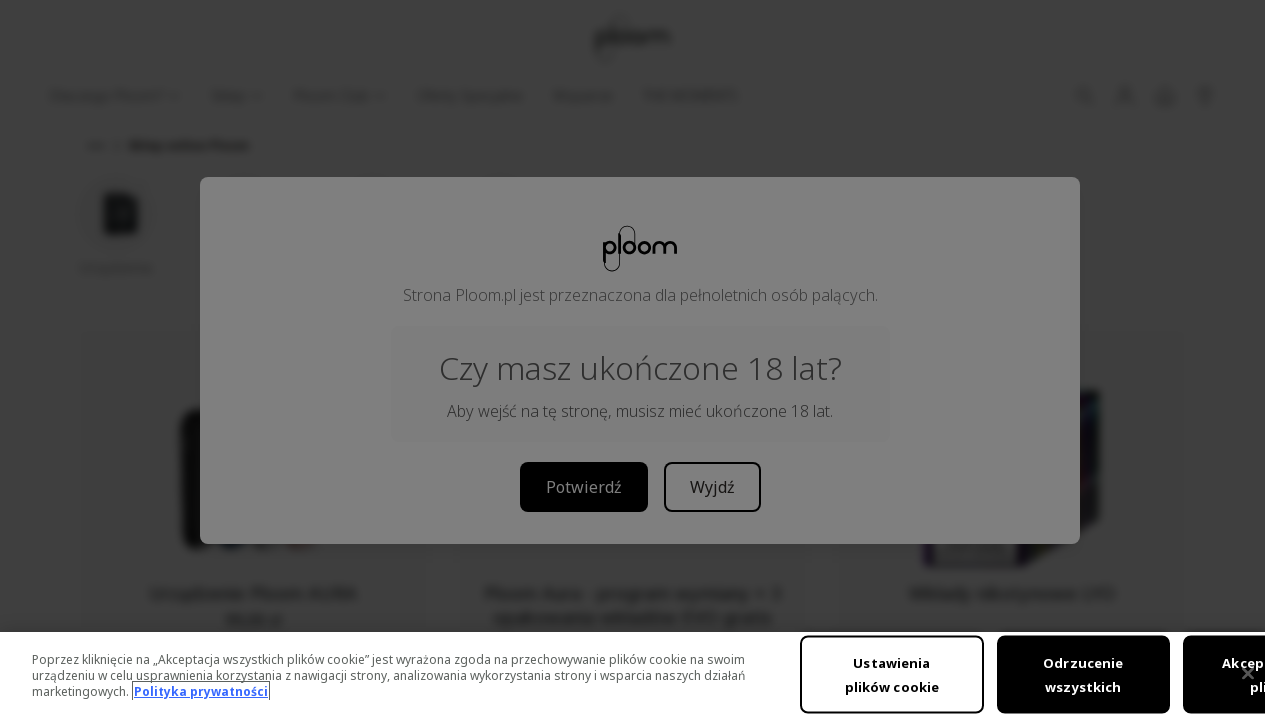

Selected link #53 out of 95
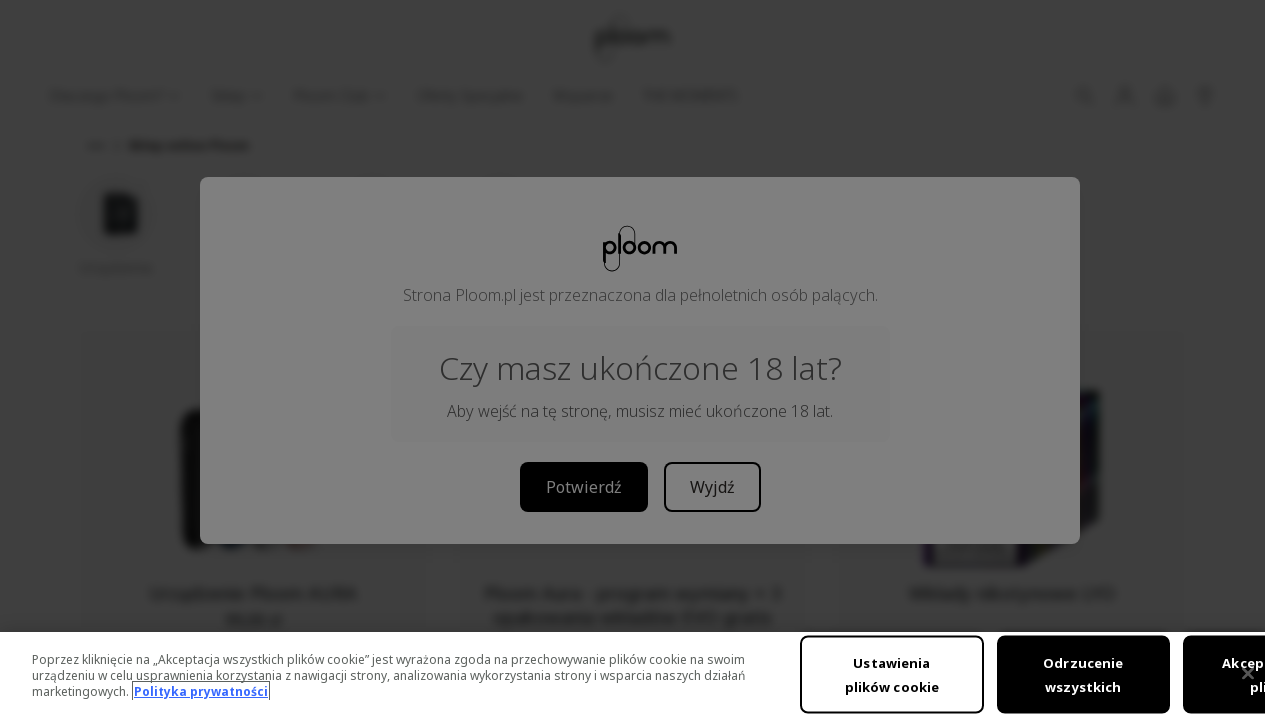

Retrieved href attribute: /pl/sklep/produkty/akcesoria/panel-wymienny-ploom-aura
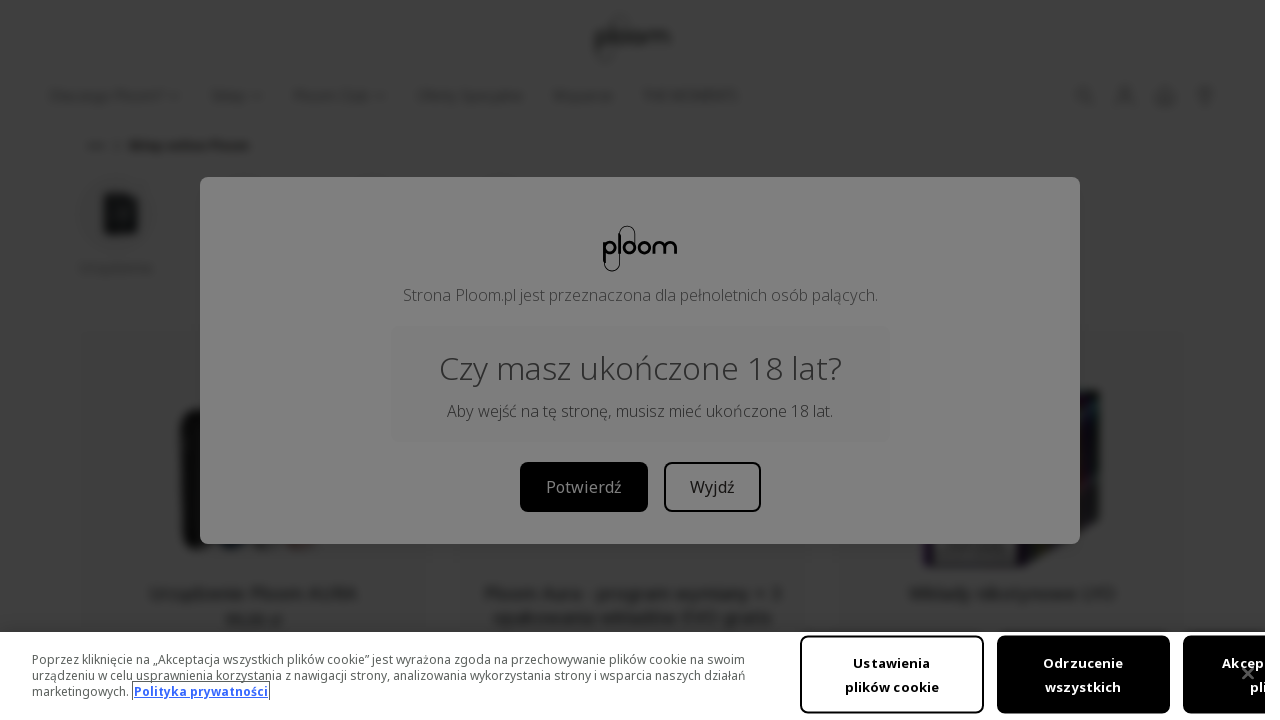

Identified non-HTTP link: /pl/sklep/produkty/akcesoria/panel-wymienny-ploom-aura
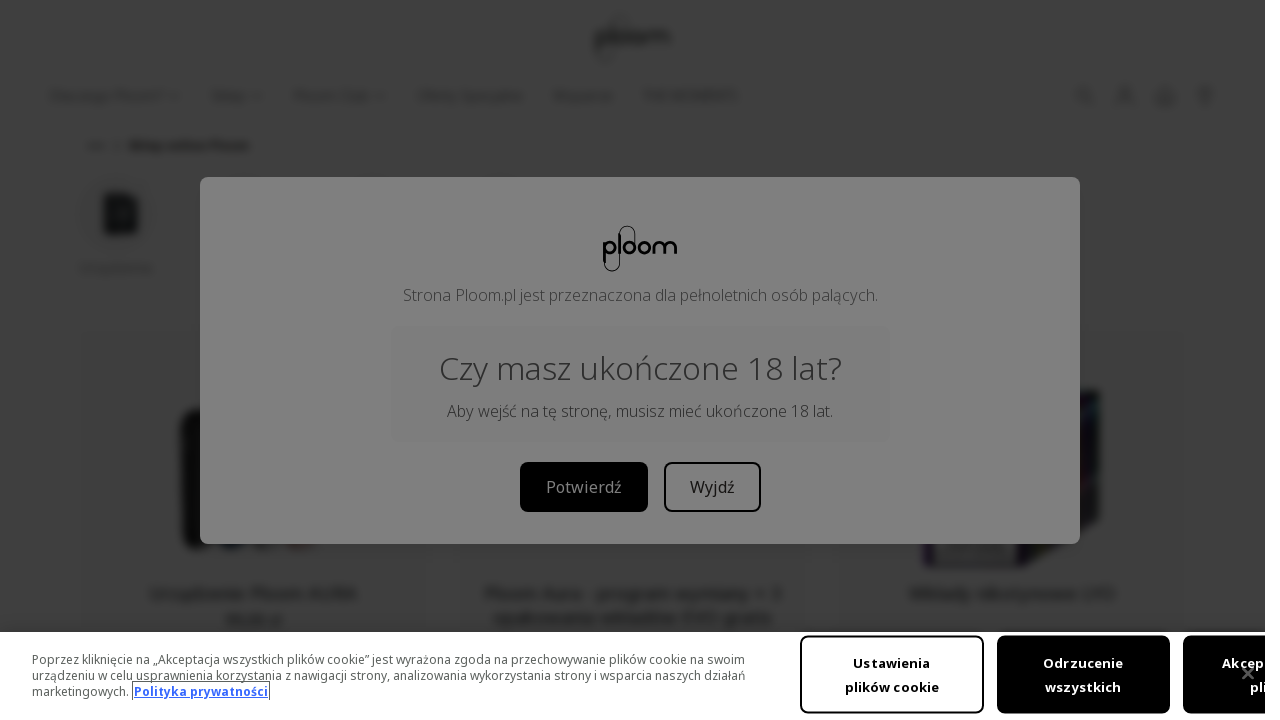

Selected link #54 out of 95
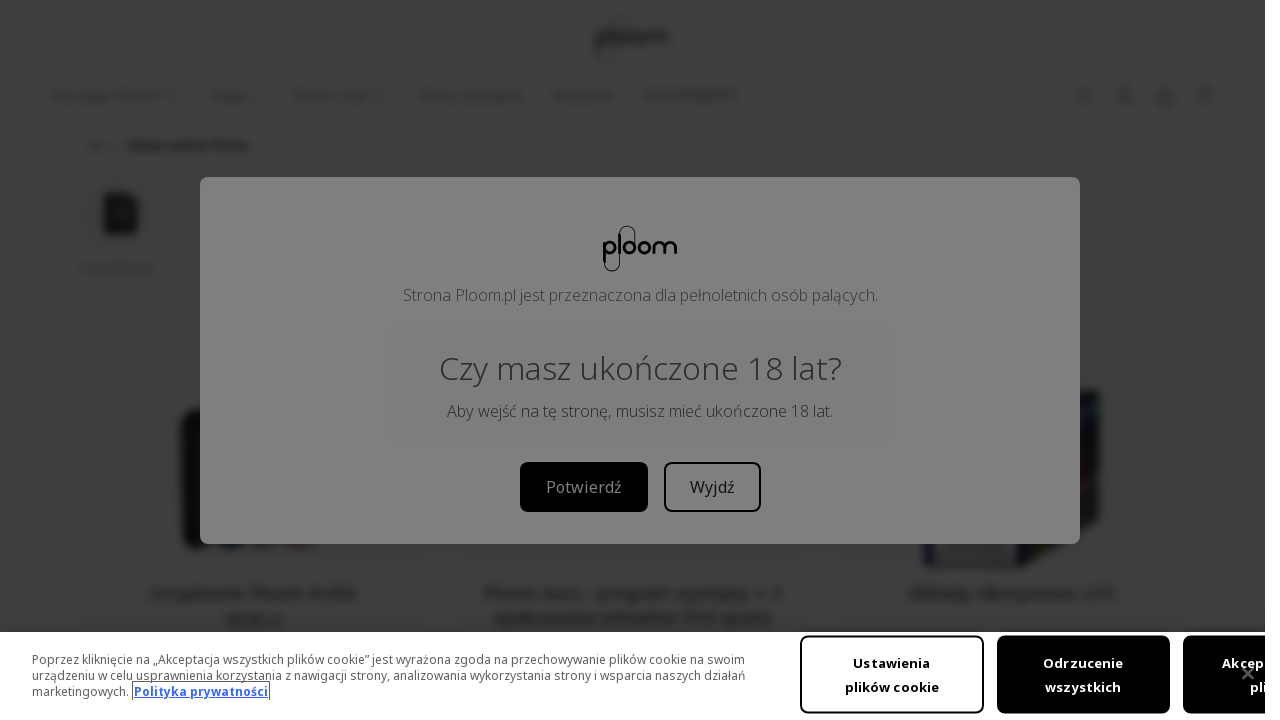

Retrieved href attribute: /pl/sklep/produkty/akcesoria/panel-wymienny-ploom-aura
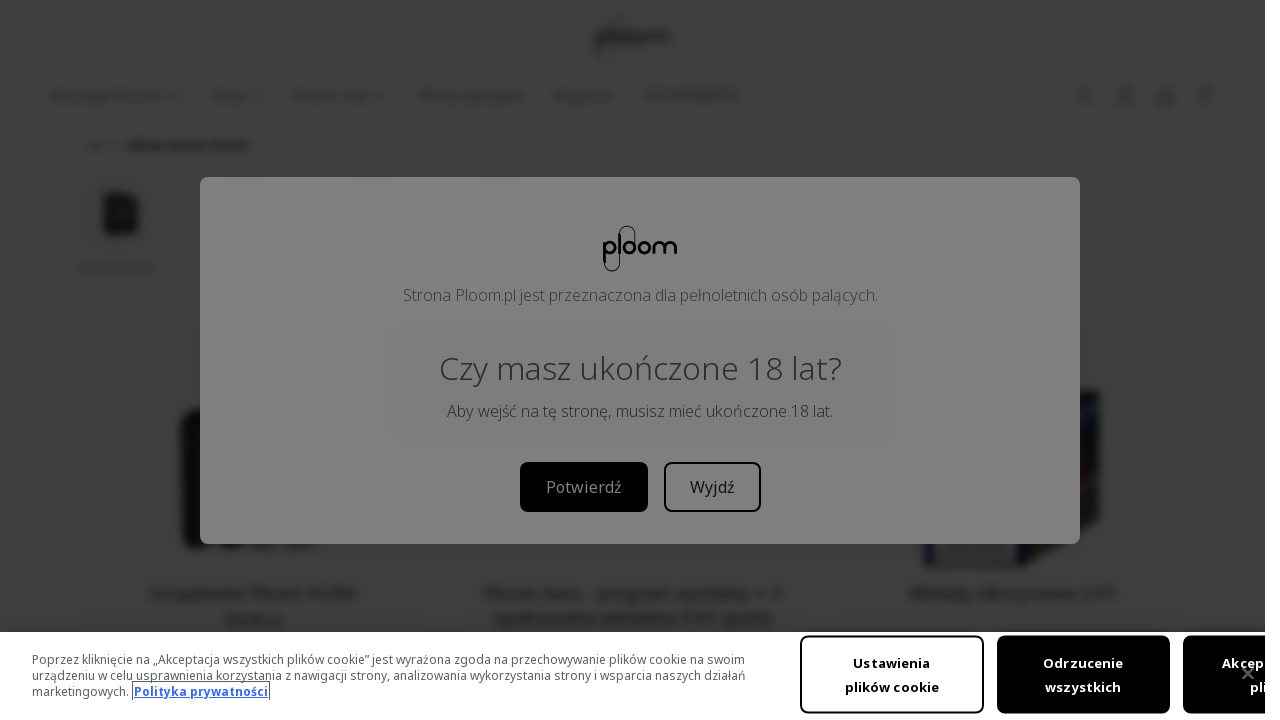

Identified non-HTTP link: /pl/sklep/produkty/akcesoria/panel-wymienny-ploom-aura
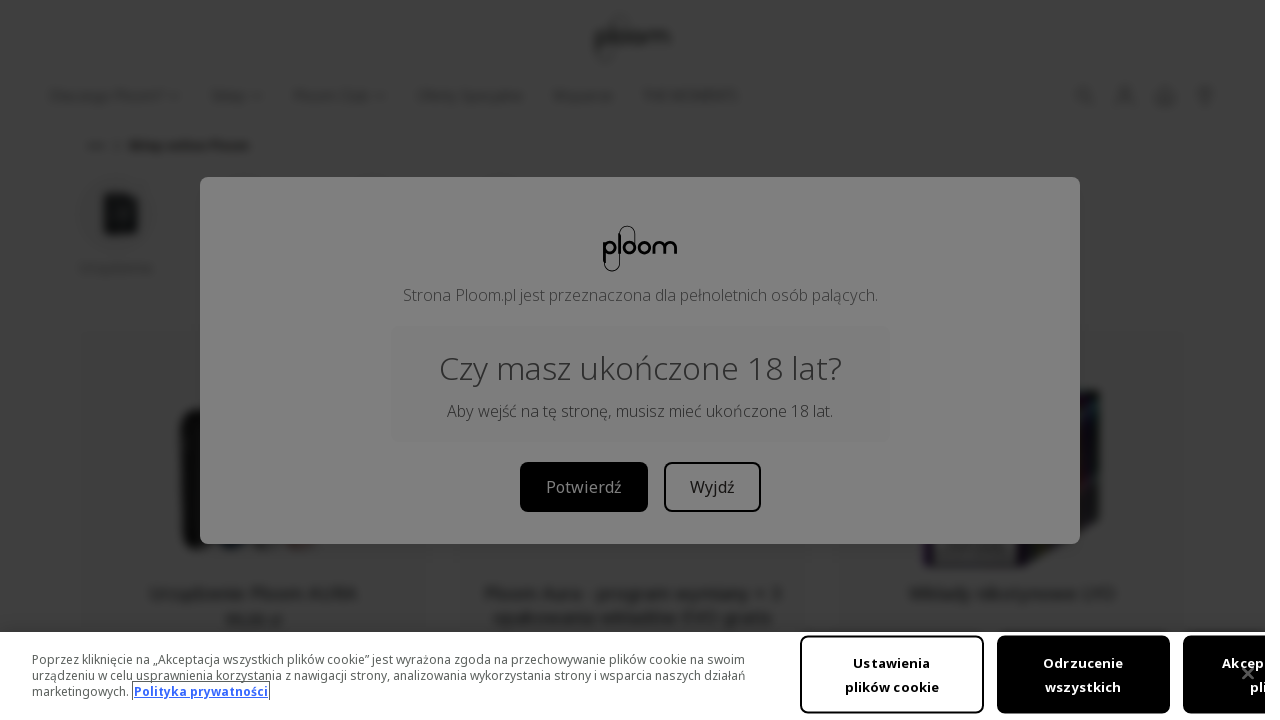

Selected link #55 out of 95
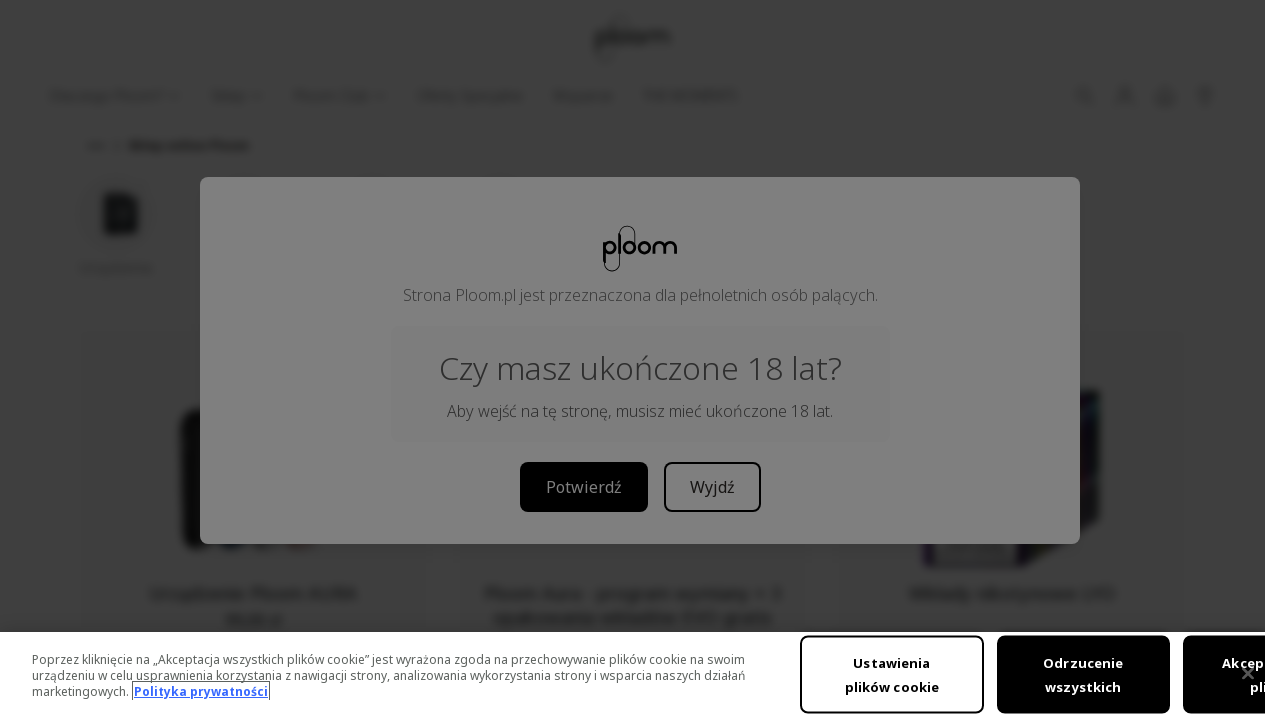

Retrieved href attribute: /pl/sklep/produkty/akcesoria/pokrowiec-duo-ploom-aura
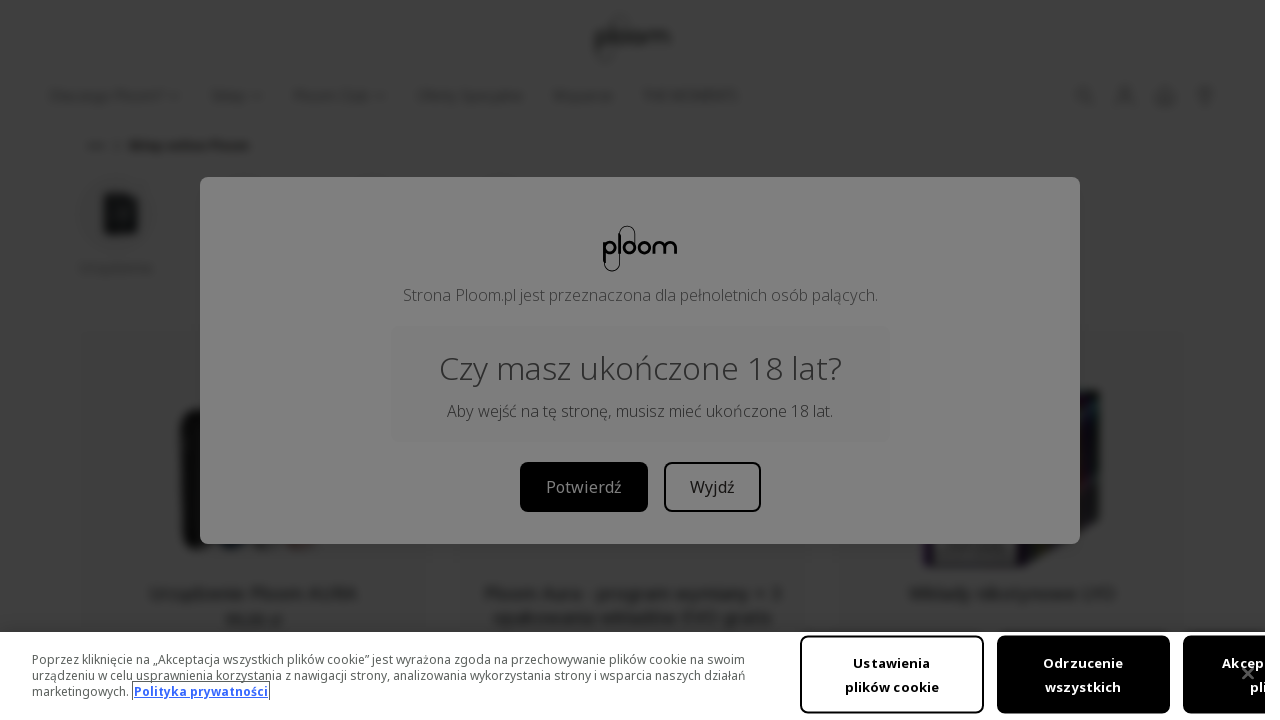

Identified non-HTTP link: /pl/sklep/produkty/akcesoria/pokrowiec-duo-ploom-aura
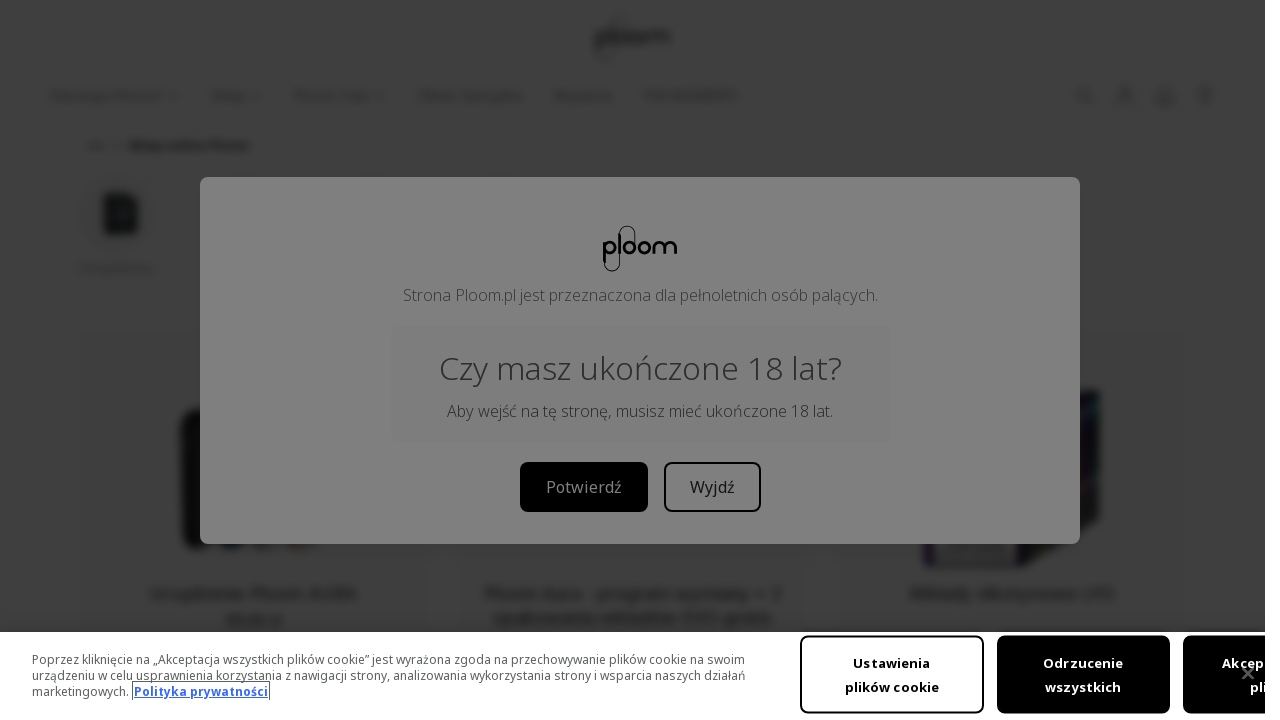

Selected link #56 out of 95
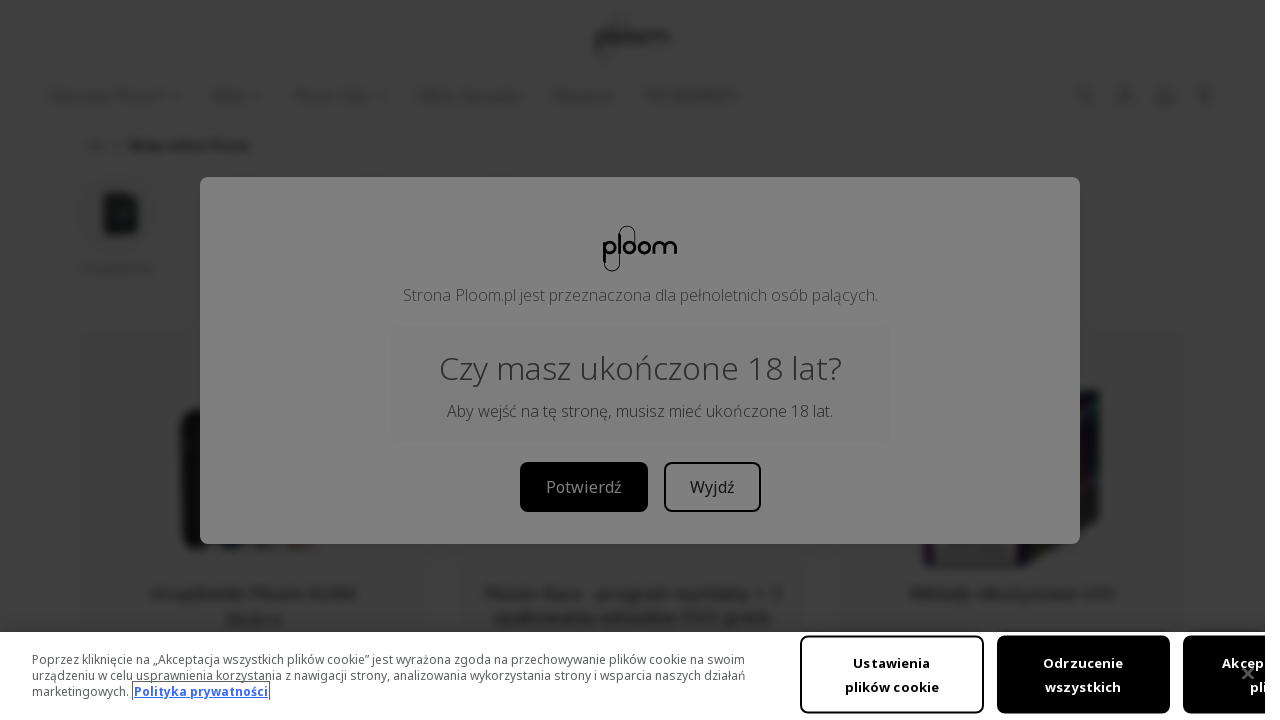

Retrieved href attribute: /pl/sklep/produkty/akcesoria/pokrowiec-duo-ploom-aura
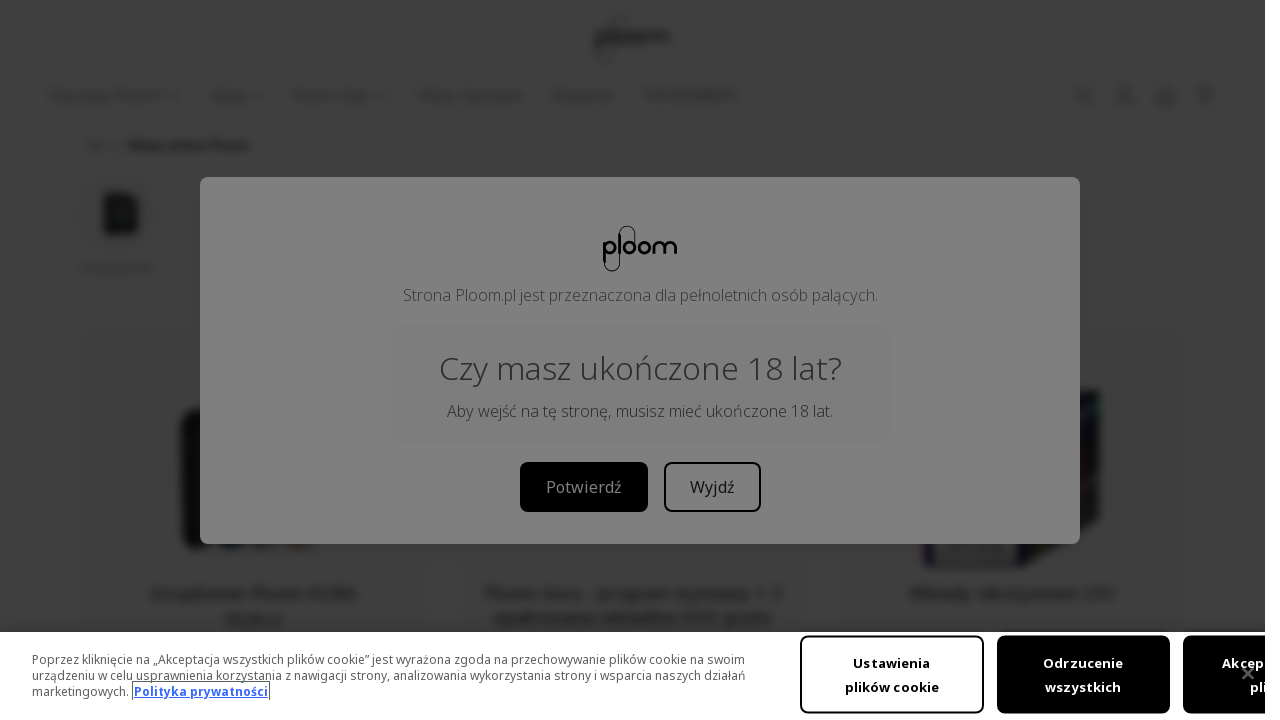

Identified non-HTTP link: /pl/sklep/produkty/akcesoria/pokrowiec-duo-ploom-aura
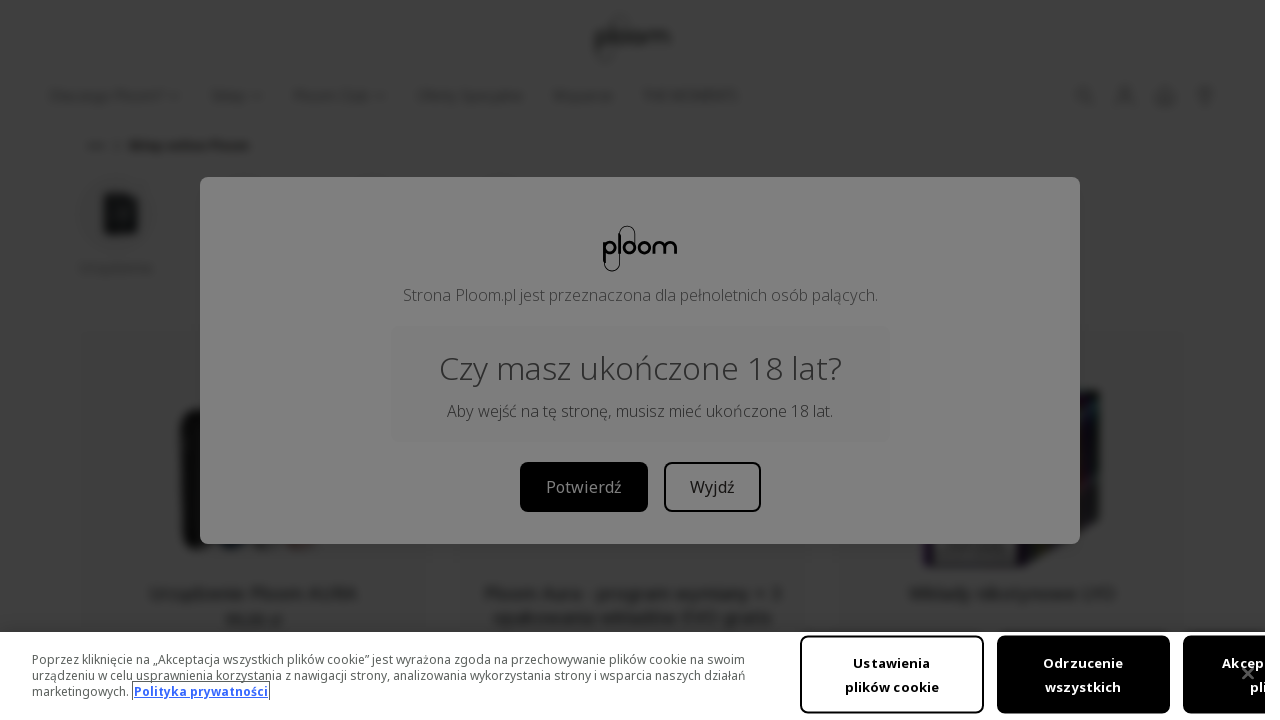

Selected link #57 out of 95
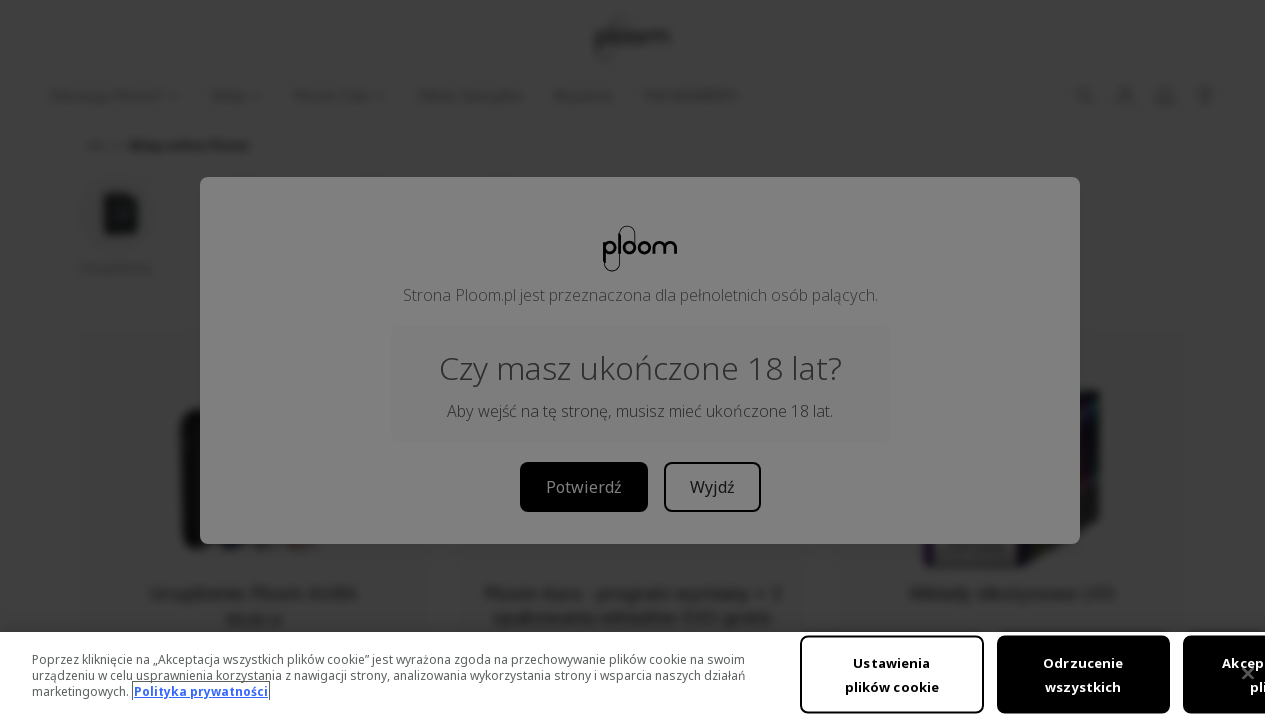

Retrieved href attribute: /pl/sklep/produkty/akcesoria/pokrowiec-solo-ploom-aura
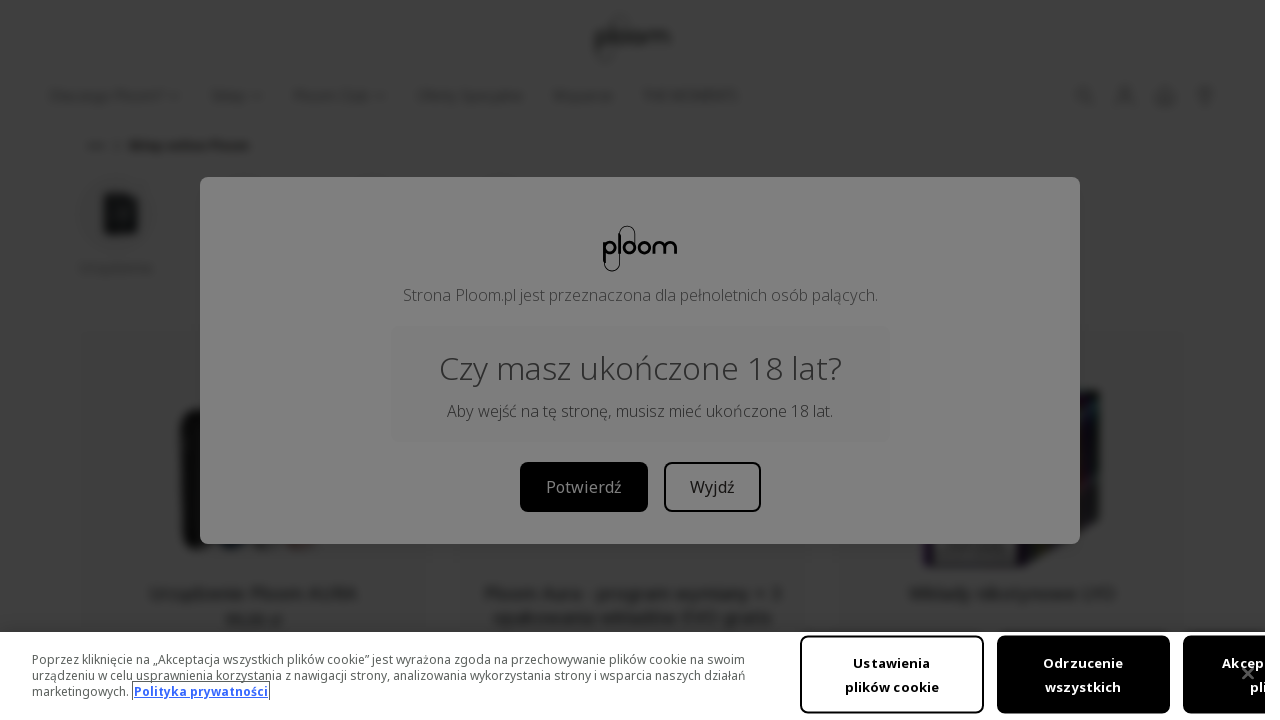

Identified non-HTTP link: /pl/sklep/produkty/akcesoria/pokrowiec-solo-ploom-aura
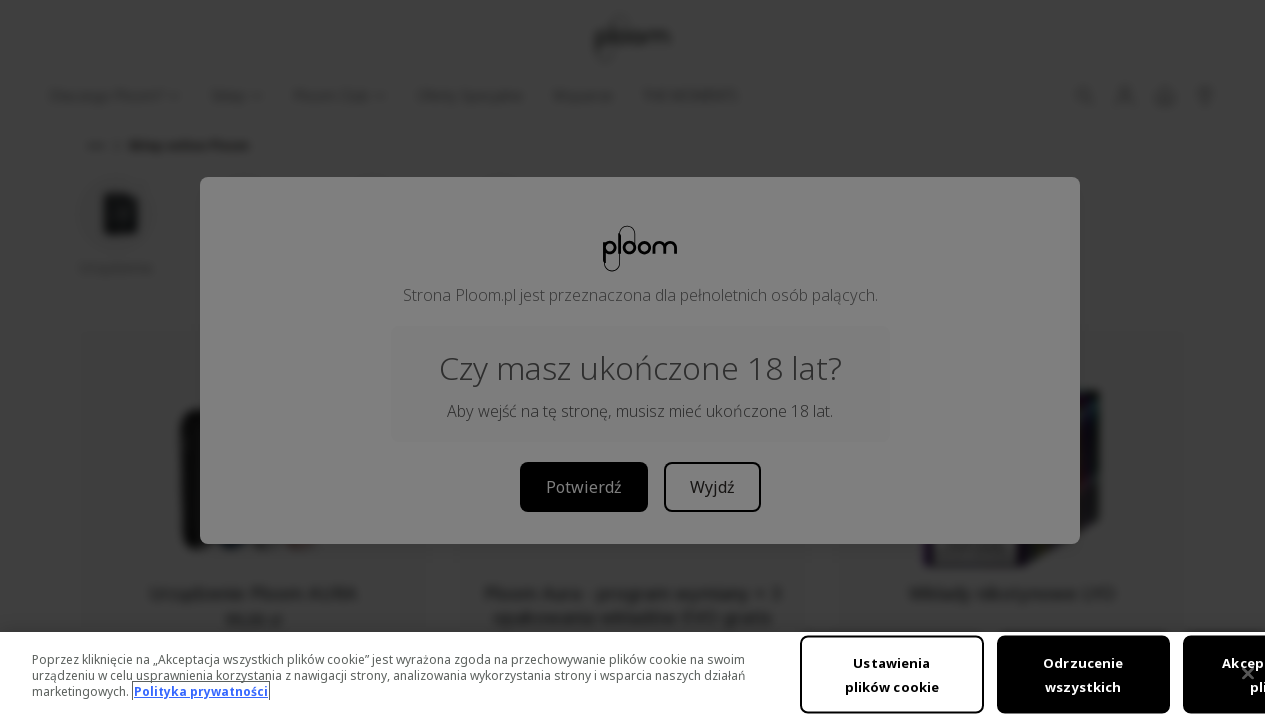

Selected link #58 out of 95
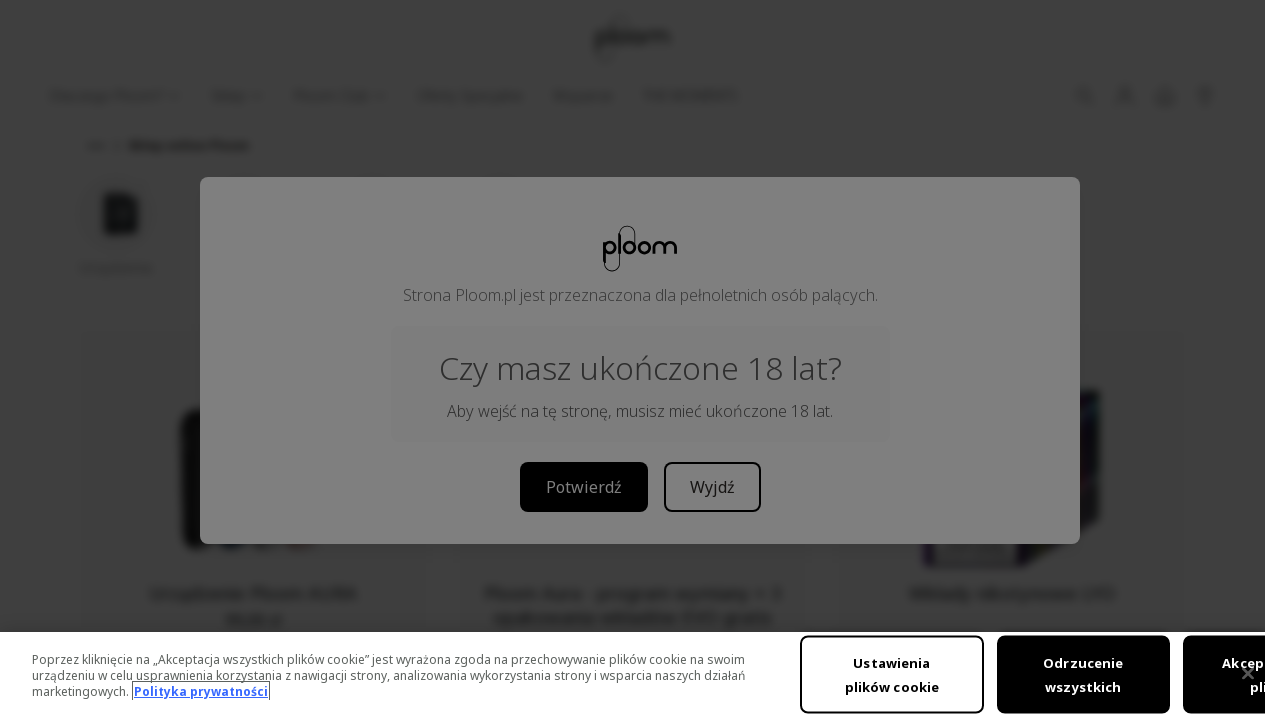

Retrieved href attribute: /pl/sklep/produkty/akcesoria/pokrowiec-solo-ploom-aura
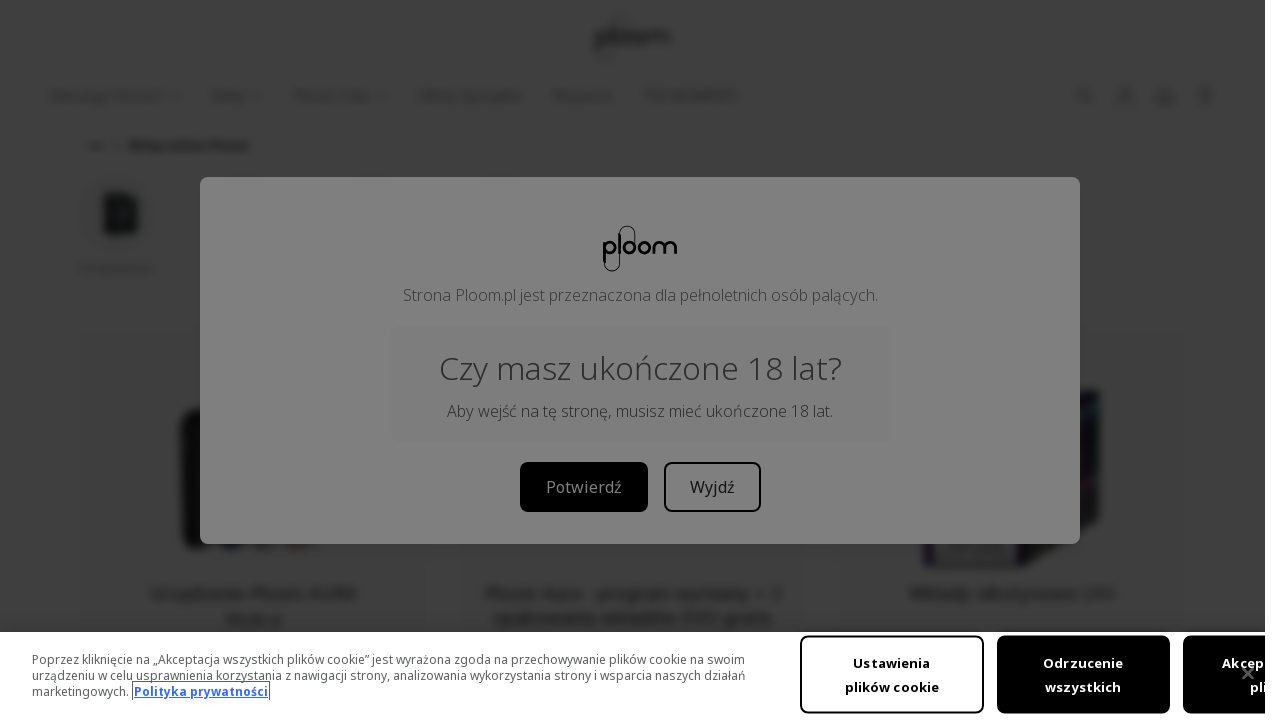

Identified non-HTTP link: /pl/sklep/produkty/akcesoria/pokrowiec-solo-ploom-aura
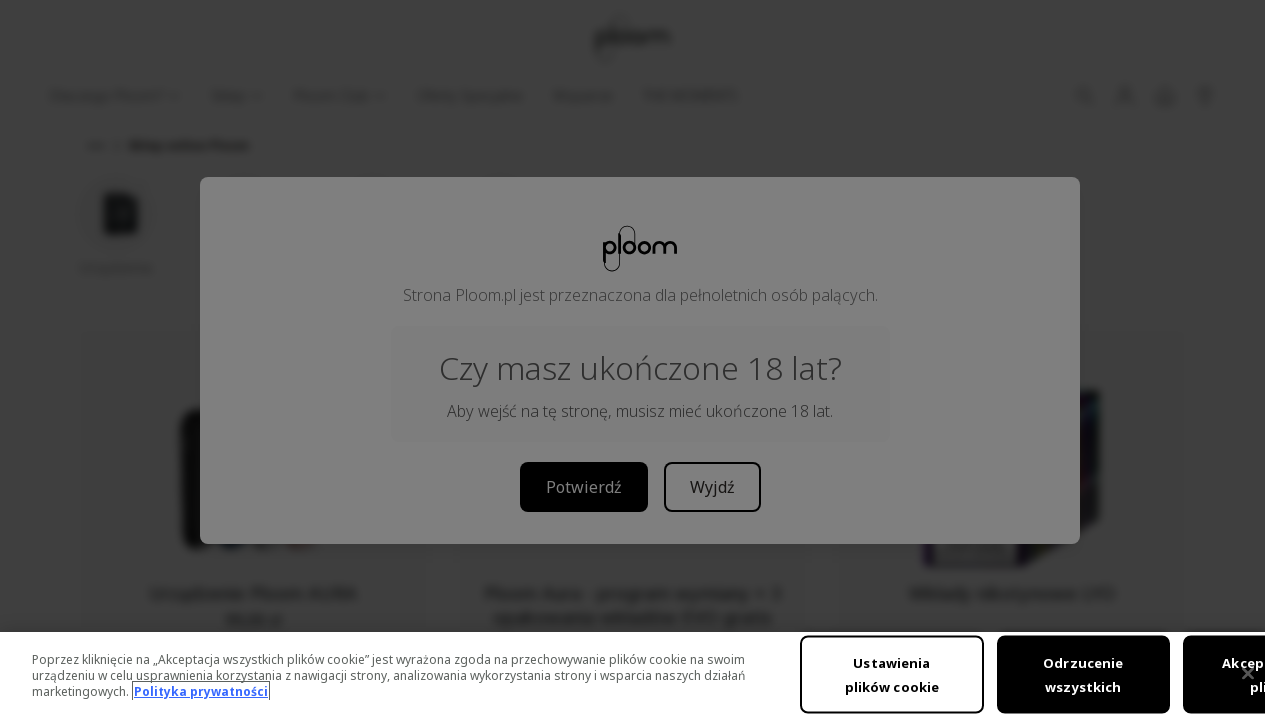

Selected link #59 out of 95
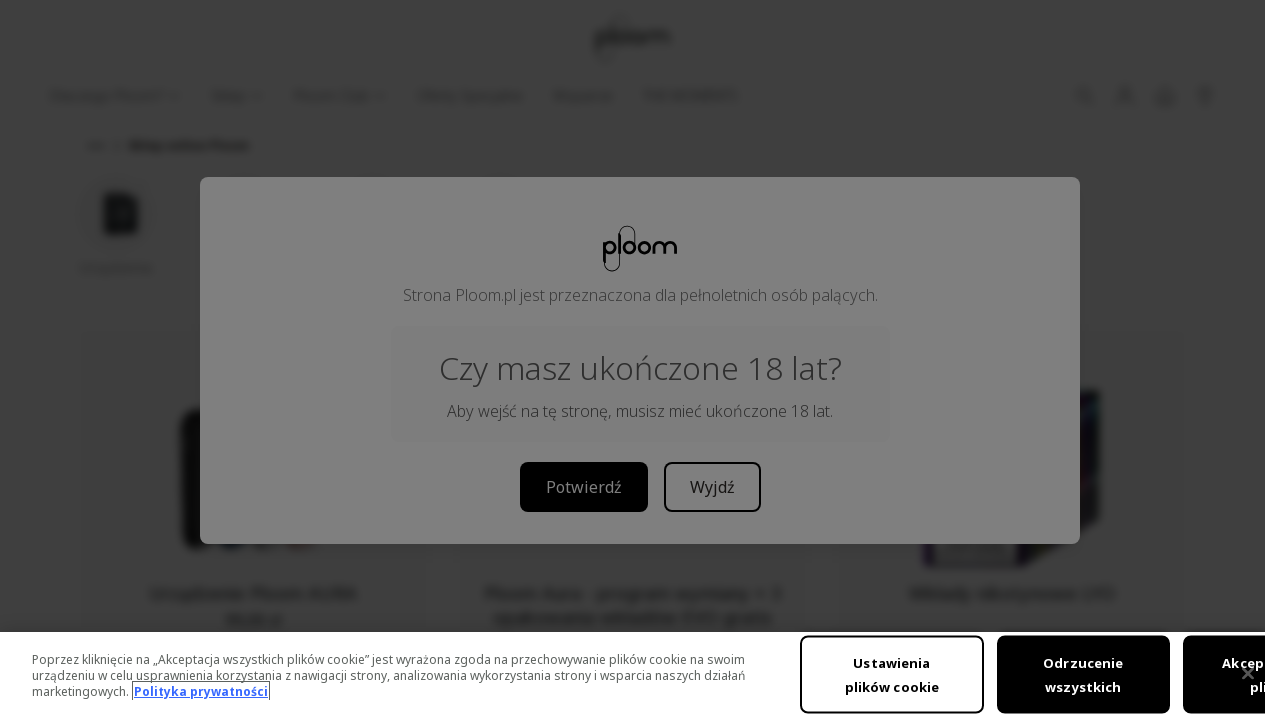

Retrieved href attribute: /pl/sklep/produkty/akcesoria/etui-ploom-aura
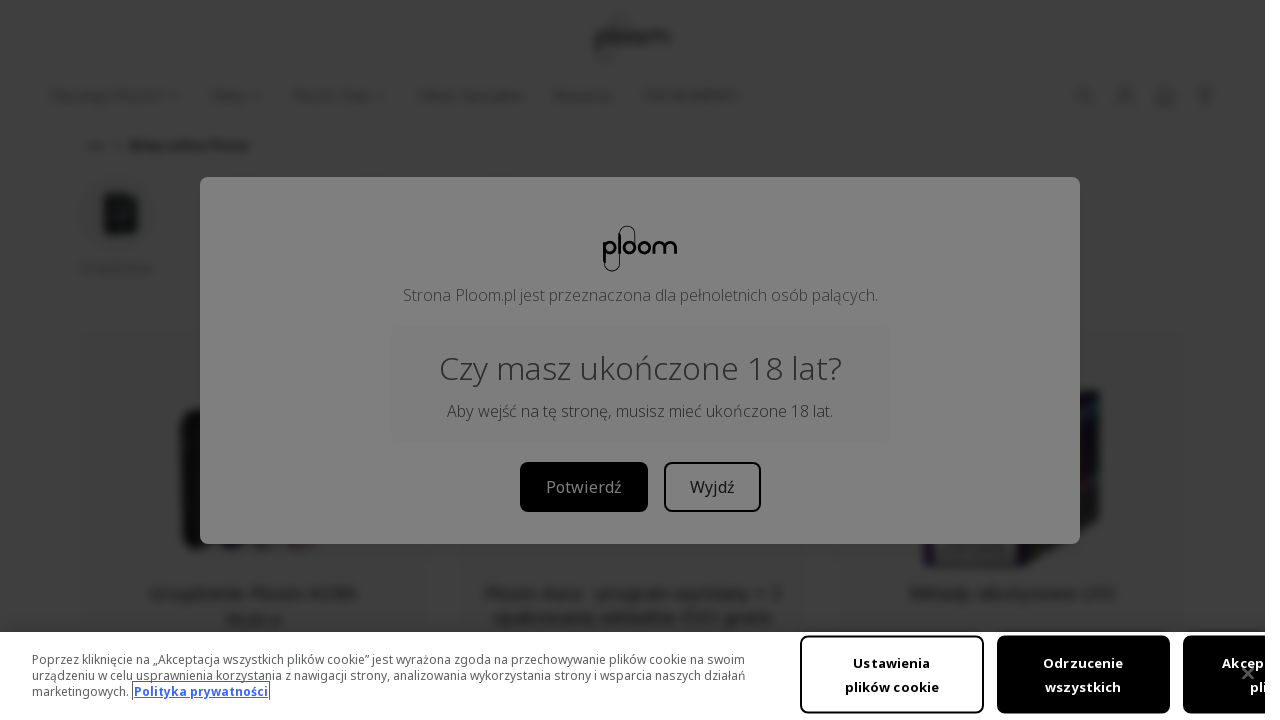

Identified non-HTTP link: /pl/sklep/produkty/akcesoria/etui-ploom-aura
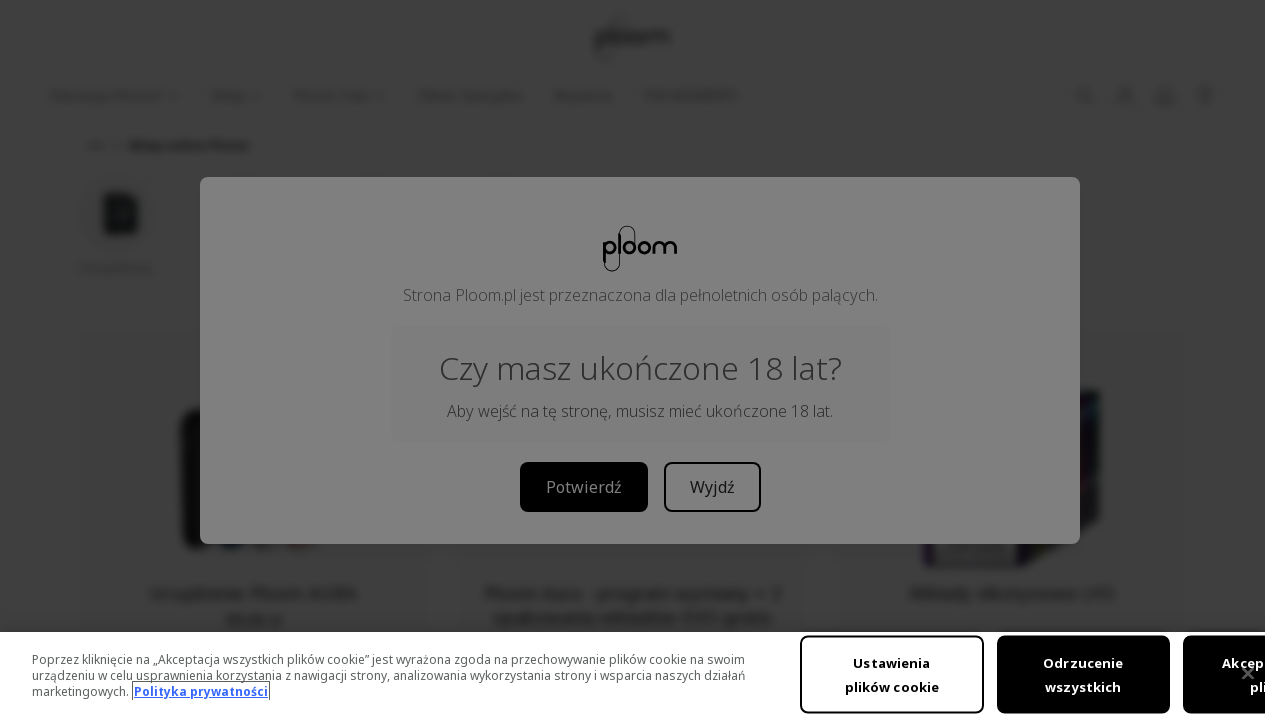

Selected link #60 out of 95
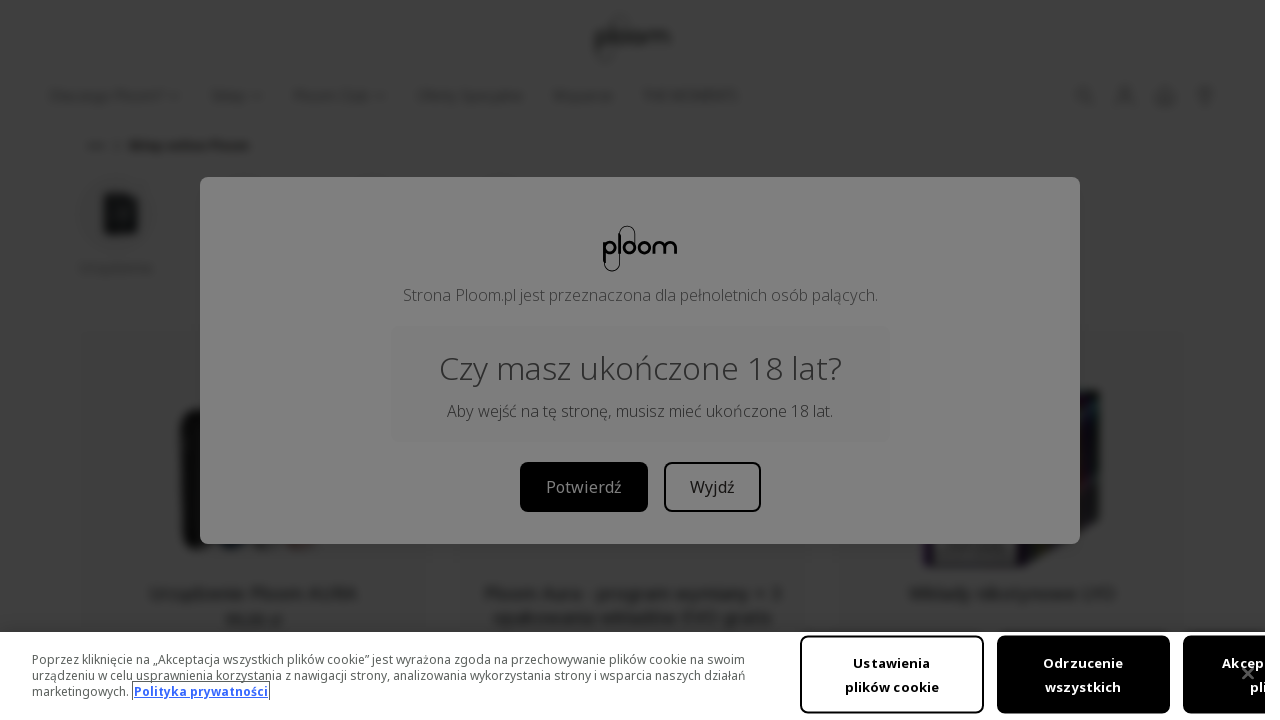

Retrieved href attribute: /pl/sklep/produkty/akcesoria/etui-ploom-aura
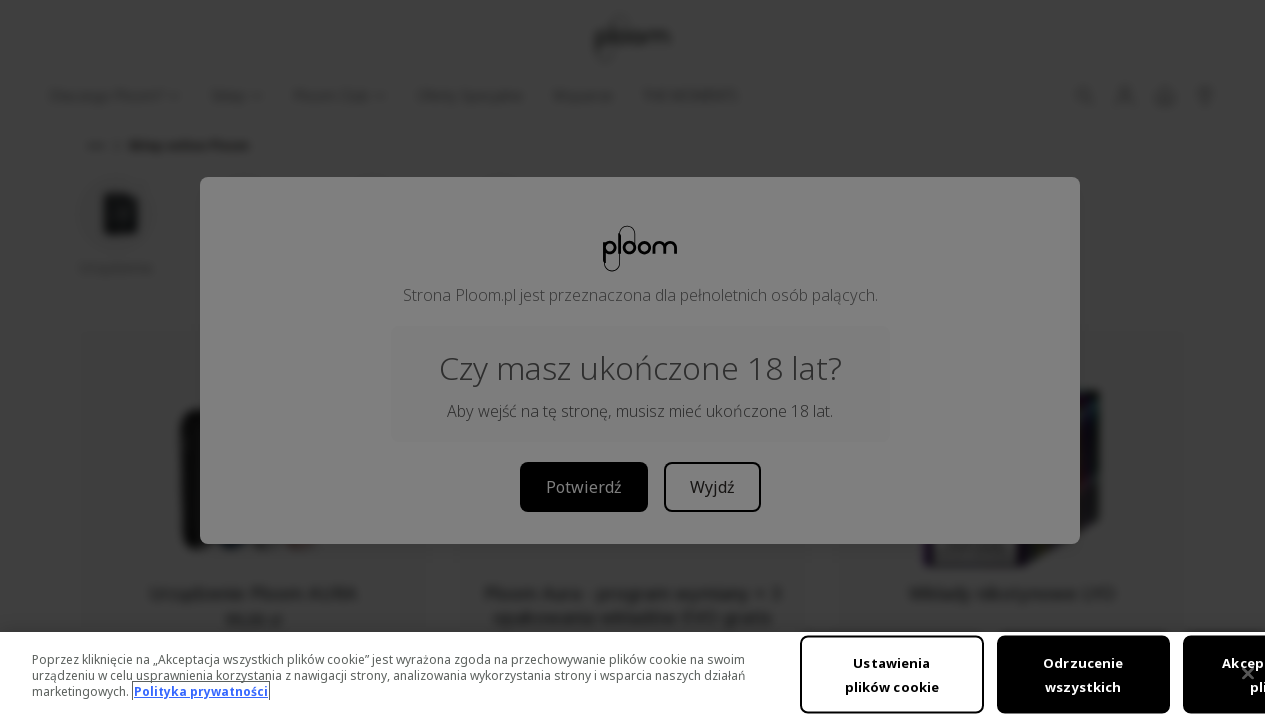

Identified non-HTTP link: /pl/sklep/produkty/akcesoria/etui-ploom-aura
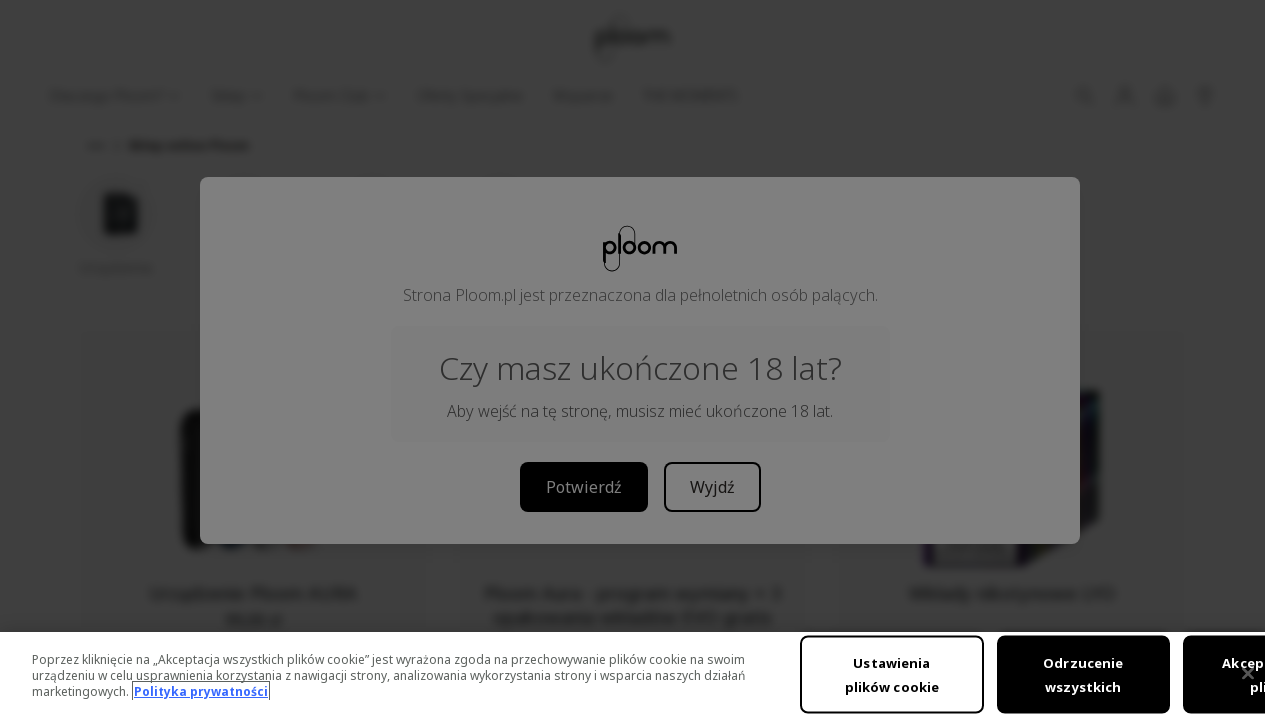

Selected link #61 out of 95
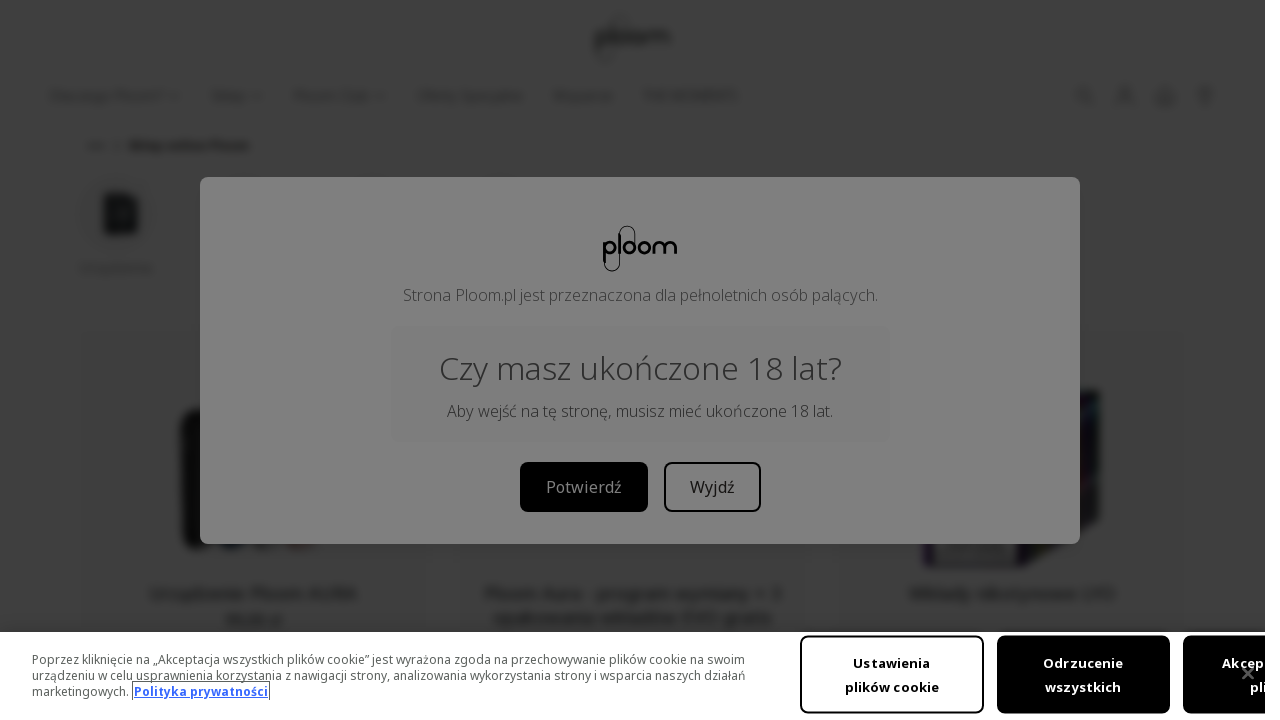

Retrieved href attribute: /pl/sklep/produkty/zestawy/etui-panel-przedni-aura
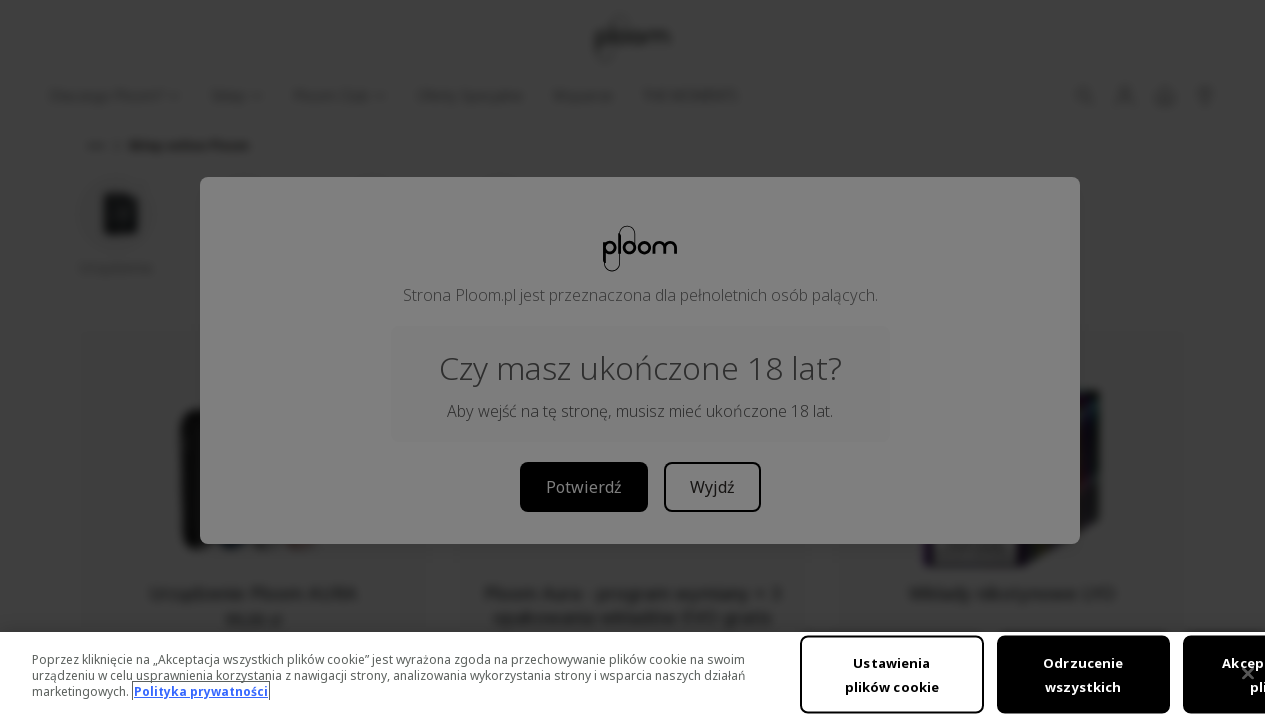

Identified non-HTTP link: /pl/sklep/produkty/zestawy/etui-panel-przedni-aura
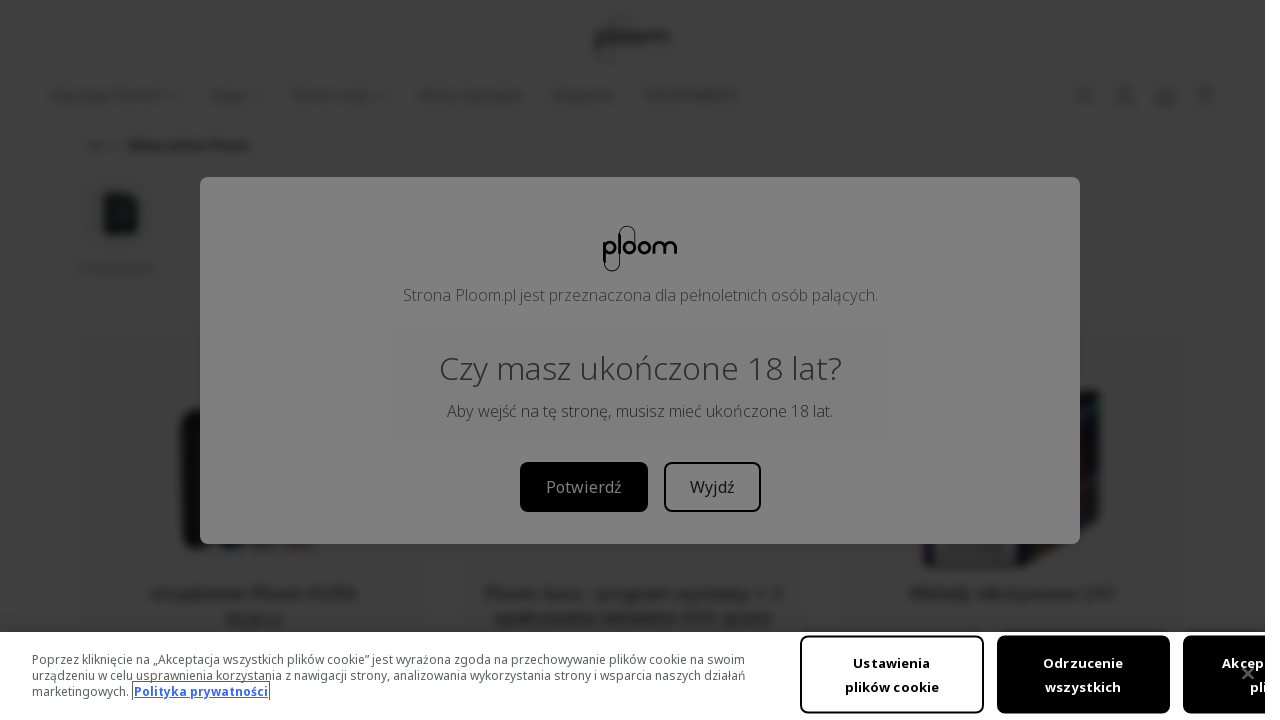

Selected link #62 out of 95
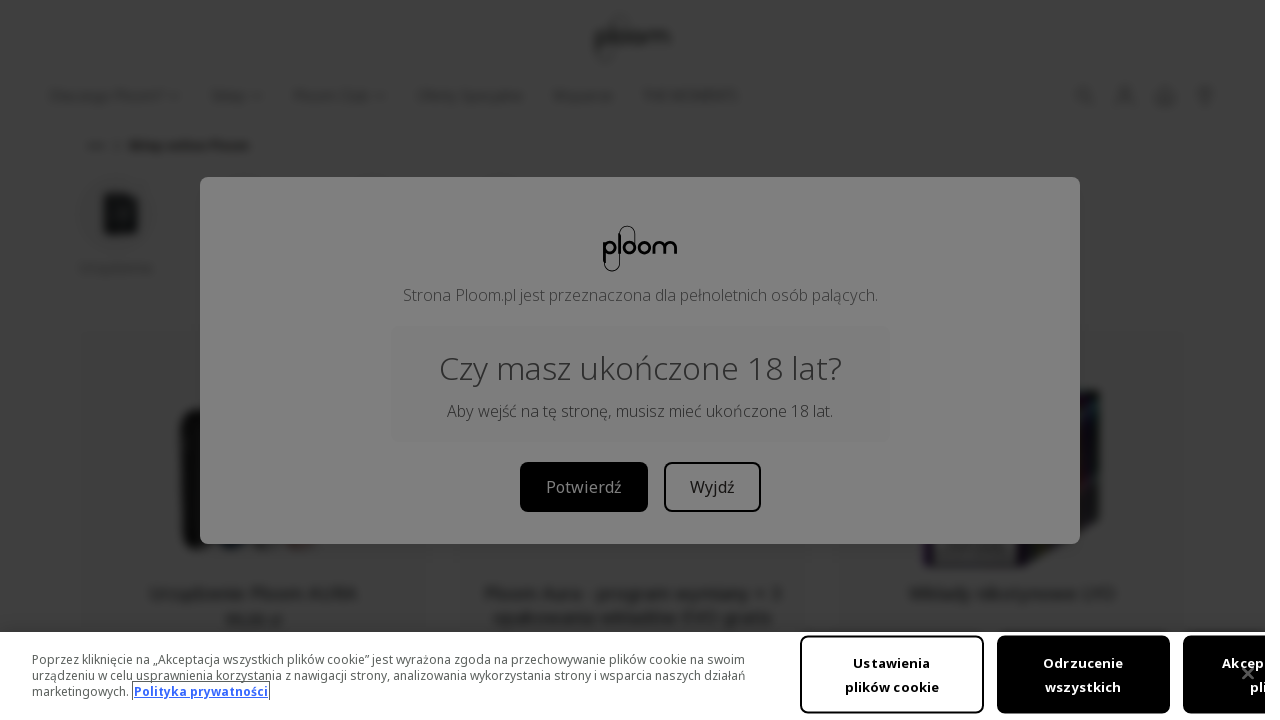

Retrieved href attribute: /pl/sklep/produkty/zestawy/etui-panel-przedni-aura
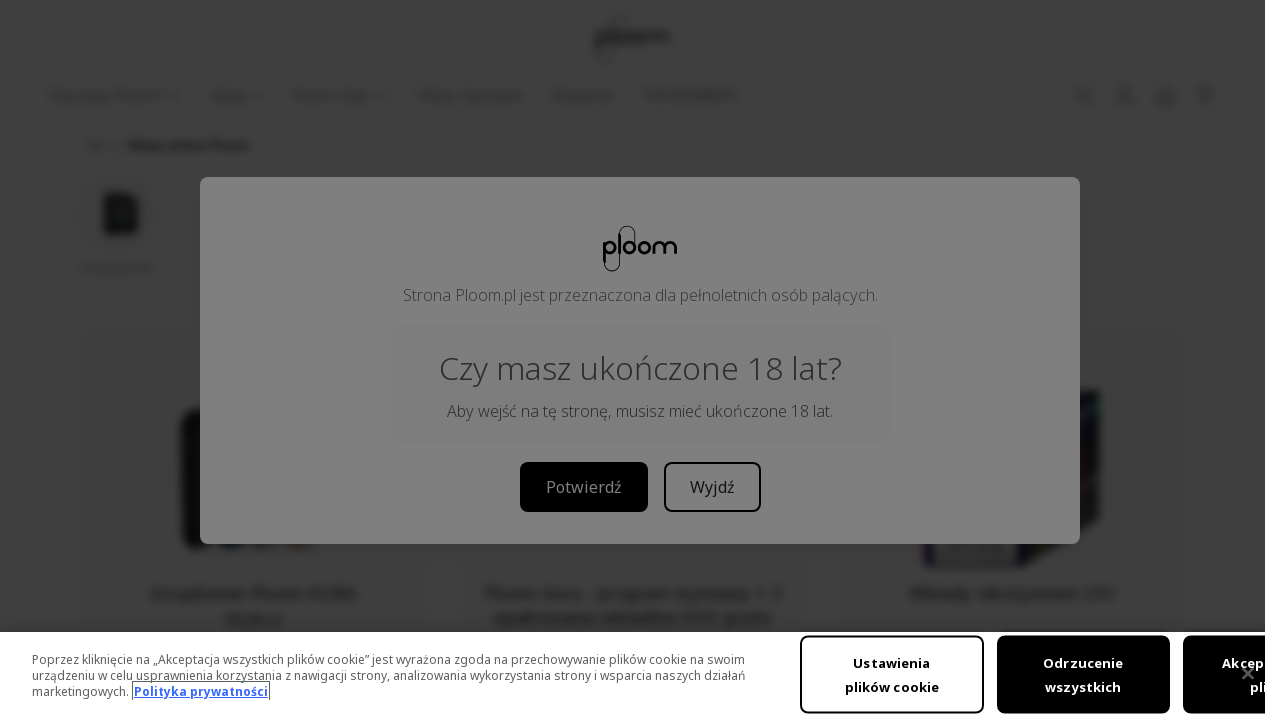

Identified non-HTTP link: /pl/sklep/produkty/zestawy/etui-panel-przedni-aura
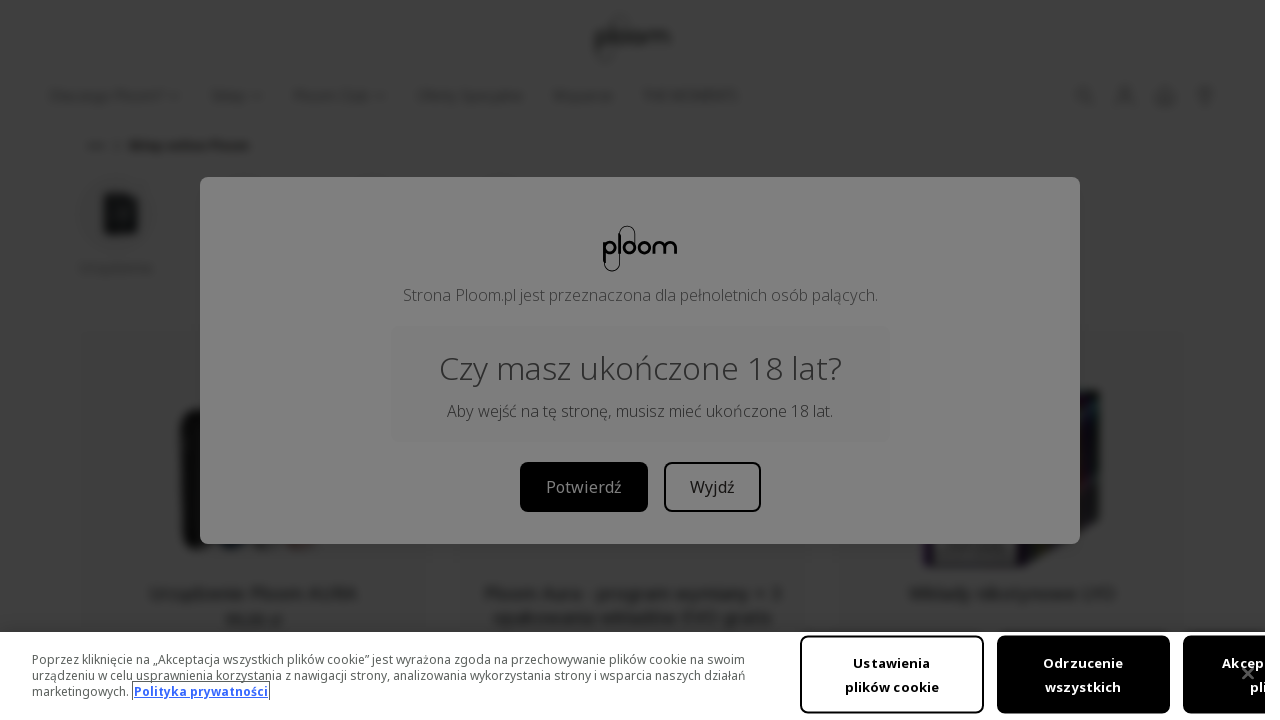

Selected link #63 out of 95
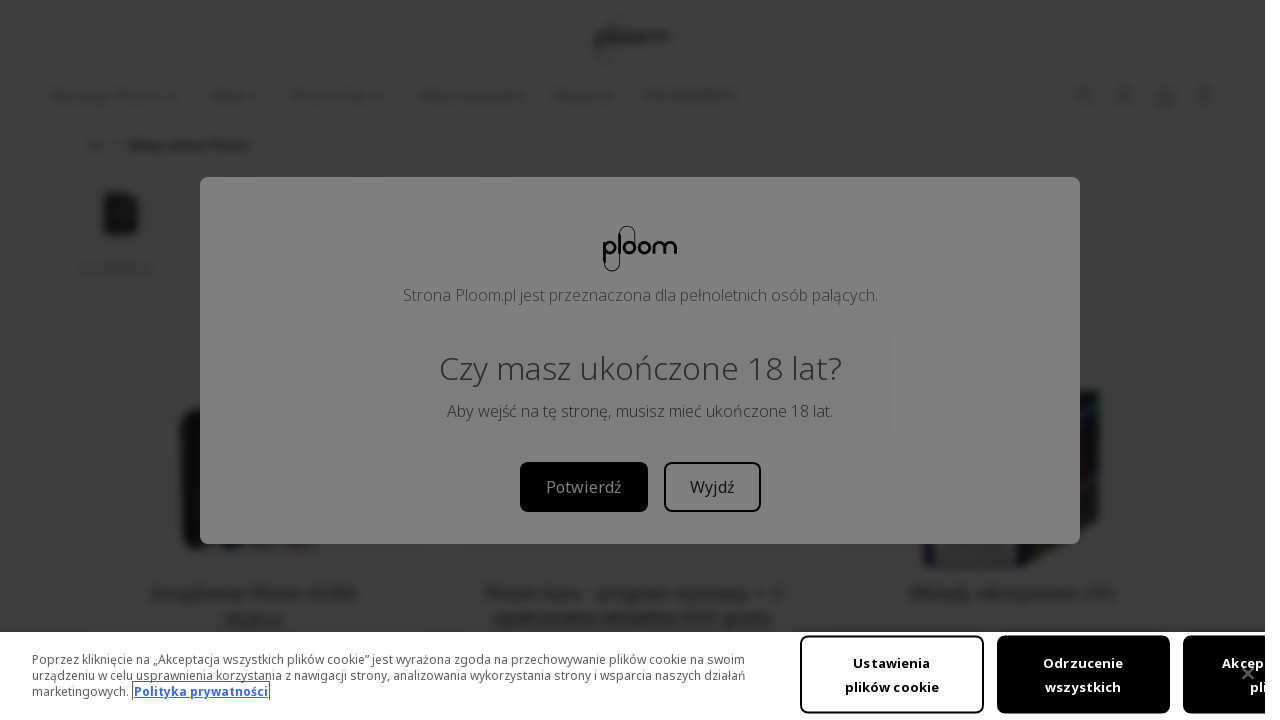

Retrieved href attribute: /pl/sklep/produkty/zestawy/etui-duo-aura
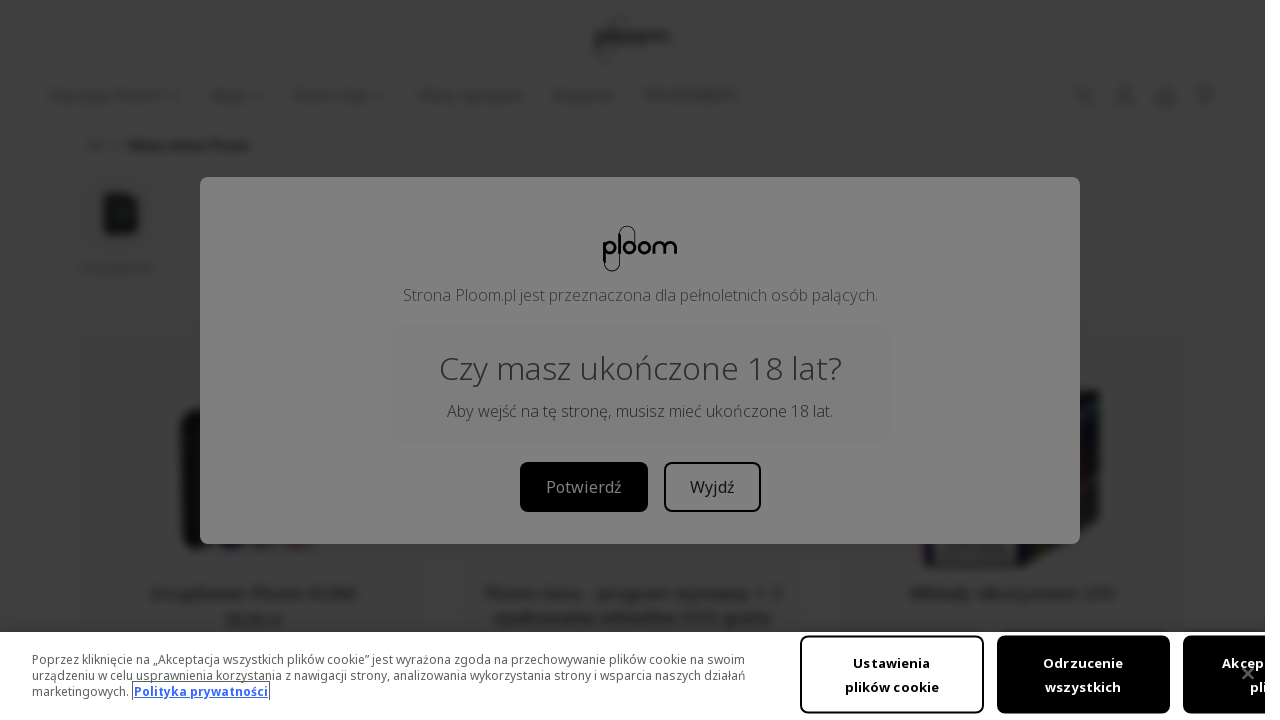

Identified non-HTTP link: /pl/sklep/produkty/zestawy/etui-duo-aura
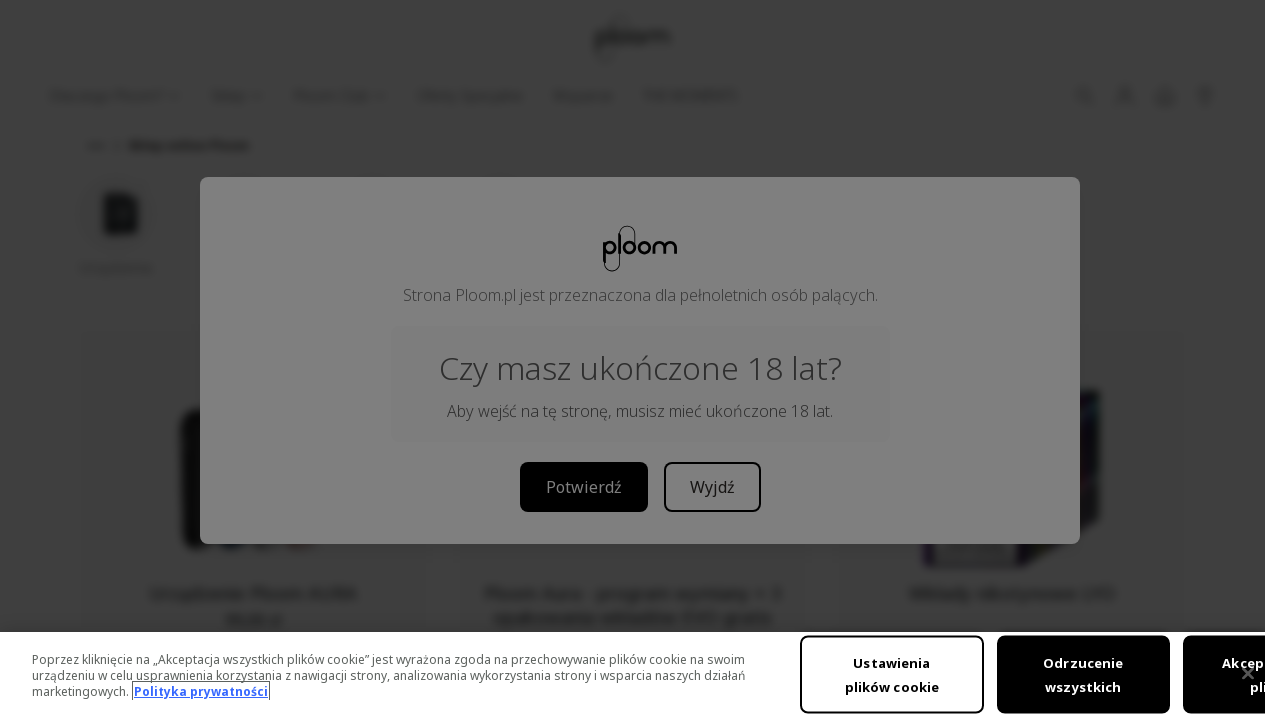

Selected link #64 out of 95
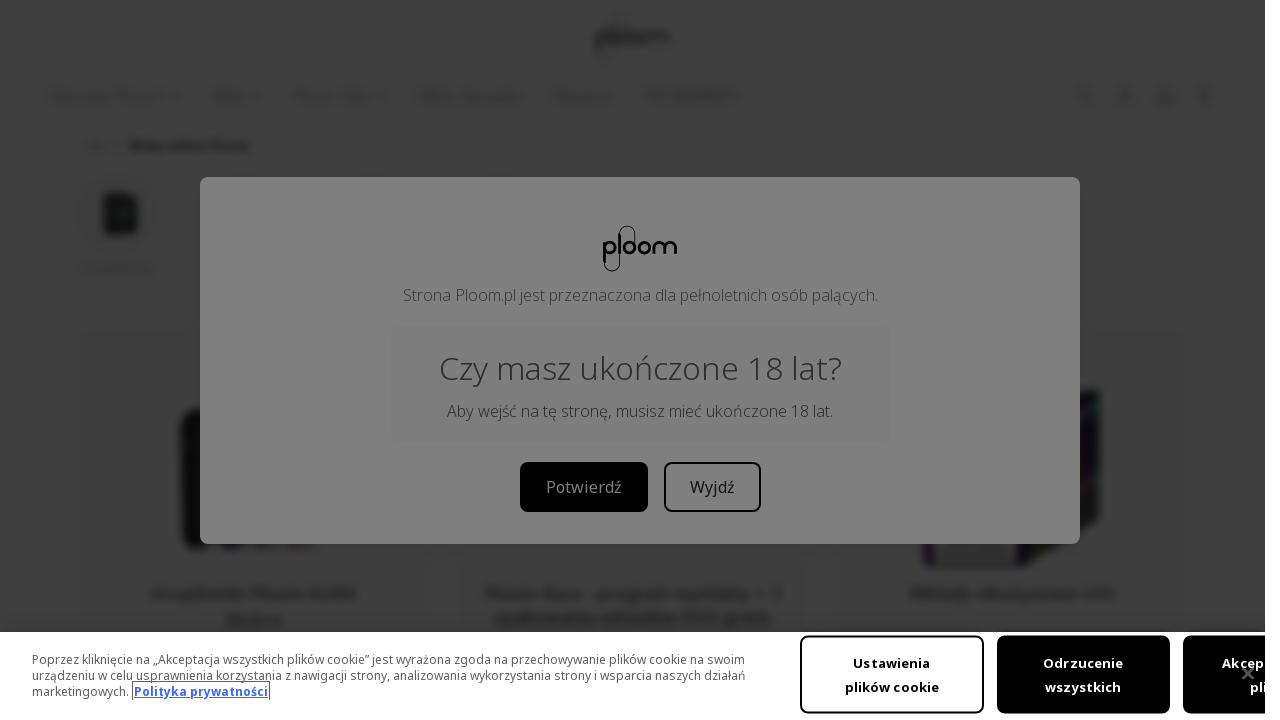

Retrieved href attribute: /pl/sklep/produkty/zestawy/etui-duo-aura
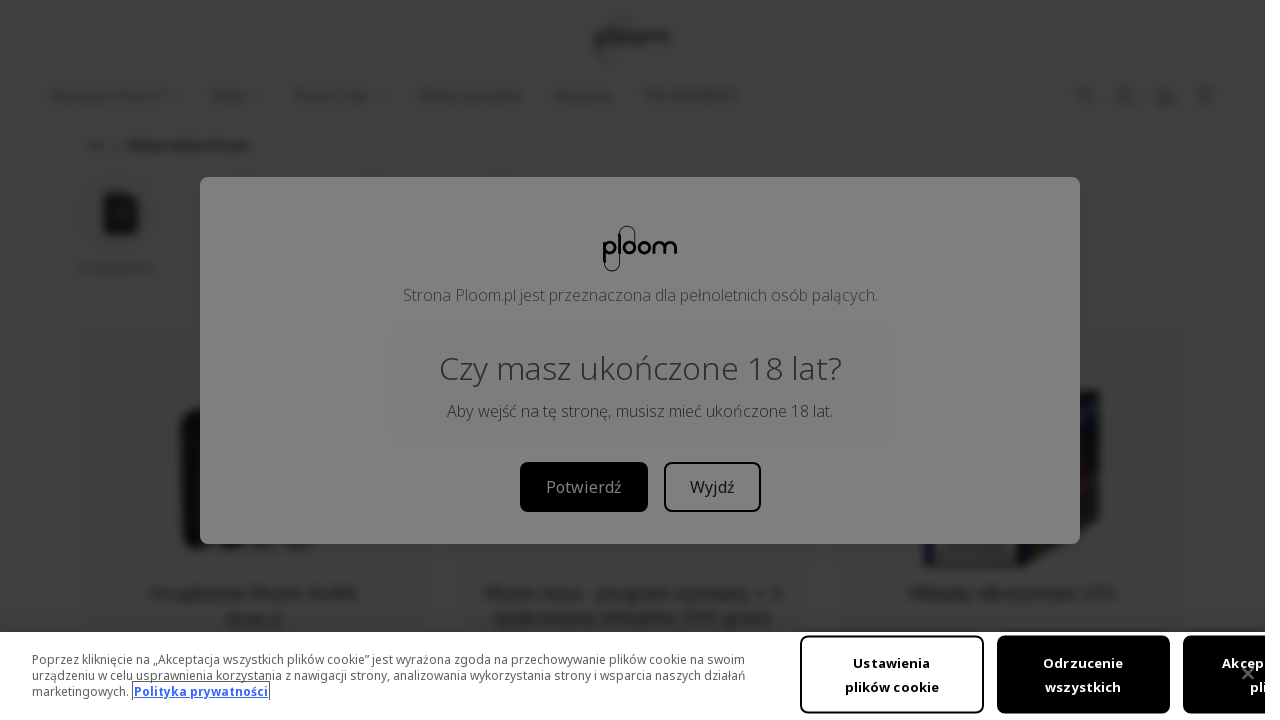

Identified non-HTTP link: /pl/sklep/produkty/zestawy/etui-duo-aura
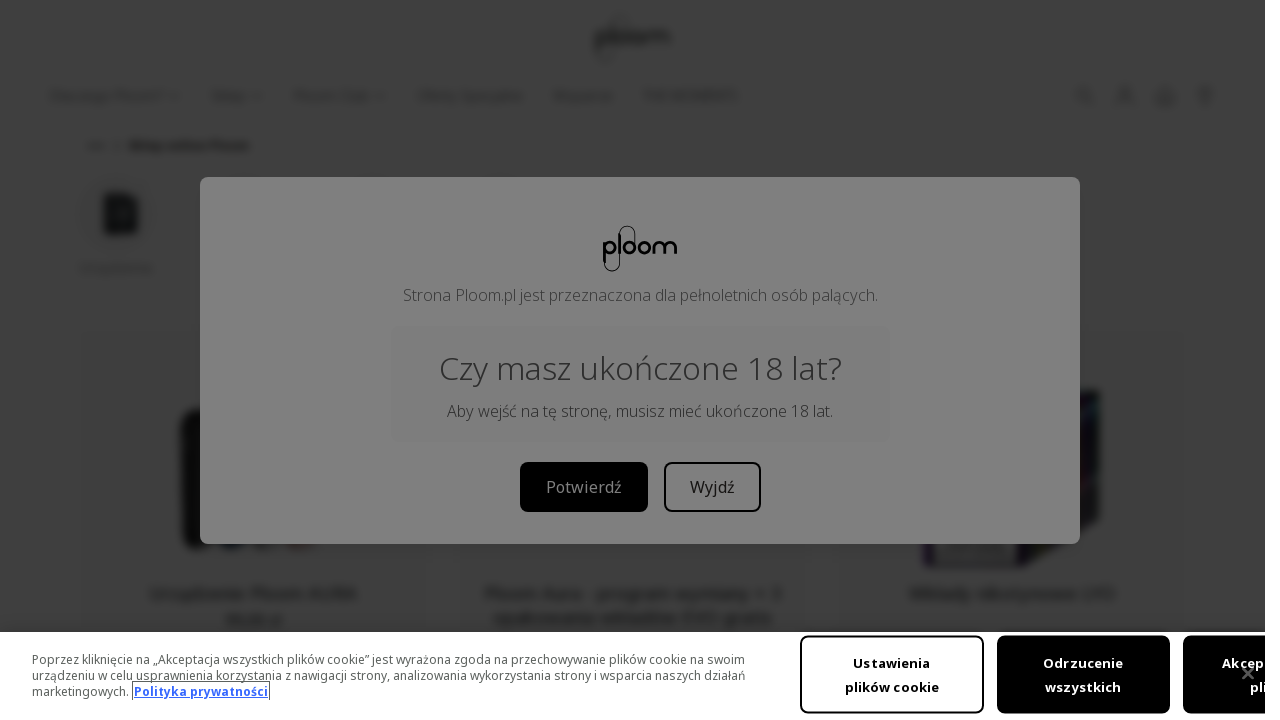

Selected link #65 out of 95
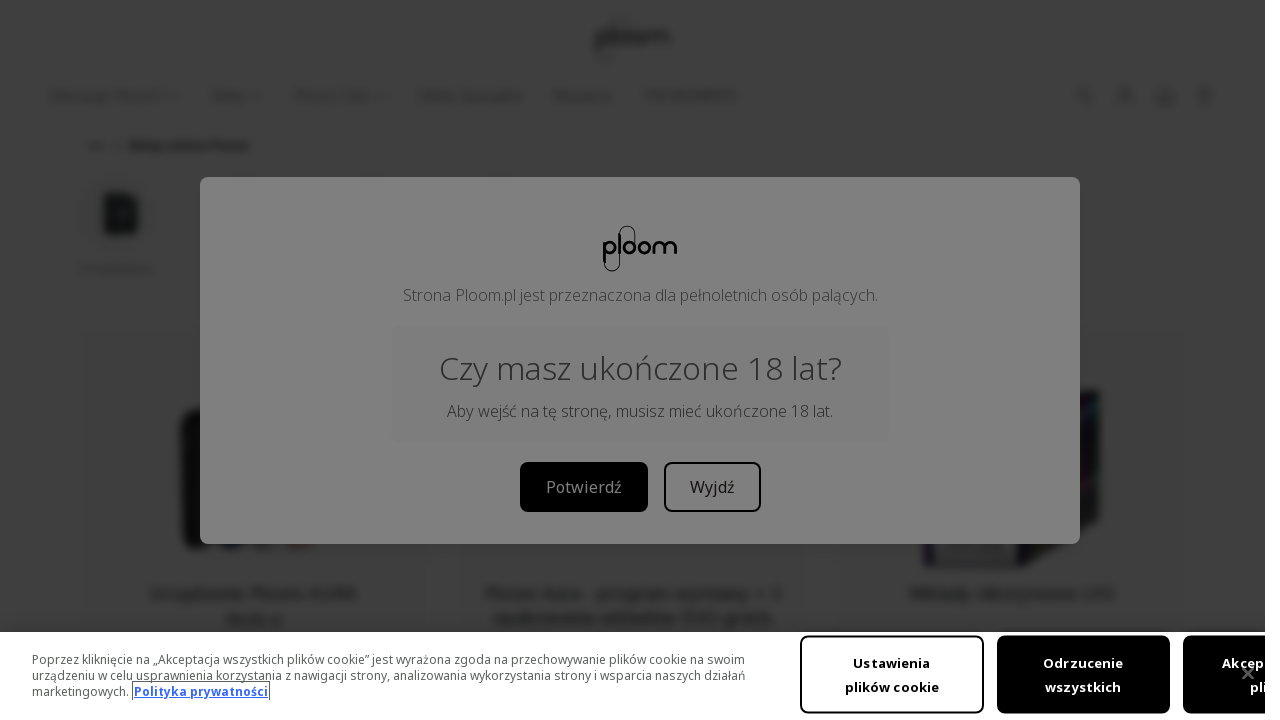

Retrieved href attribute: /pl/sklep/produkty/zestawy/zestaw-panel-solo-aura
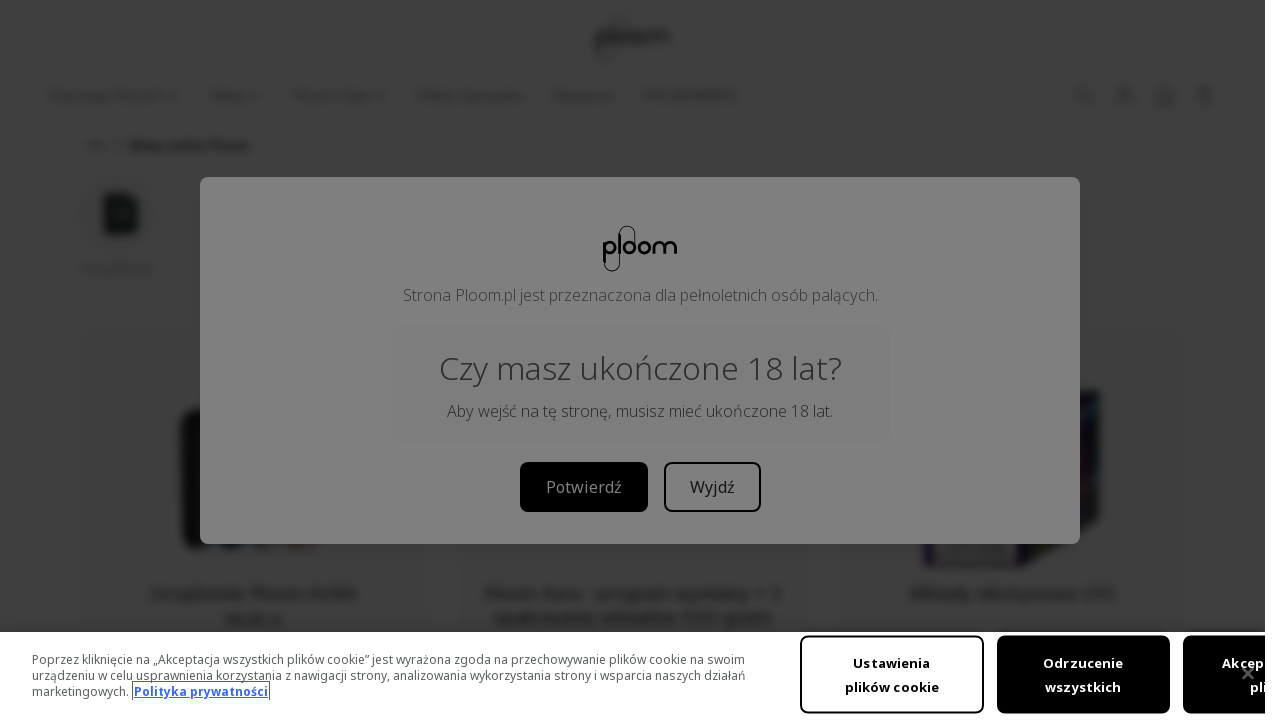

Identified non-HTTP link: /pl/sklep/produkty/zestawy/zestaw-panel-solo-aura
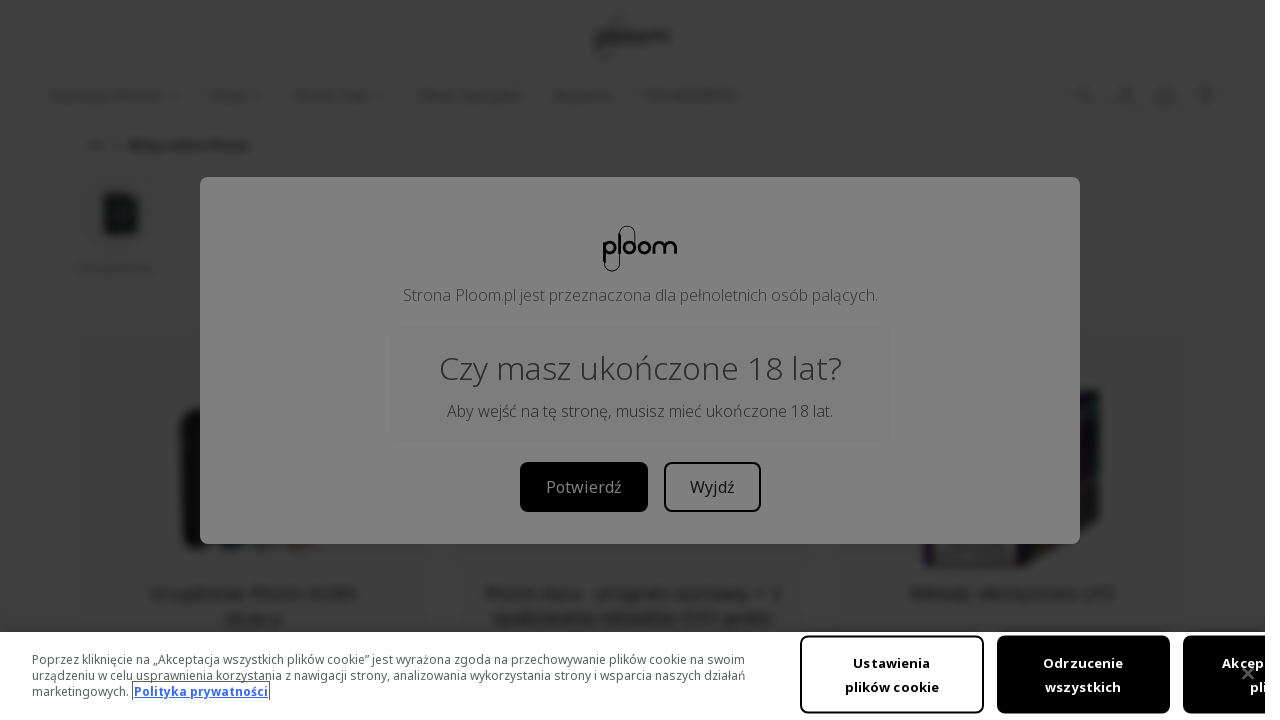

Selected link #66 out of 95
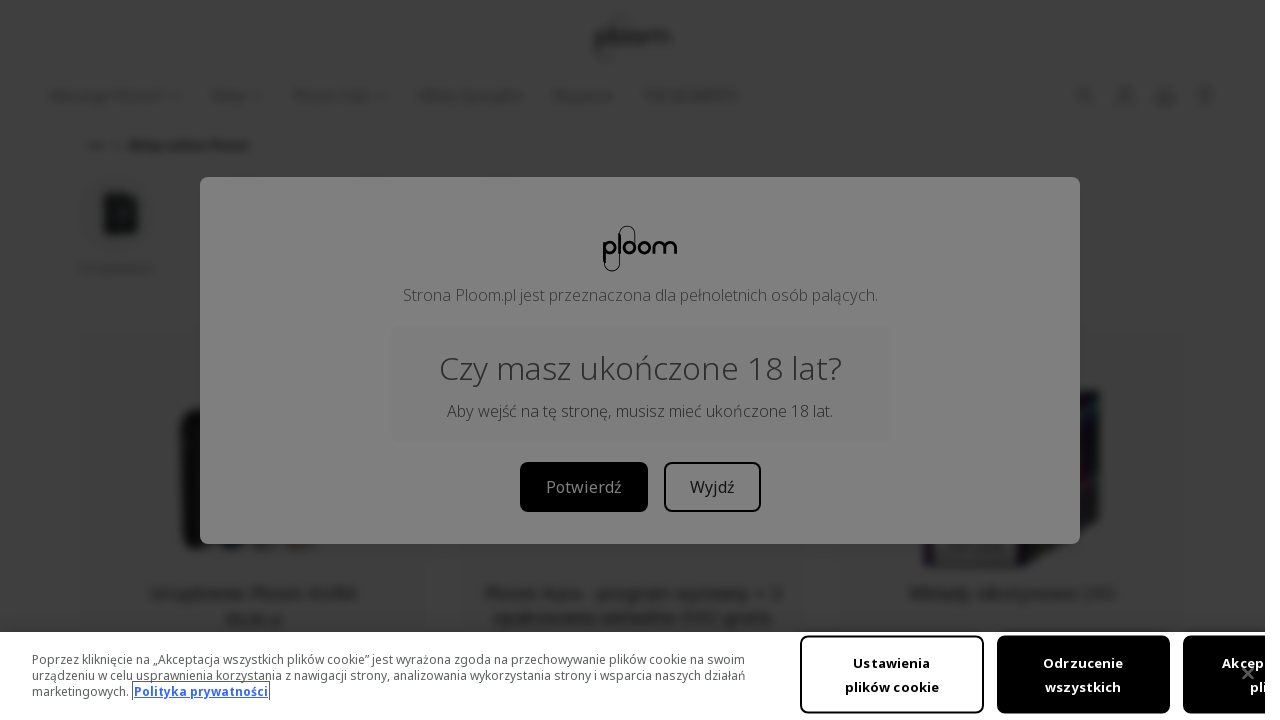

Retrieved href attribute: /pl/sklep/produkty/zestawy/zestaw-panel-solo-aura
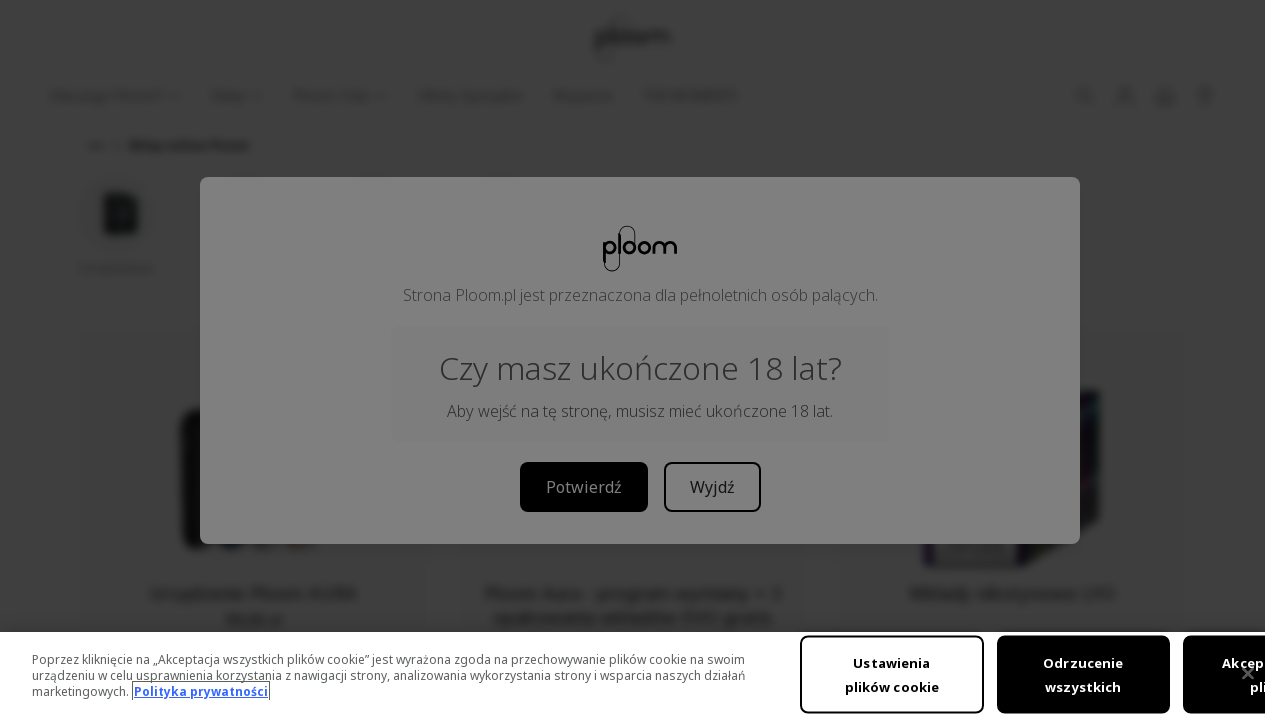

Identified non-HTTP link: /pl/sklep/produkty/zestawy/zestaw-panel-solo-aura
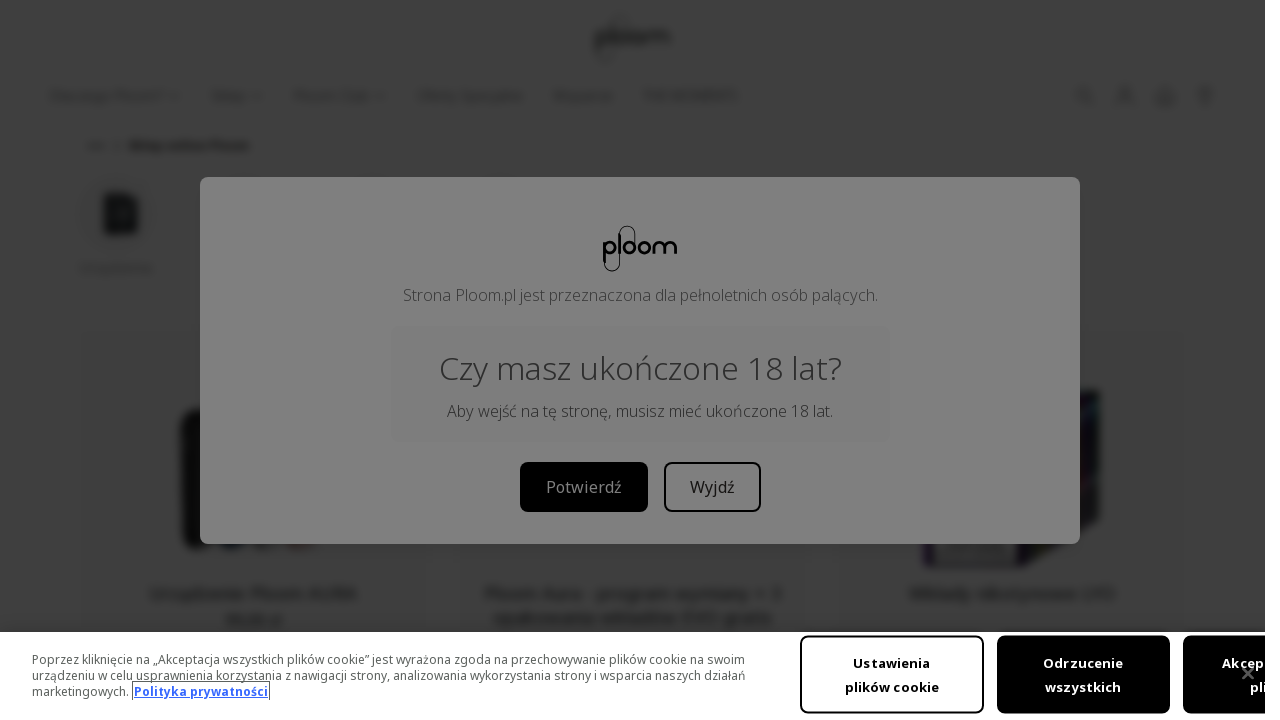

Selected link #67 out of 95
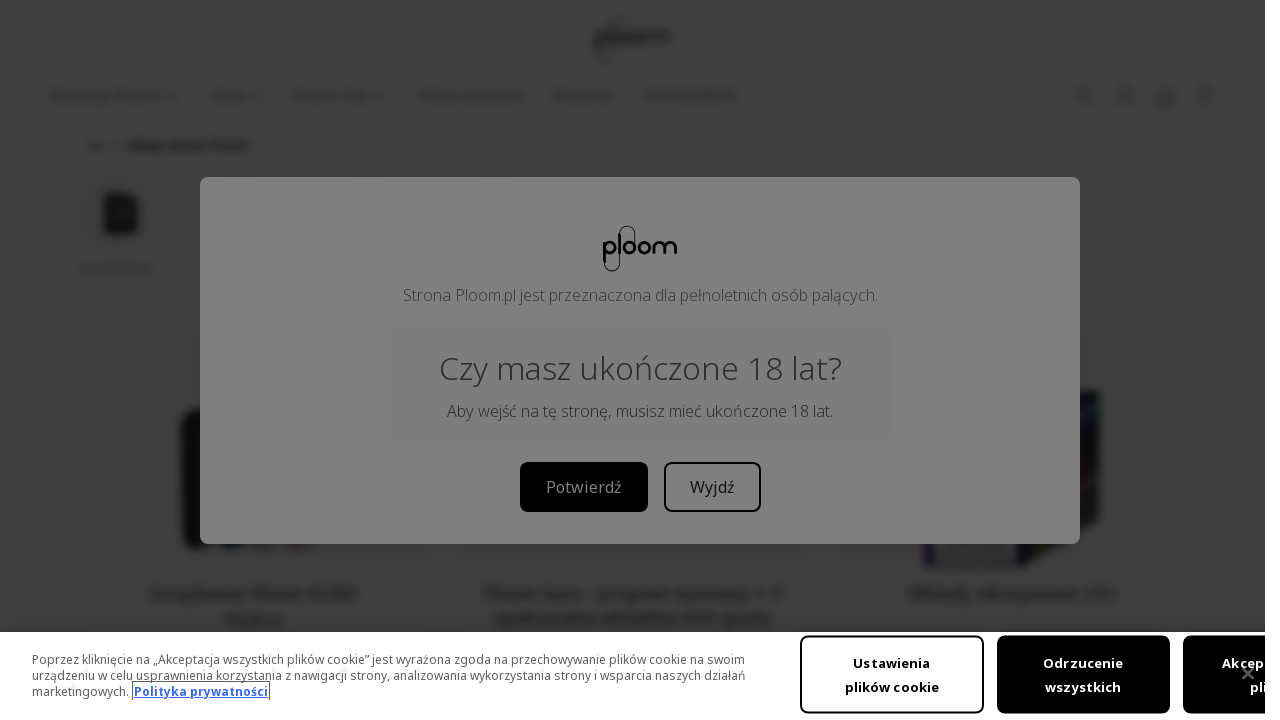

Retrieved href attribute: /pl/sklep/produkty/zestawy/urzadzenie-panel-aura
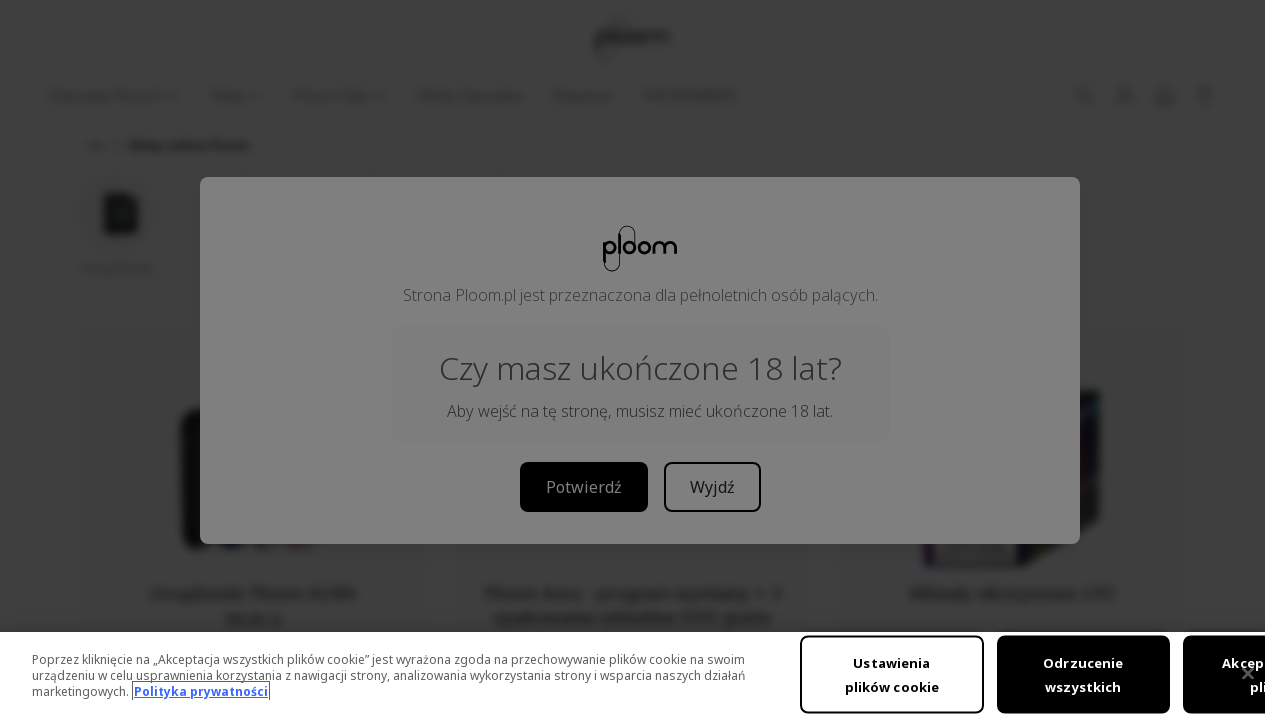

Identified non-HTTP link: /pl/sklep/produkty/zestawy/urzadzenie-panel-aura
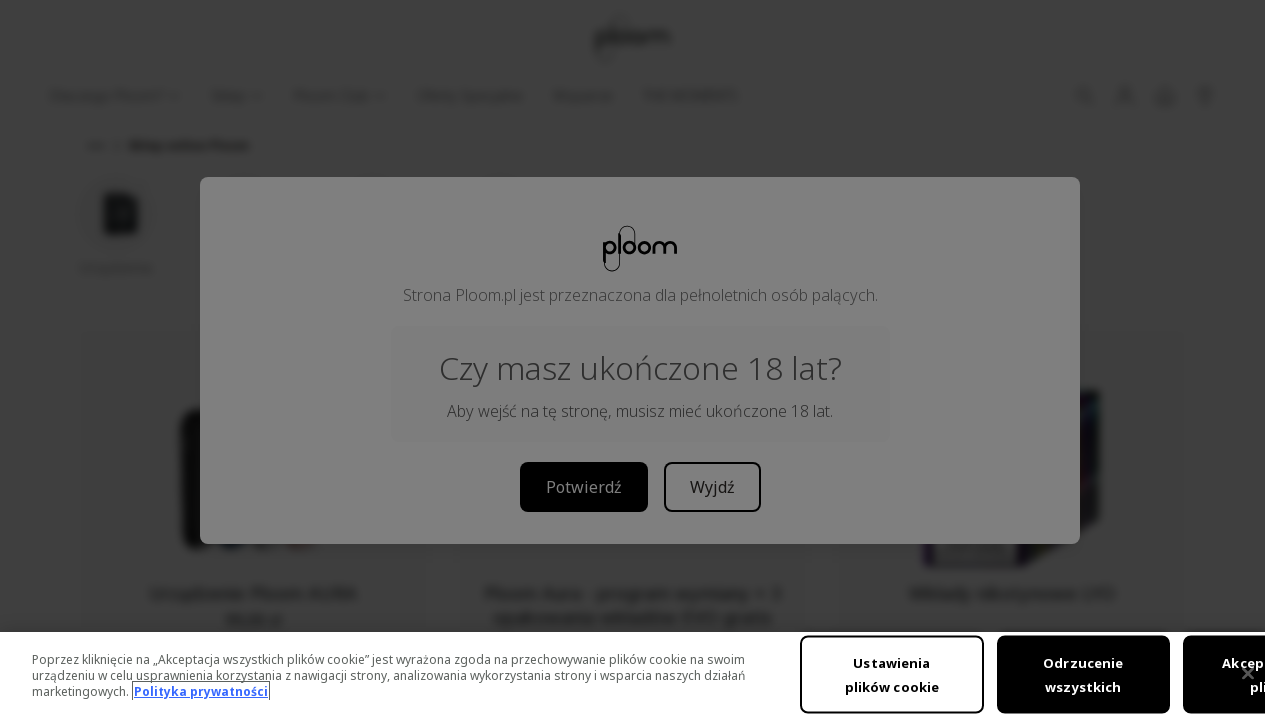

Selected link #68 out of 95
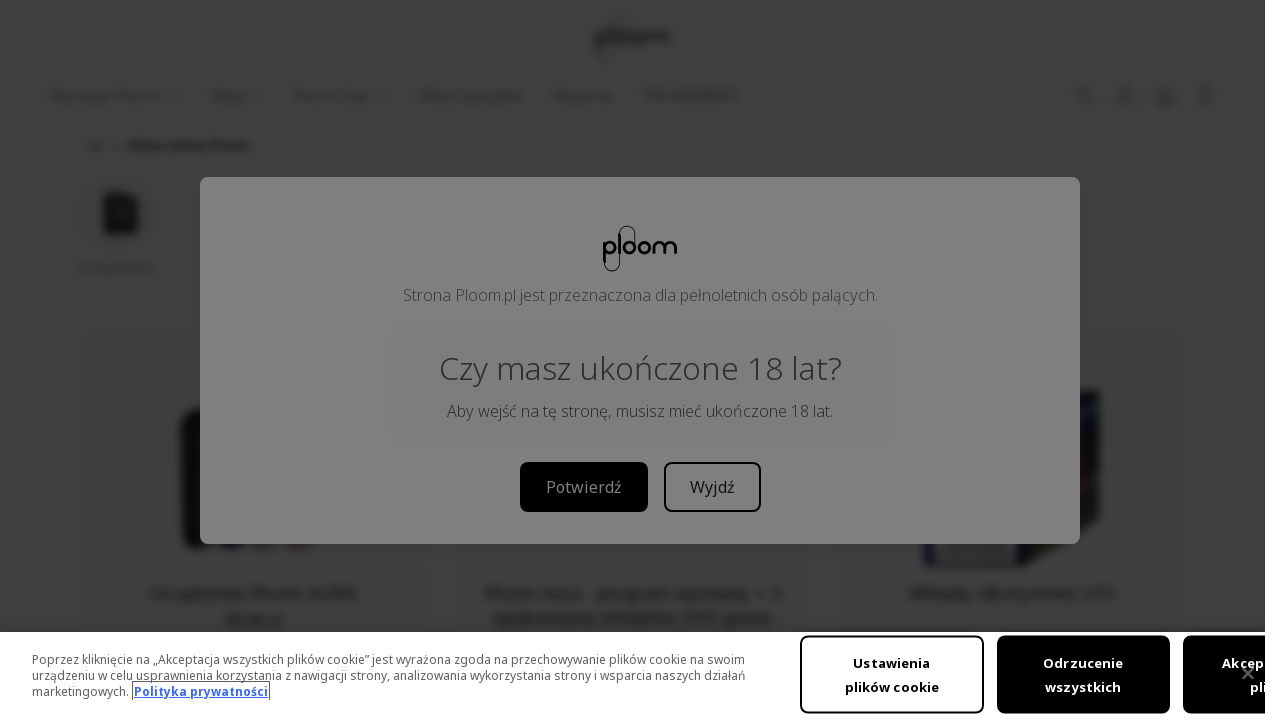

Retrieved href attribute: /pl/sklep/produkty/zestawy/urzadzenie-panel-aura
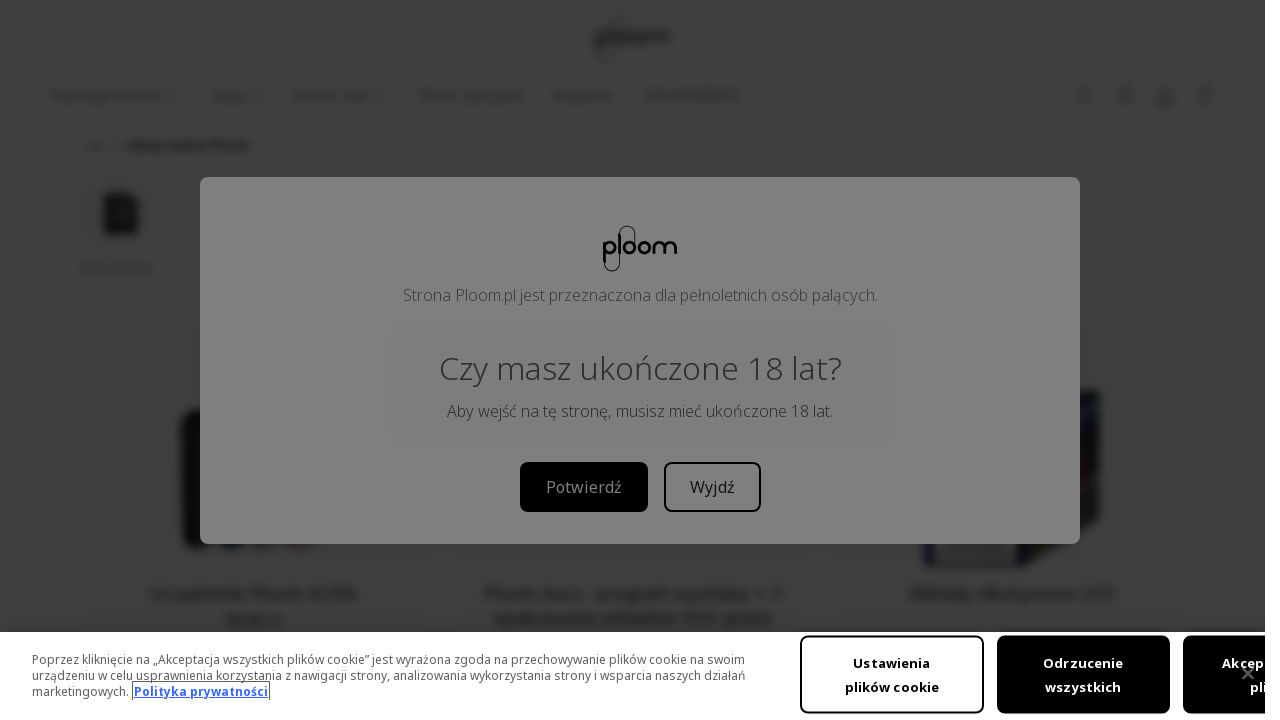

Identified non-HTTP link: /pl/sklep/produkty/zestawy/urzadzenie-panel-aura
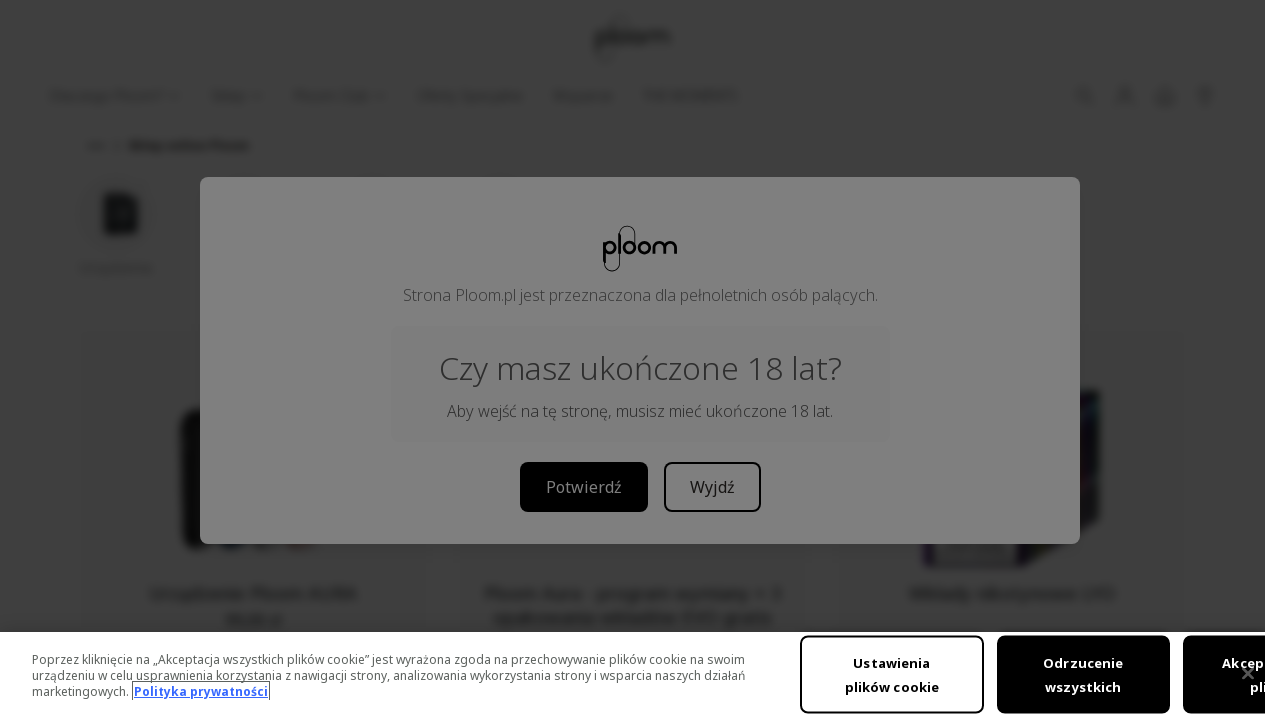

Selected link #69 out of 95
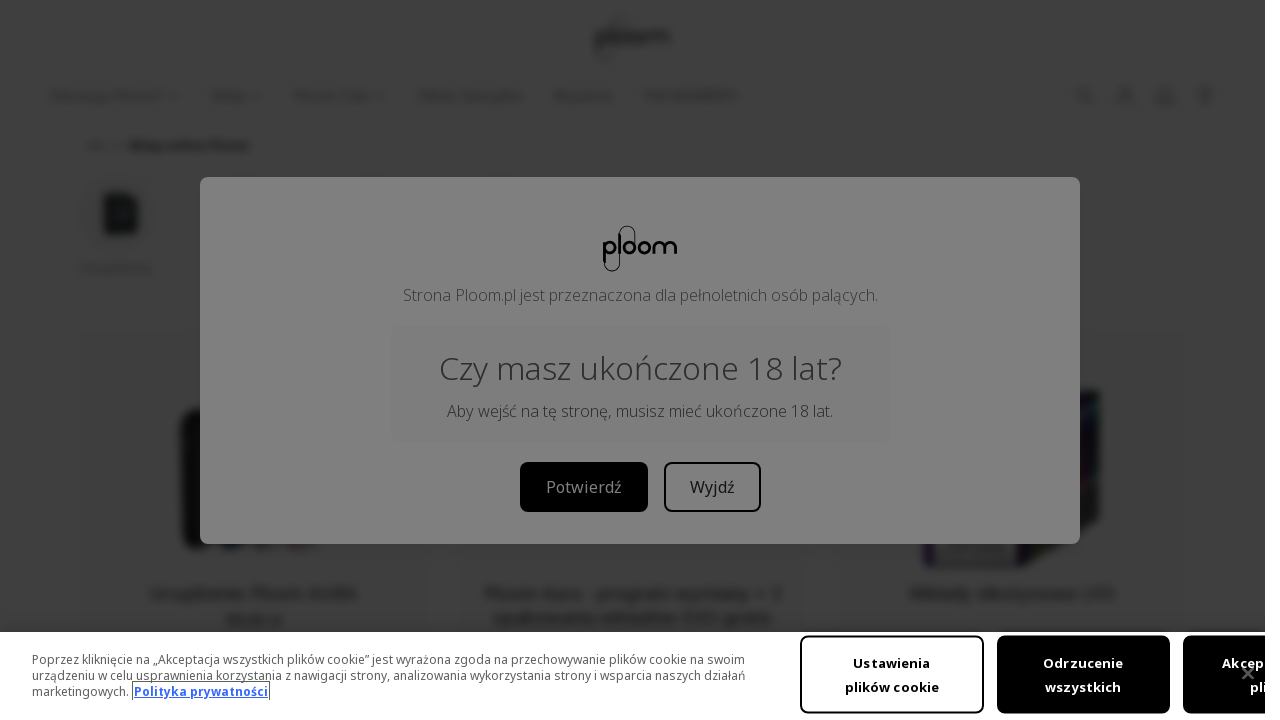

Retrieved href attribute: /pl/sklep/produkty/akcesoria/ploom-aura-kabel-usb-c
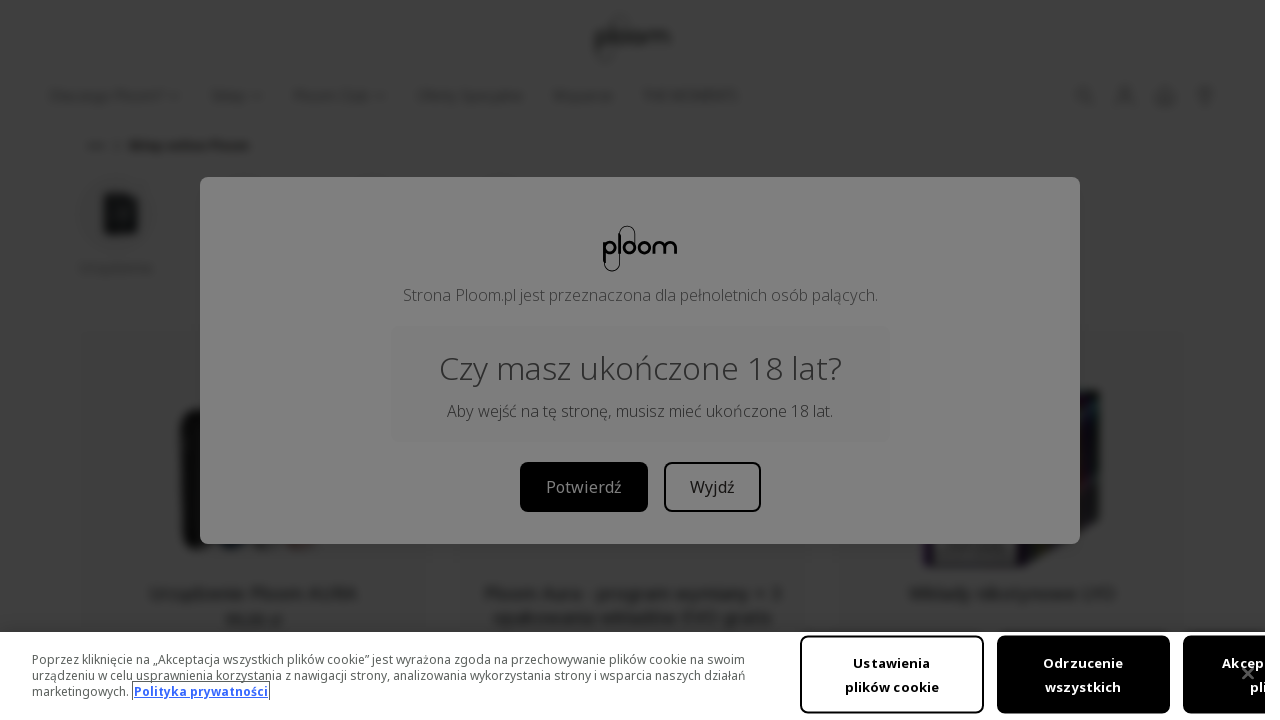

Identified non-HTTP link: /pl/sklep/produkty/akcesoria/ploom-aura-kabel-usb-c
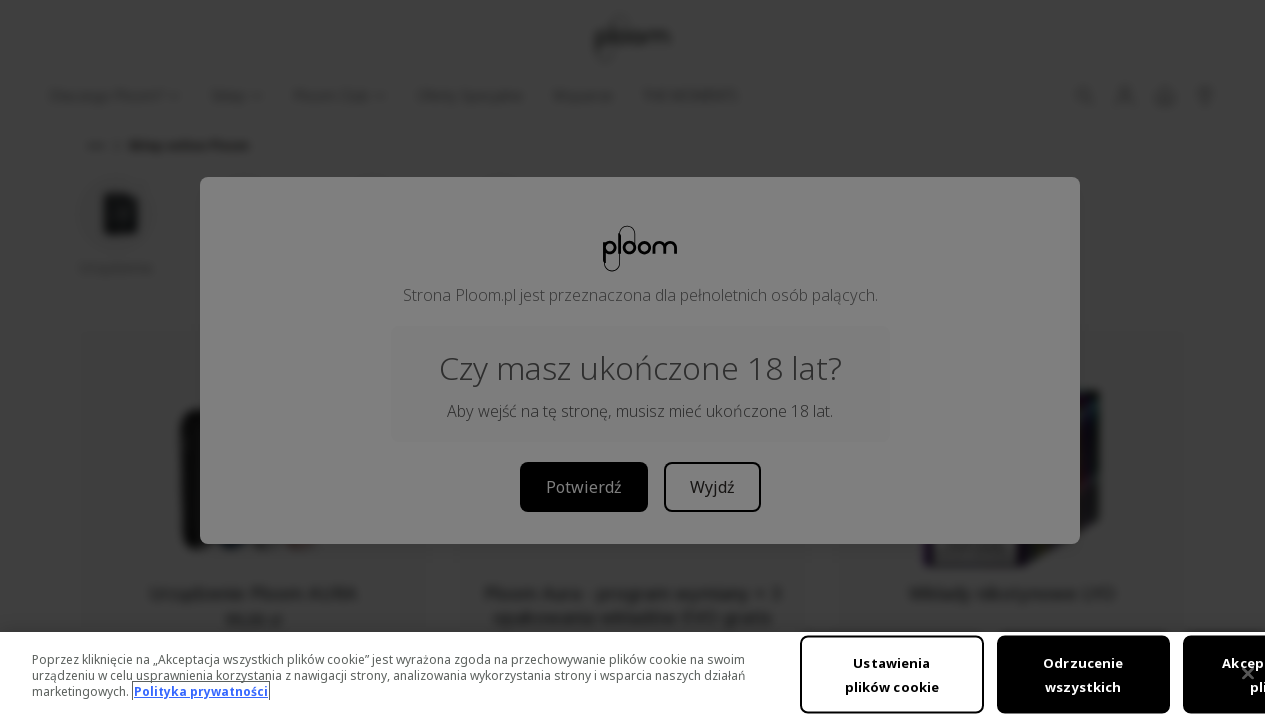

Selected link #70 out of 95
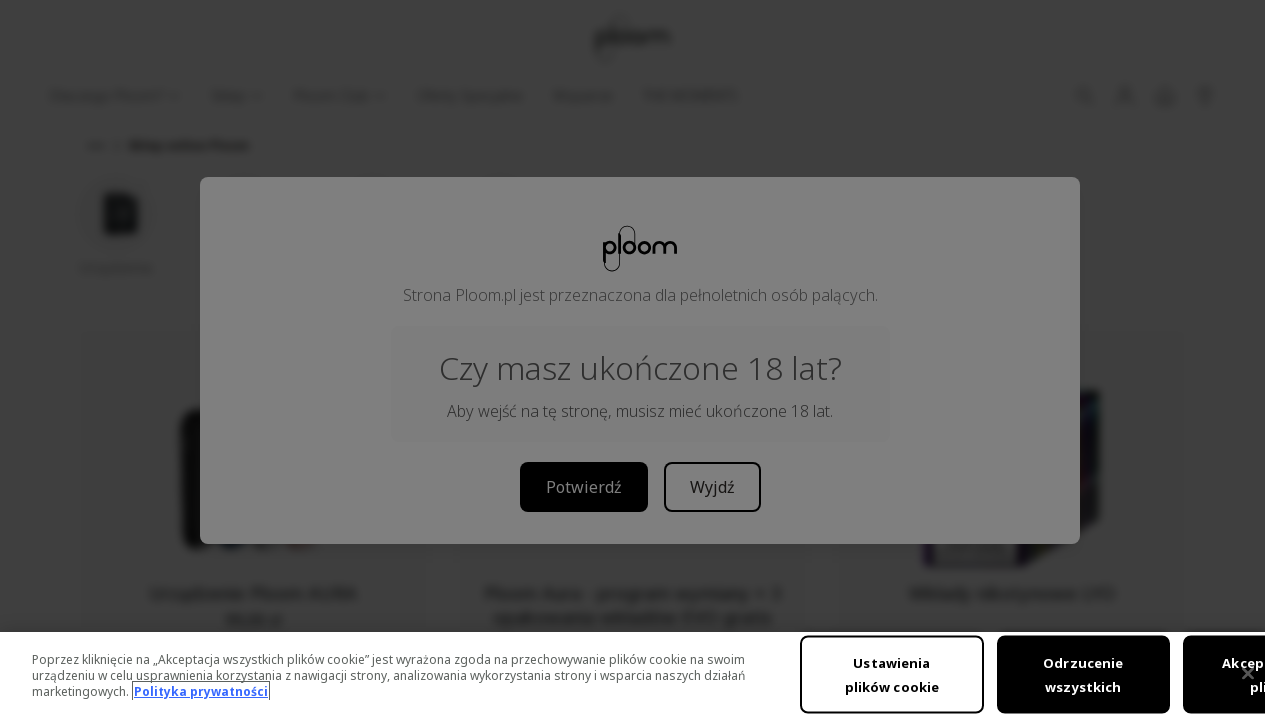

Retrieved href attribute: /pl/sklep/produkty/akcesoria/ploom-aura-kabel-usb-c
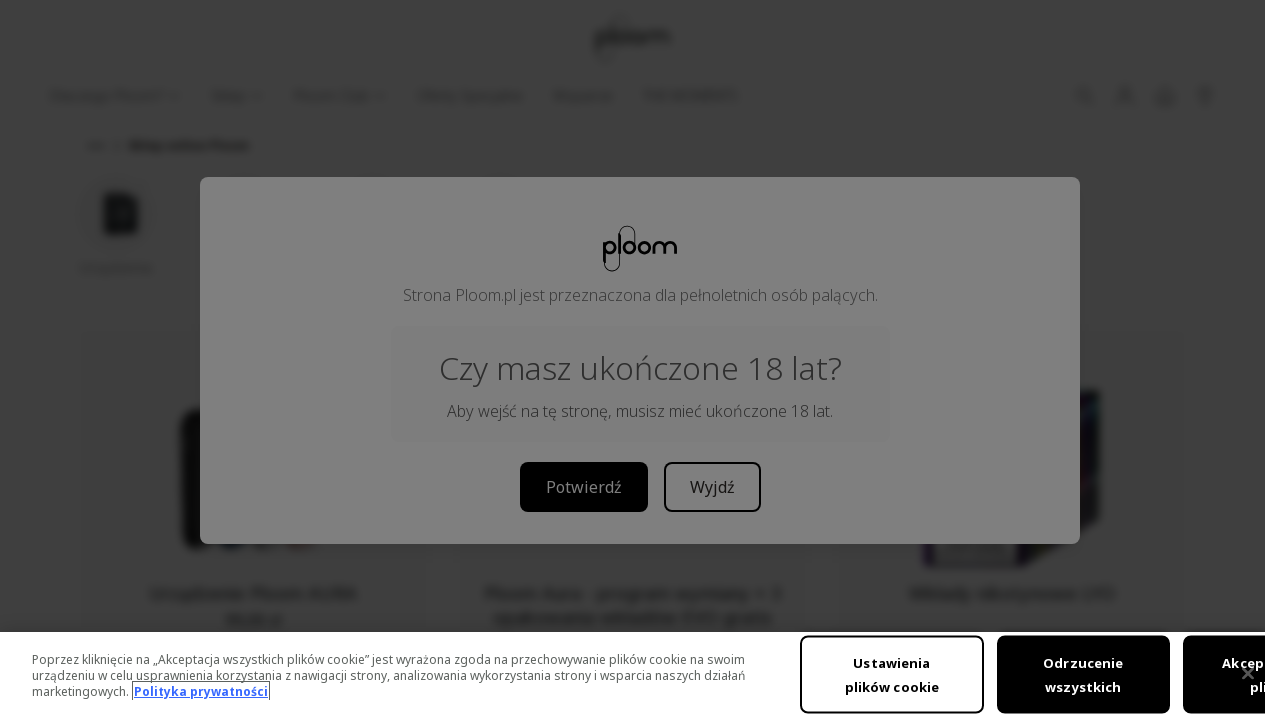

Identified non-HTTP link: /pl/sklep/produkty/akcesoria/ploom-aura-kabel-usb-c
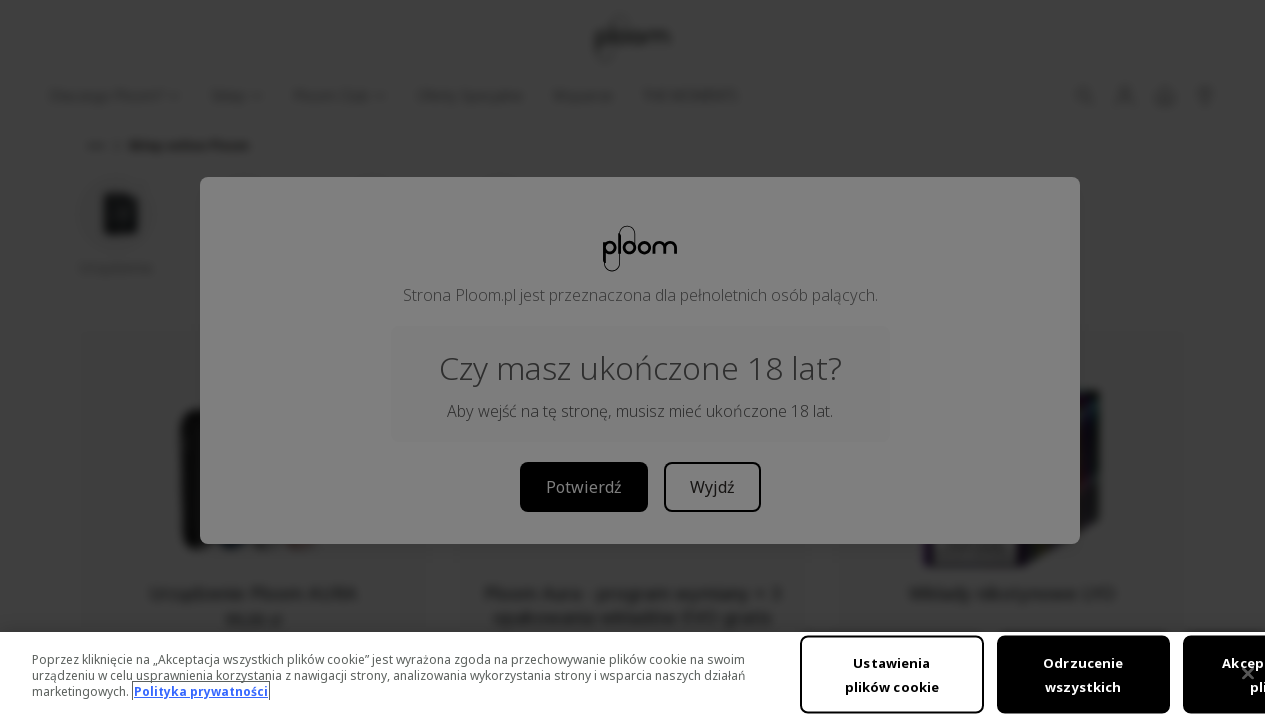

Selected link #71 out of 95
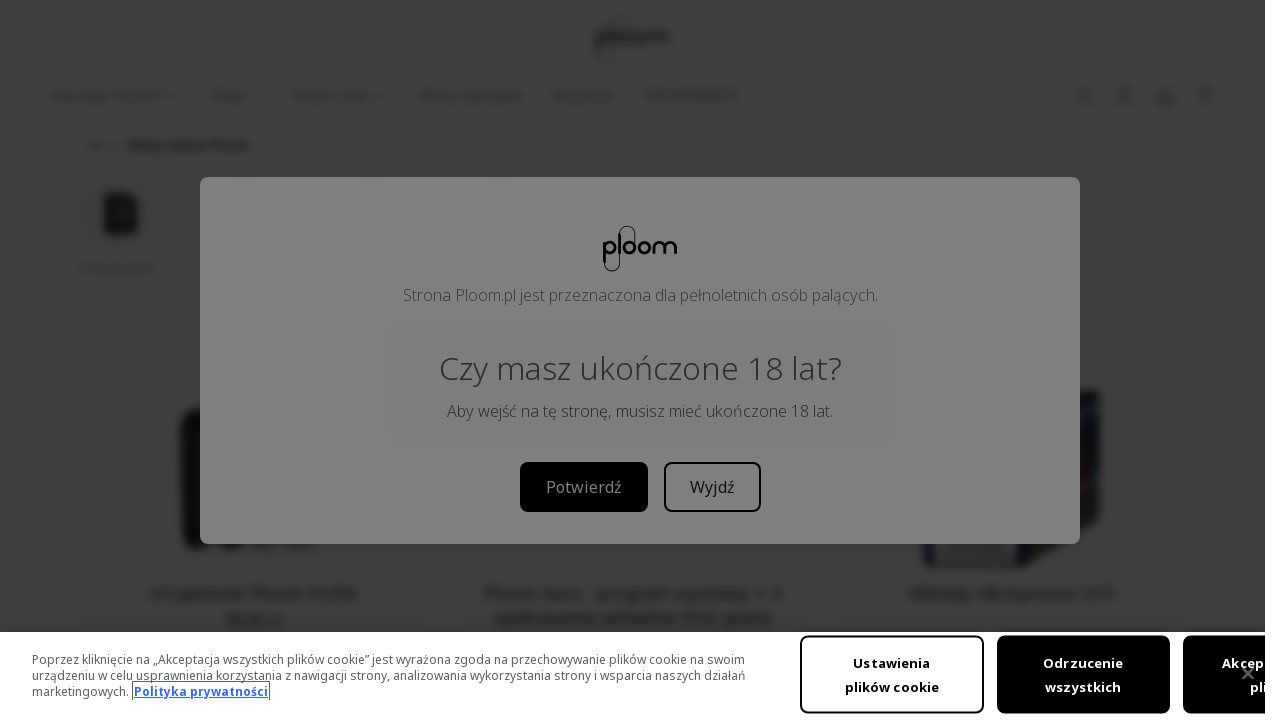

Retrieved href attribute: /pl/sklep/produkty/akcesoria/ploom-zasilacz-sieciowy
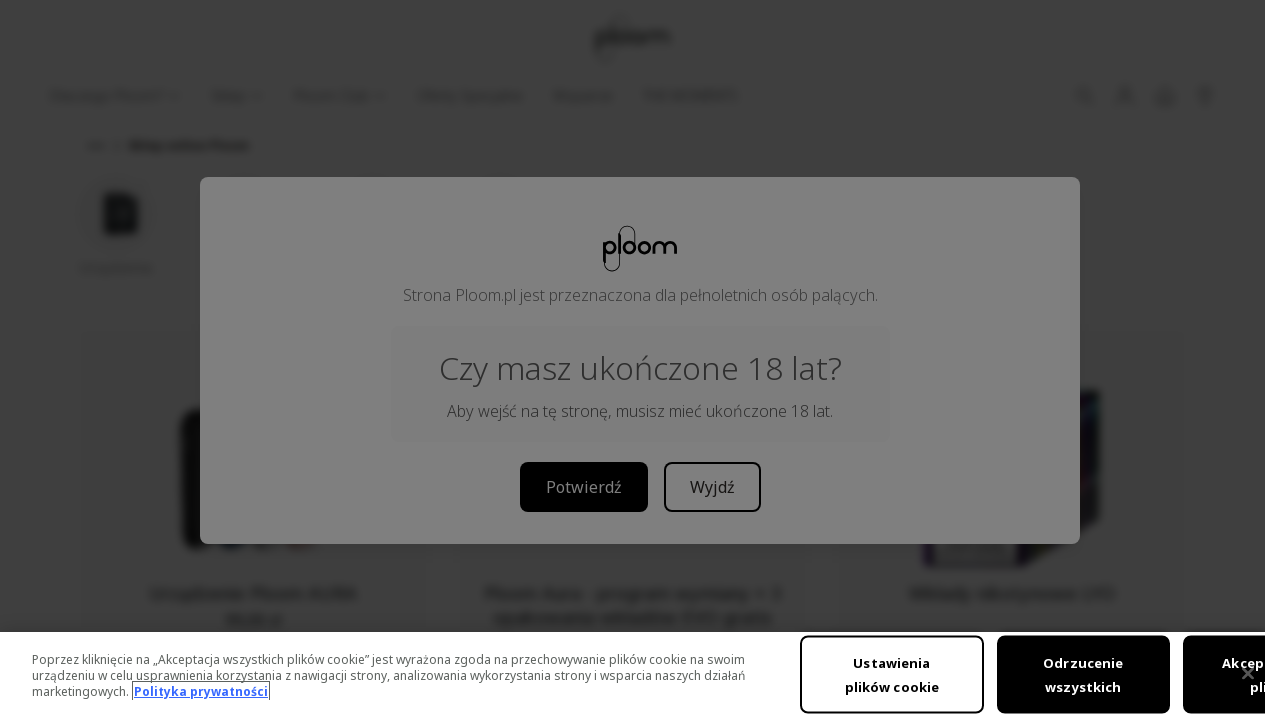

Identified non-HTTP link: /pl/sklep/produkty/akcesoria/ploom-zasilacz-sieciowy
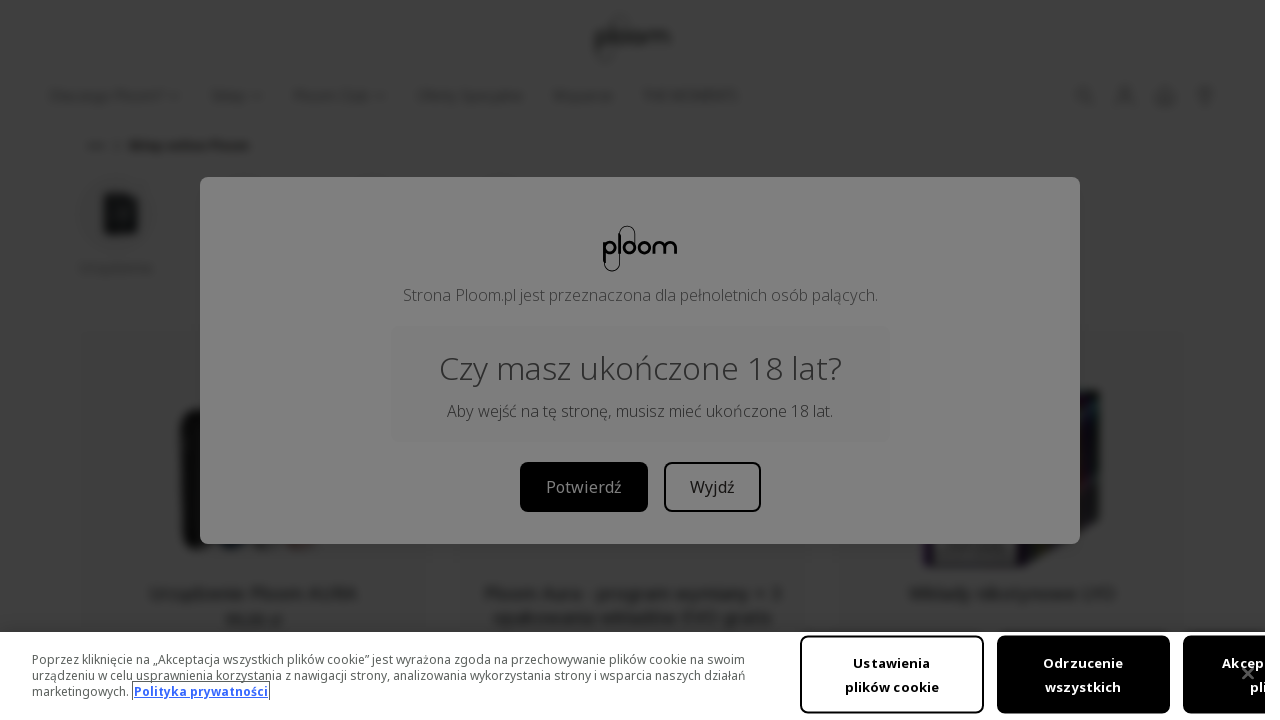

Selected link #72 out of 95
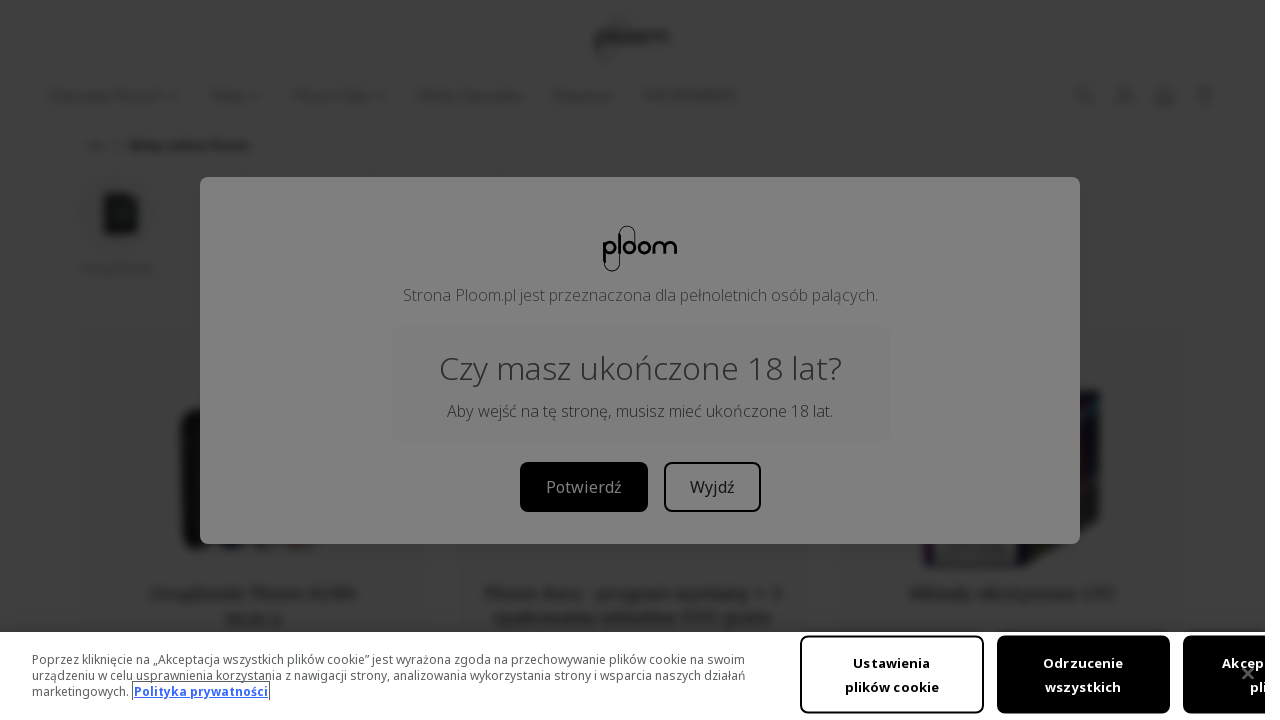

Retrieved href attribute: /pl/sklep/produkty/akcesoria/ploom-zasilacz-sieciowy
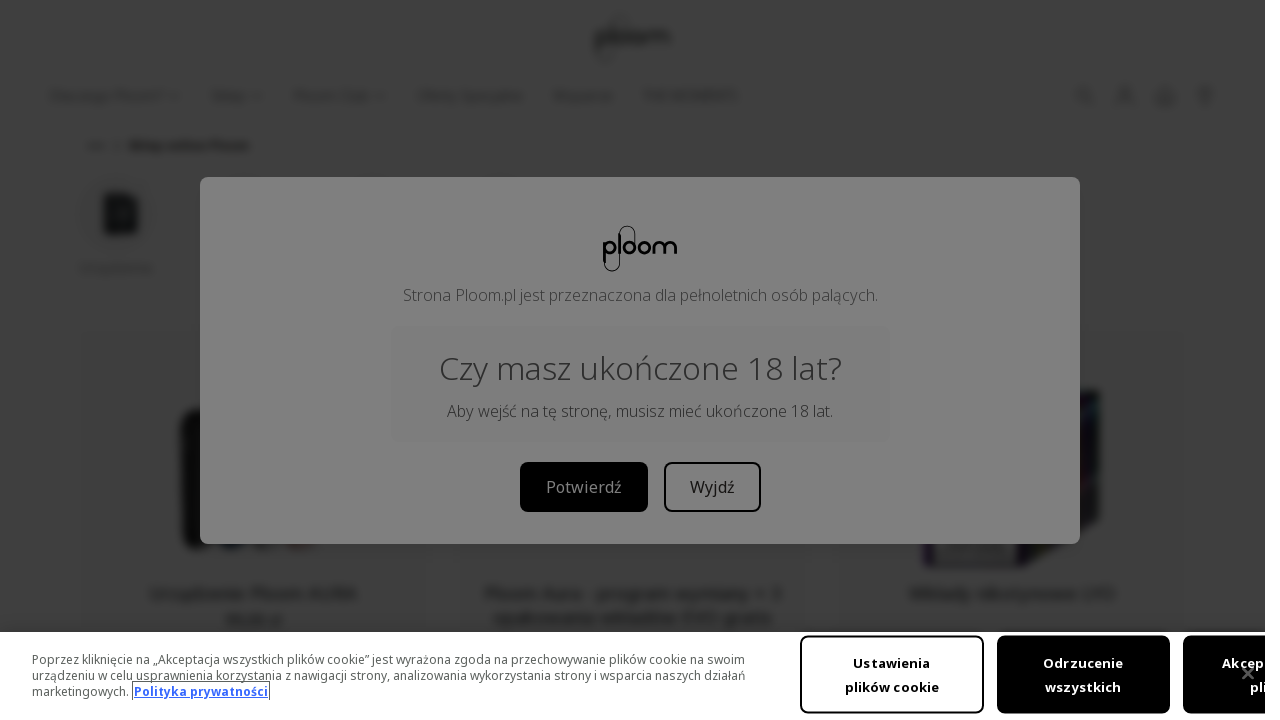

Identified non-HTTP link: /pl/sklep/produkty/akcesoria/ploom-zasilacz-sieciowy
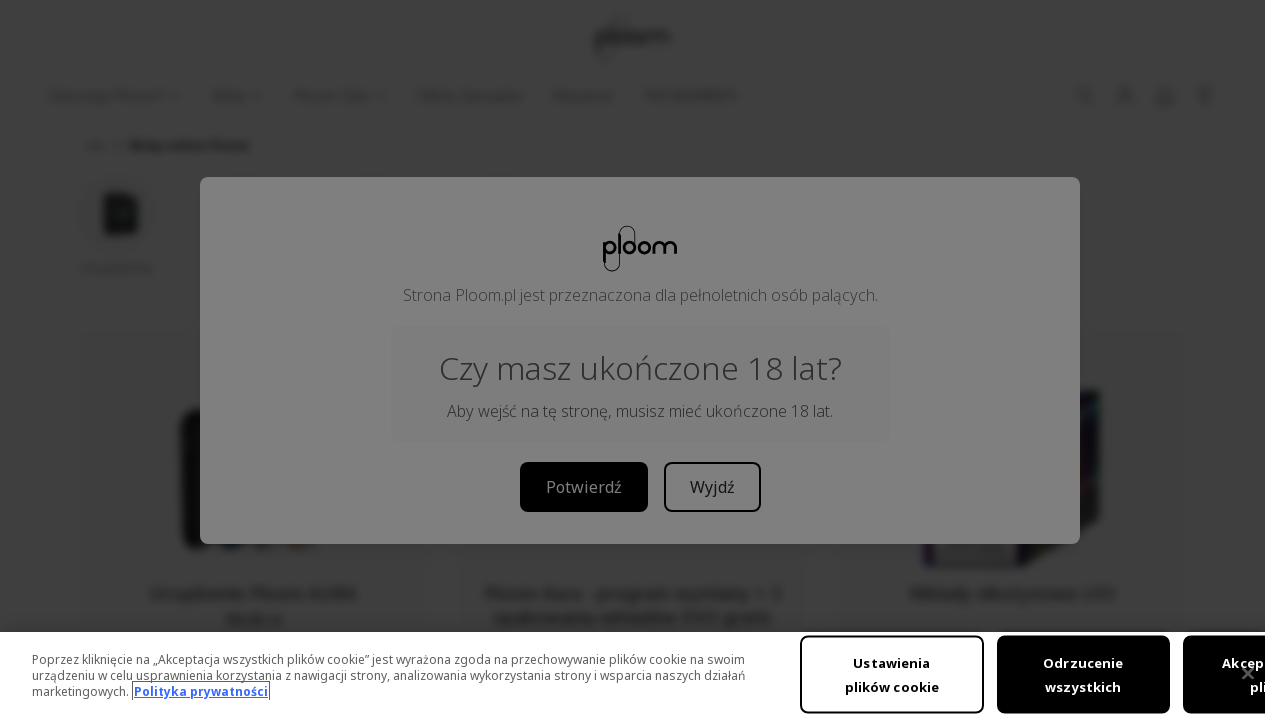

Selected link #73 out of 95
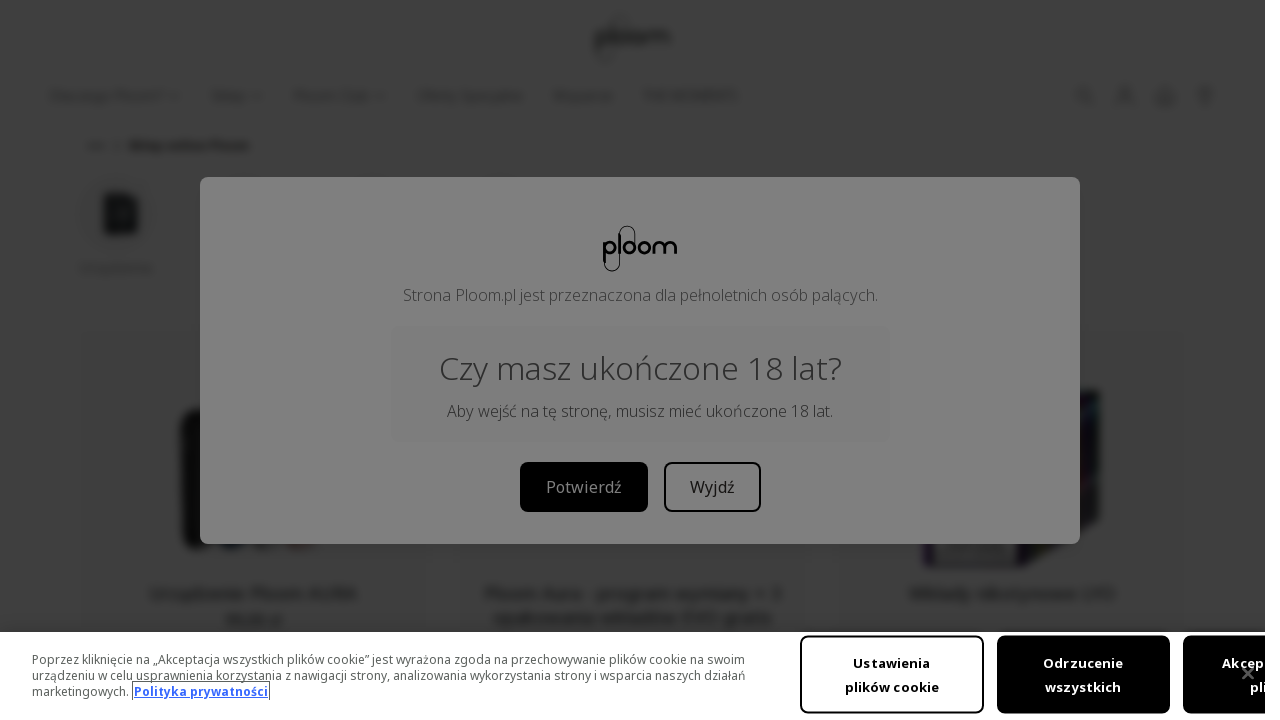

Retrieved href attribute: /pl/gdzie-kupic
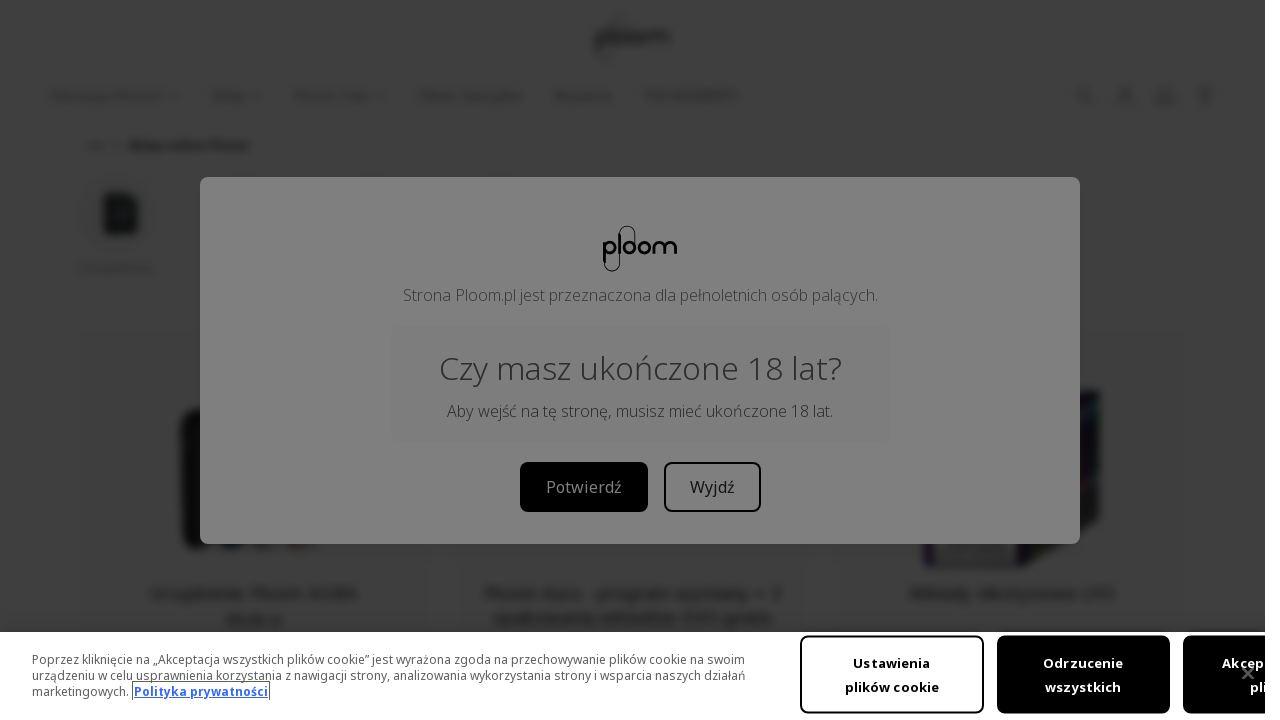

Identified non-HTTP link: /pl/gdzie-kupic
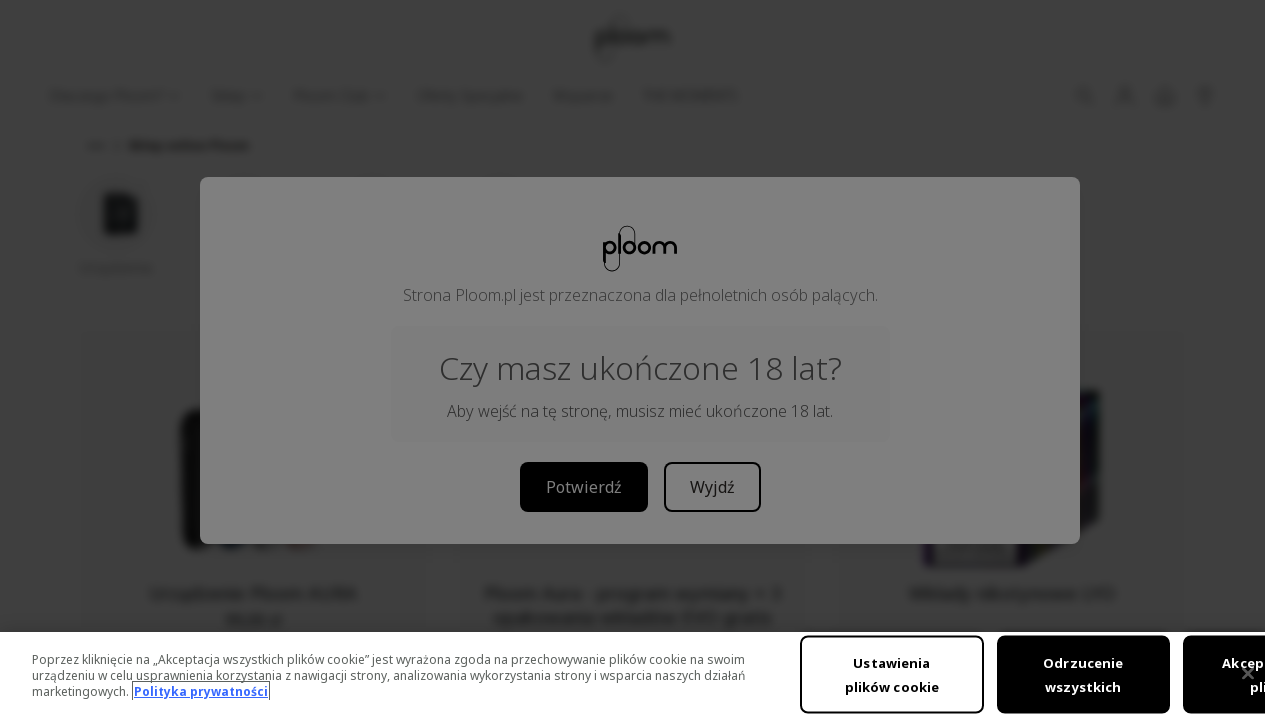

Selected link #74 out of 95
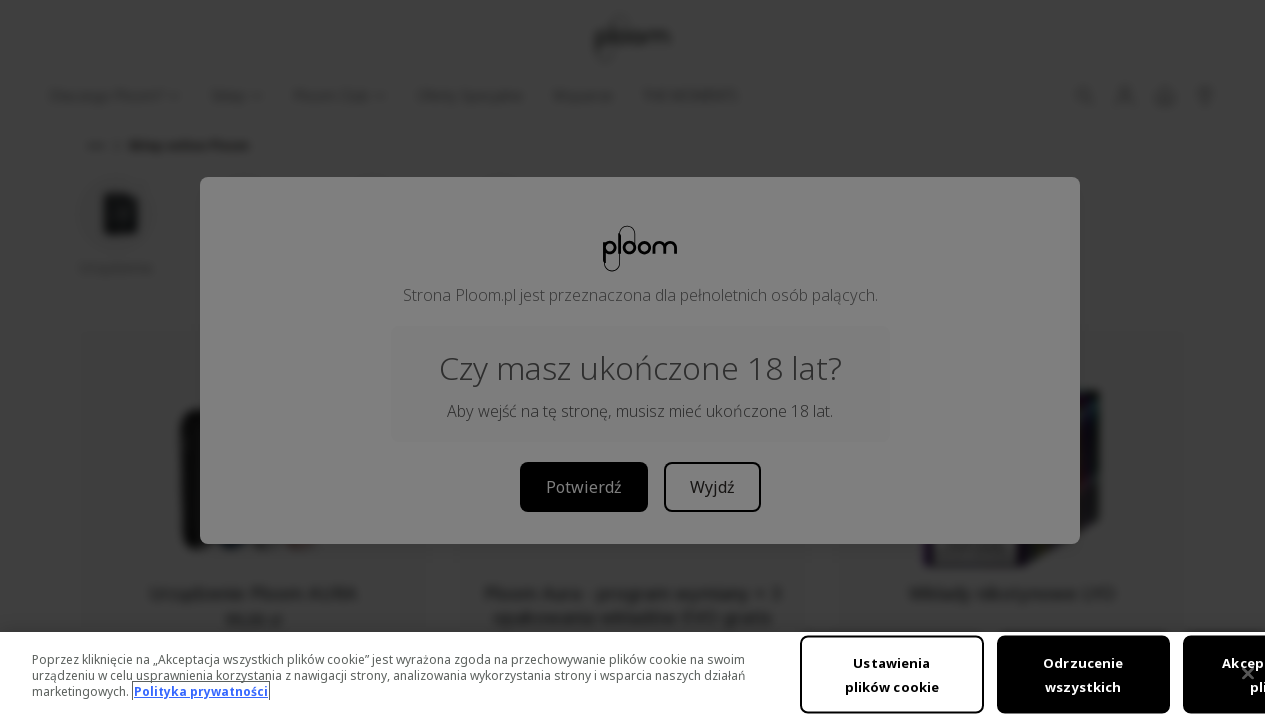

Retrieved href attribute: /pl/wsparcie/kontakt
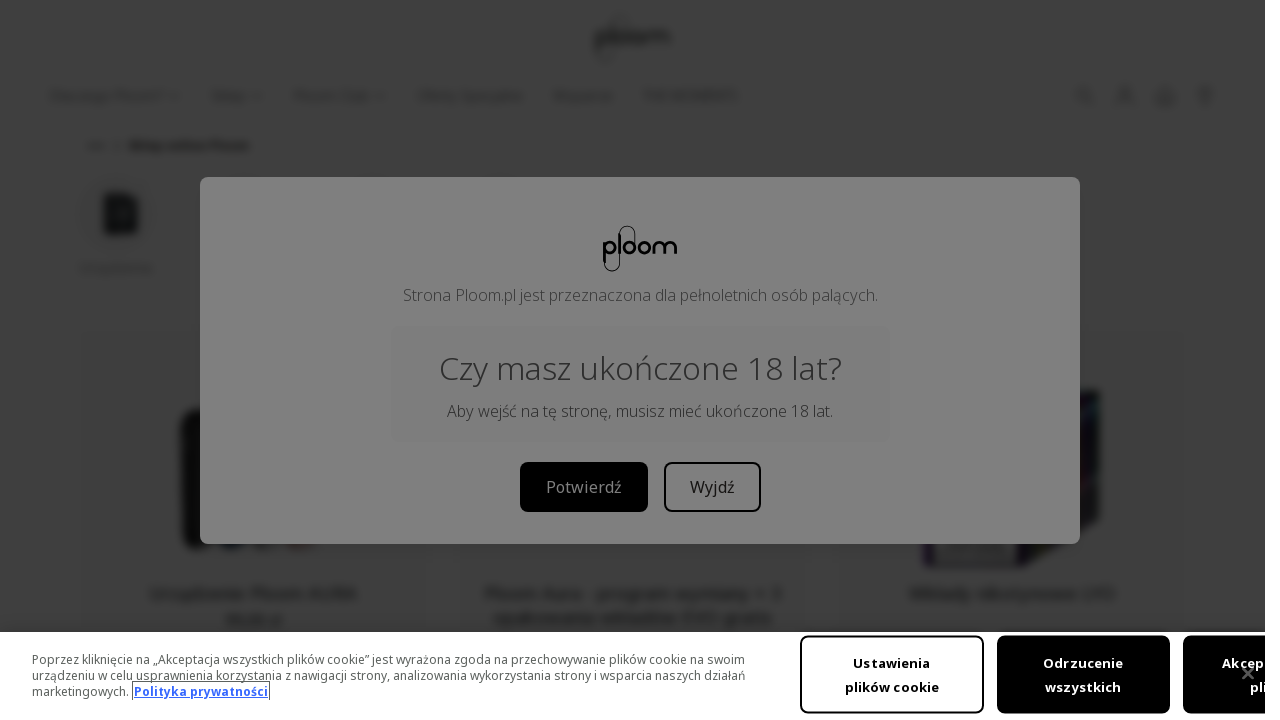

Identified non-HTTP link: /pl/wsparcie/kontakt
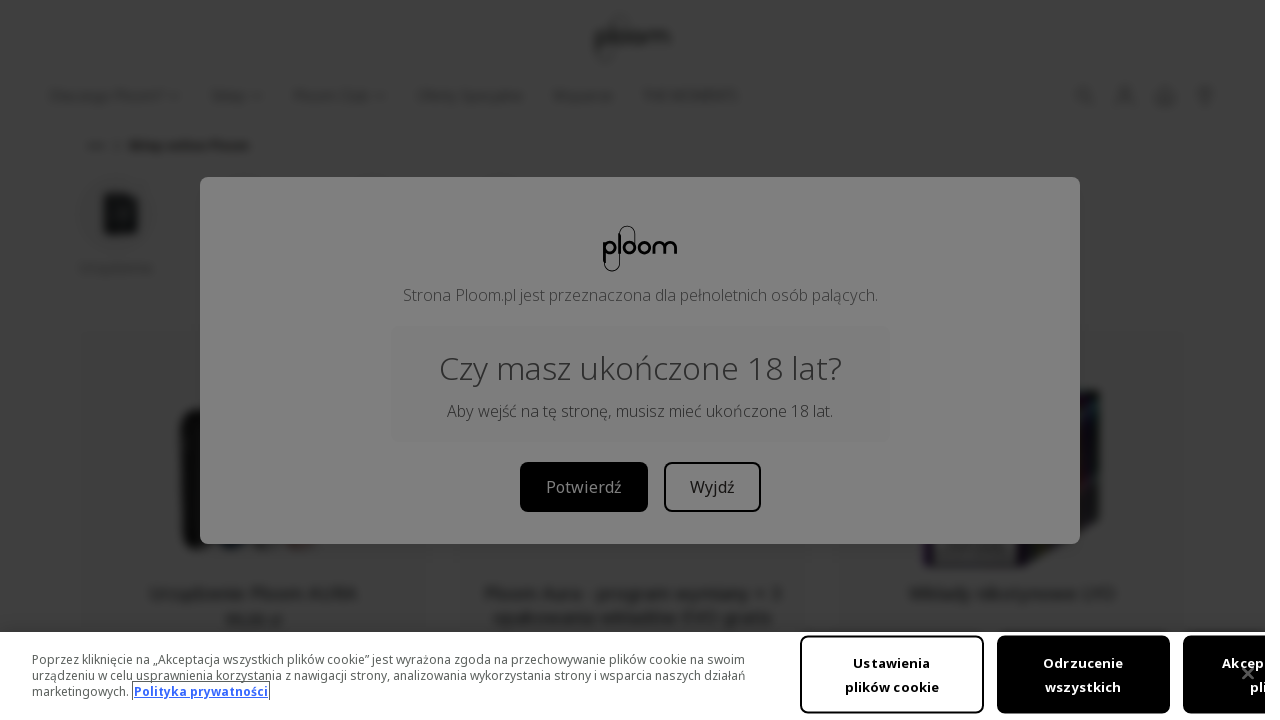

Selected link #75 out of 95
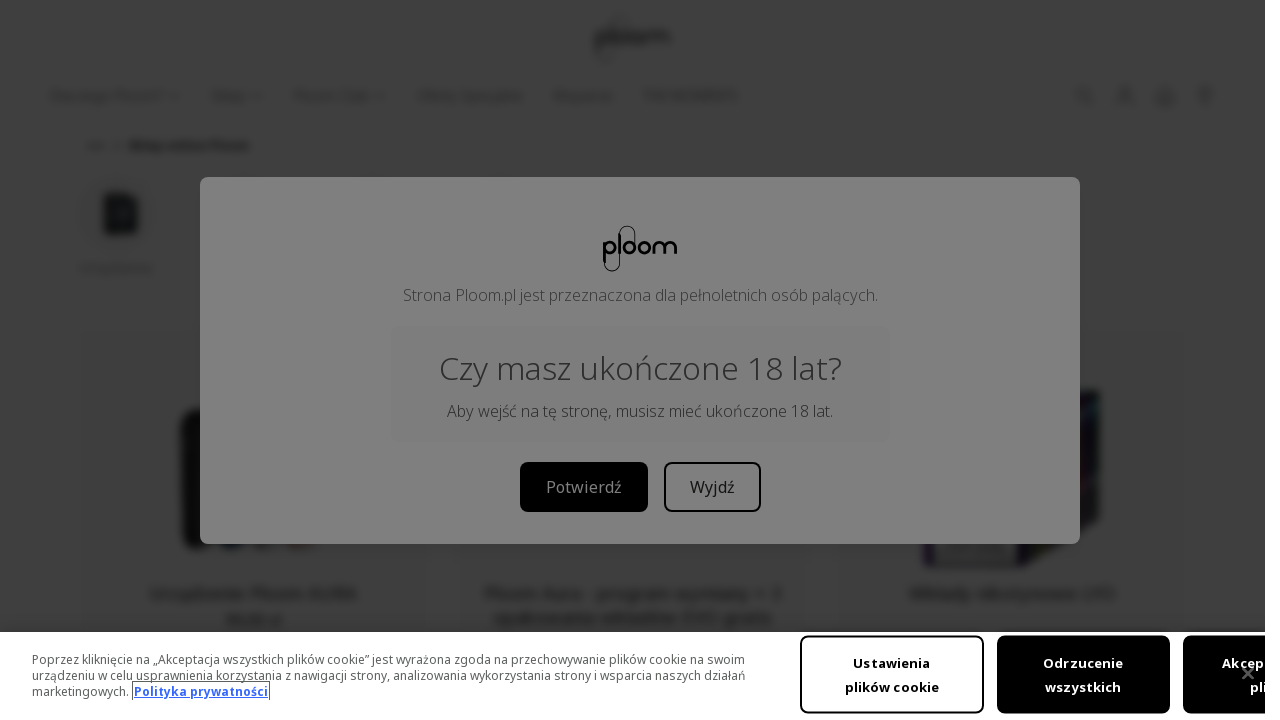

Retrieved href attribute: tel:800 808 000
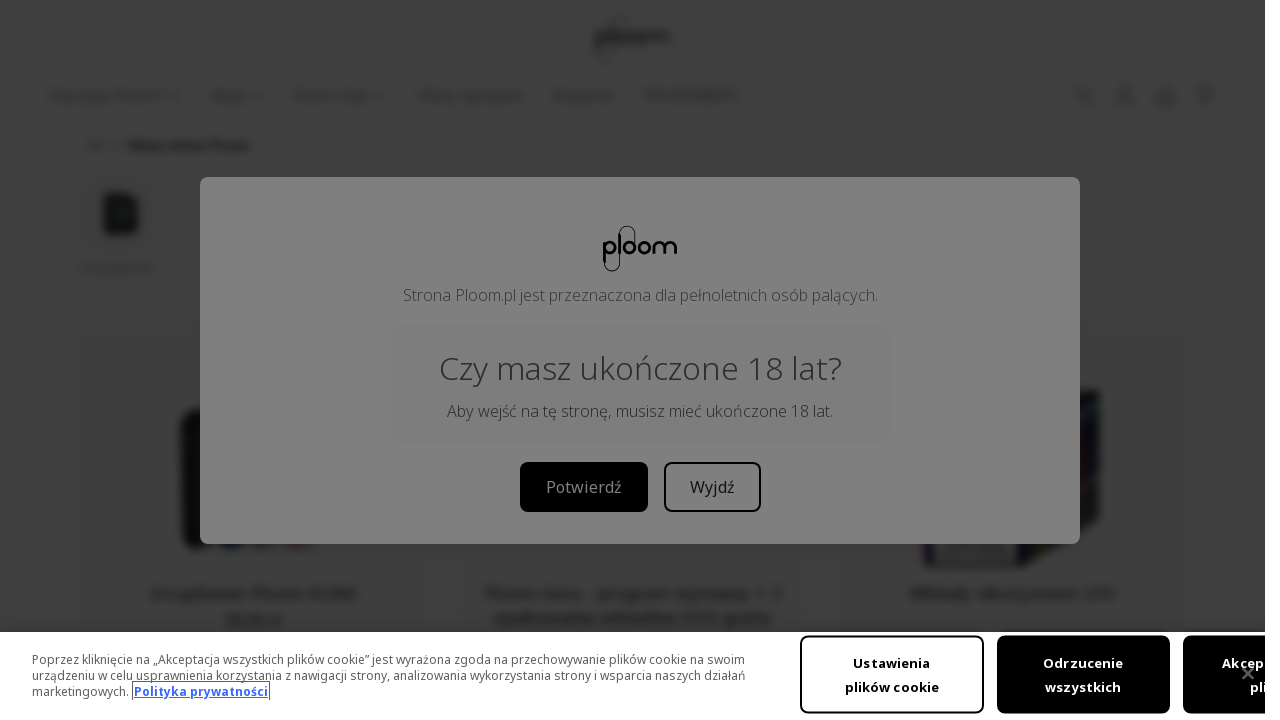

Identified non-HTTP link: tel:800 808 000
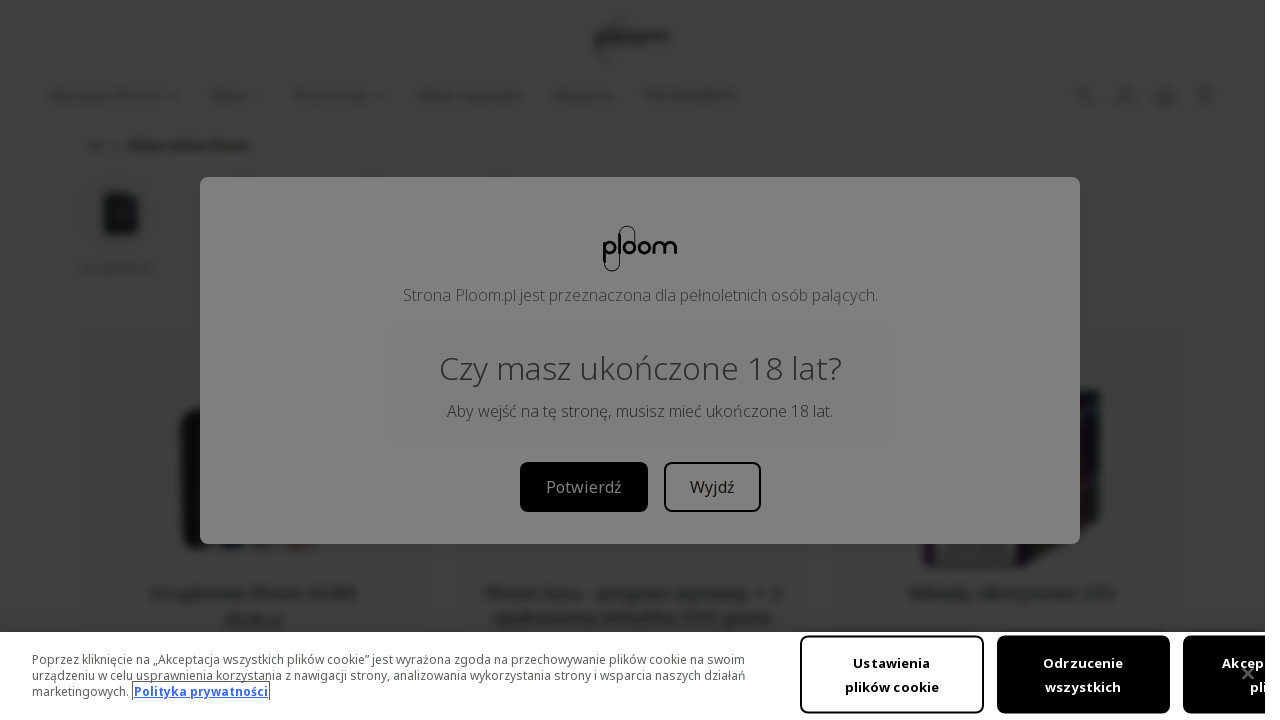

Selected link #76 out of 95
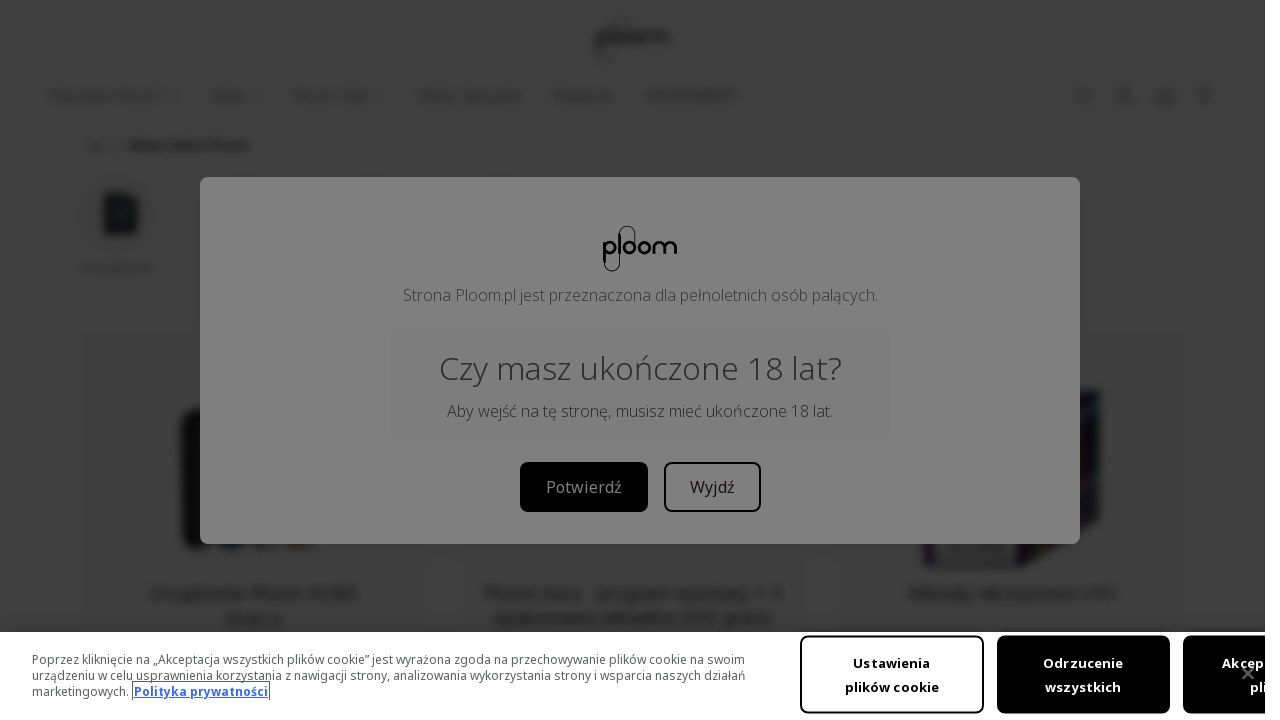

Retrieved href attribute: /pl
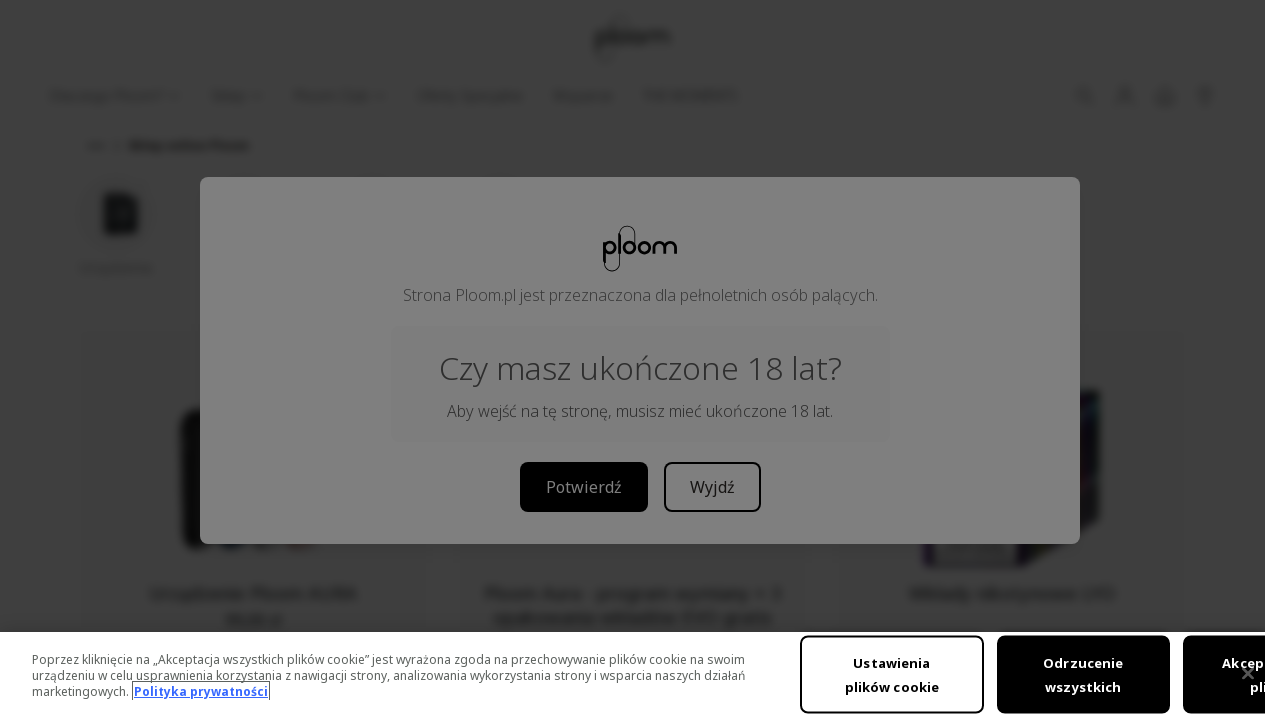

Identified non-HTTP link: /pl
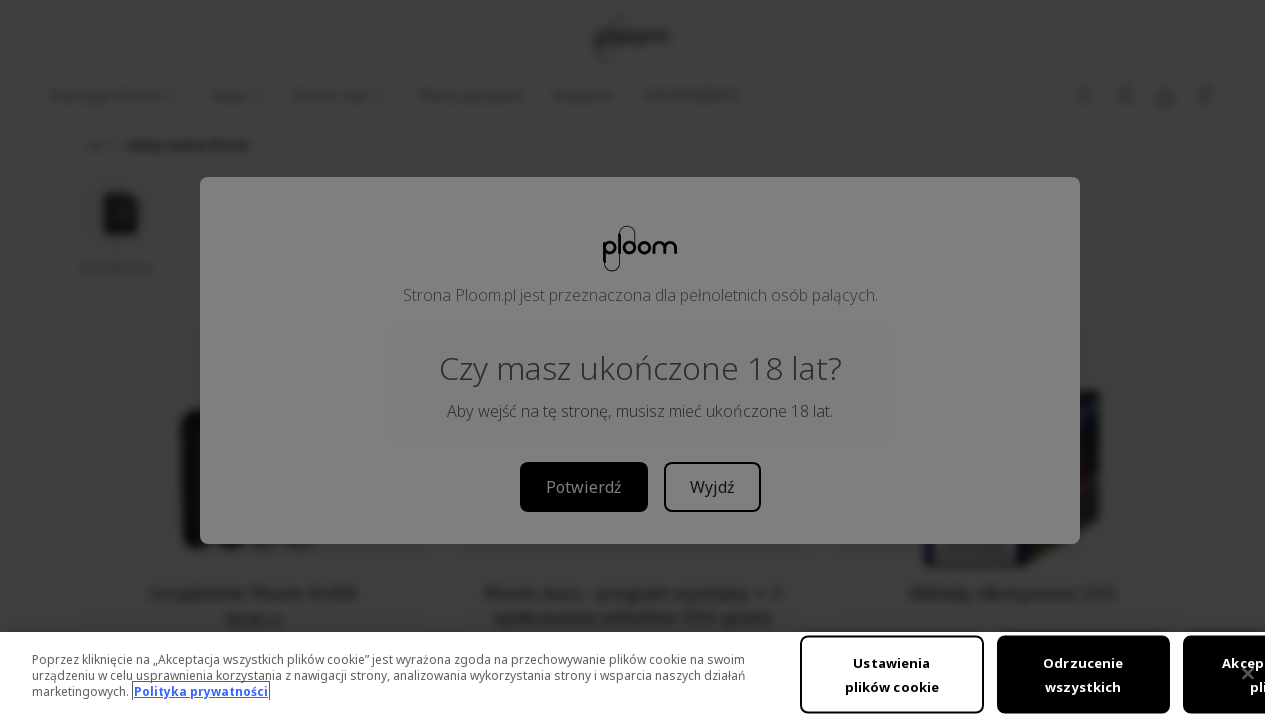

Selected link #77 out of 95
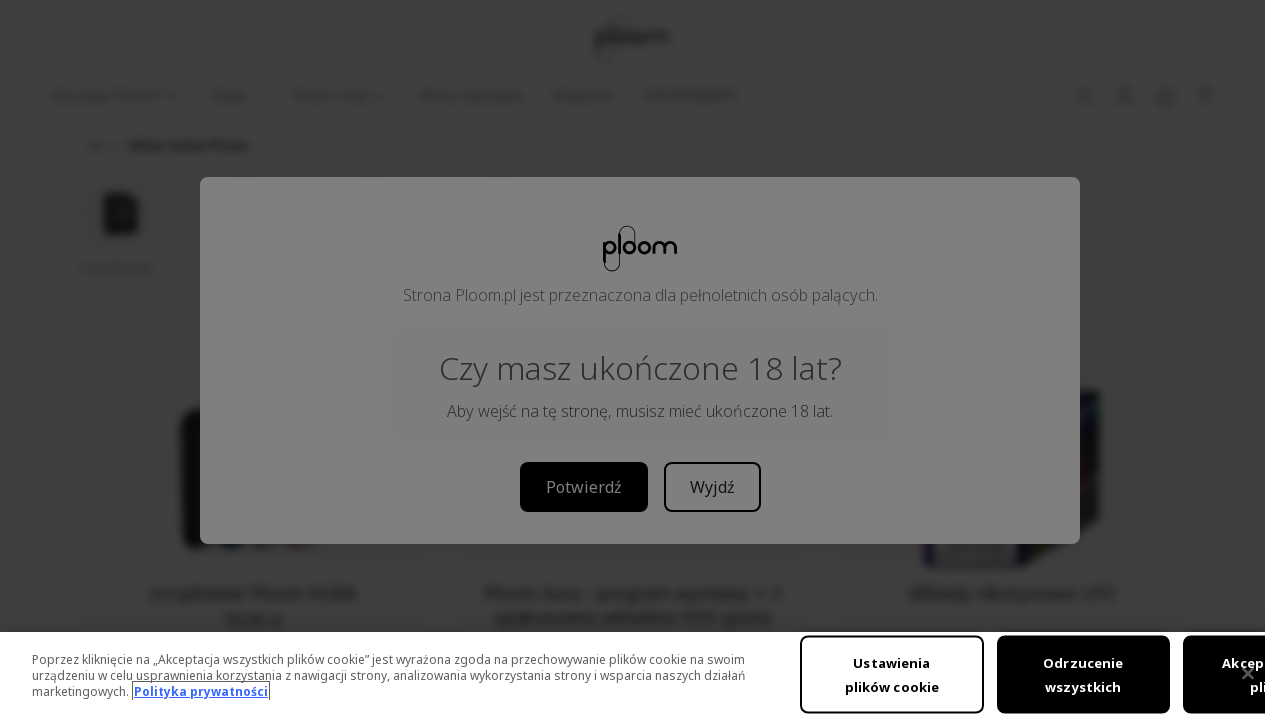

Retrieved href attribute: /pl
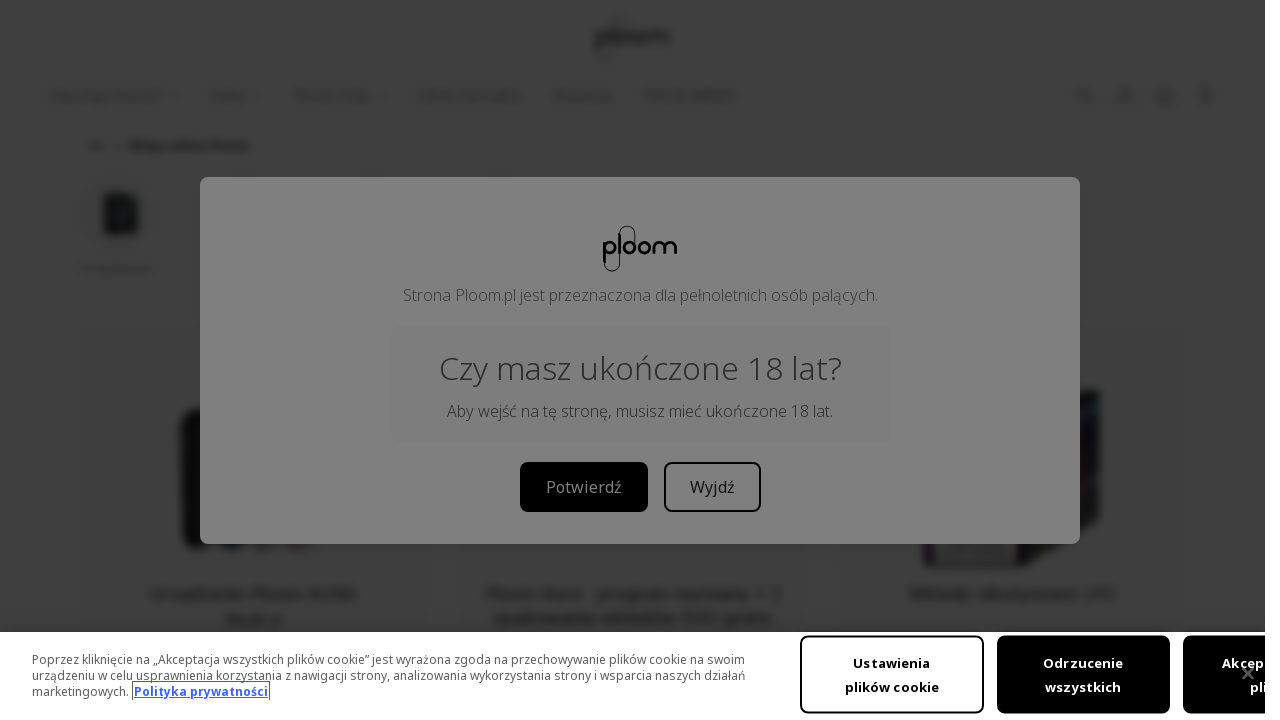

Identified non-HTTP link: /pl
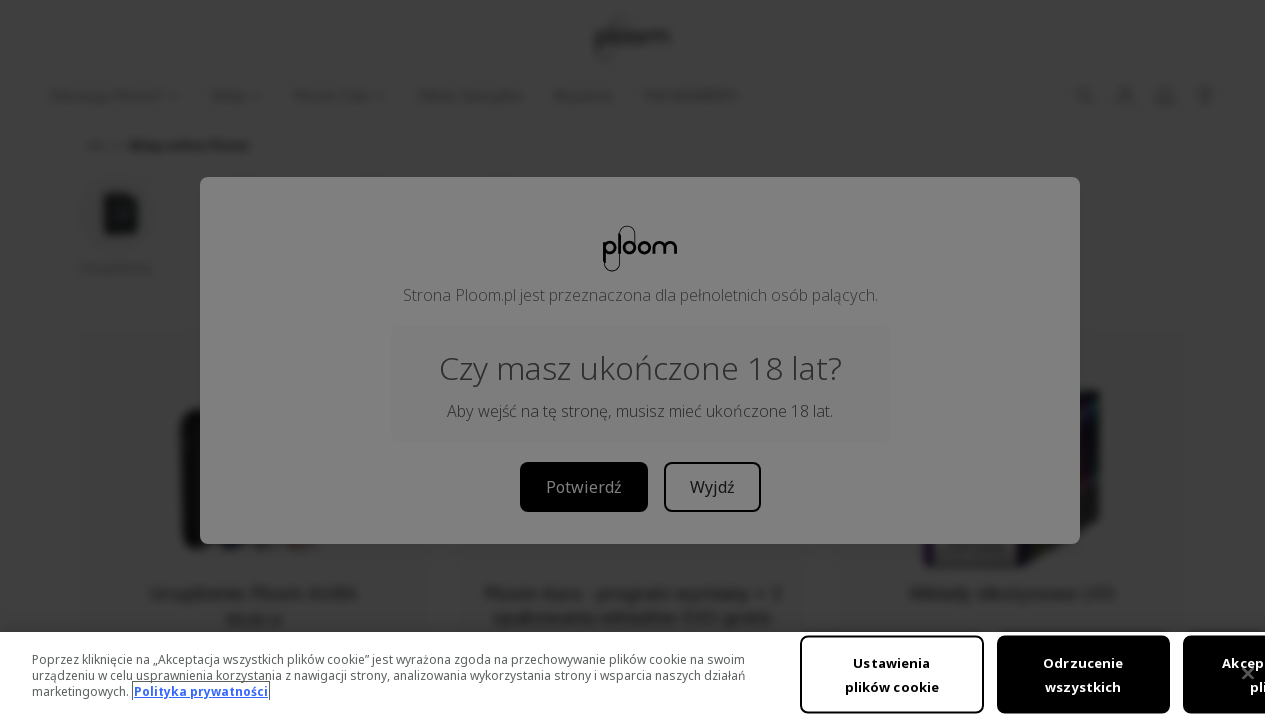

Selected link #78 out of 95
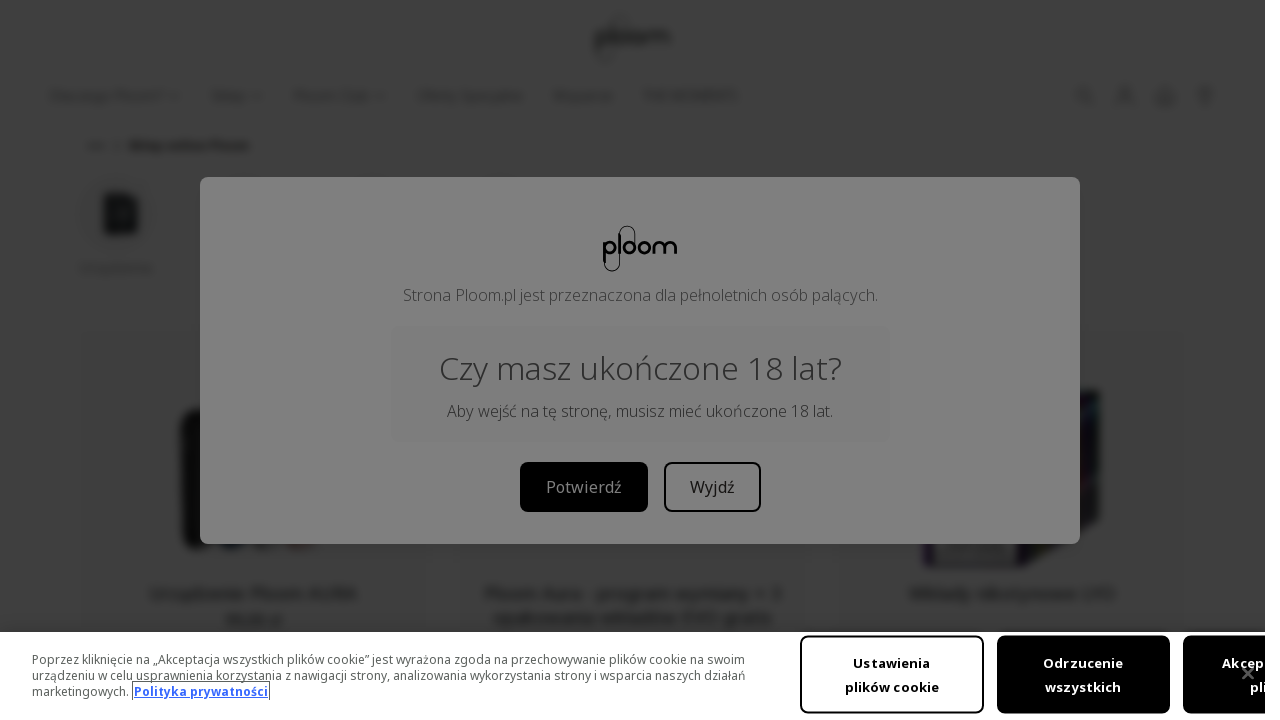

Retrieved href attribute: /pl/sklep
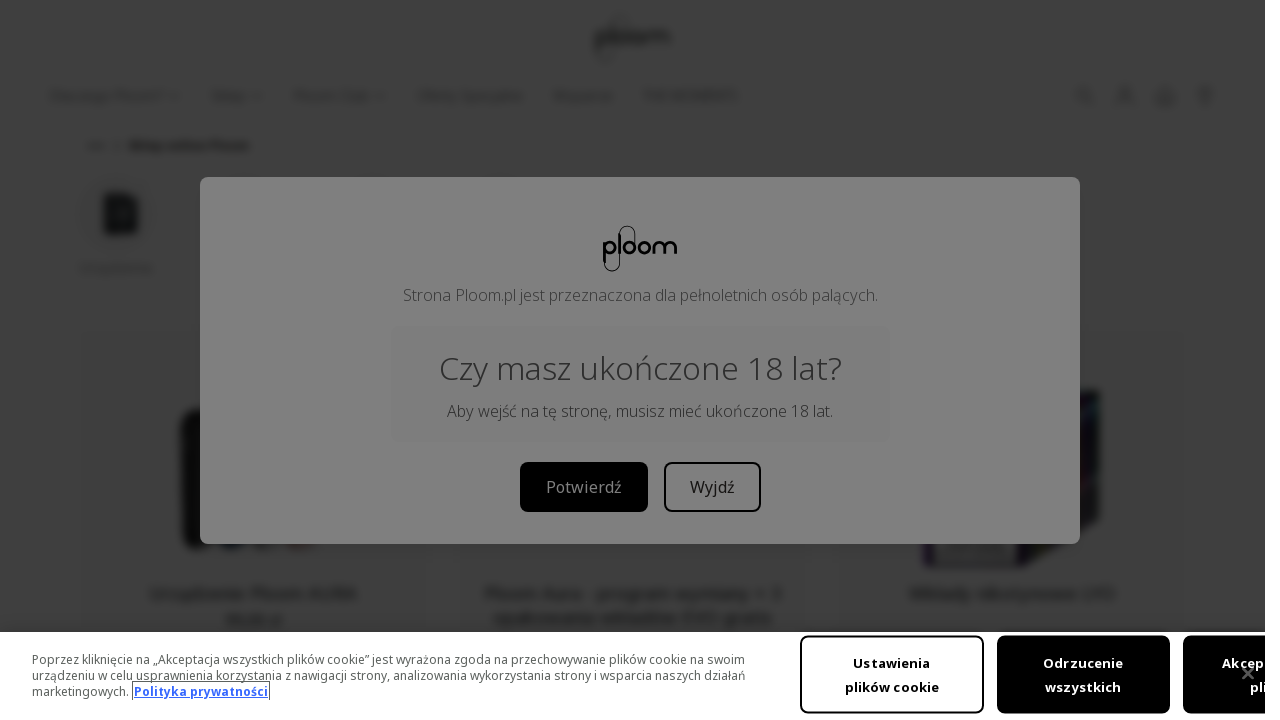

Identified non-HTTP link: /pl/sklep
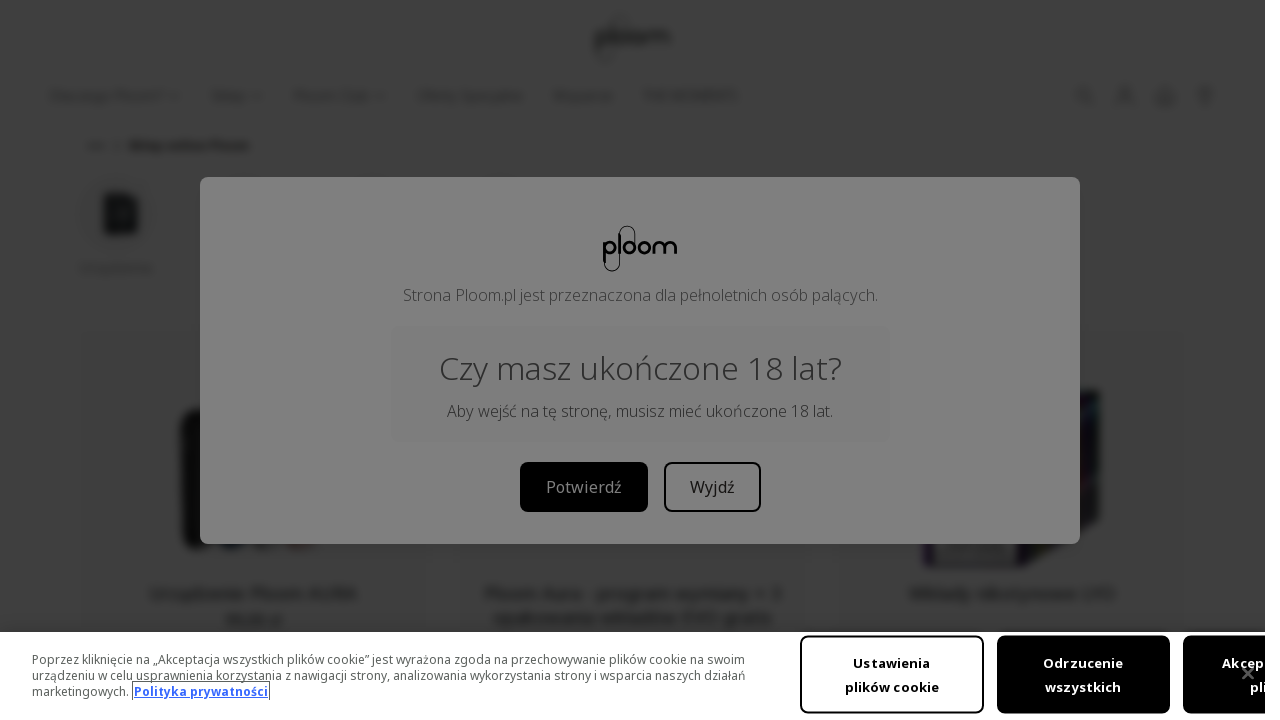

Selected link #79 out of 95
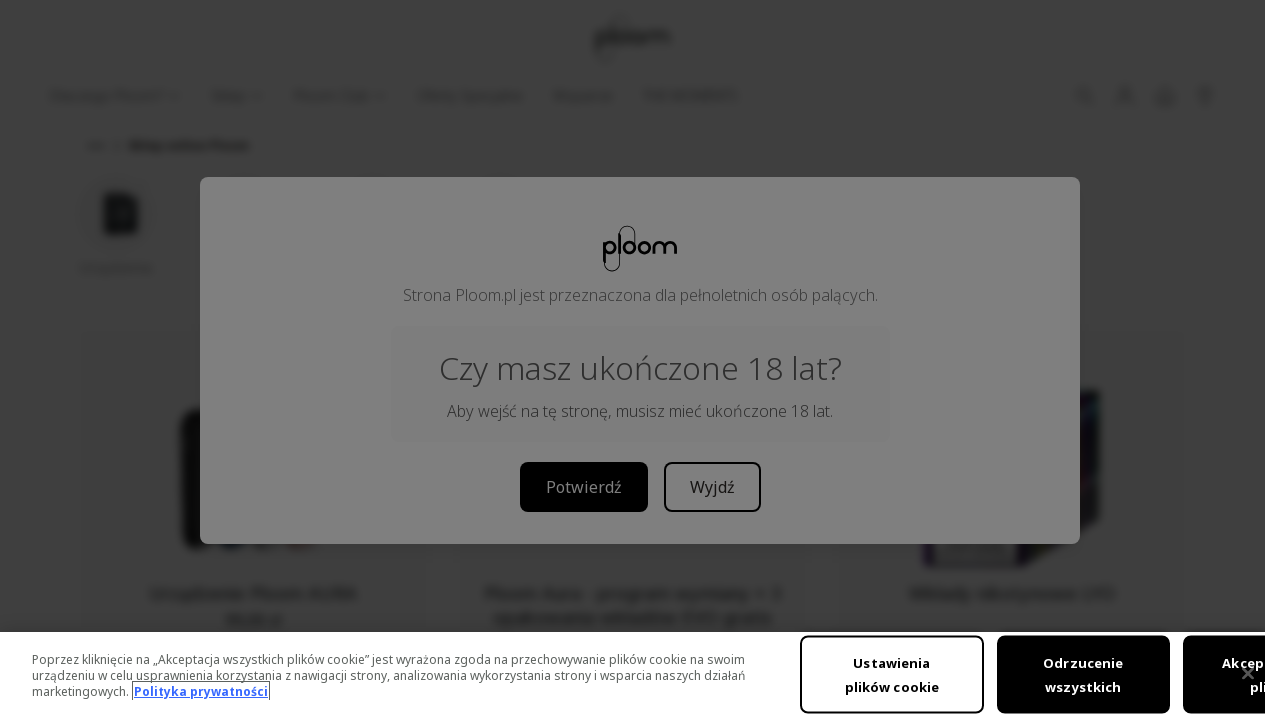

Retrieved href attribute: /pl/sklep/produkty/urzadzenia
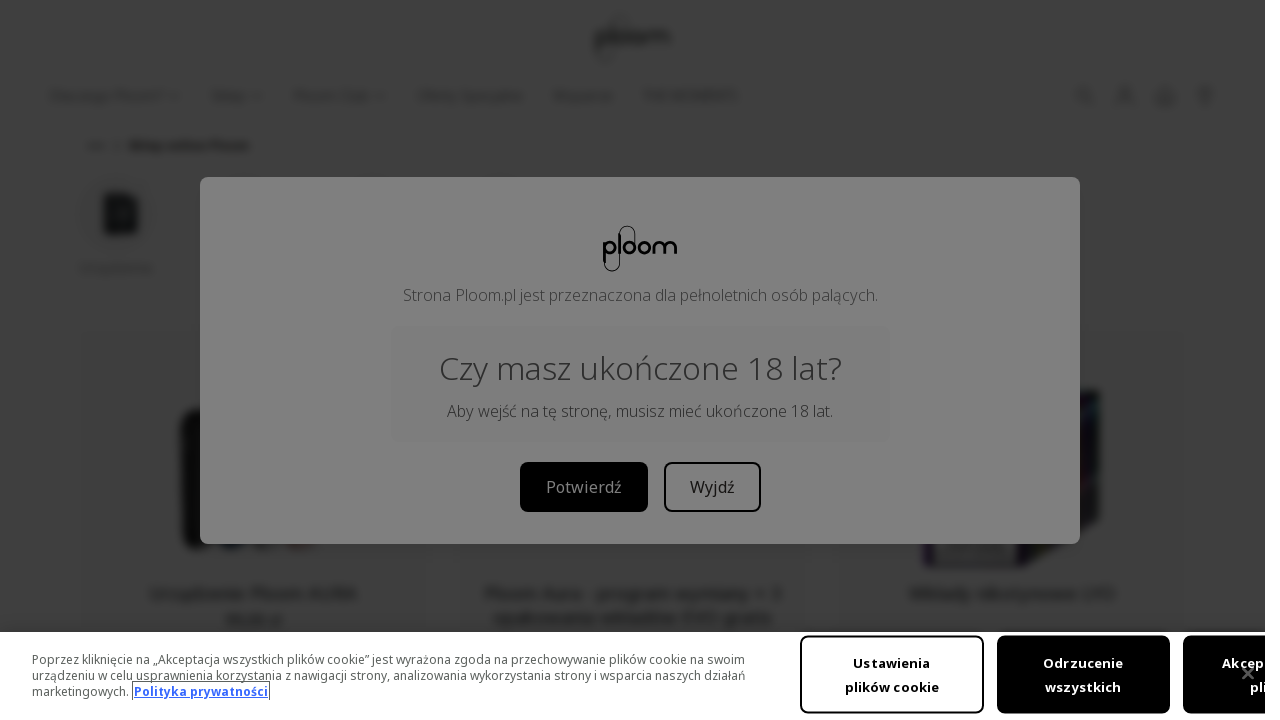

Identified non-HTTP link: /pl/sklep/produkty/urzadzenia
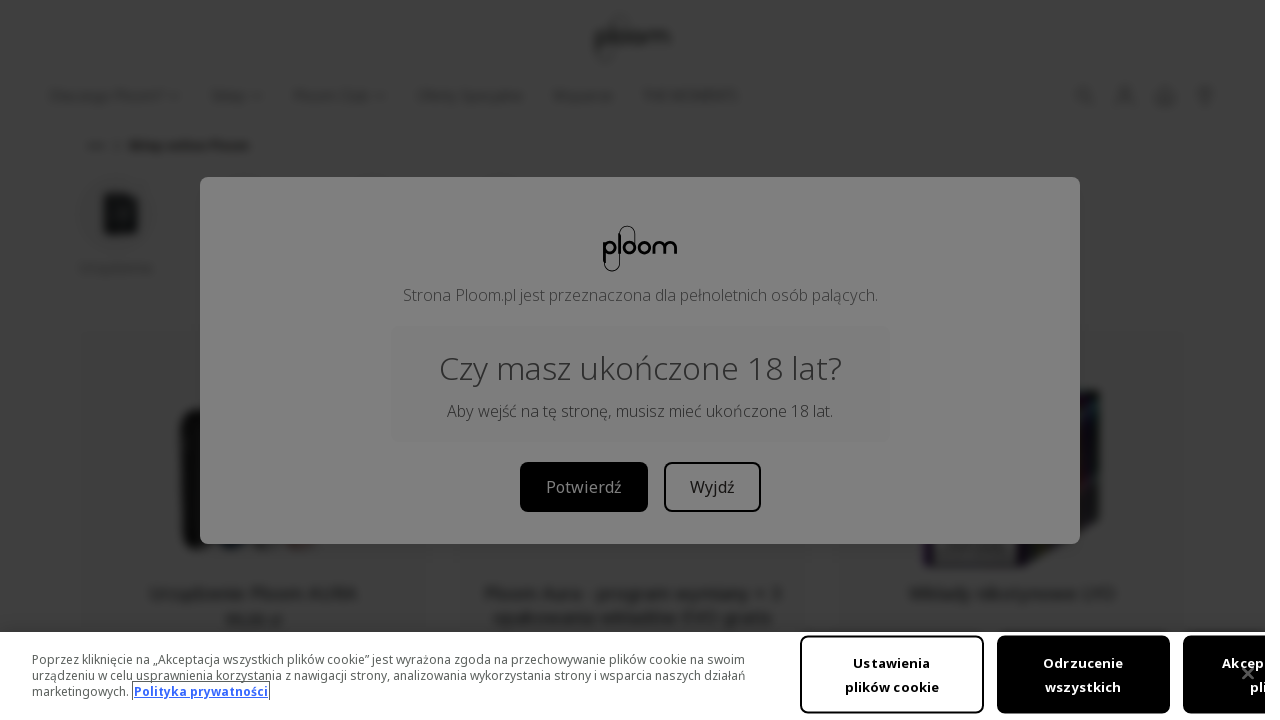

Selected link #80 out of 95
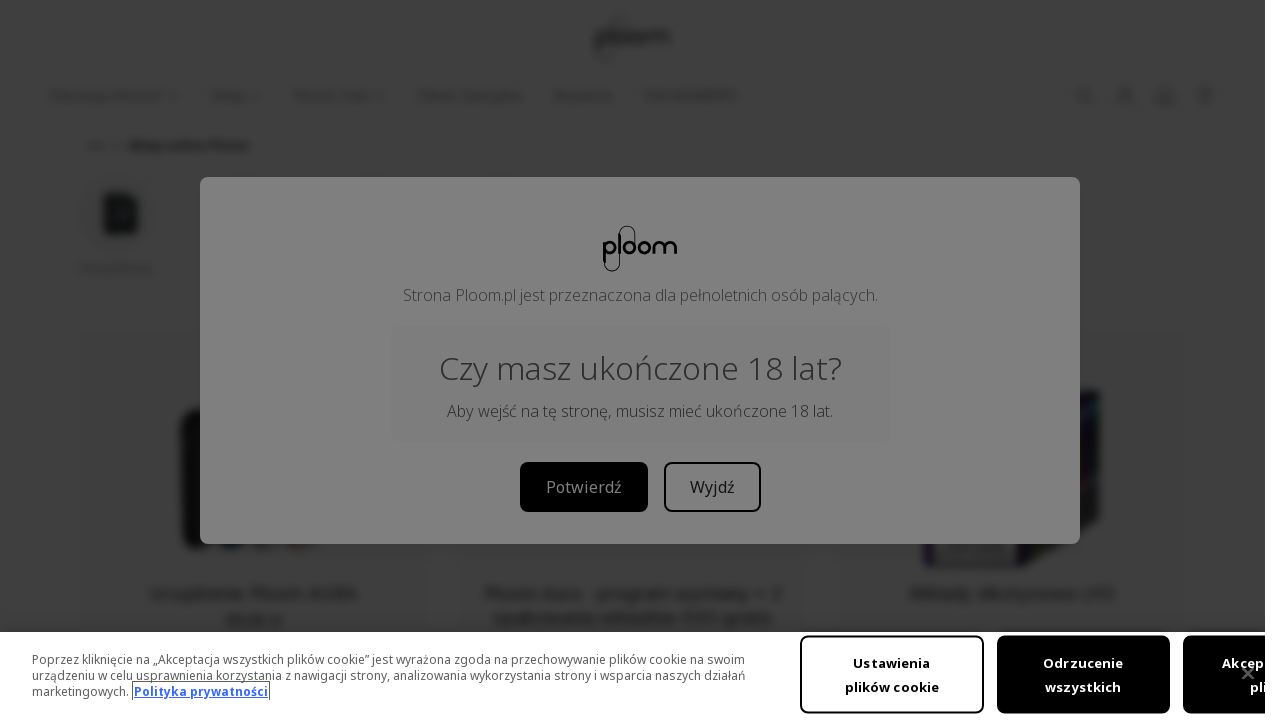

Retrieved href attribute: /pl/sklep/produkty/akcesoria
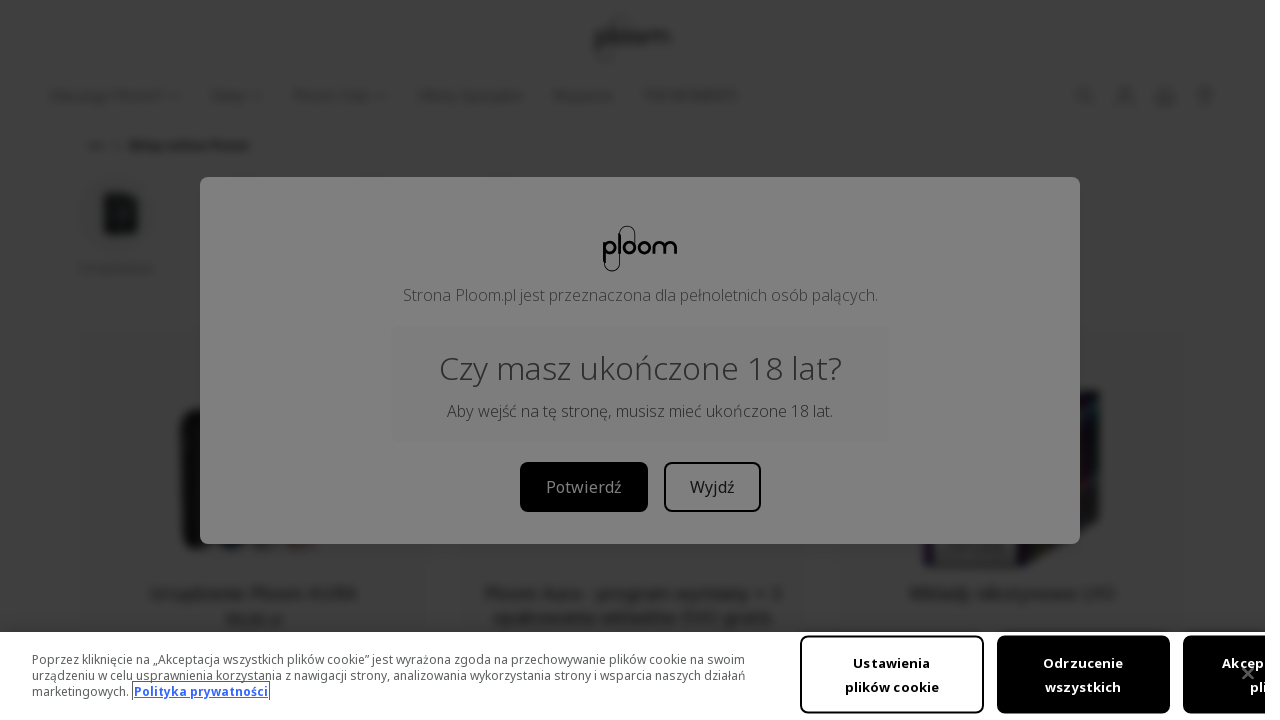

Identified non-HTTP link: /pl/sklep/produkty/akcesoria
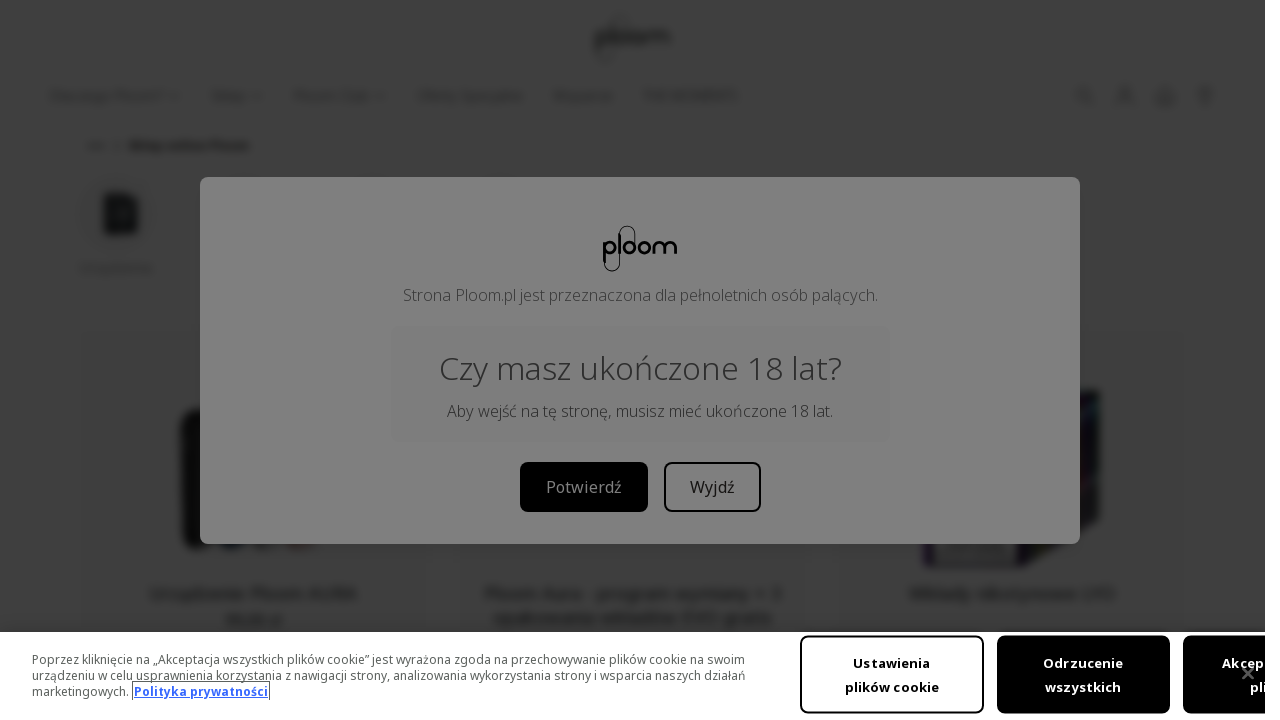

Selected link #81 out of 95
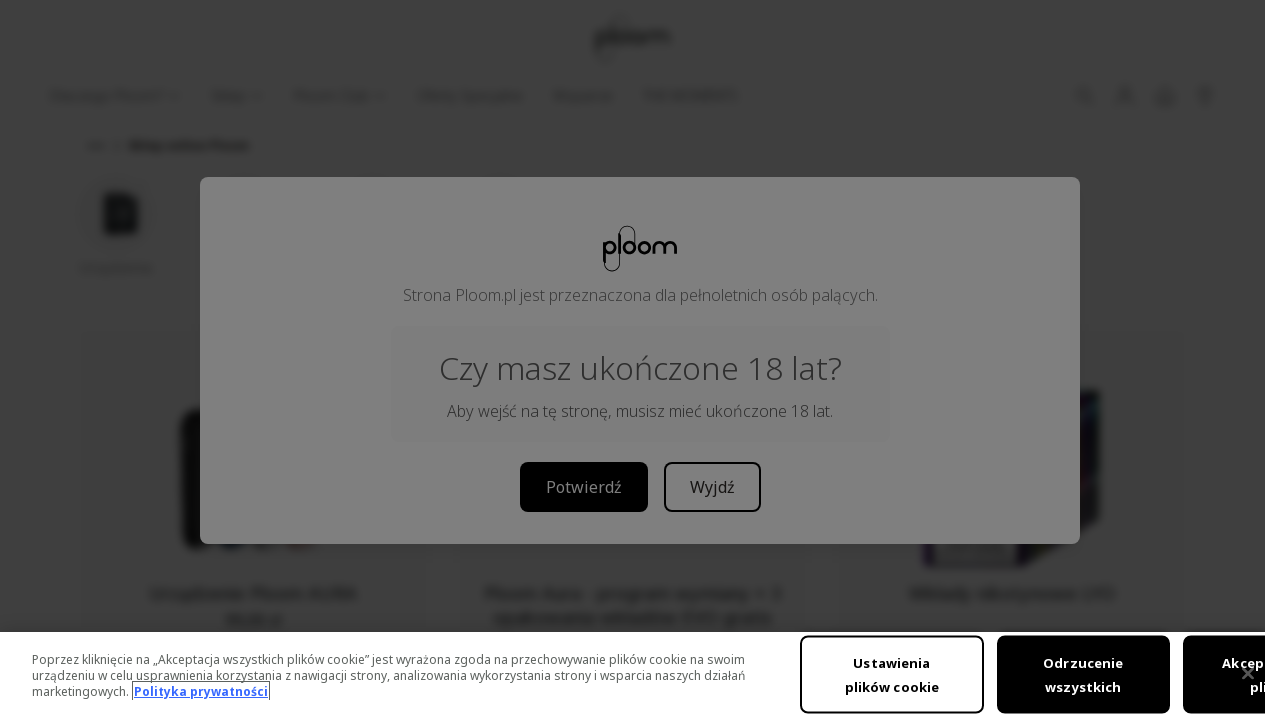

Retrieved href attribute: /pl/sklep/produkty/zestawy
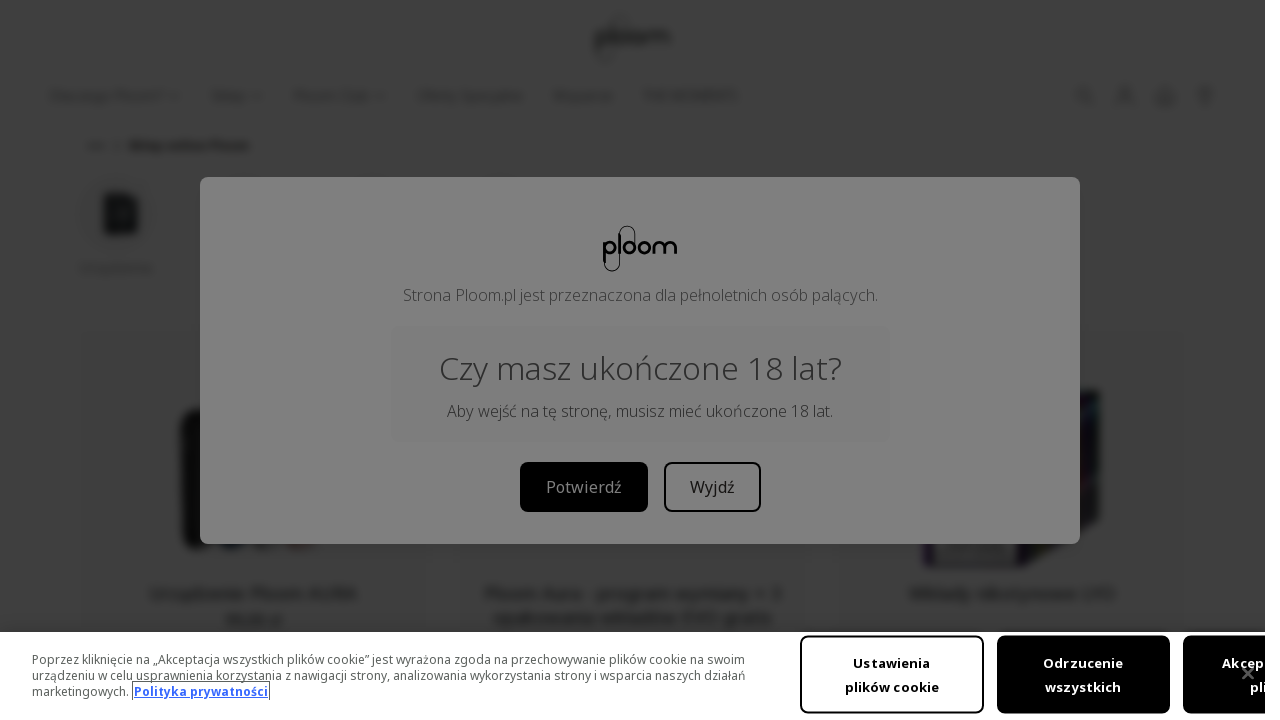

Identified non-HTTP link: /pl/sklep/produkty/zestawy
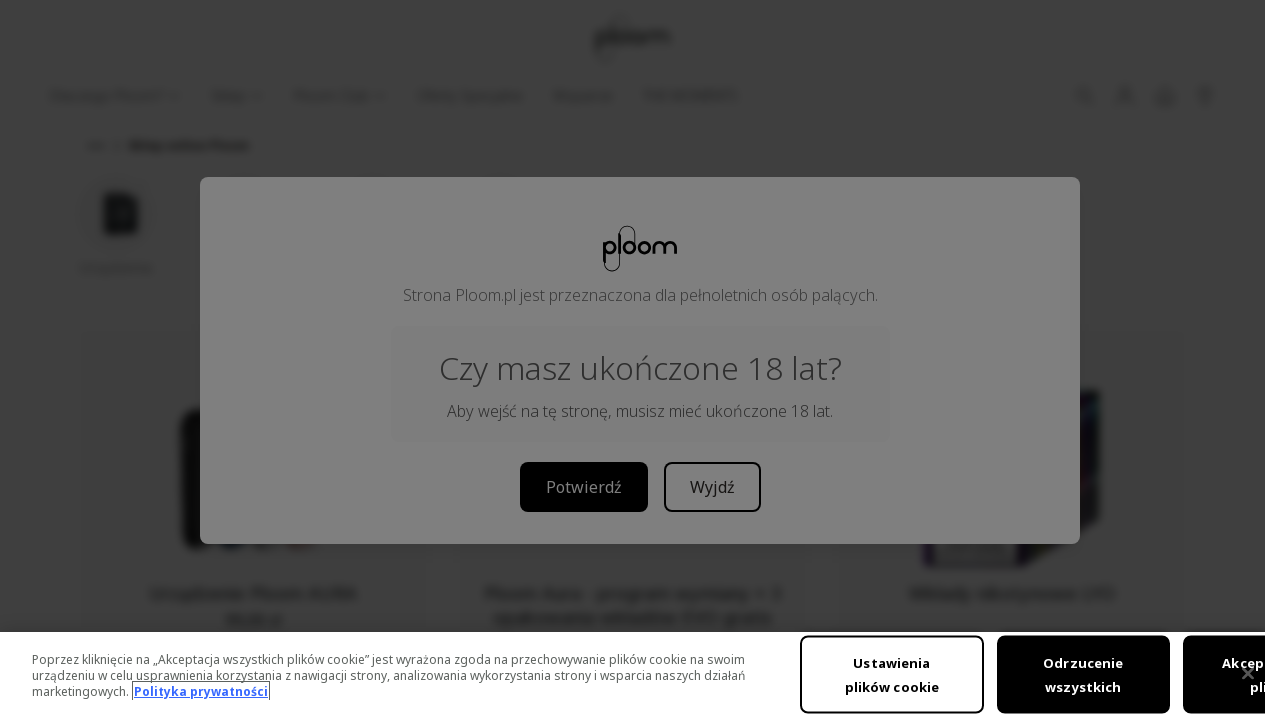

Selected link #82 out of 95
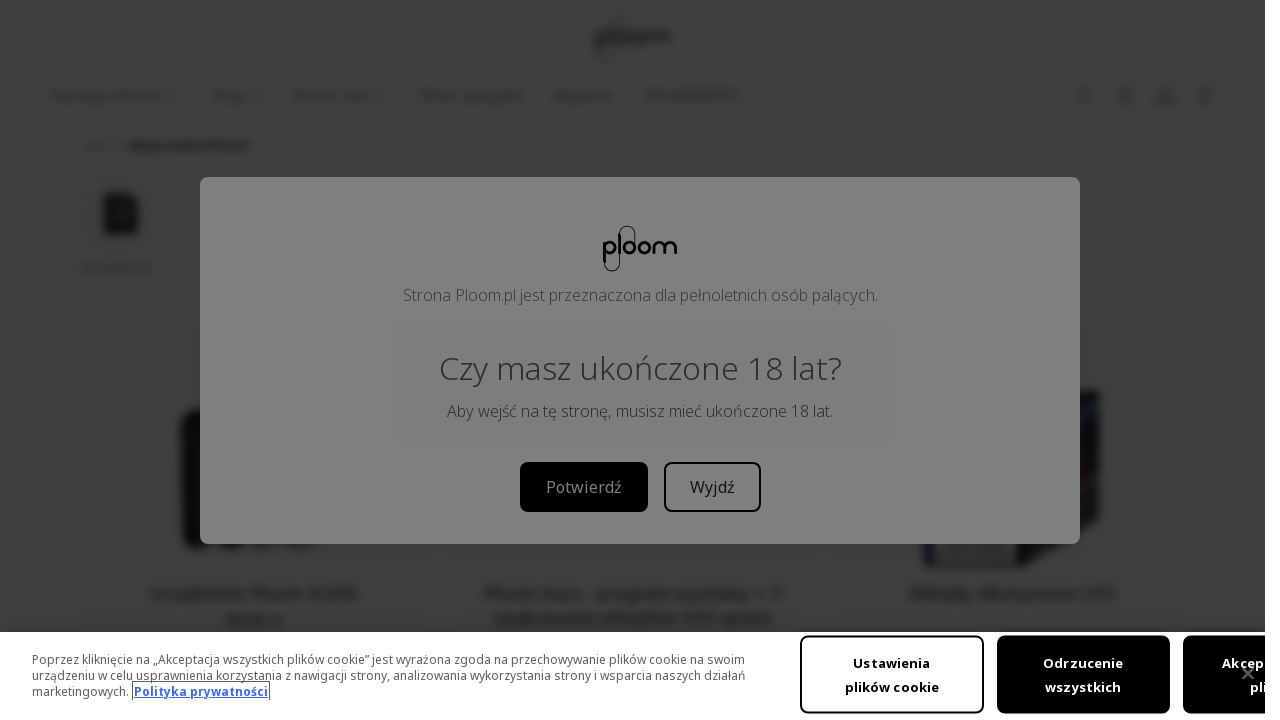

Retrieved href attribute: /pl/lp/oferty-specjalne
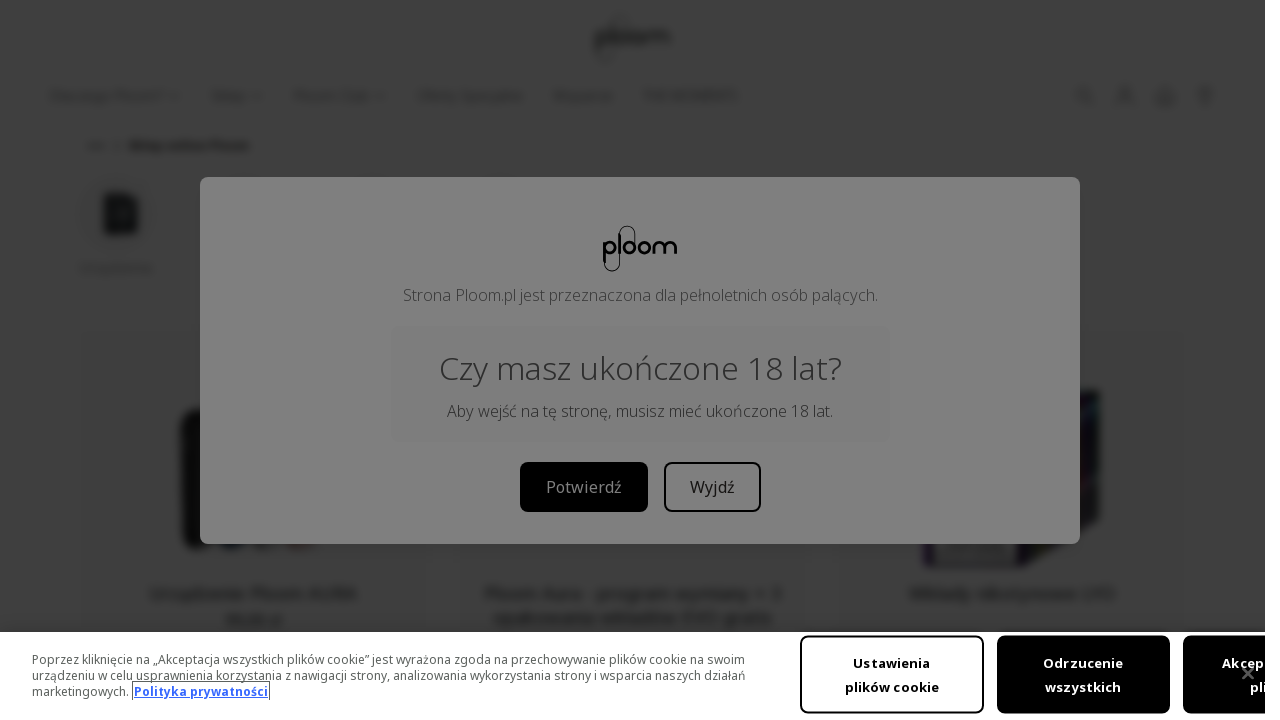

Identified non-HTTP link: /pl/lp/oferty-specjalne
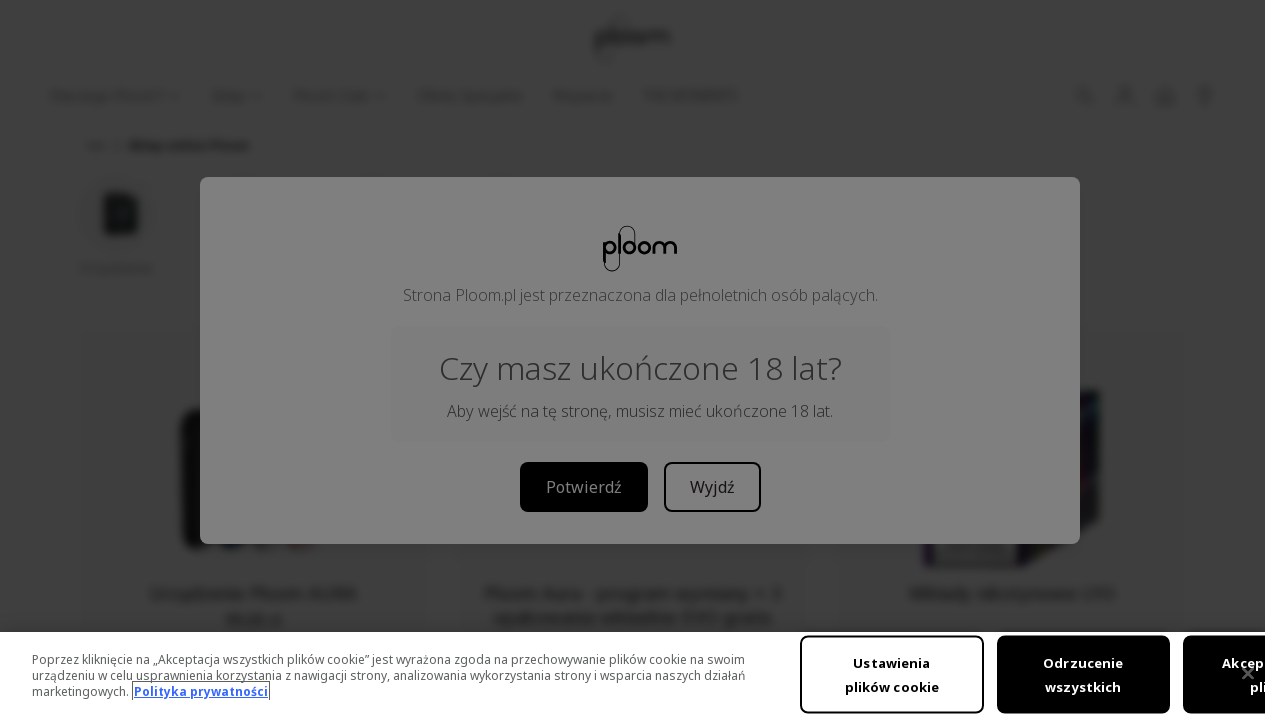

Selected link #83 out of 95
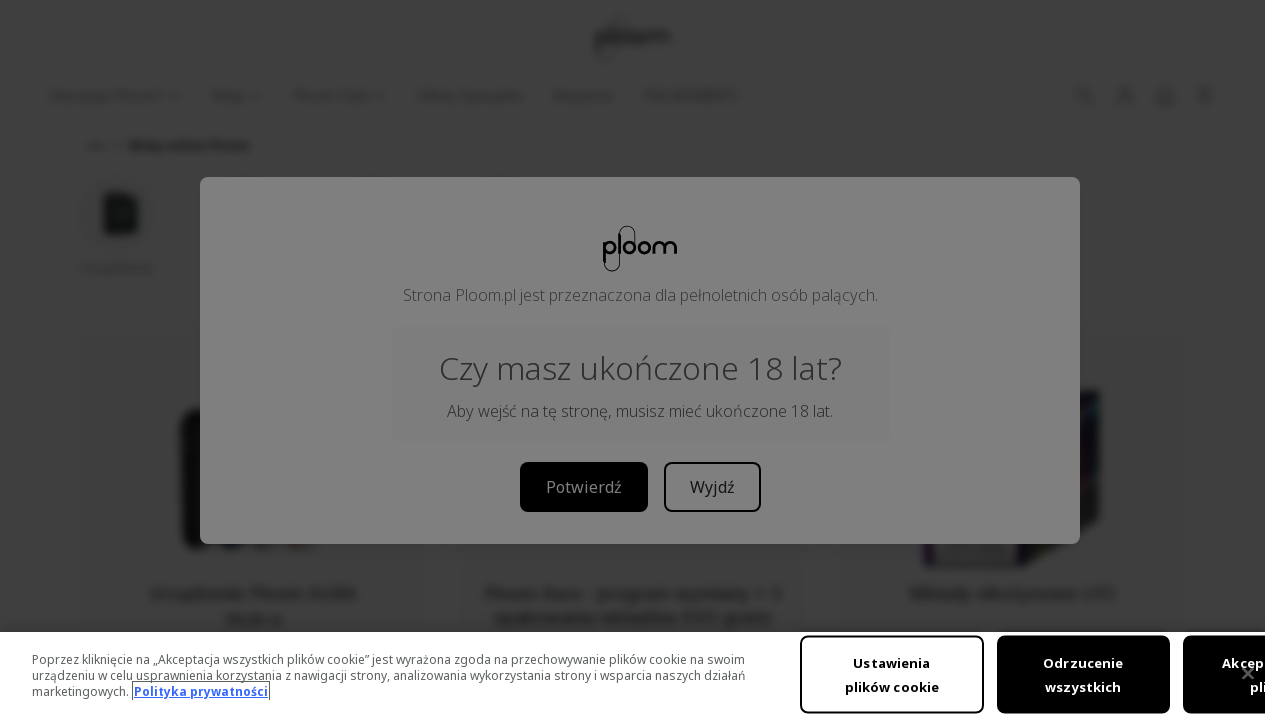

Retrieved href attribute: /pl/wsparcie
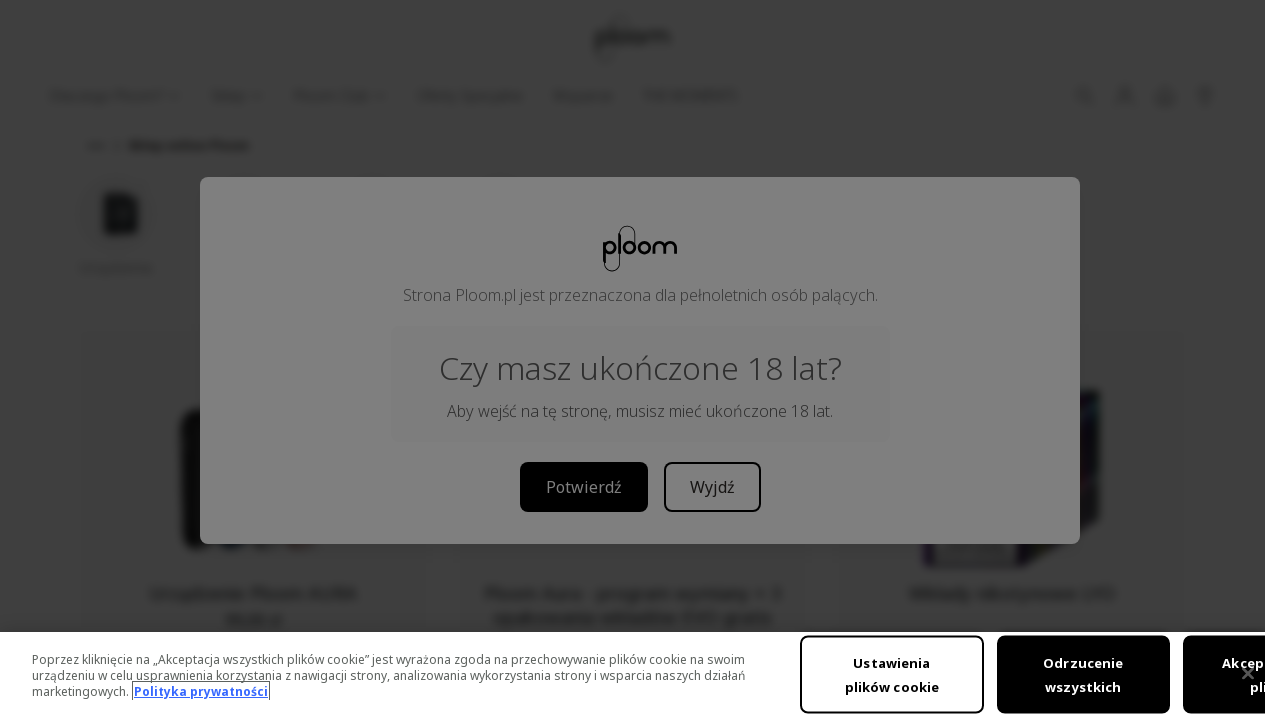

Identified non-HTTP link: /pl/wsparcie
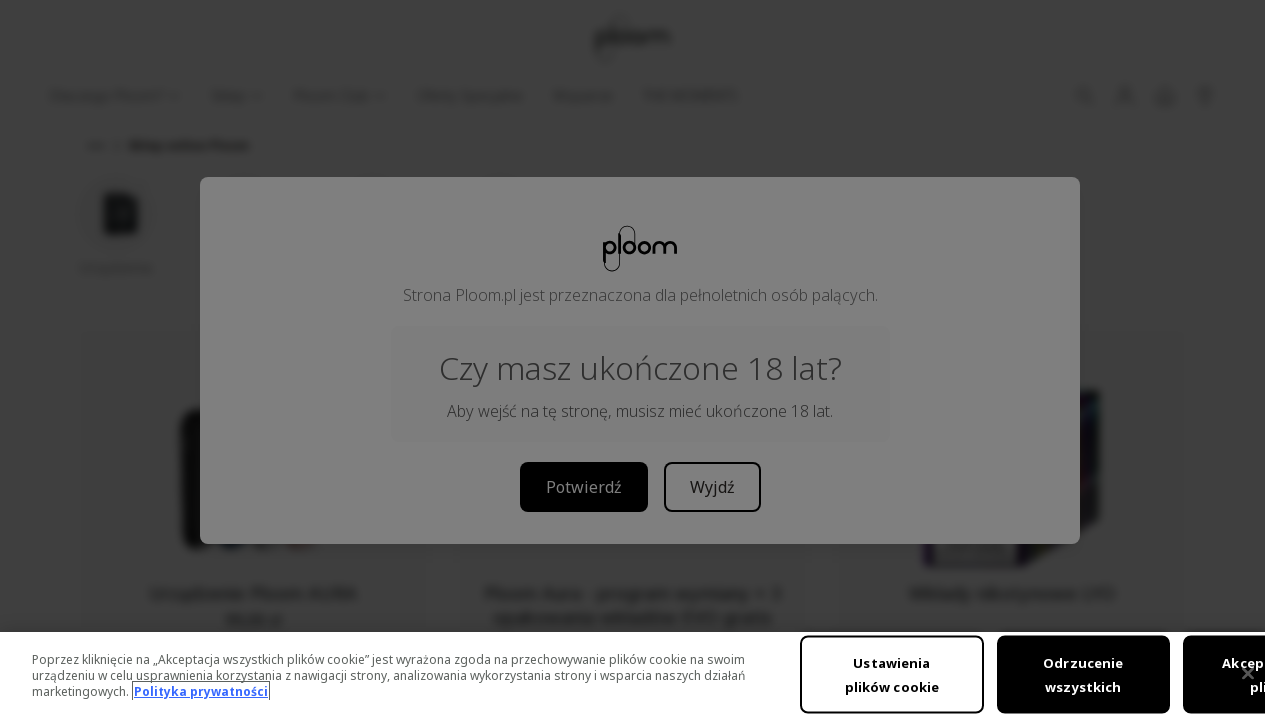

Selected link #84 out of 95
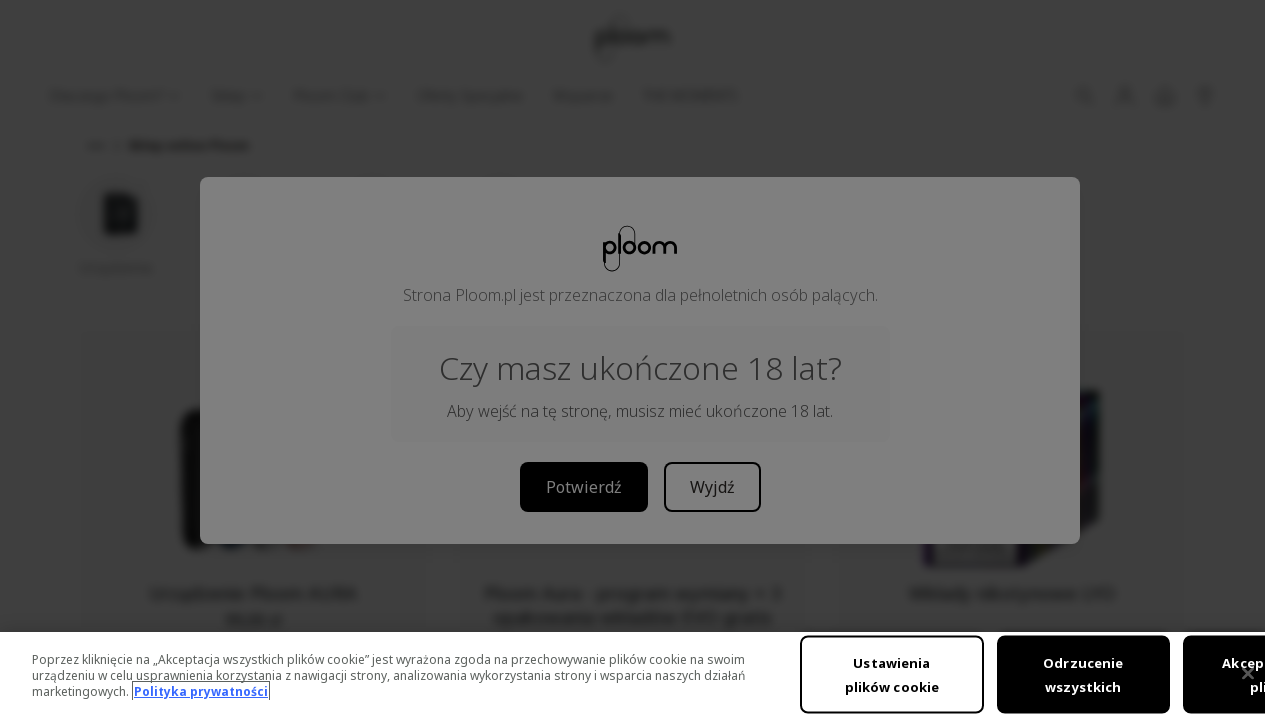

Retrieved href attribute: /pl/wsparcie/kontakt
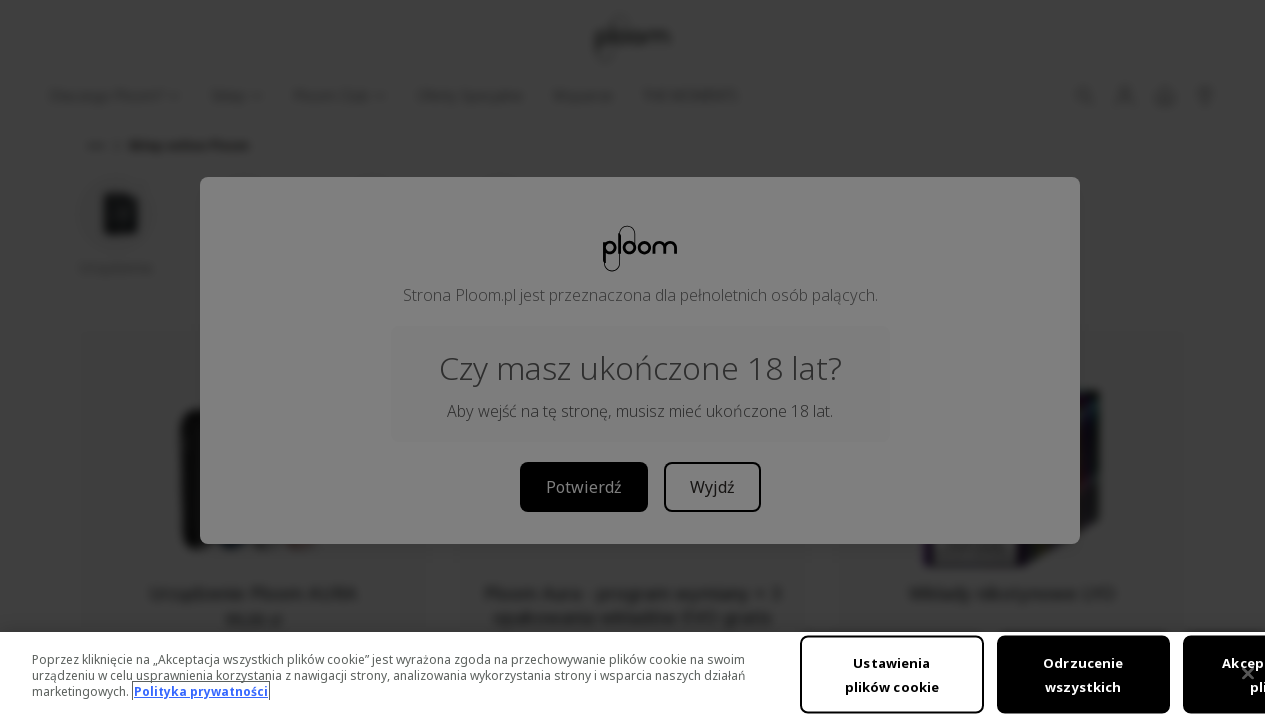

Identified non-HTTP link: /pl/wsparcie/kontakt
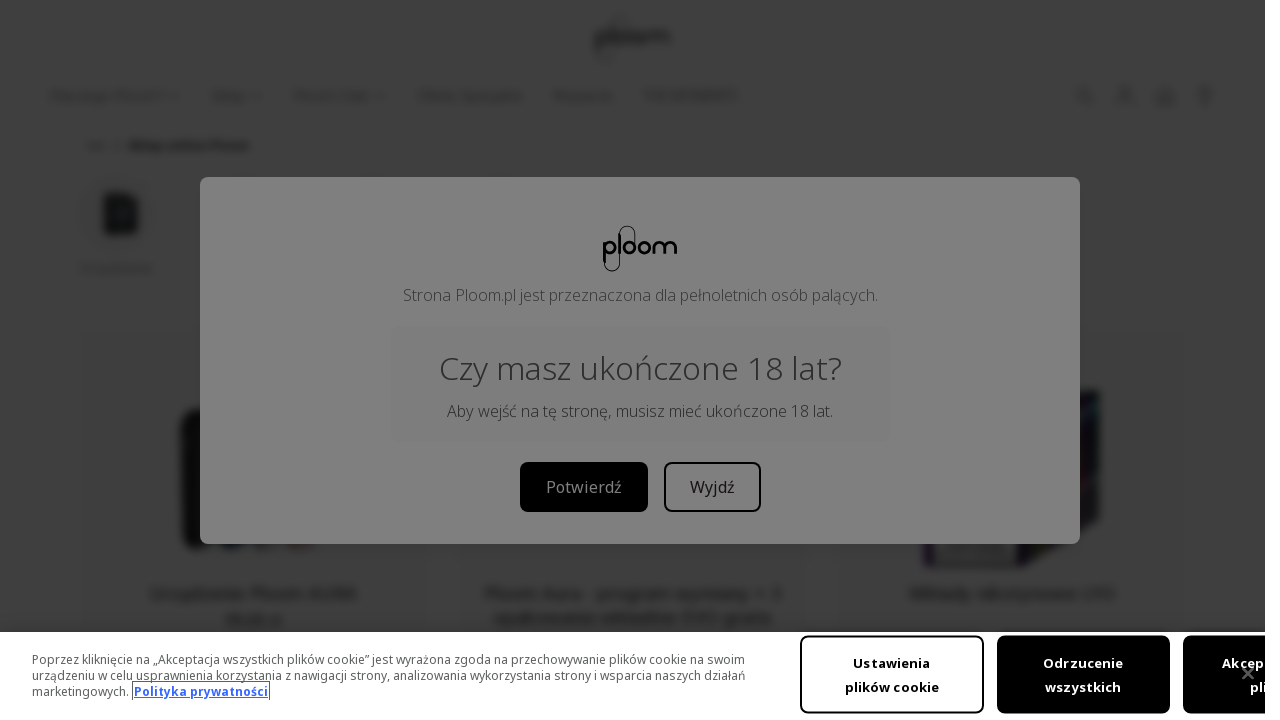

Selected link #85 out of 95
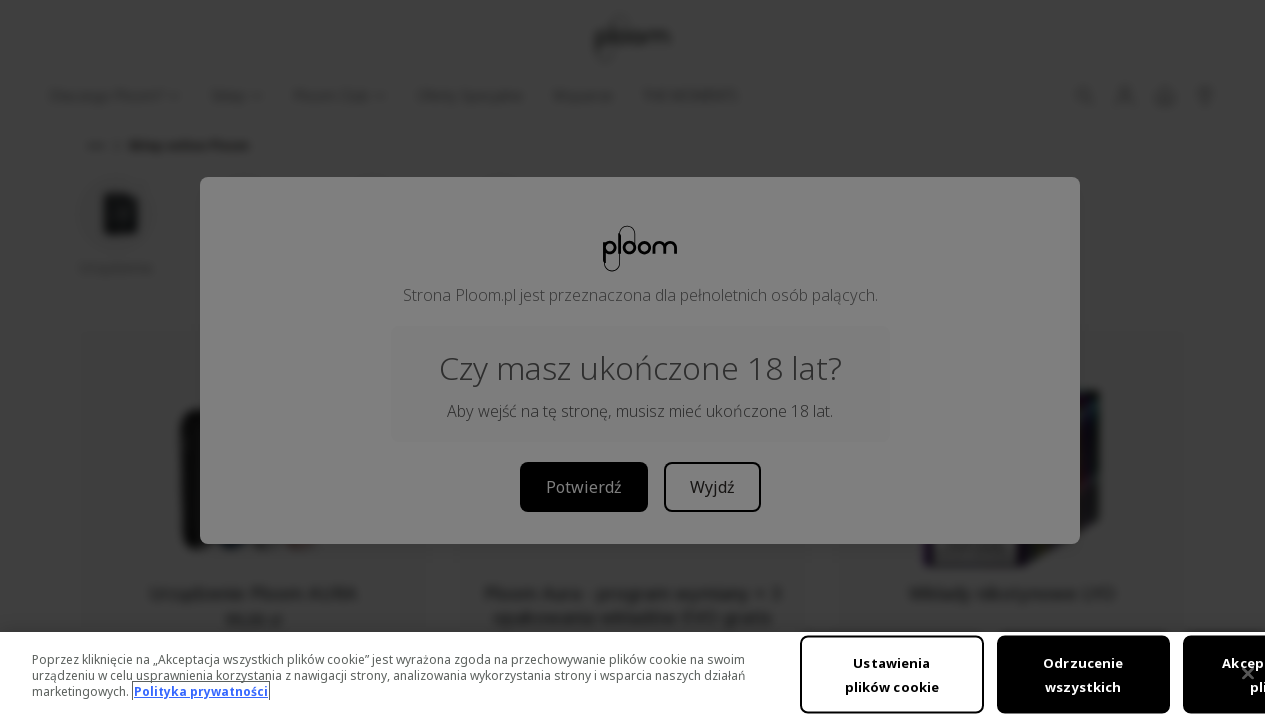

Retrieved href attribute: /pl/gdzie-kupic
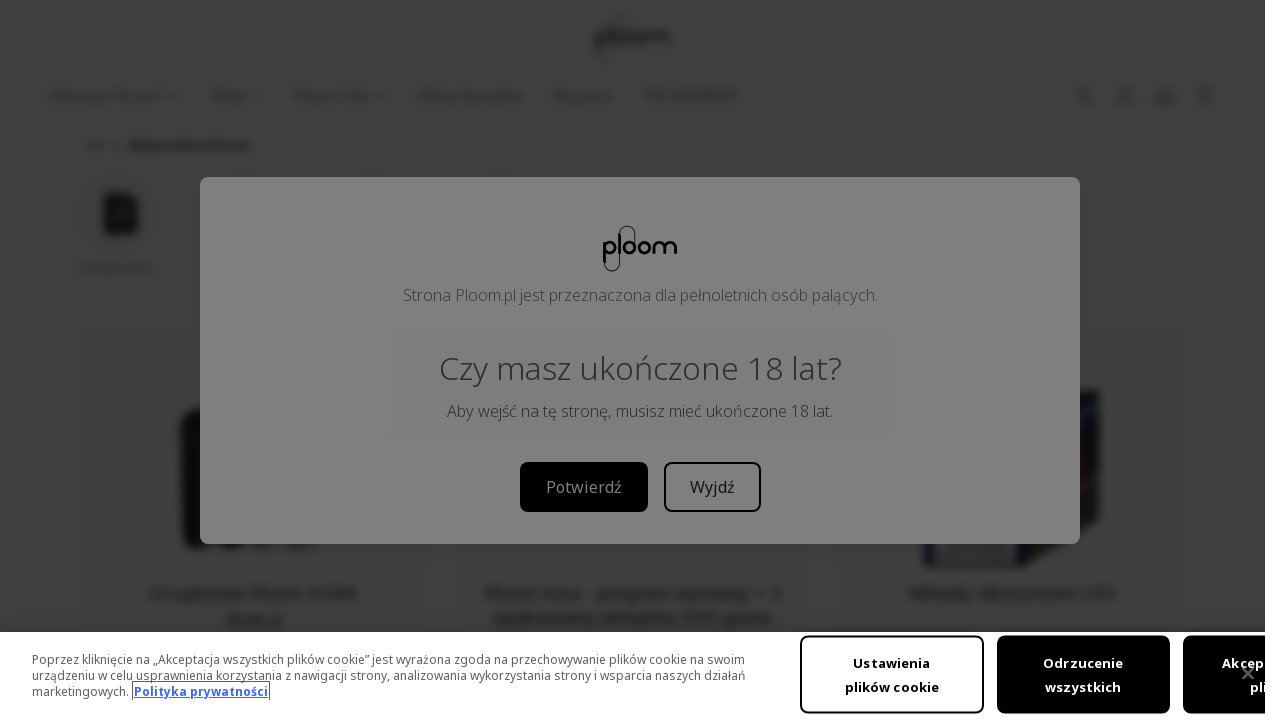

Identified non-HTTP link: /pl/gdzie-kupic
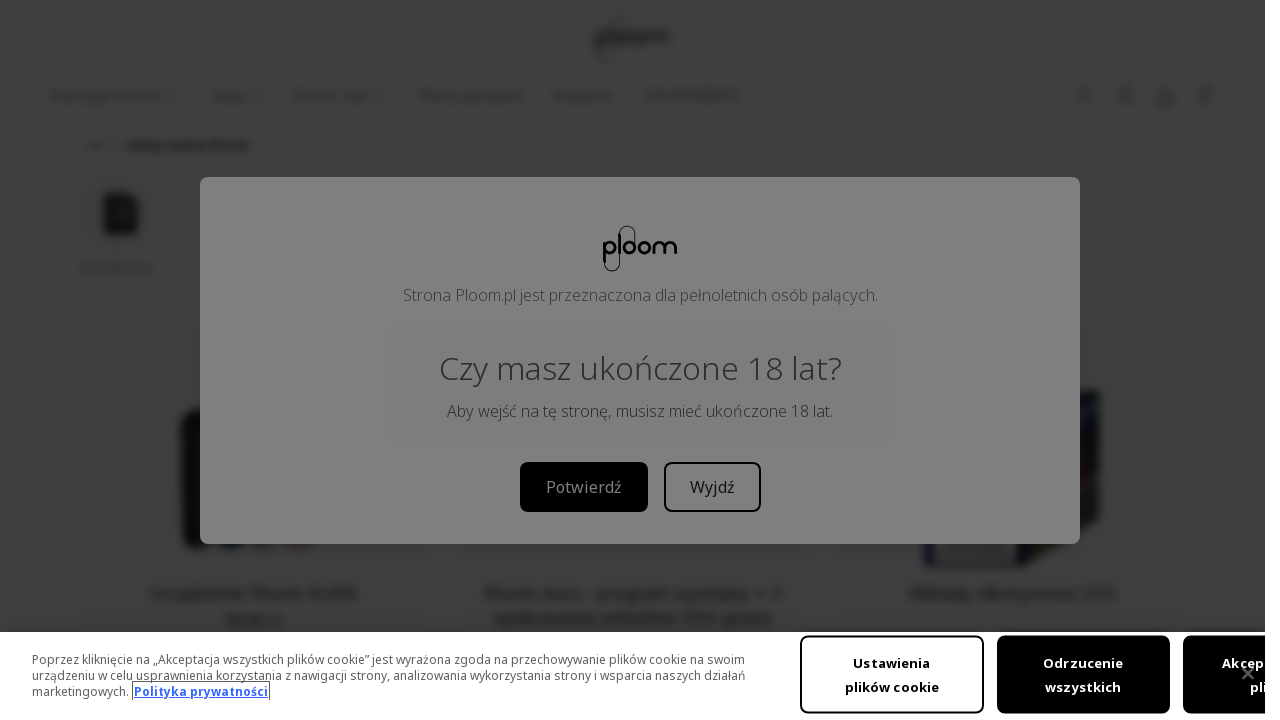

Selected link #86 out of 95
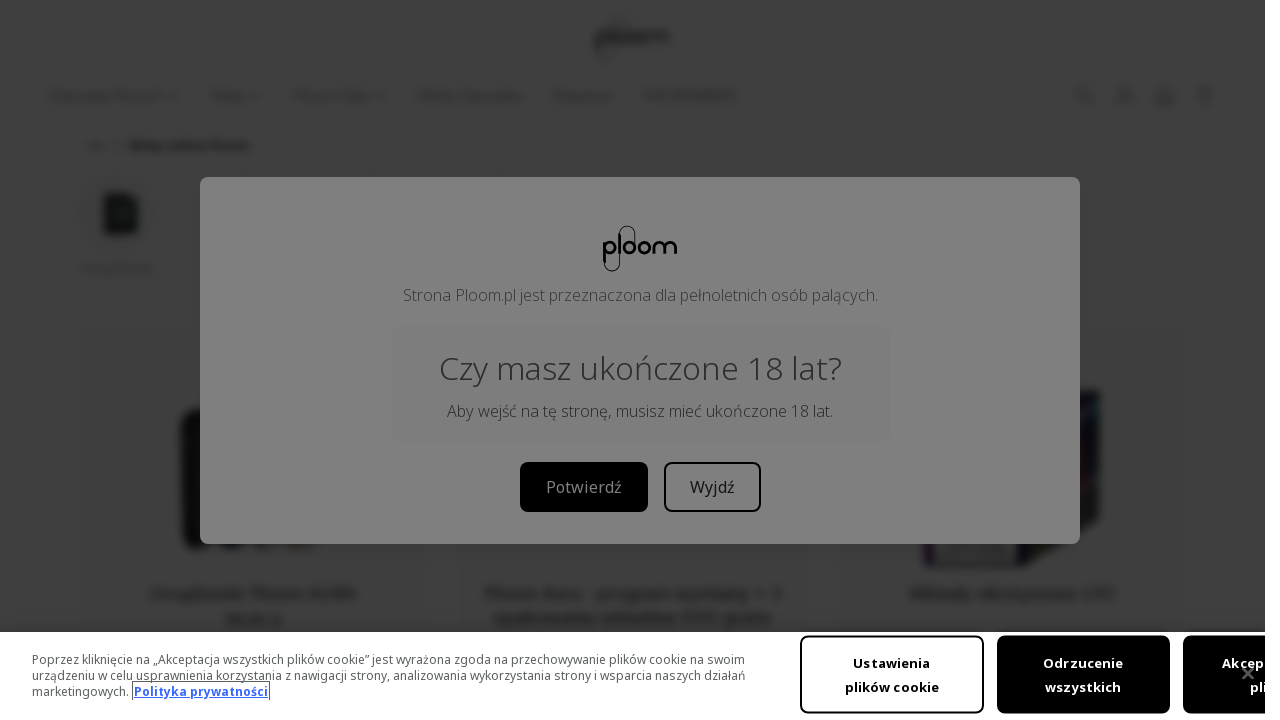

Retrieved href attribute: /pl/wsparcie/faq
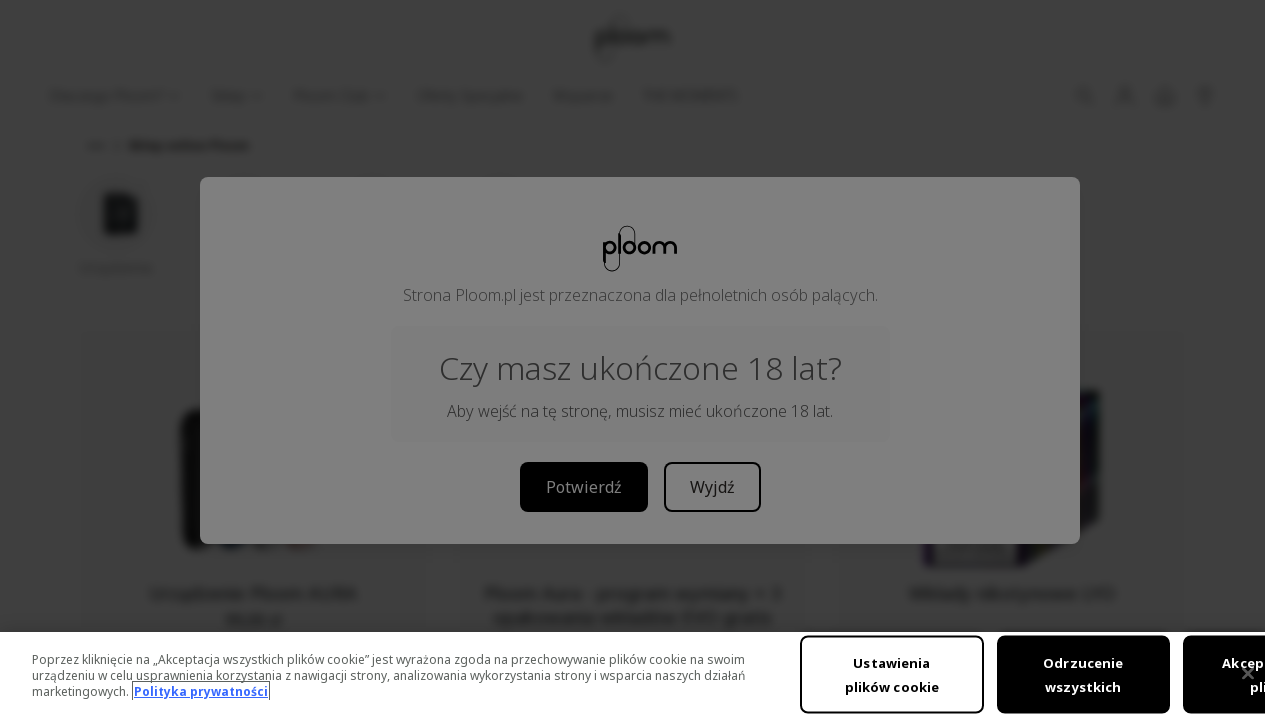

Identified non-HTTP link: /pl/wsparcie/faq
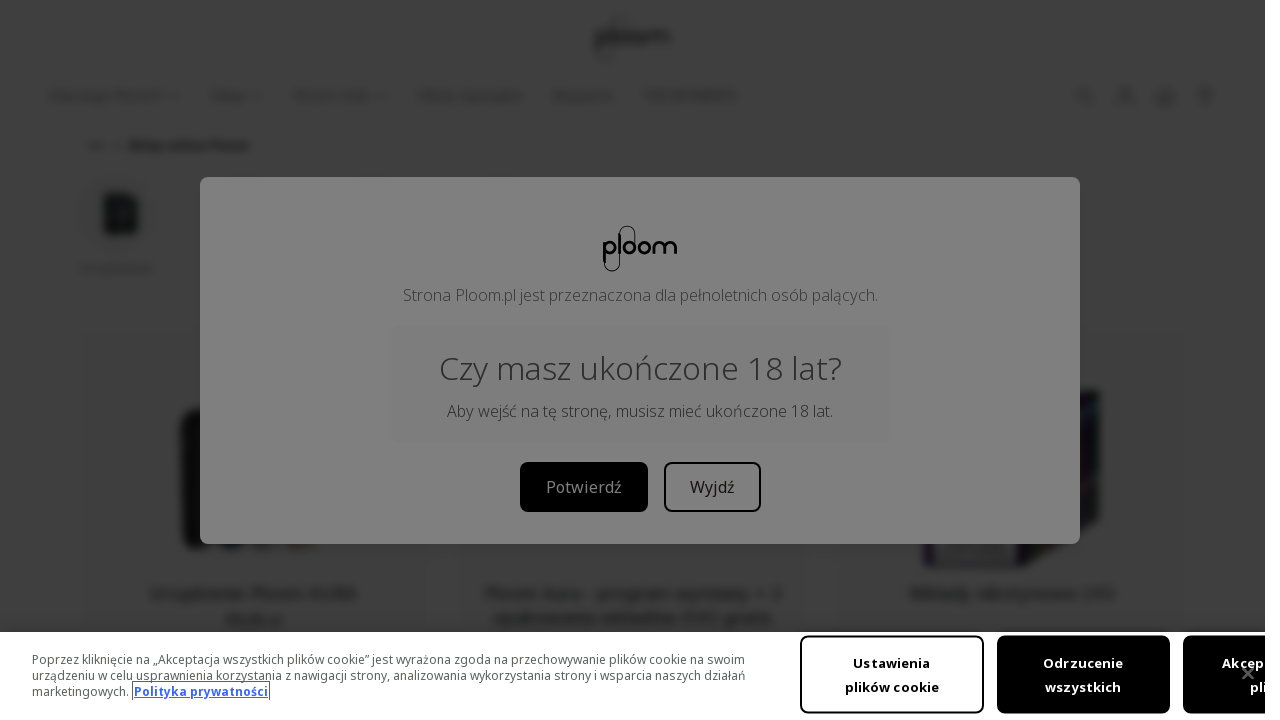

Selected link #87 out of 95
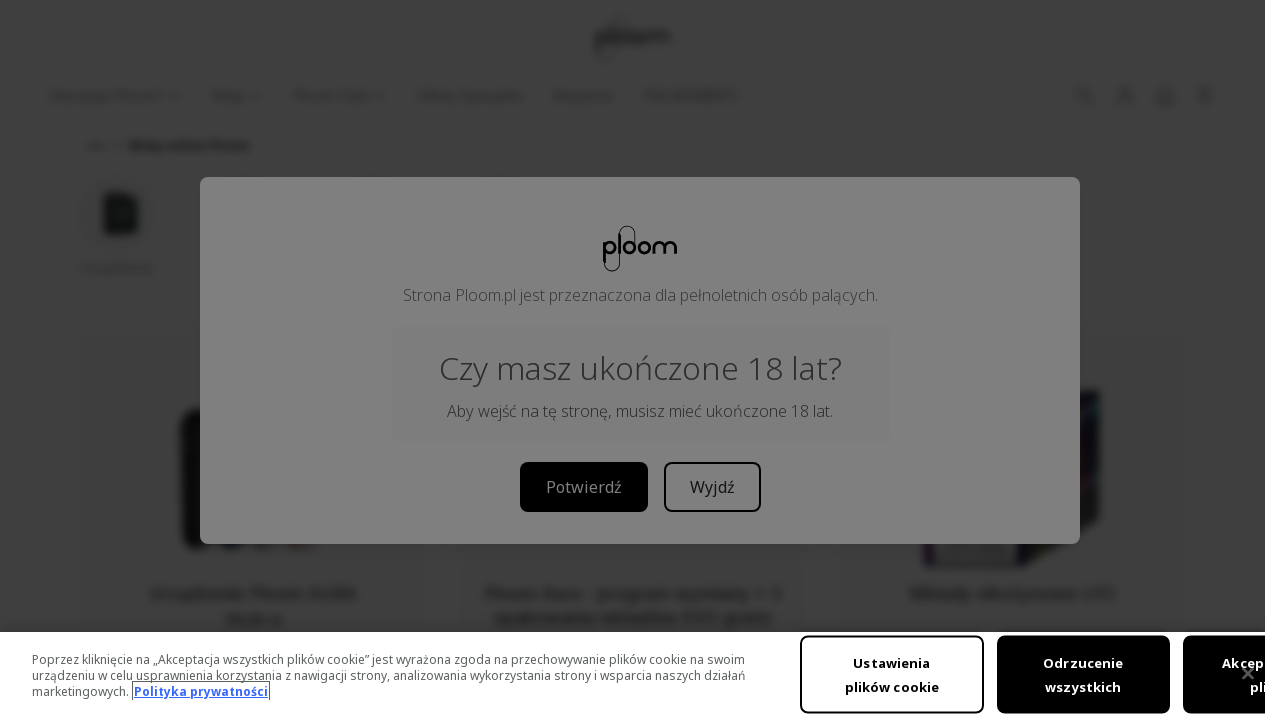

Retrieved href attribute: /pl/instrukcje-deklaracje/formy-dostaw-i-platnosci
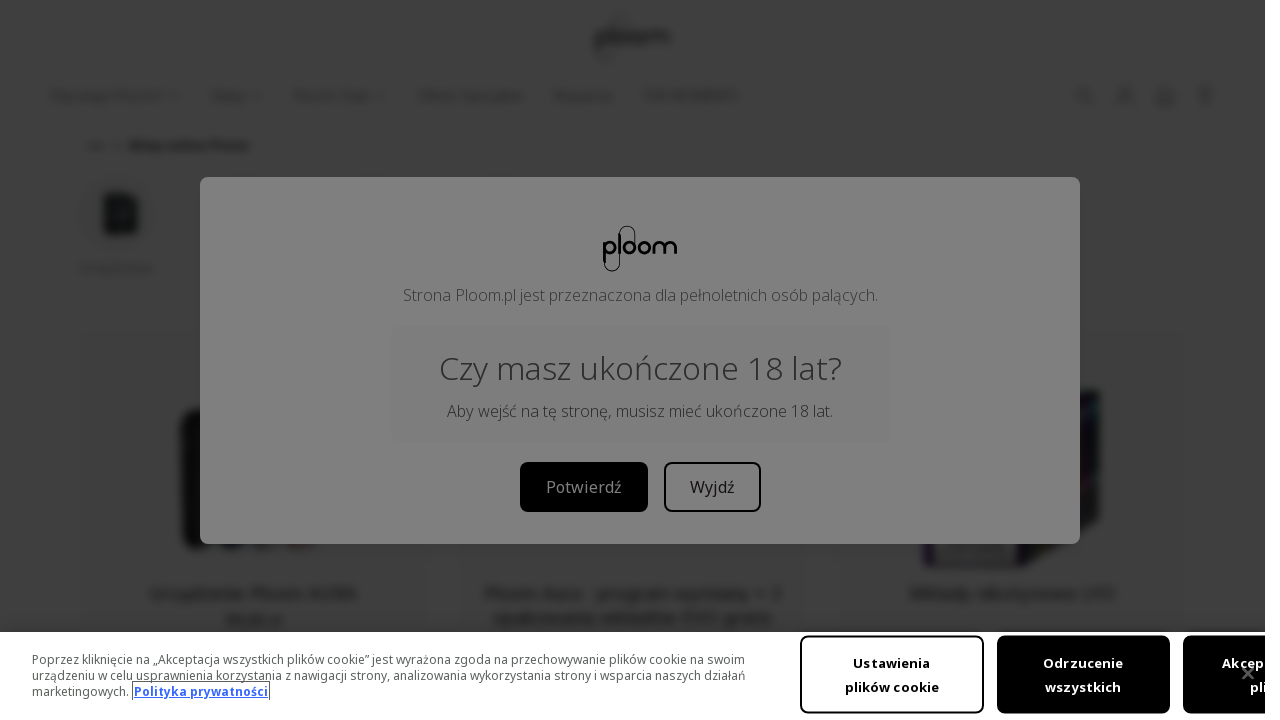

Identified non-HTTP link: /pl/instrukcje-deklaracje/formy-dostaw-i-platnosci
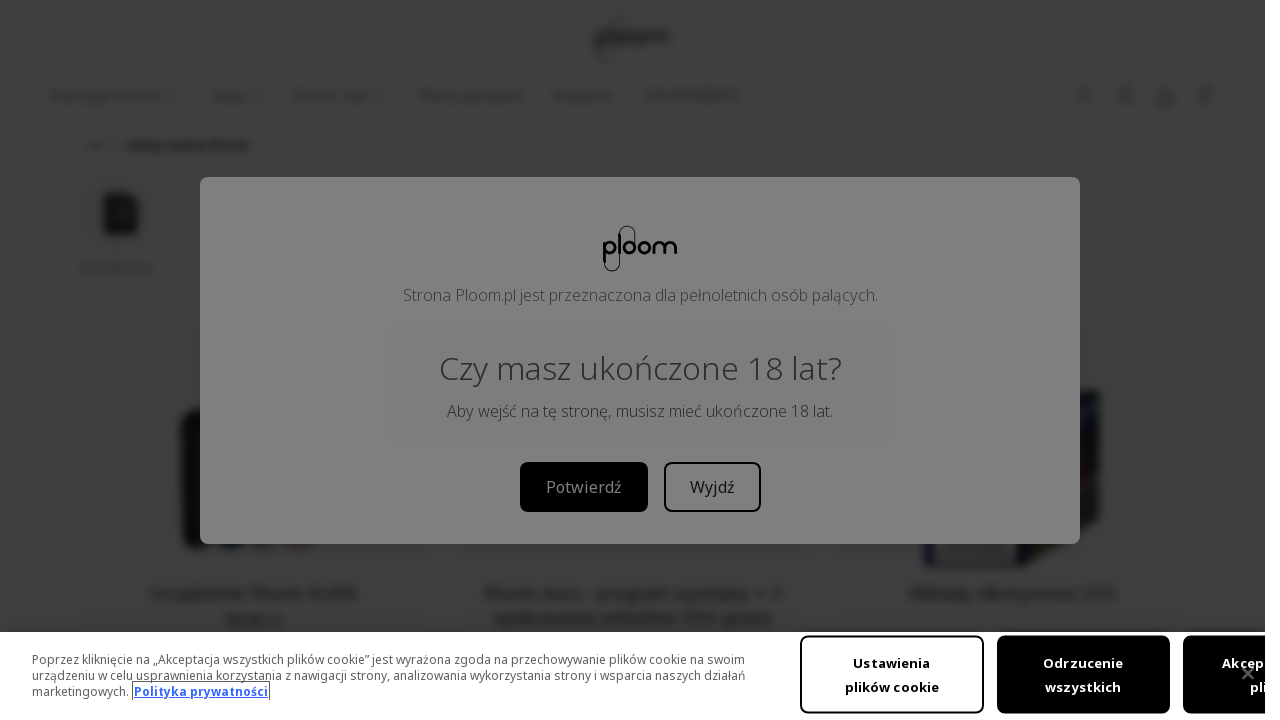

Selected link #88 out of 95
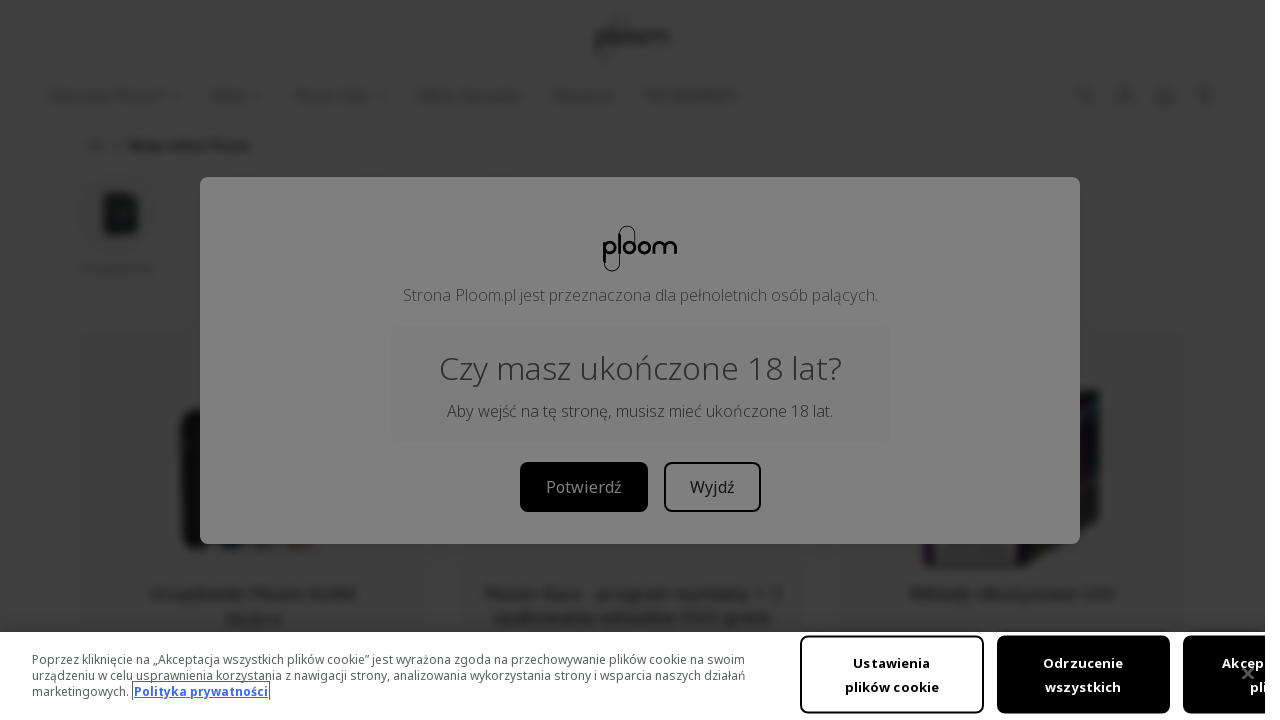

Retrieved href attribute: /pl/odkryj-ploom-aura
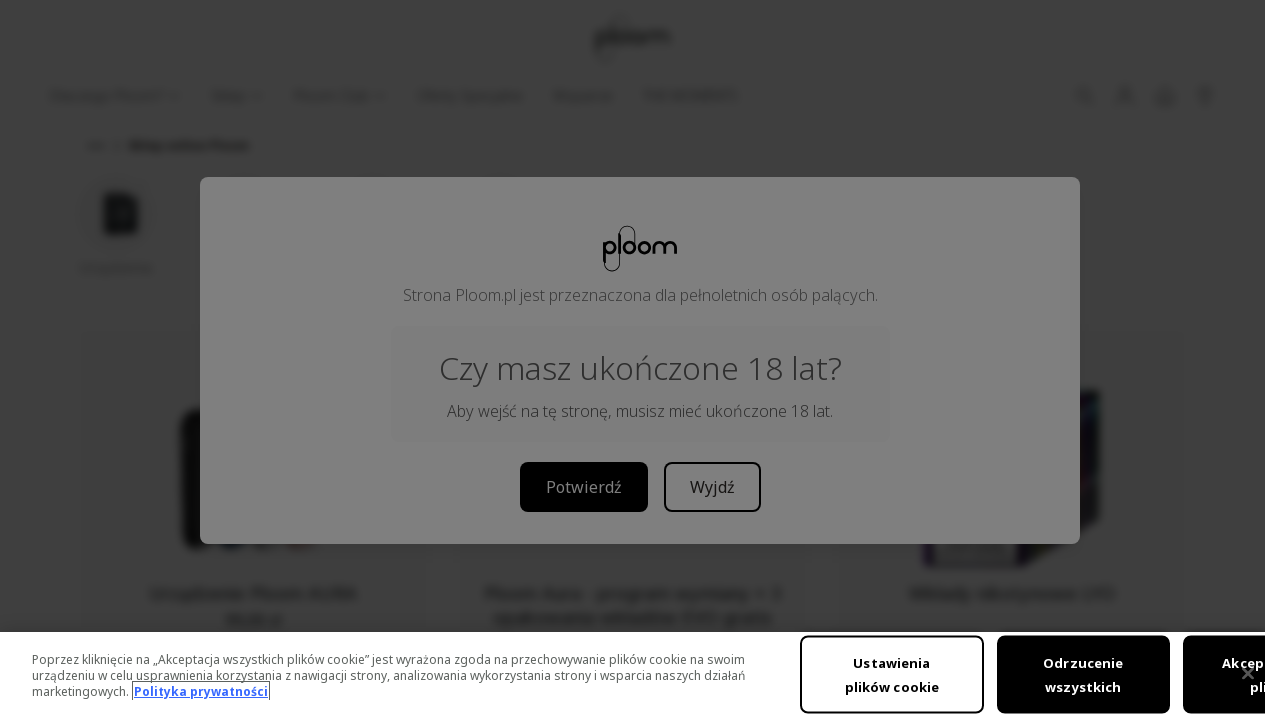

Identified non-HTTP link: /pl/odkryj-ploom-aura
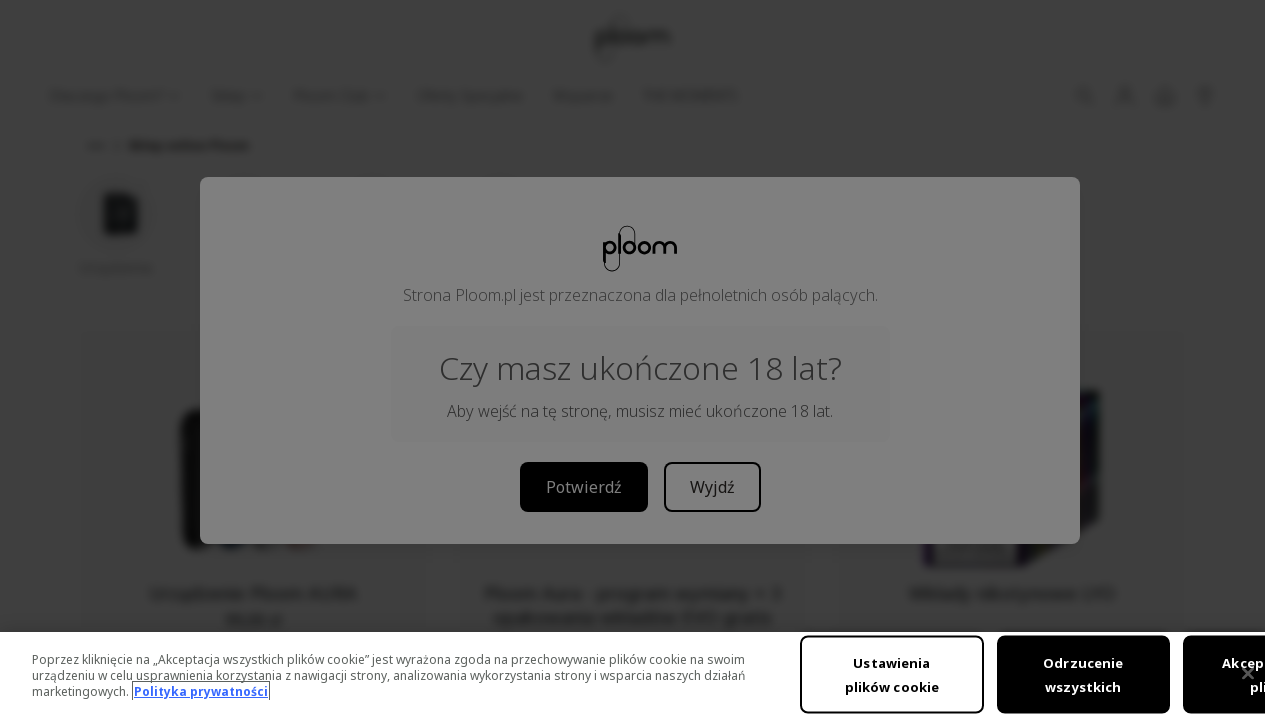

Selected link #89 out of 95
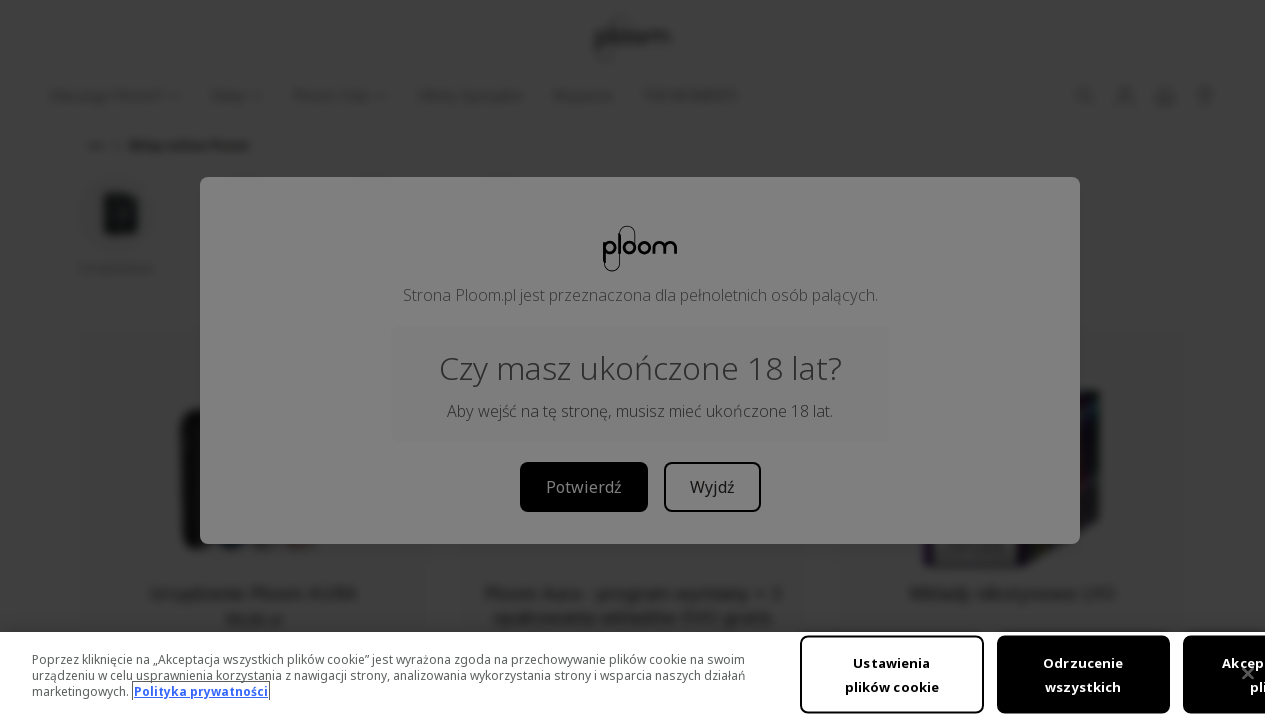

Retrieved href attribute: /pl/instrukcje-deklaracje
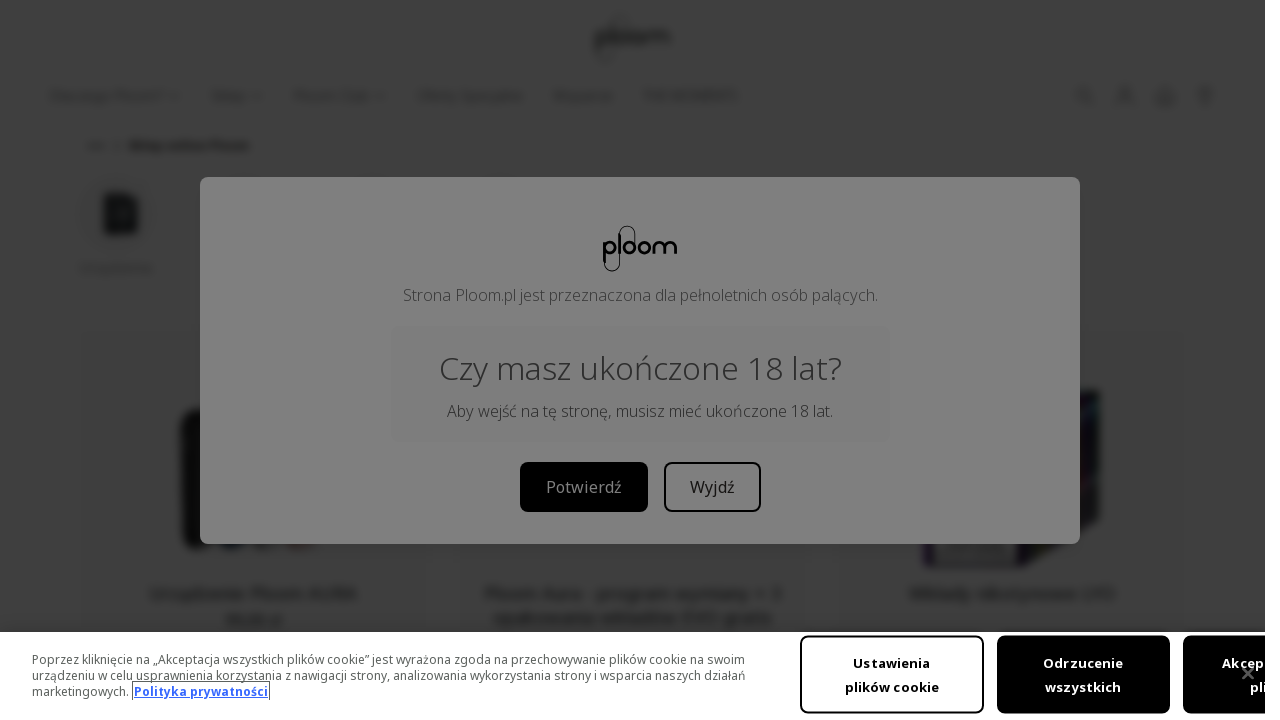

Identified non-HTTP link: /pl/instrukcje-deklaracje
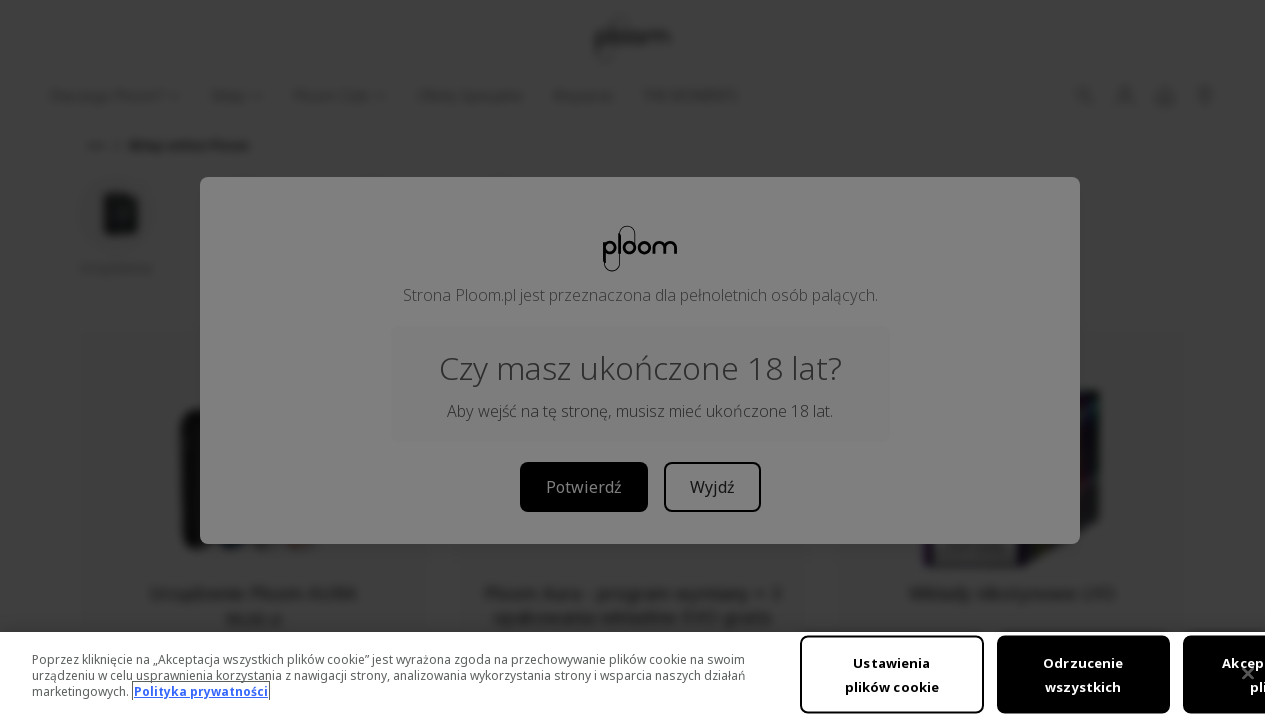

Selected link #90 out of 95
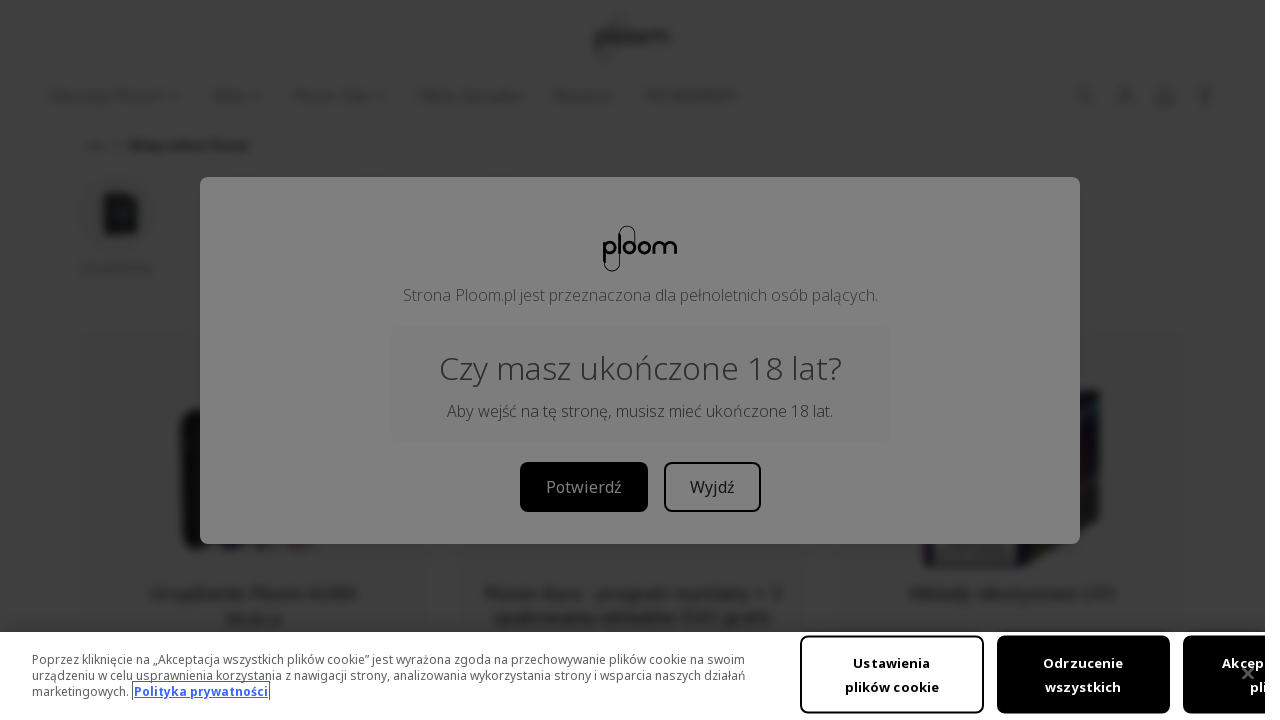

Retrieved href attribute: /pl/instrukcje-deklaracje/weryfikacja-wieku
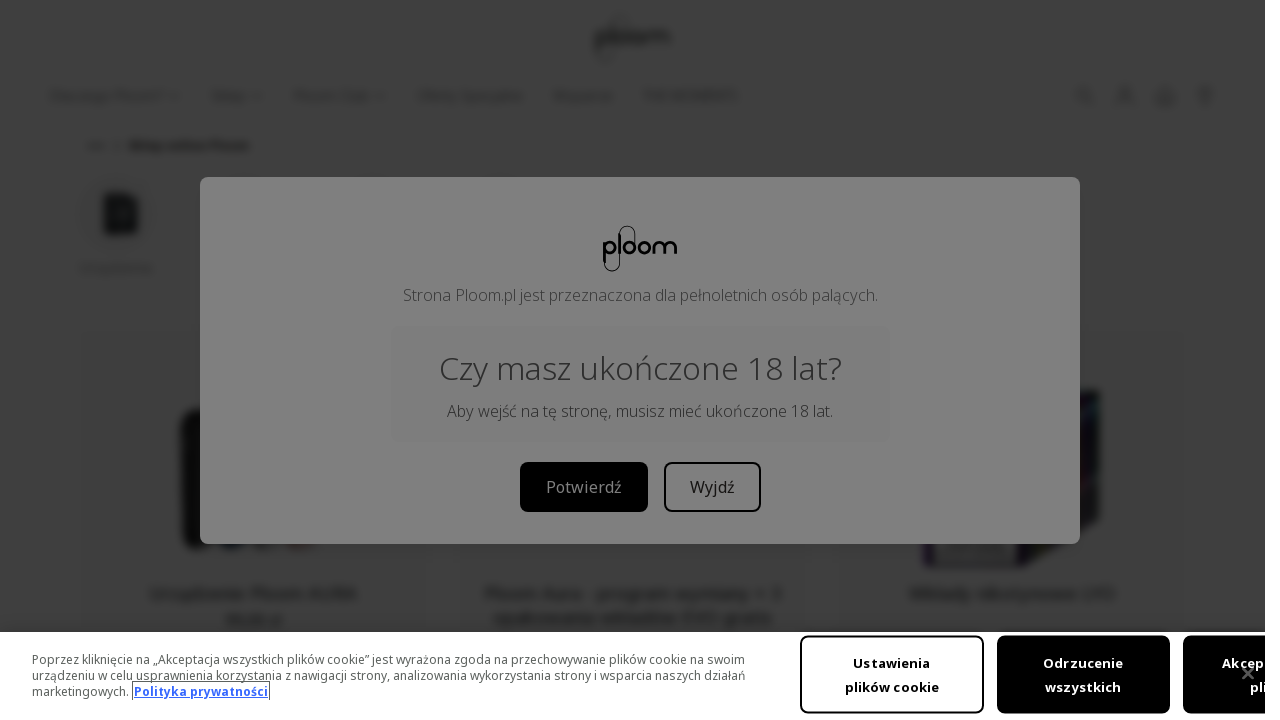

Identified non-HTTP link: /pl/instrukcje-deklaracje/weryfikacja-wieku
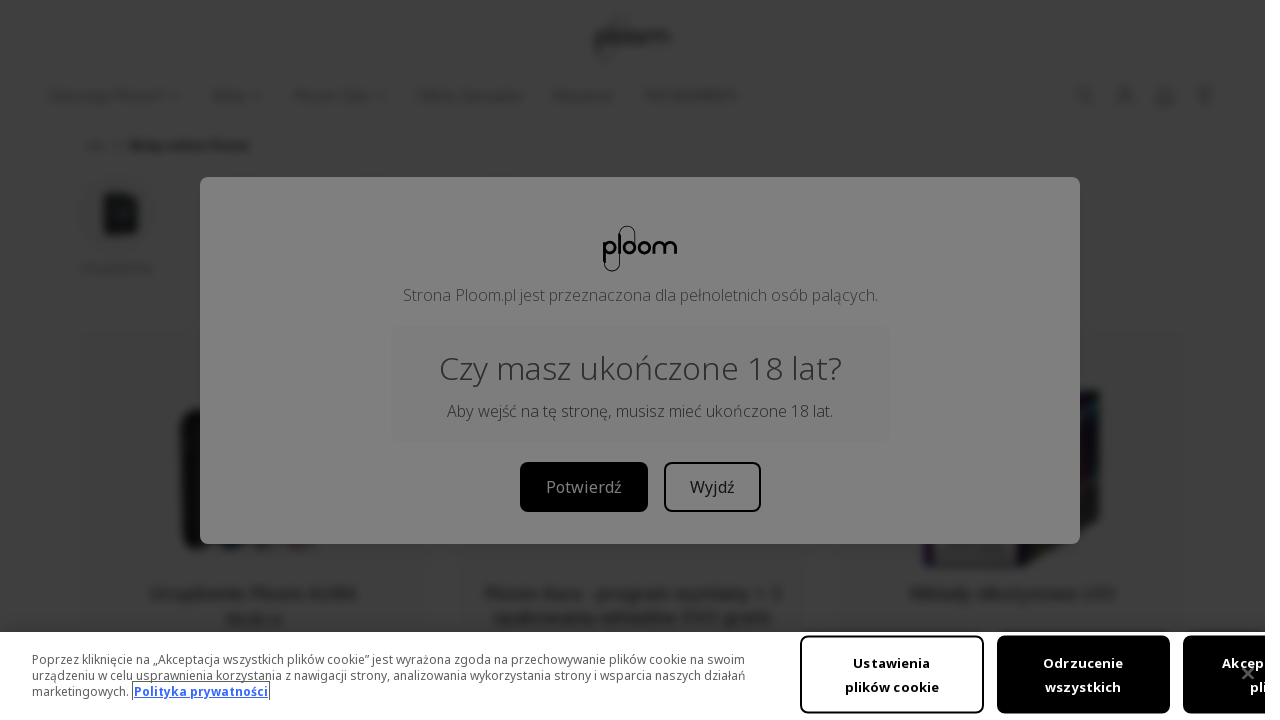

Selected link #91 out of 95
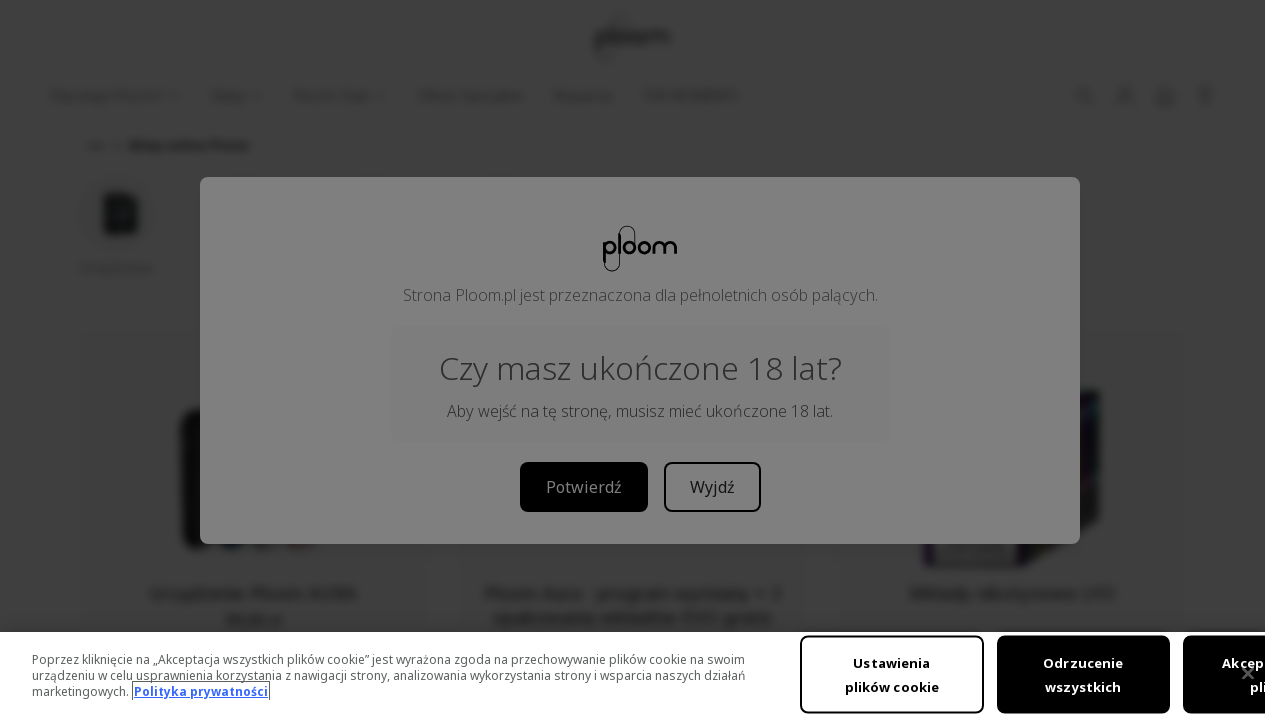

Retrieved href attribute: /pl/instrukcje-deklaracje/deklaracja-dostepnosci
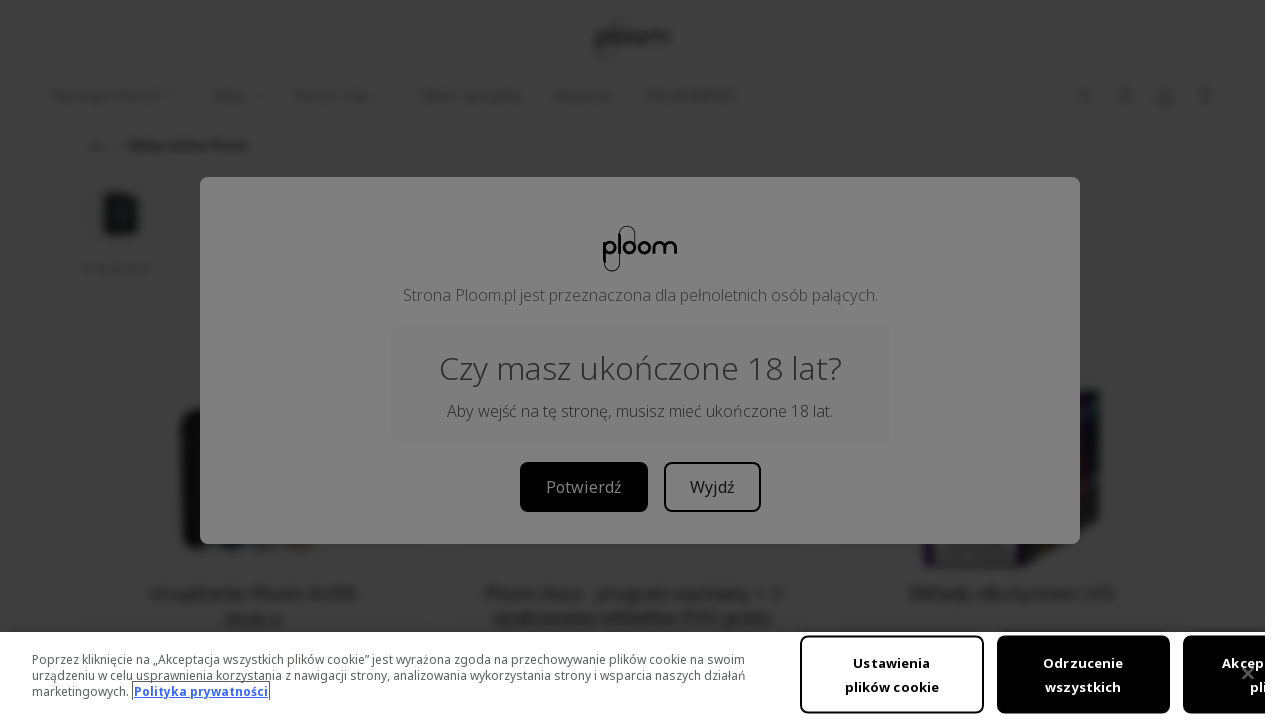

Identified non-HTTP link: /pl/instrukcje-deklaracje/deklaracja-dostepnosci
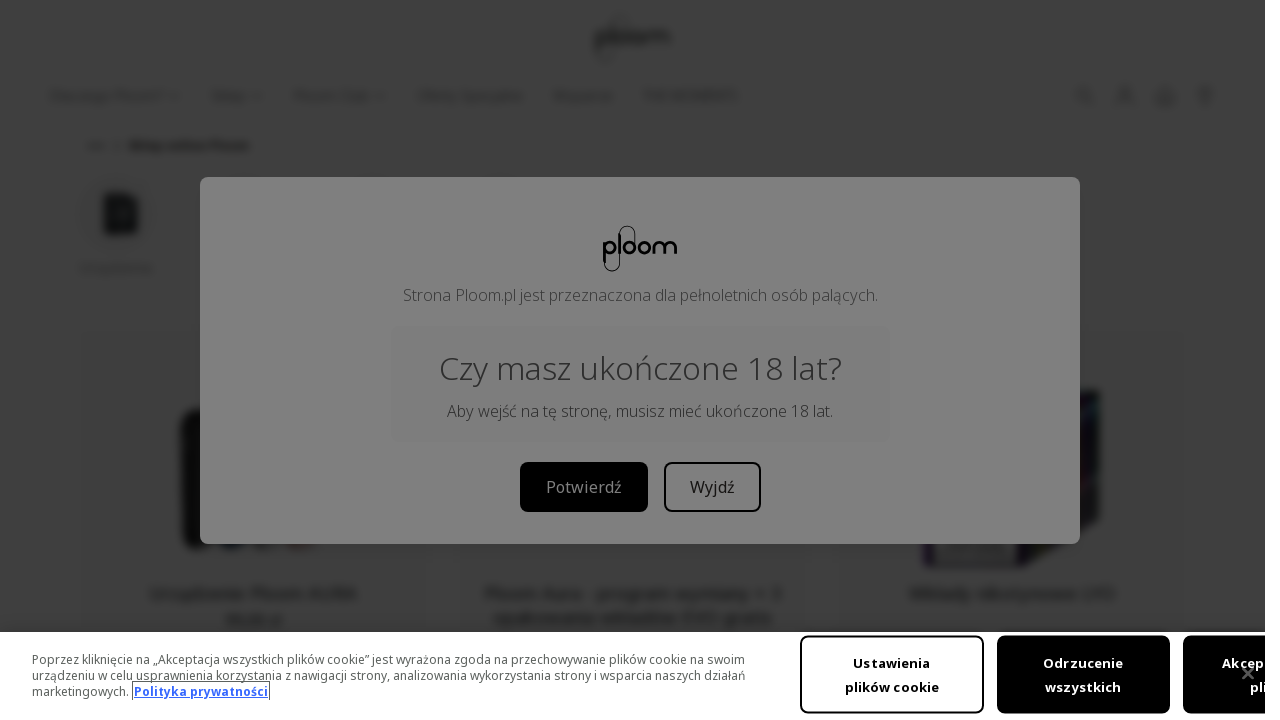

Selected link #92 out of 95
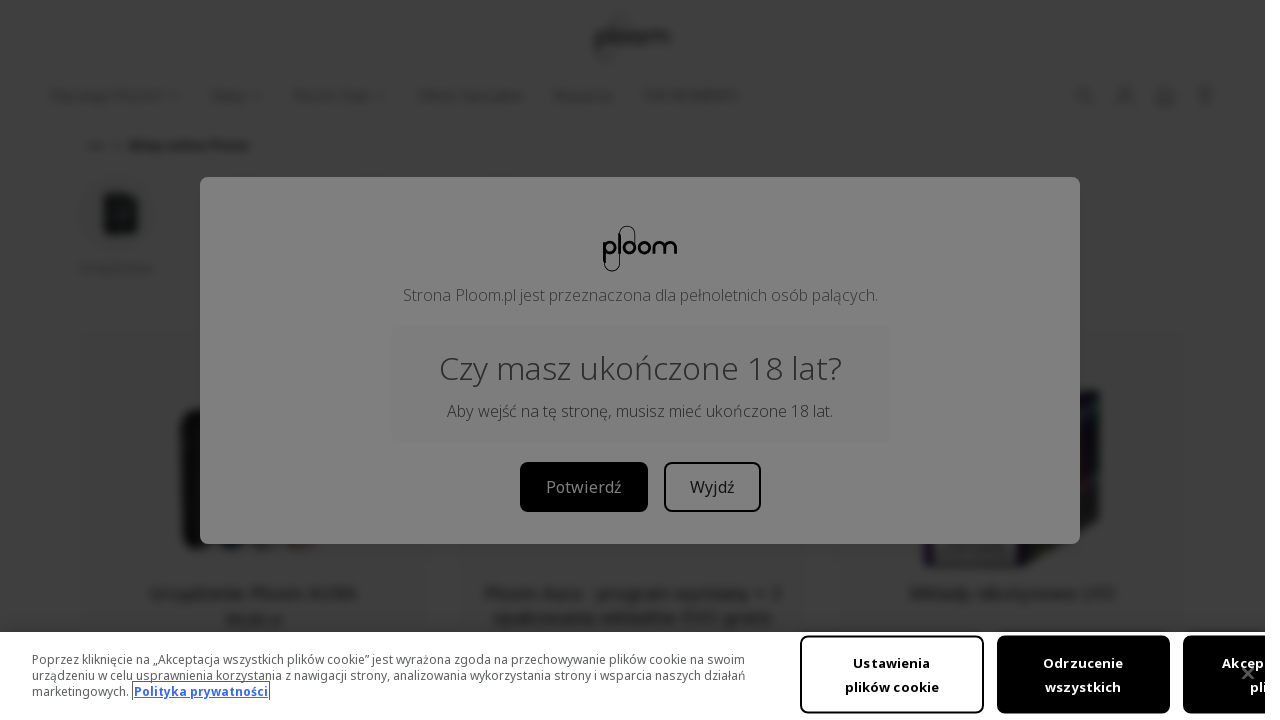

Retrieved href attribute: /pl/blog
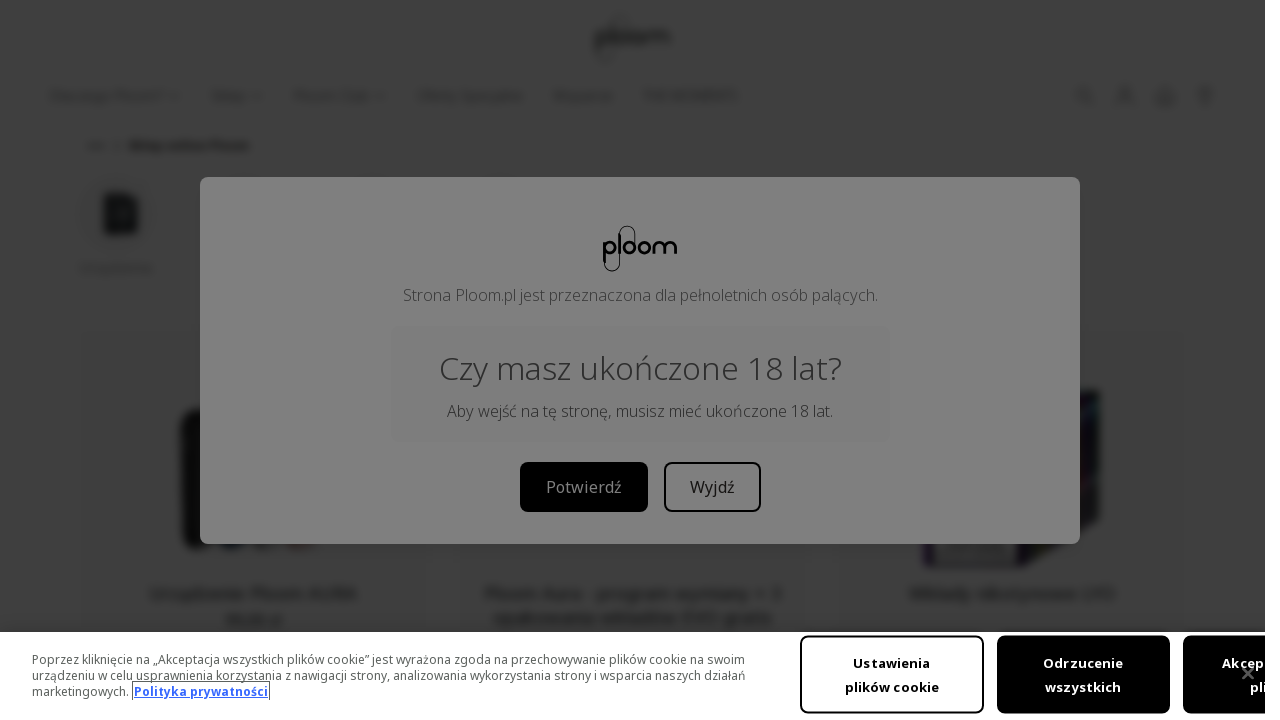

Identified non-HTTP link: /pl/blog
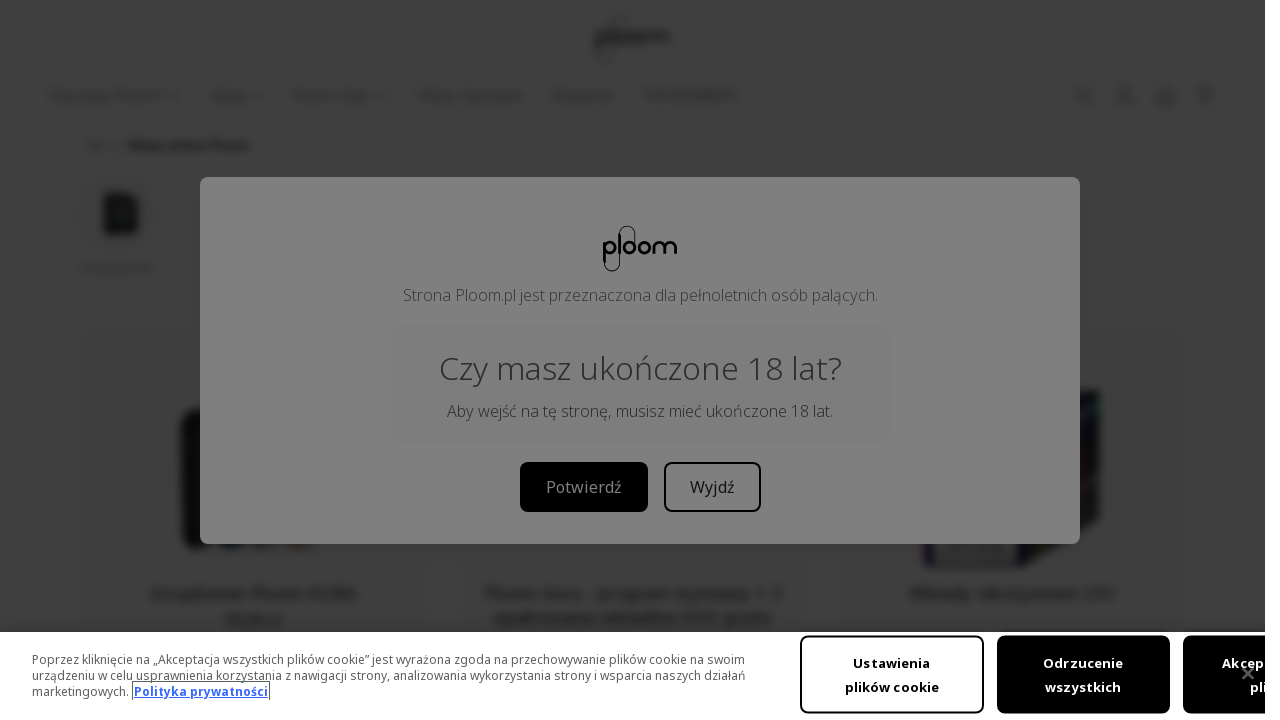

Selected link #93 out of 95
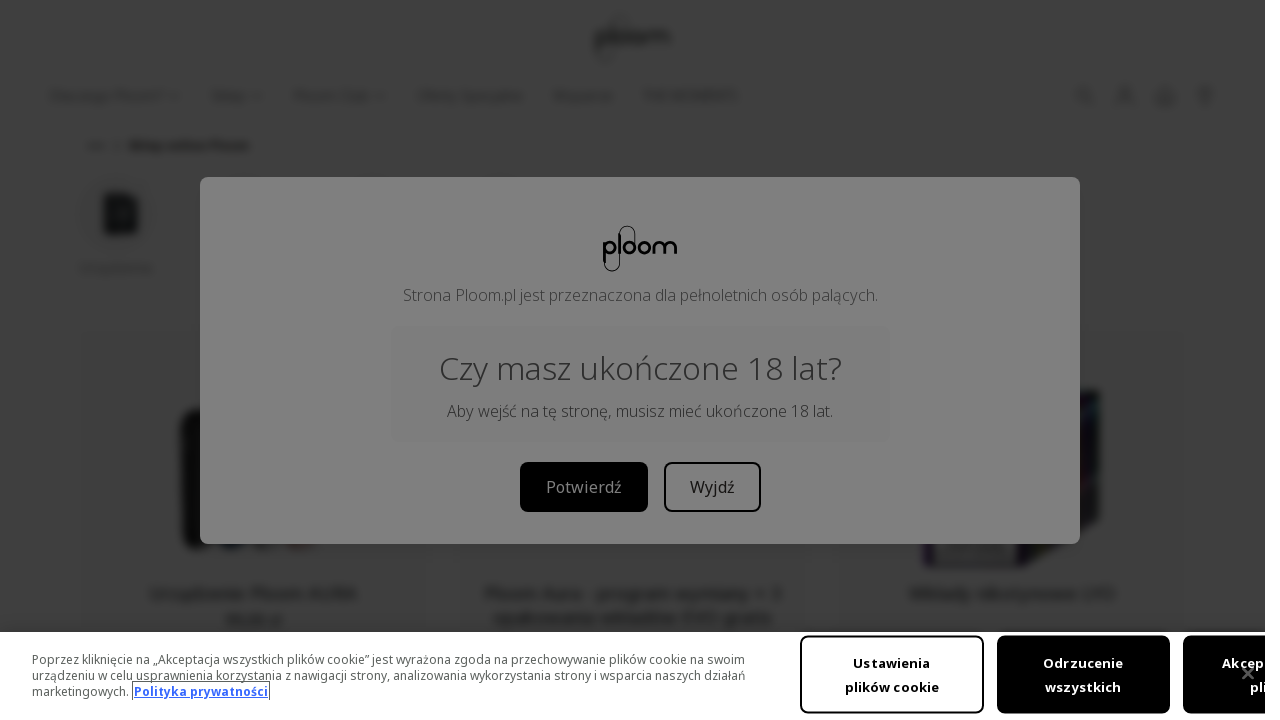

Retrieved href attribute: https://www.facebook.com/ploompolskasupport/
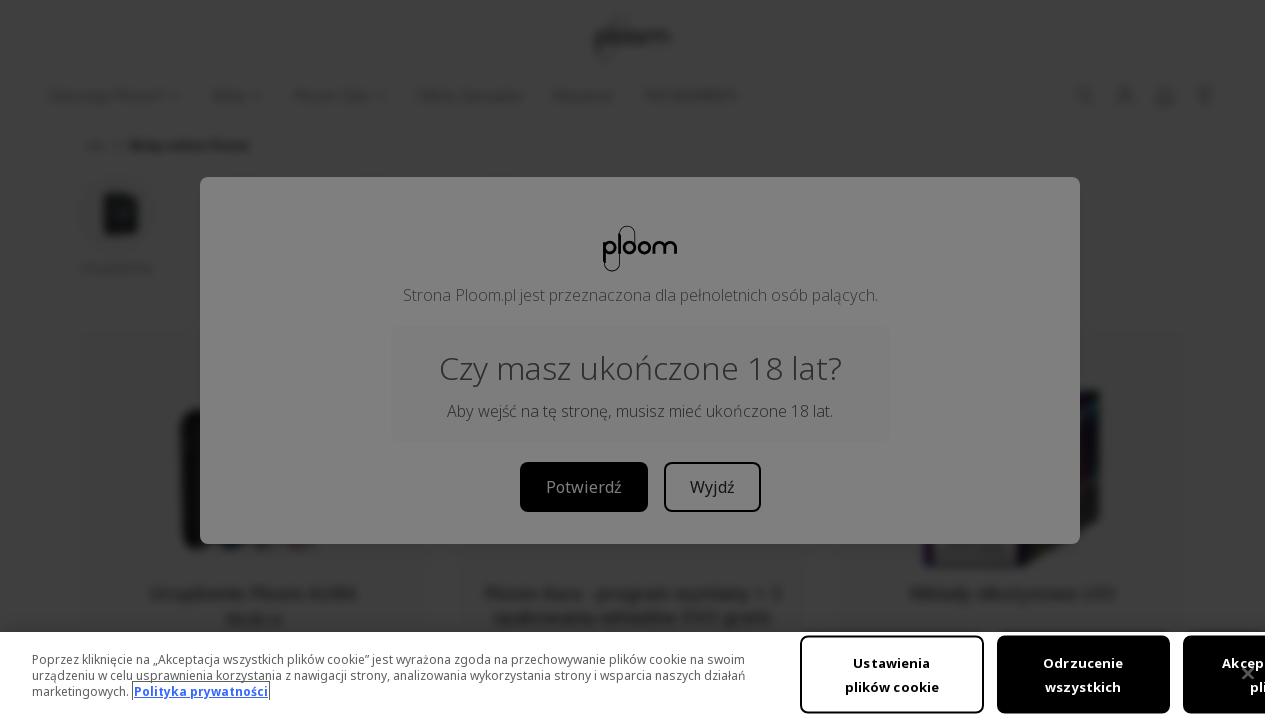

Selected link #94 out of 95
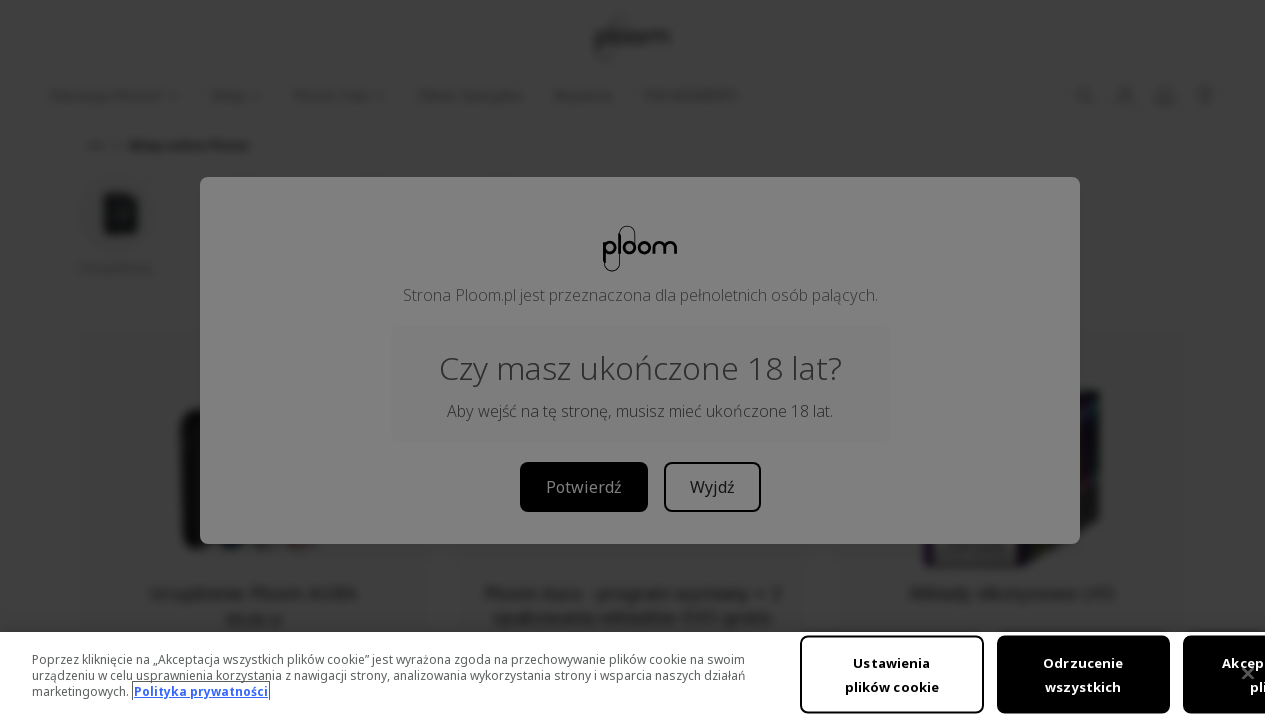

Retrieved href attribute: https://www.instagram.com/ploompl_support/
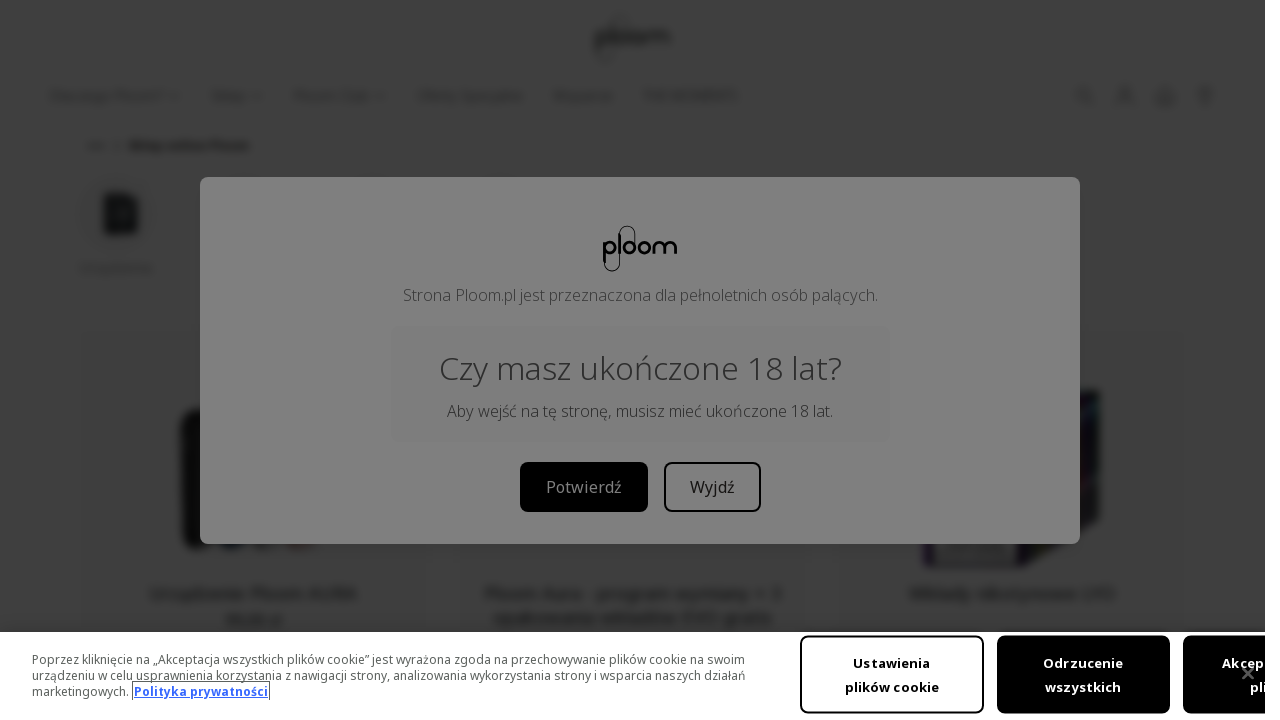

Selected link #95 out of 95
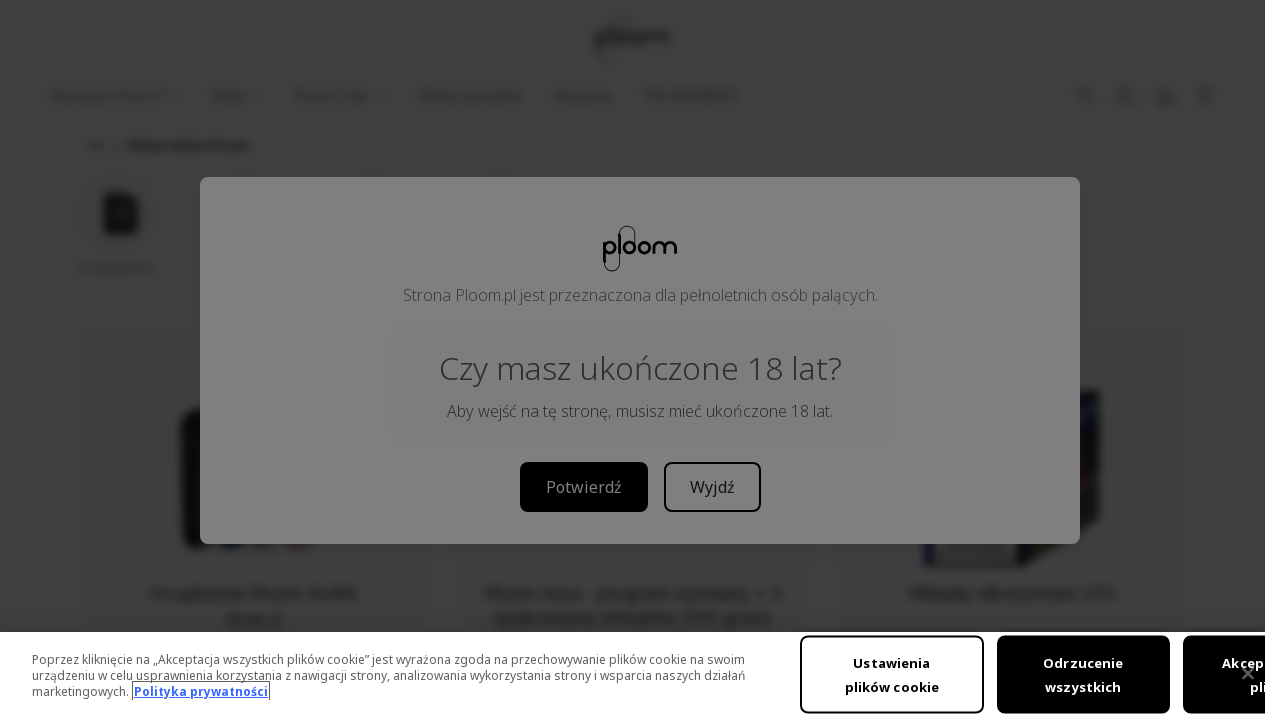

Retrieved href attribute: https://play.google.com/store/apps/details?id=com.jtipublic.ploom
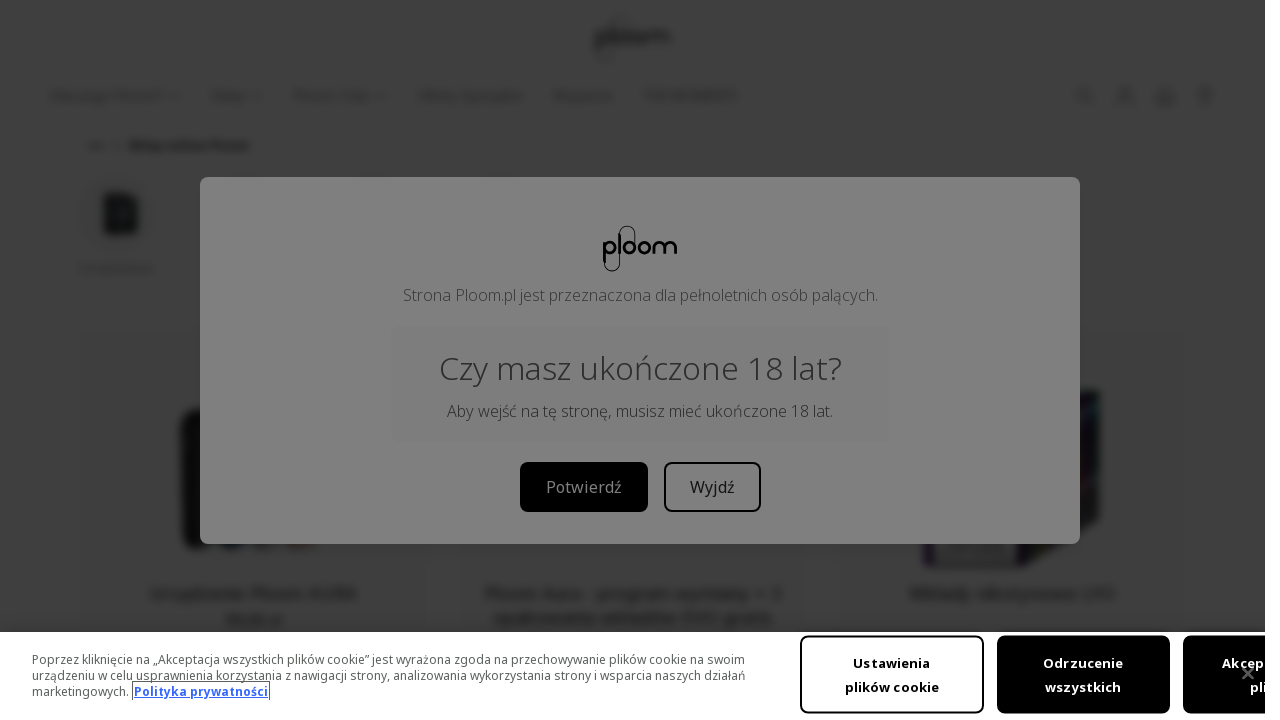

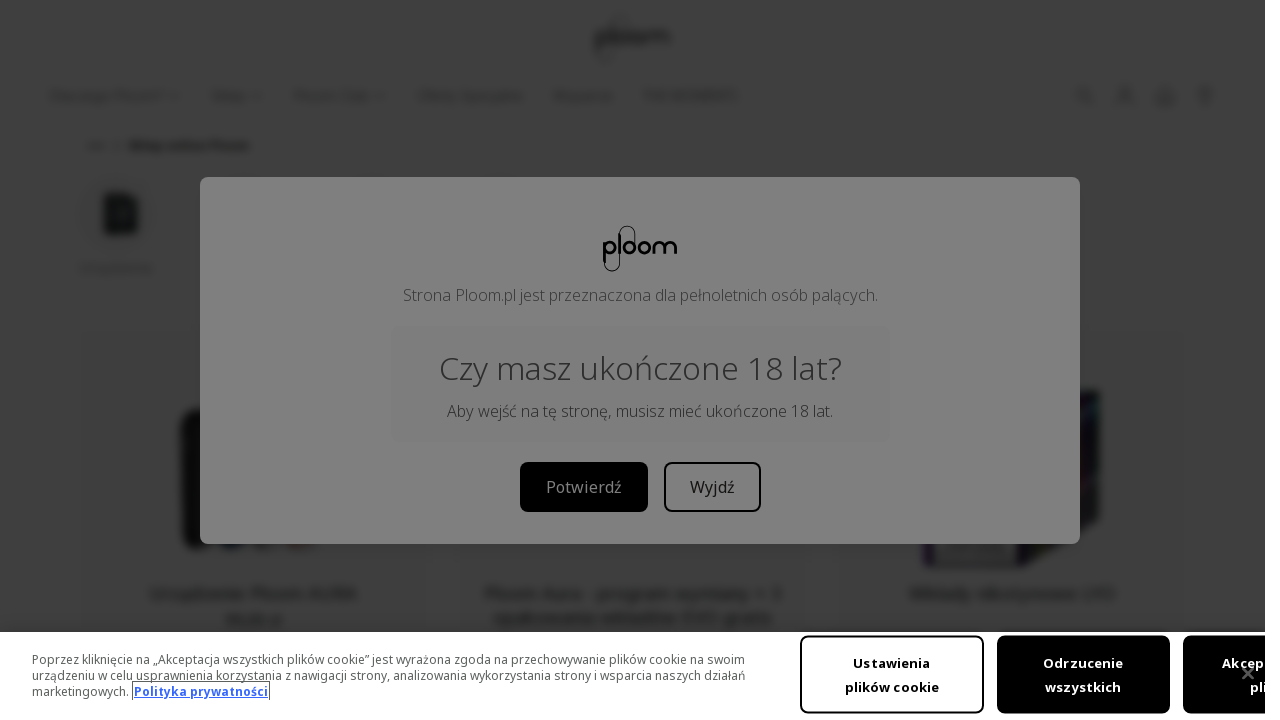